Navigates to OrangeHRM trial signup page and interacts with the country dropdown to retrieve and display all available options

Starting URL: https://www.orangehrm.com/orangehrm-30-day-trial/

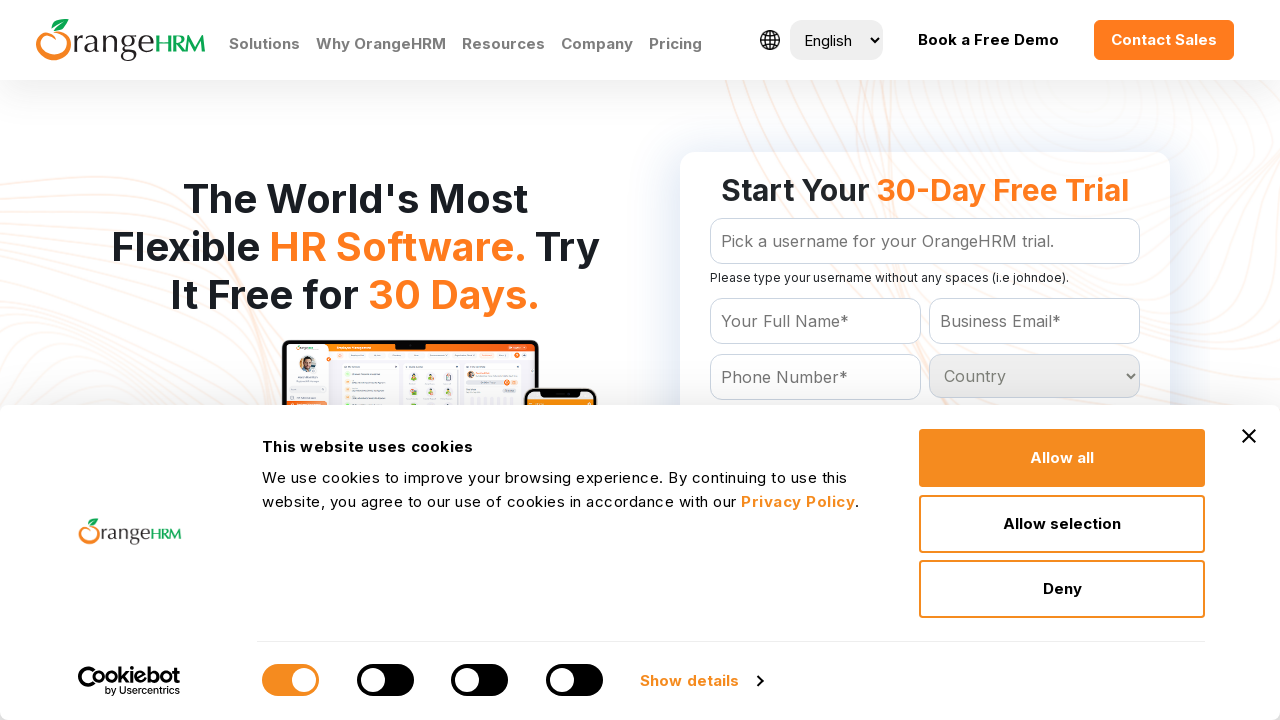

Navigated to OrangeHRM 30-day trial signup page
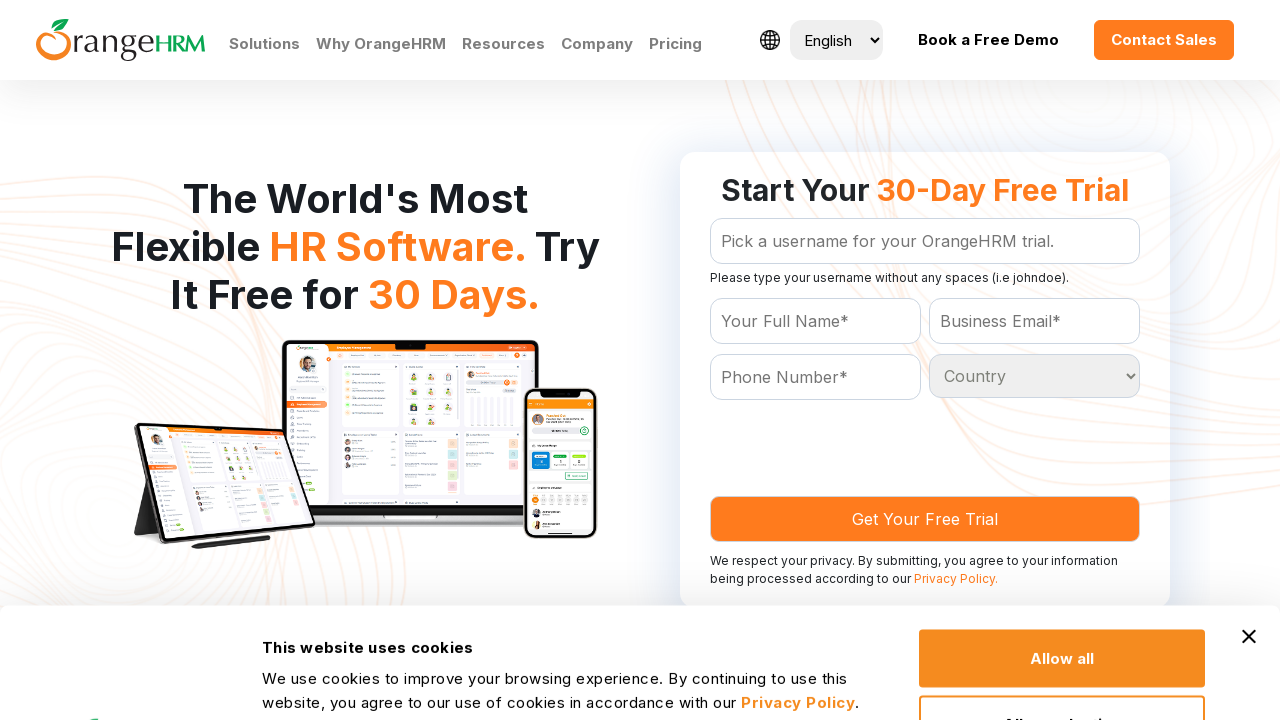

Located country dropdown element
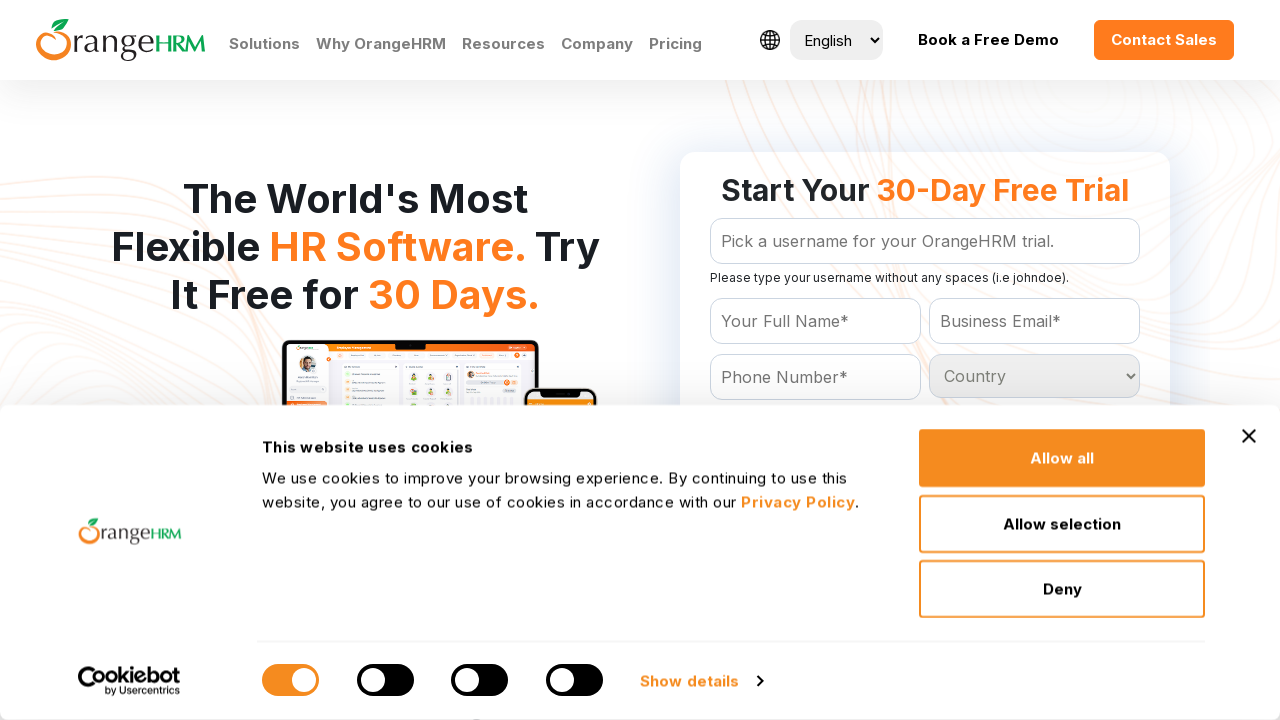

Retrieved all country options from dropdown
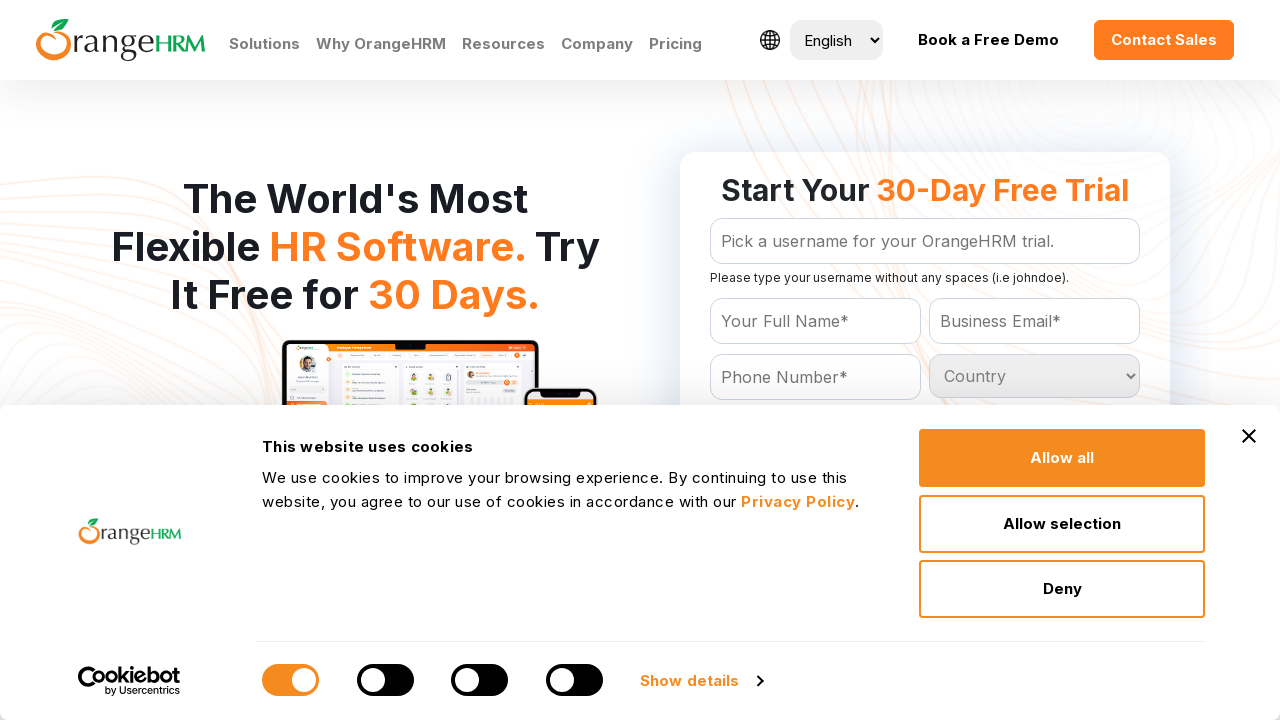

Total country options found: 232
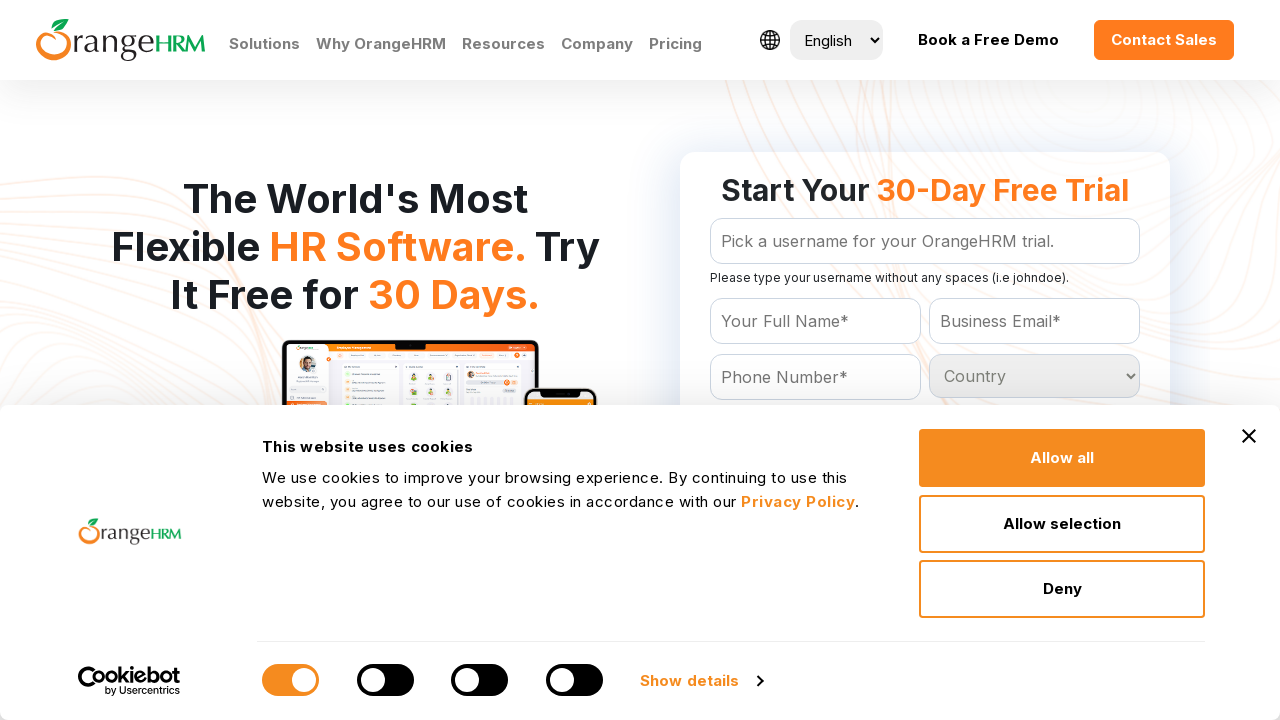

Retrieved option text: Country
	
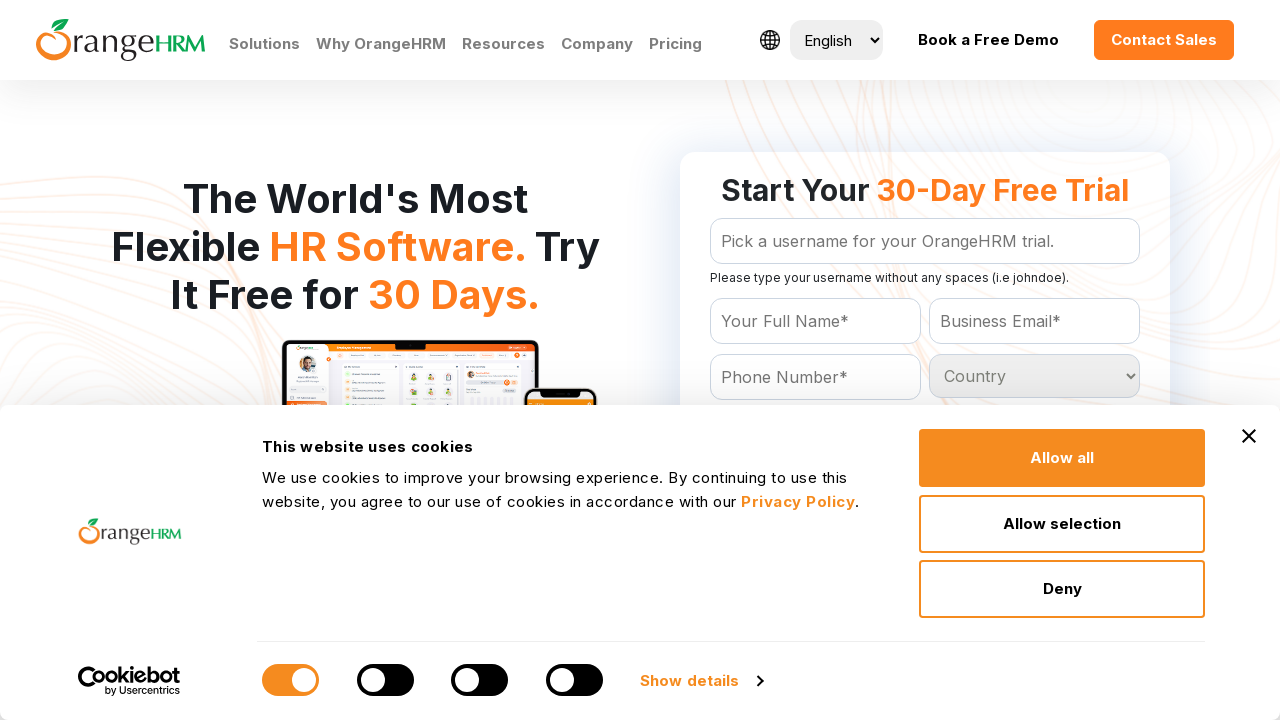

Retrieved option text: Afghanistan
	
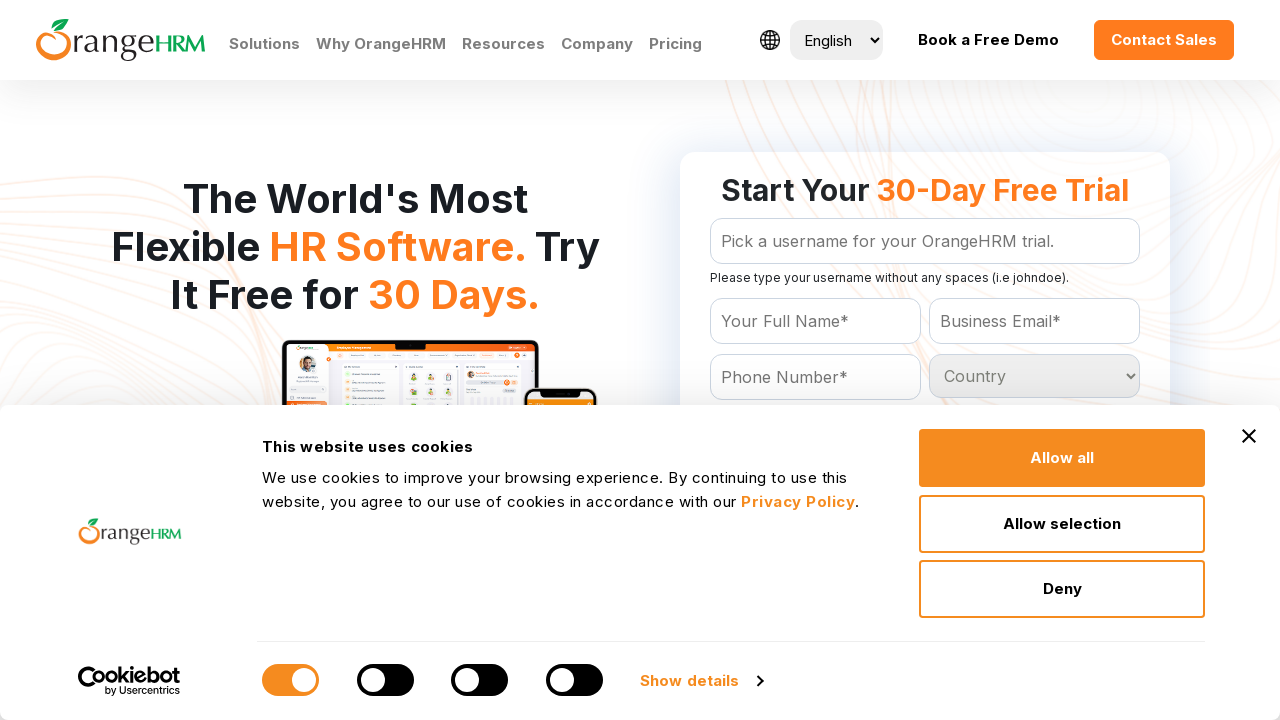

Retrieved option text: Albania
	
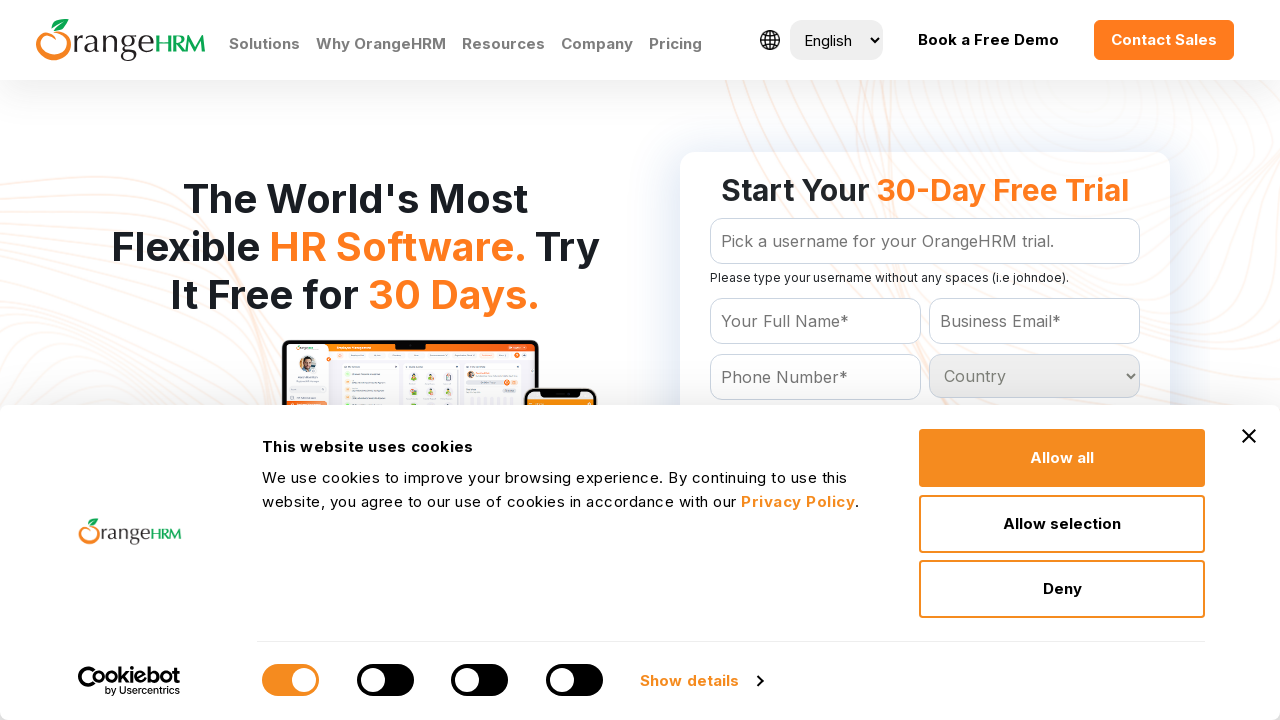

Retrieved option text: Algeria
	
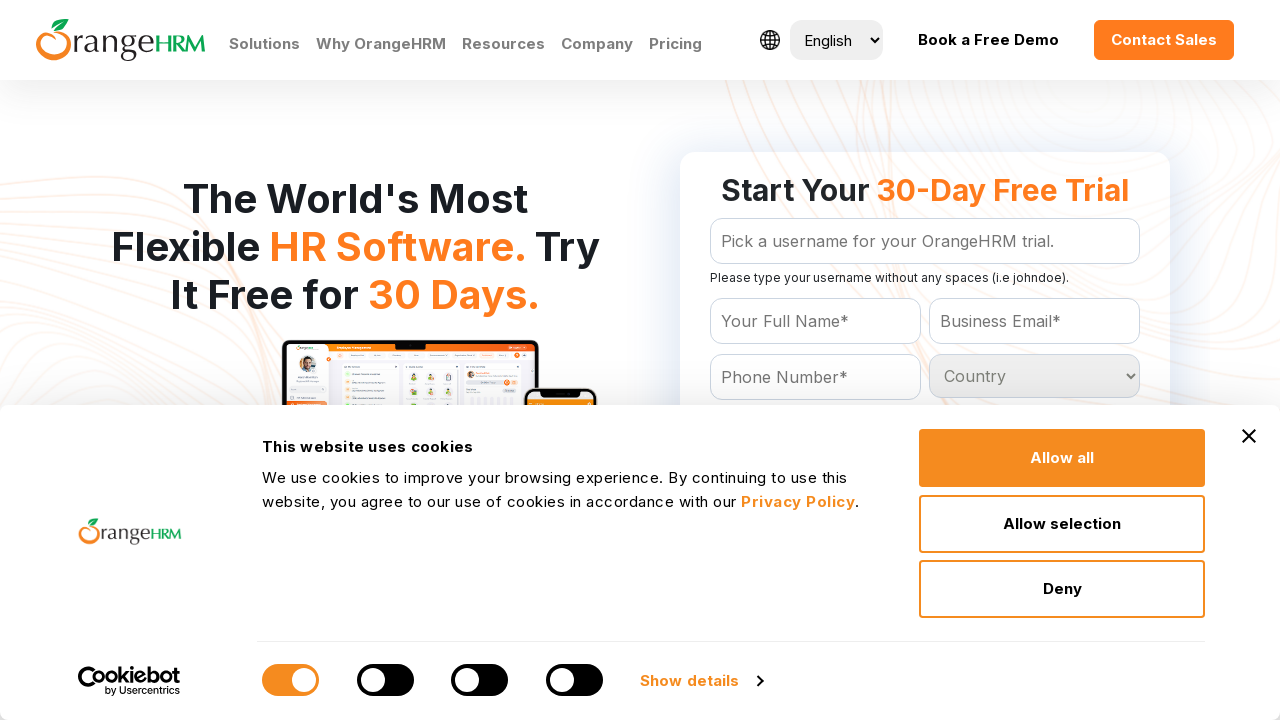

Retrieved option text: American Samoa
	
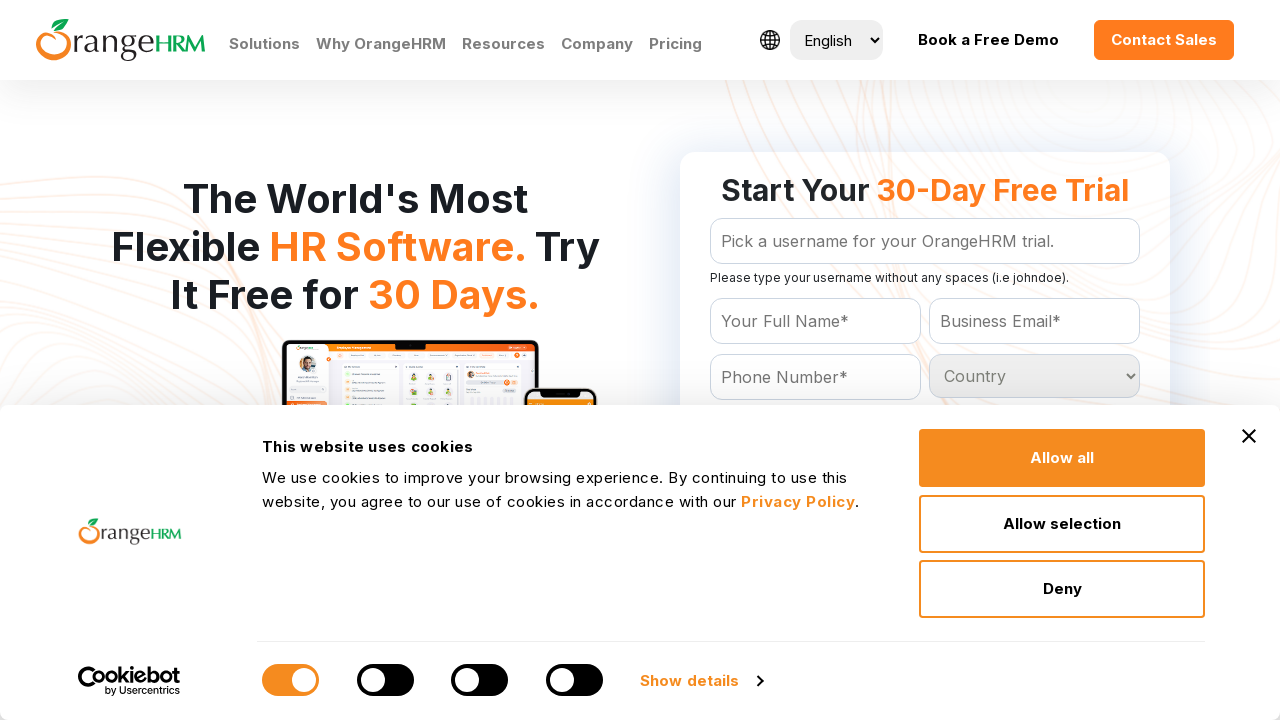

Retrieved option text: Andorra
	
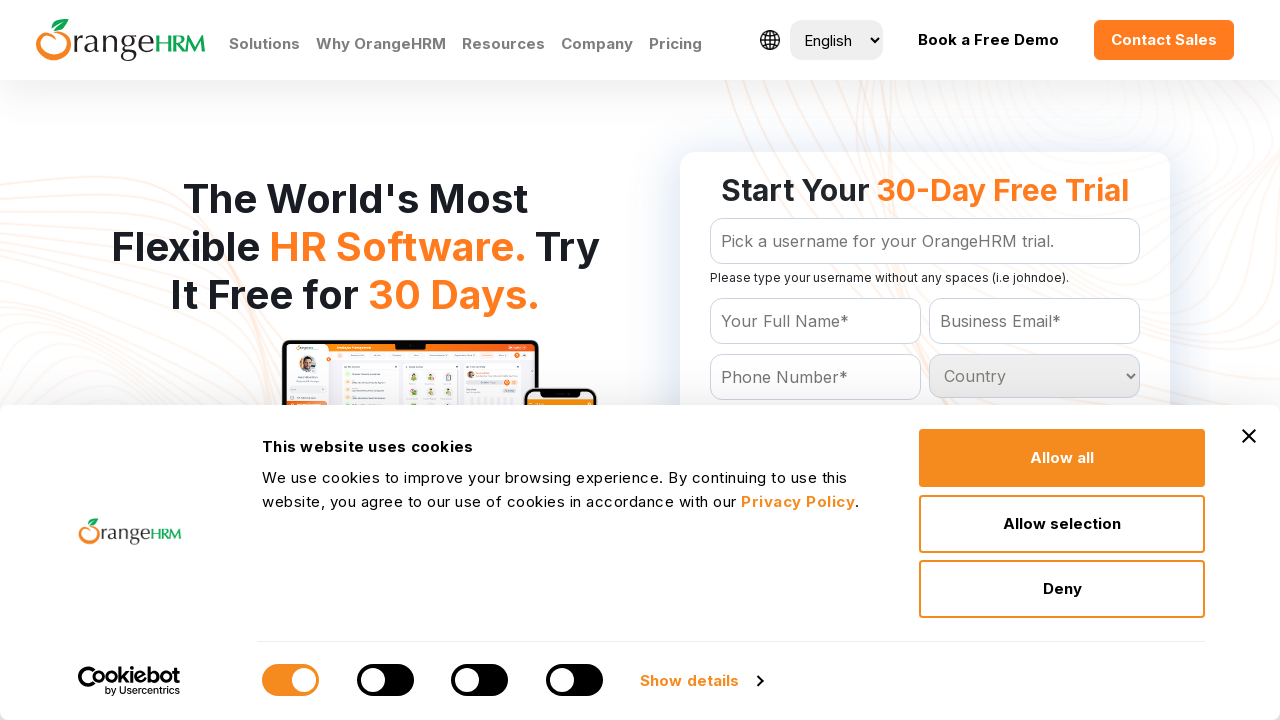

Retrieved option text: Angola
	
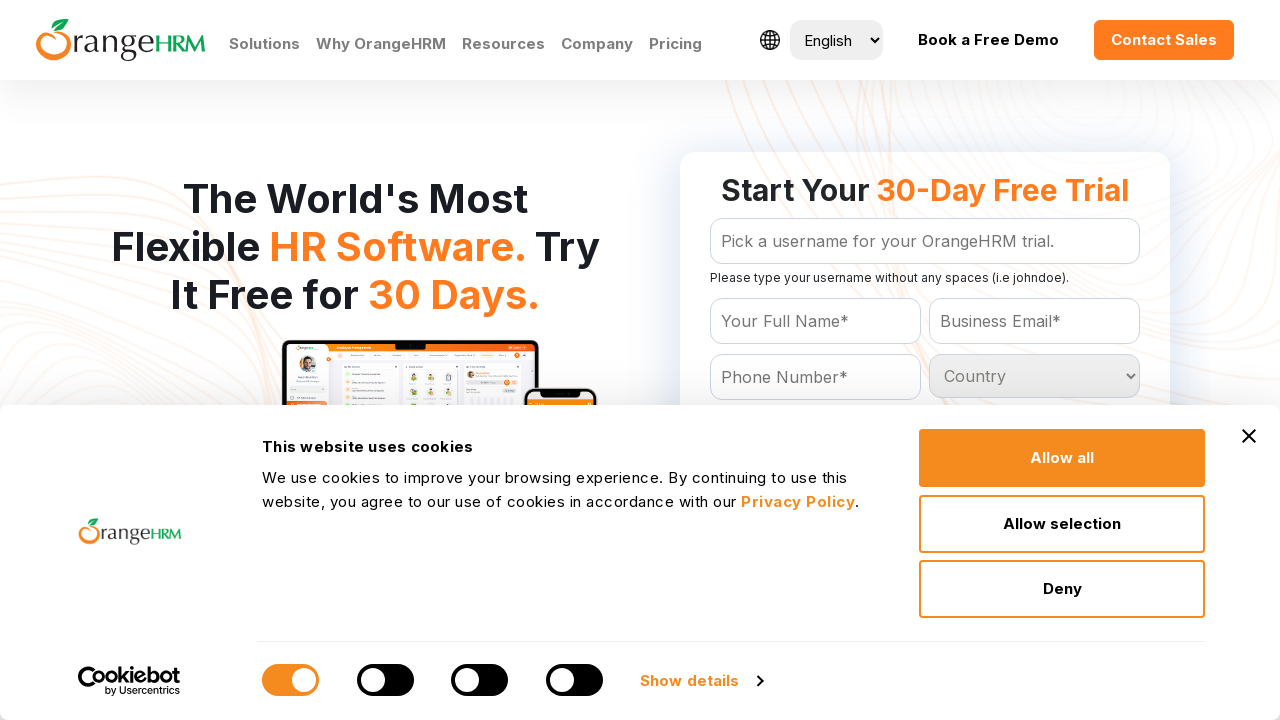

Retrieved option text: Anguilla
	
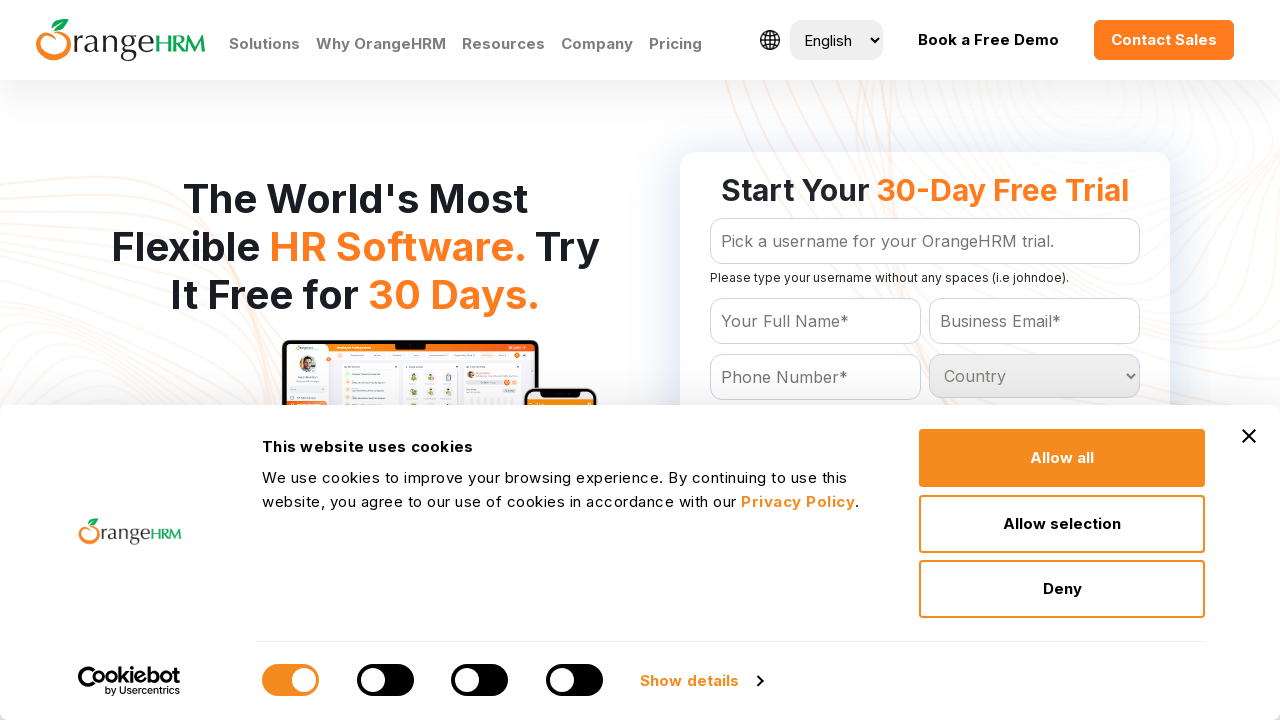

Retrieved option text: Antigua and Barbuda
	
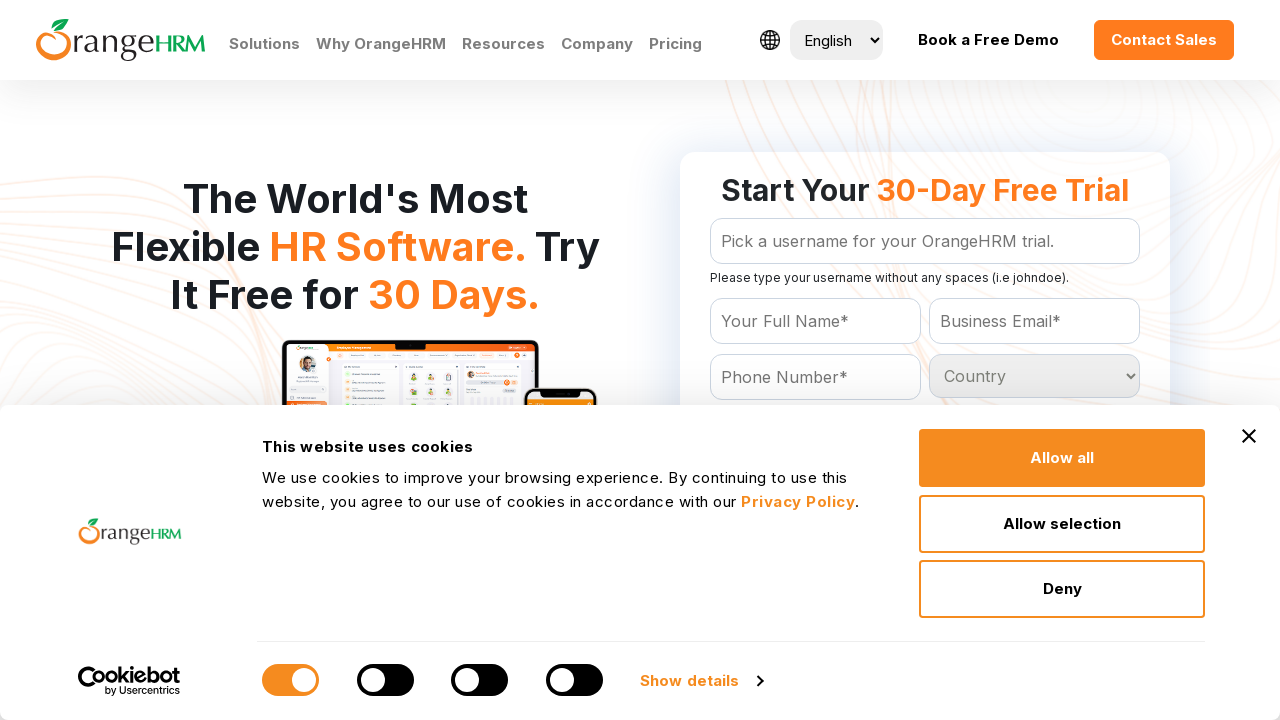

Retrieved option text: Argentina
	
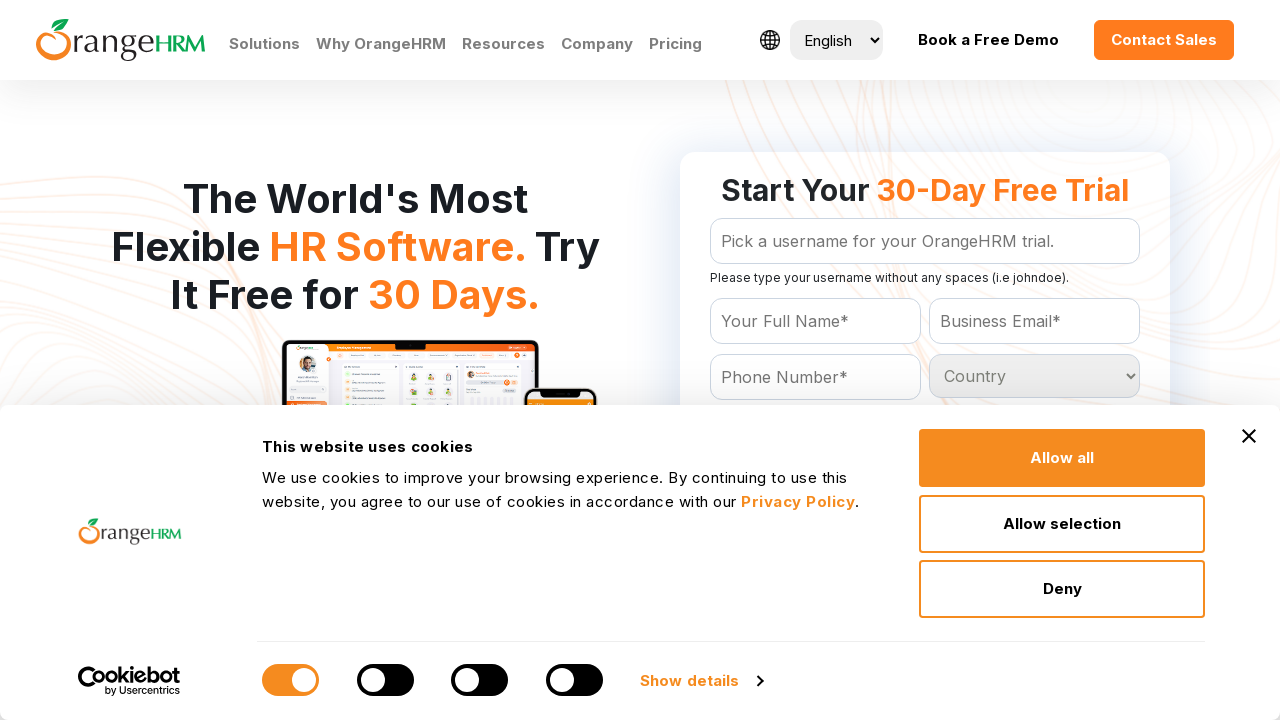

Retrieved option text: Armenia
	
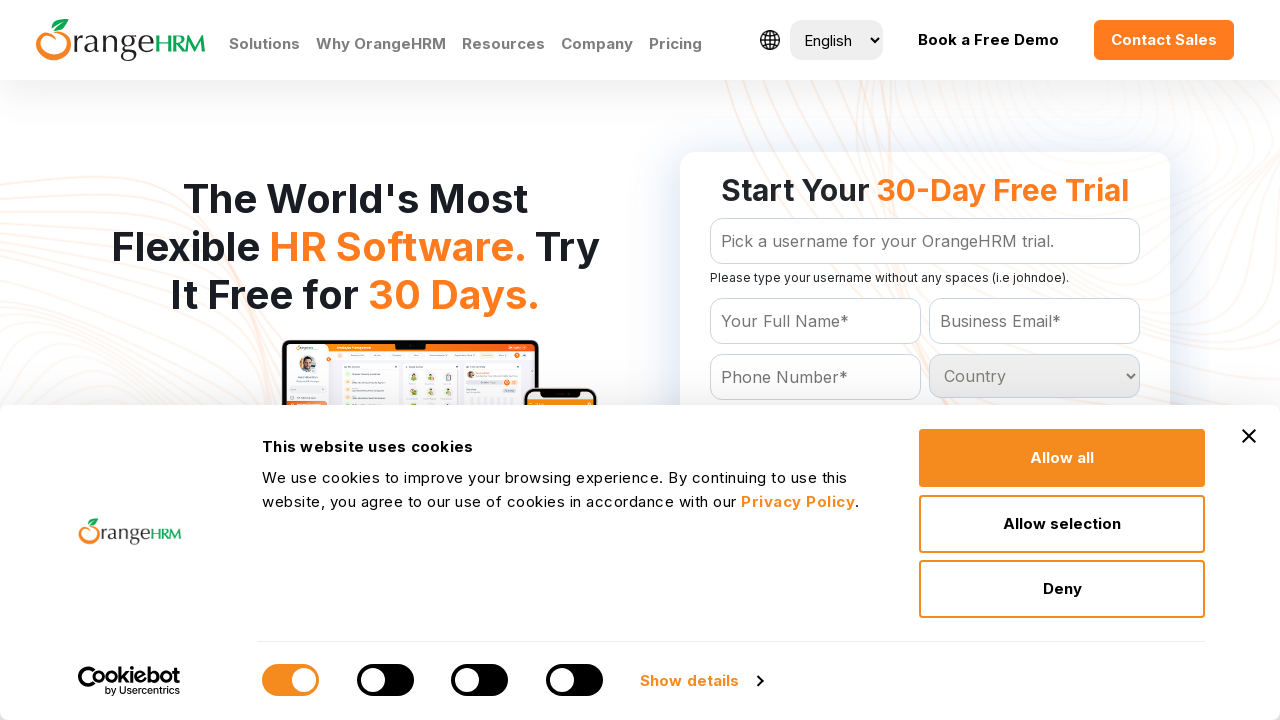

Retrieved option text: Aruba
	
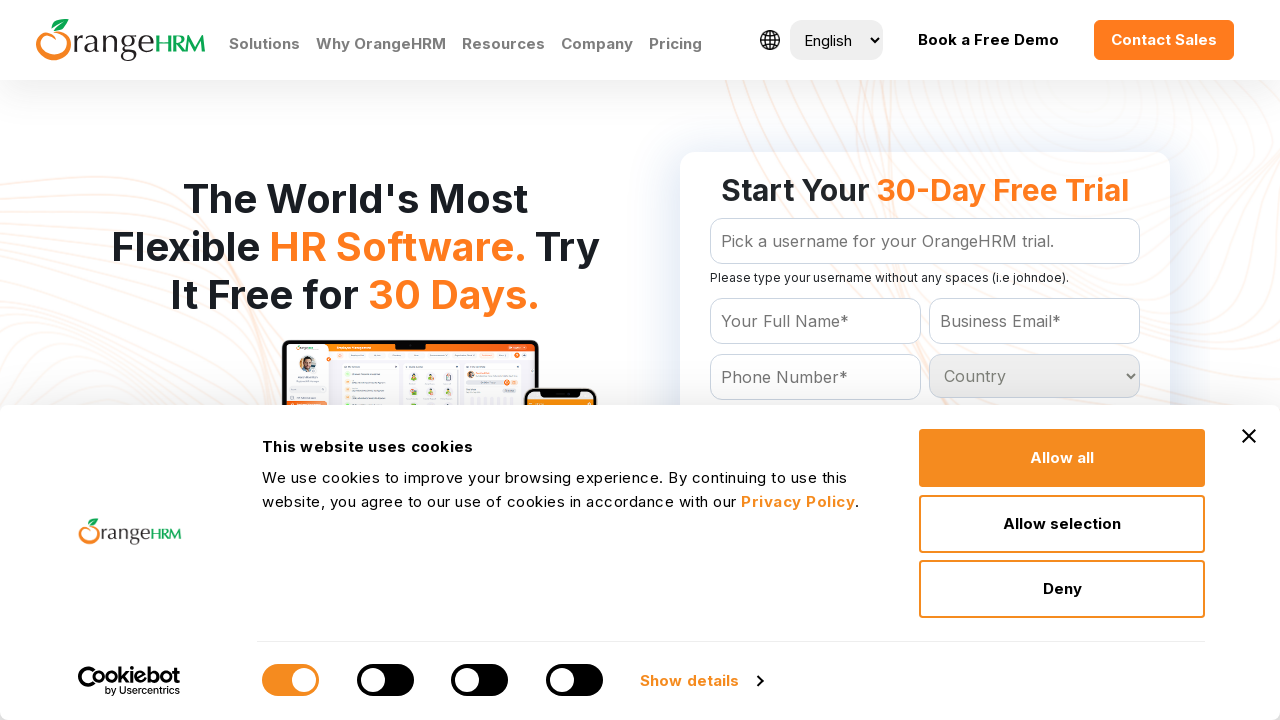

Retrieved option text: Australia
	
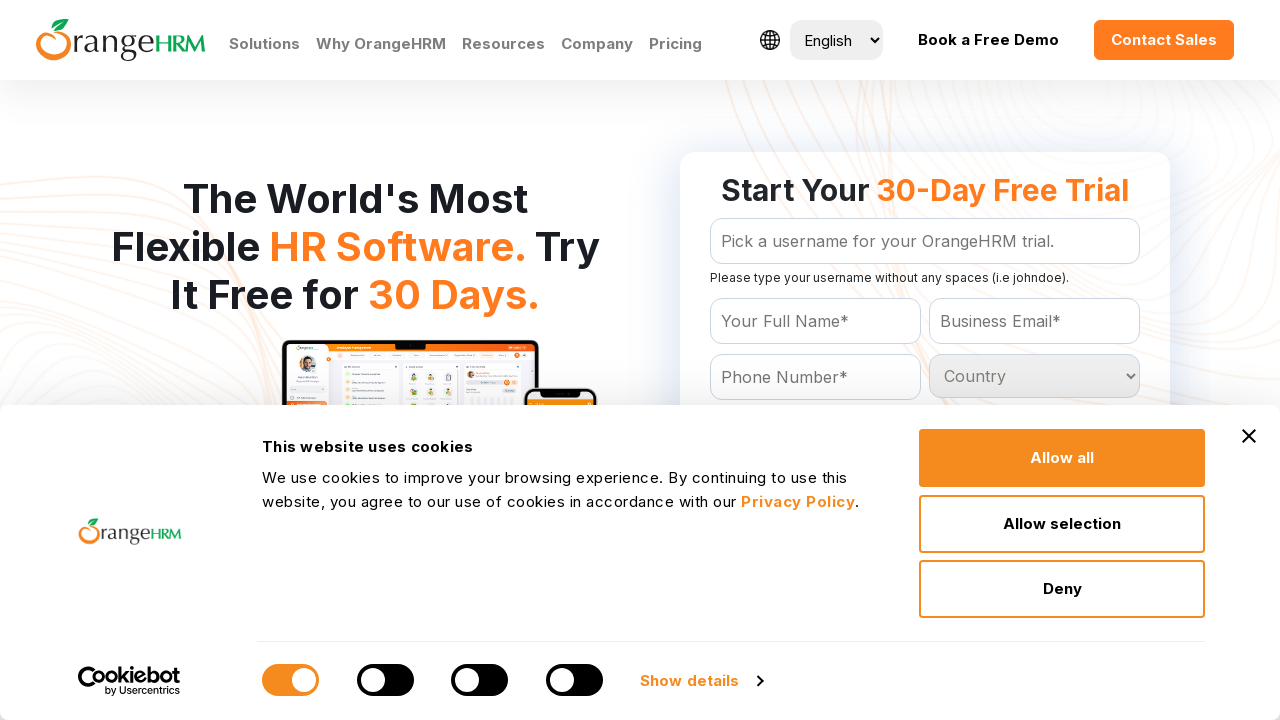

Retrieved option text: Austria
	
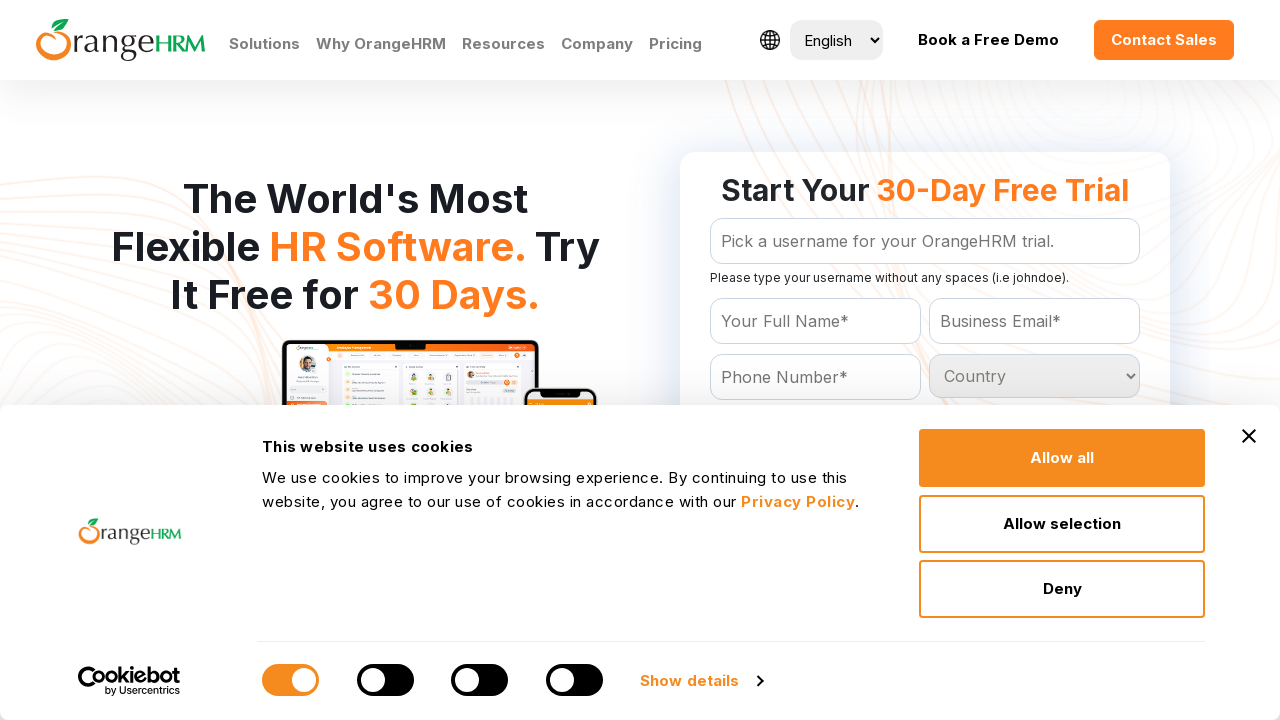

Retrieved option text: Azerbaijan
	
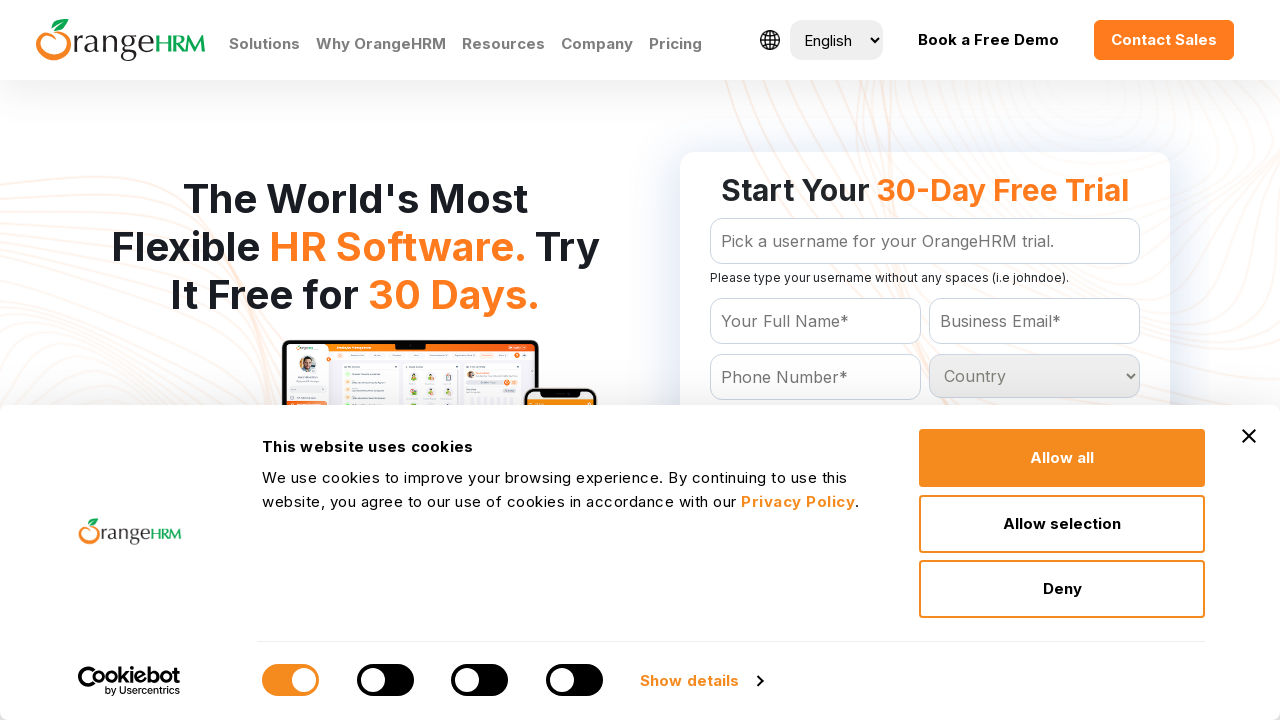

Retrieved option text: Bahamas
	
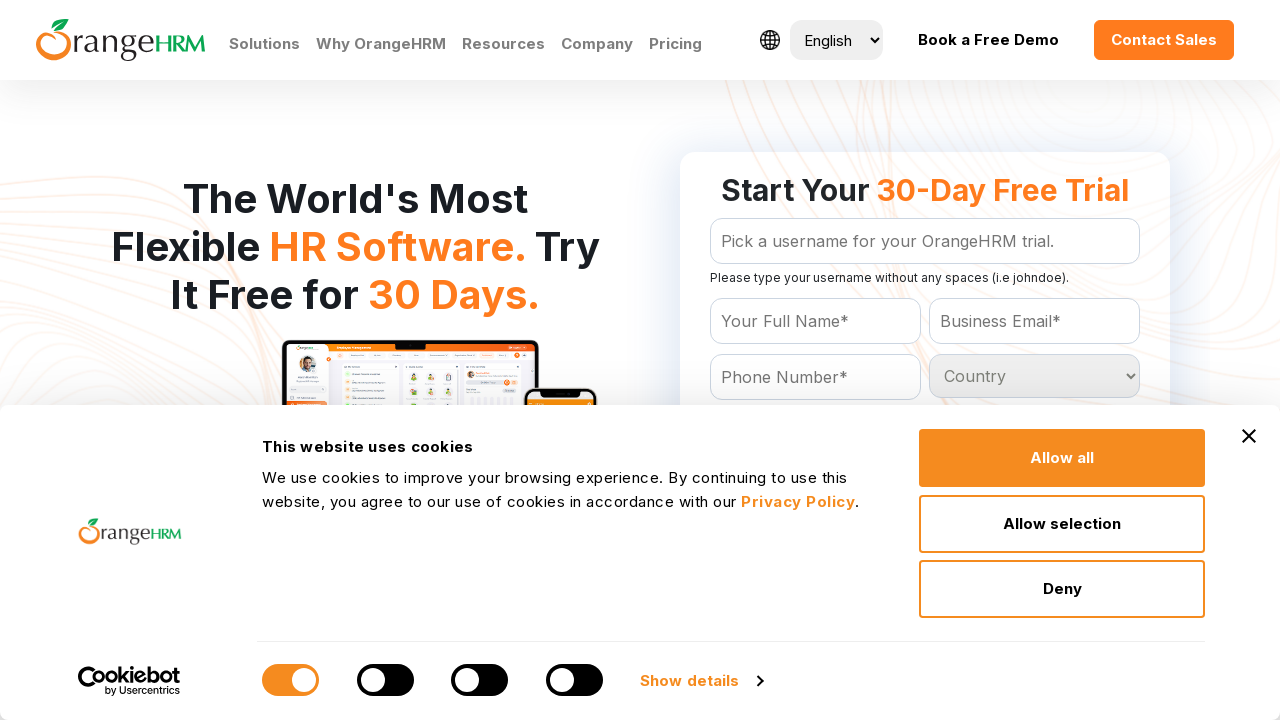

Retrieved option text: Bahrain
	
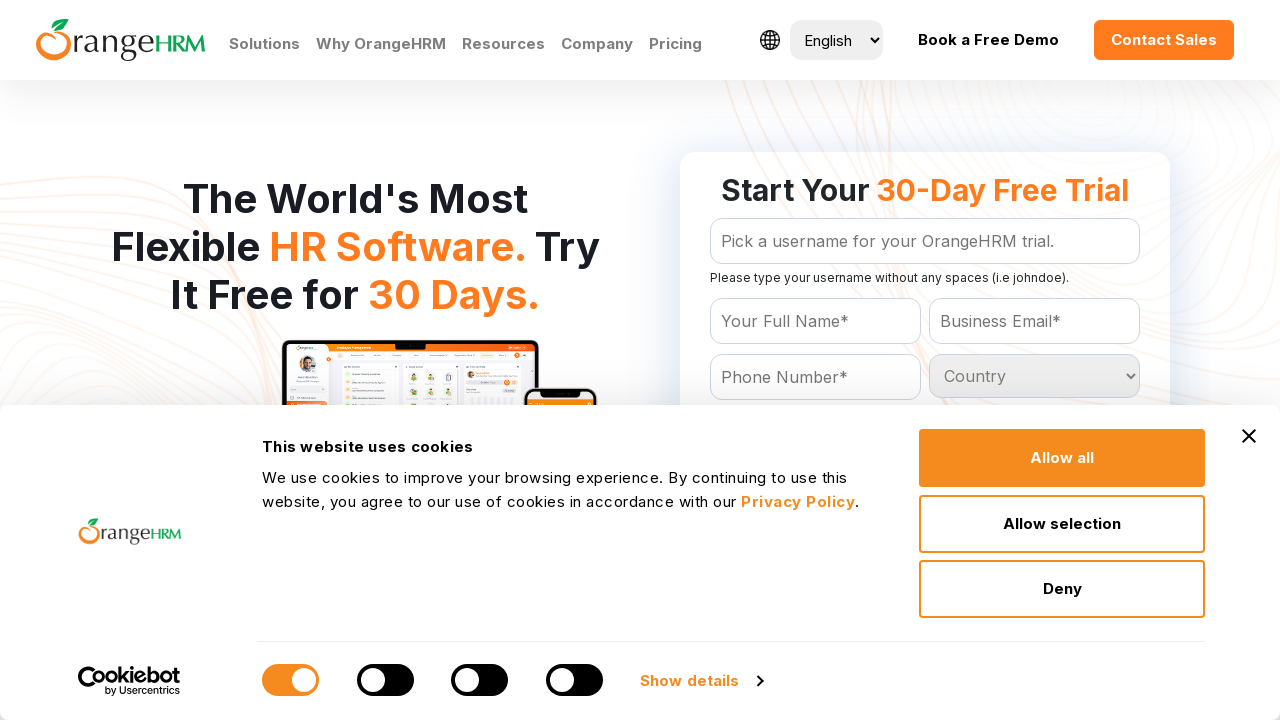

Retrieved option text: Bangladesh
	
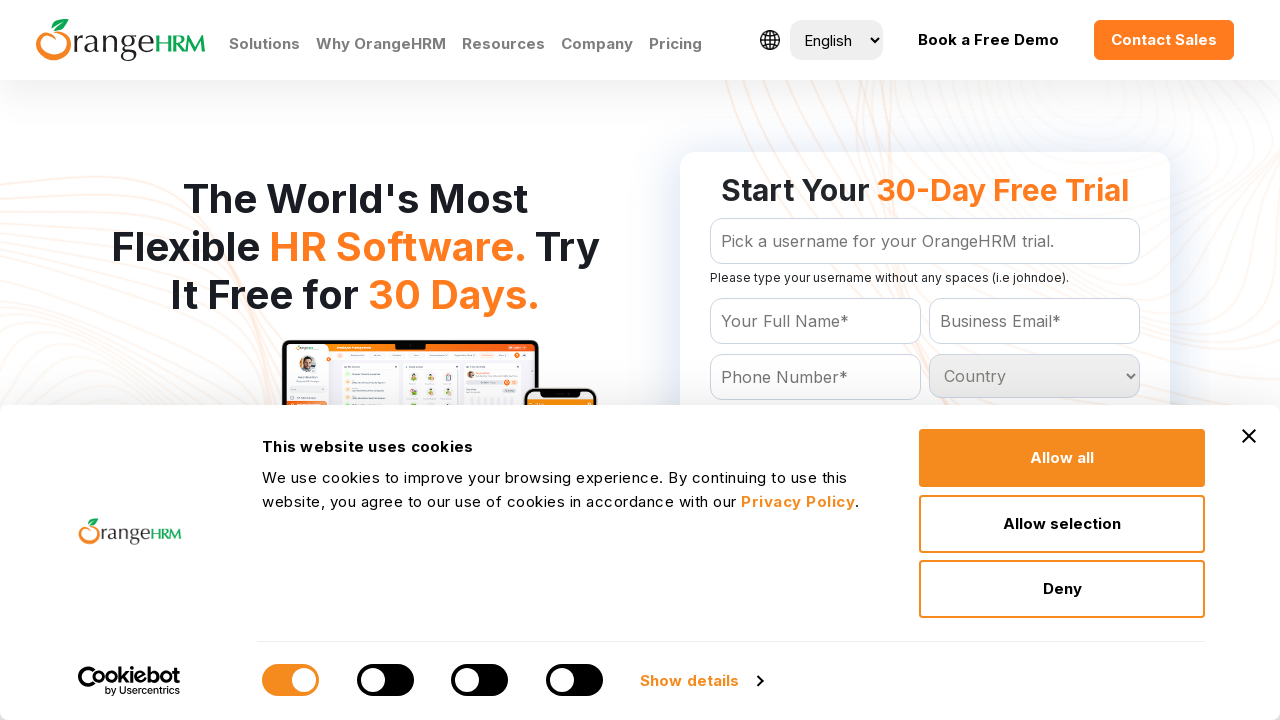

Retrieved option text: Barbados
	
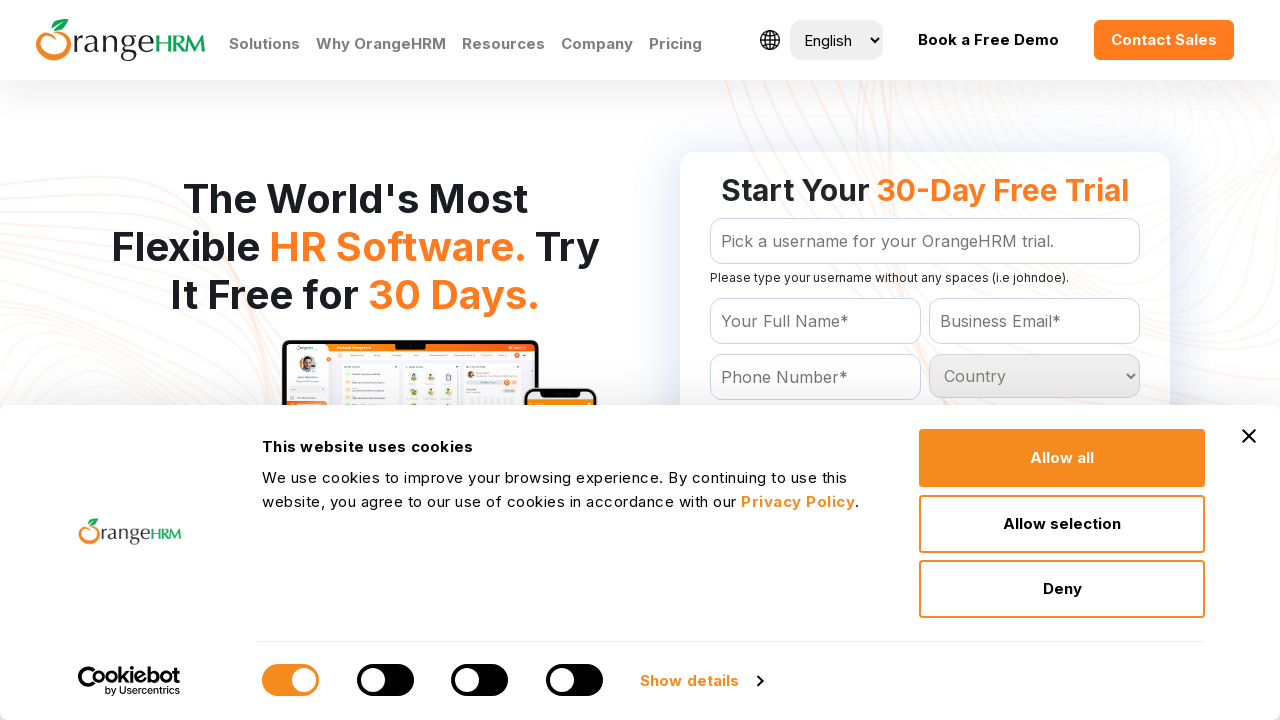

Retrieved option text: Belarus
	
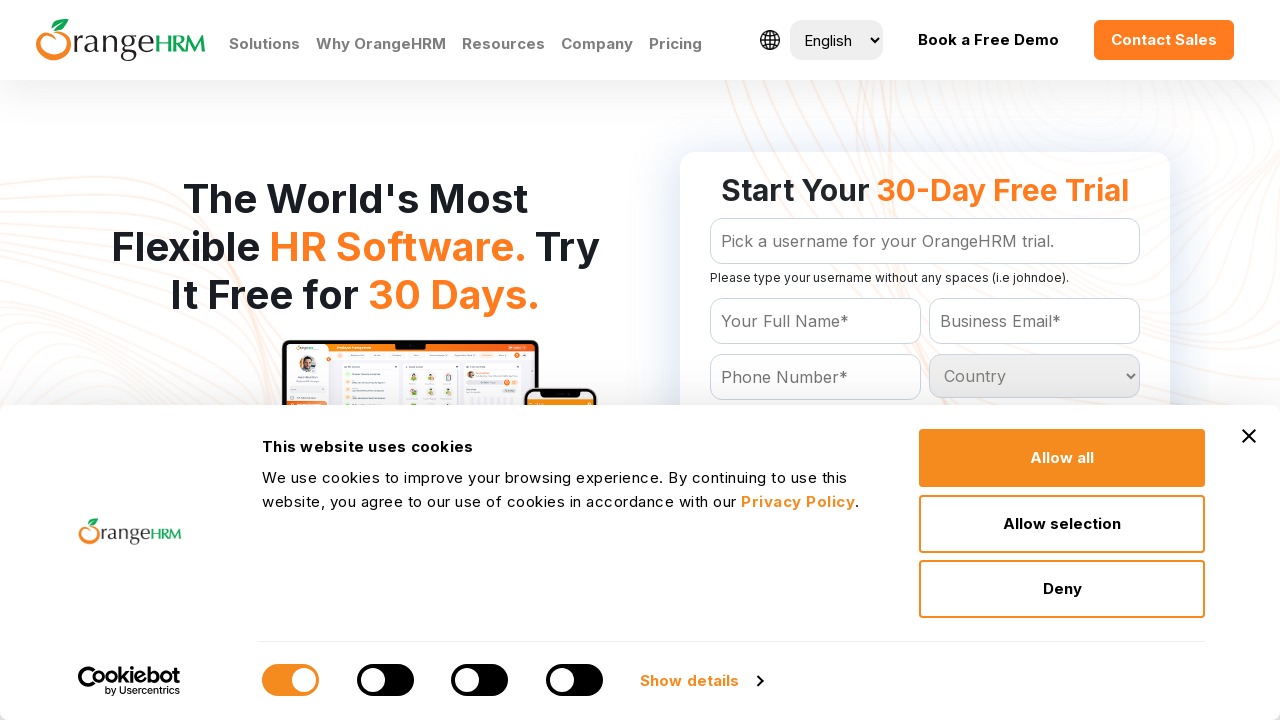

Retrieved option text: Belgium
	
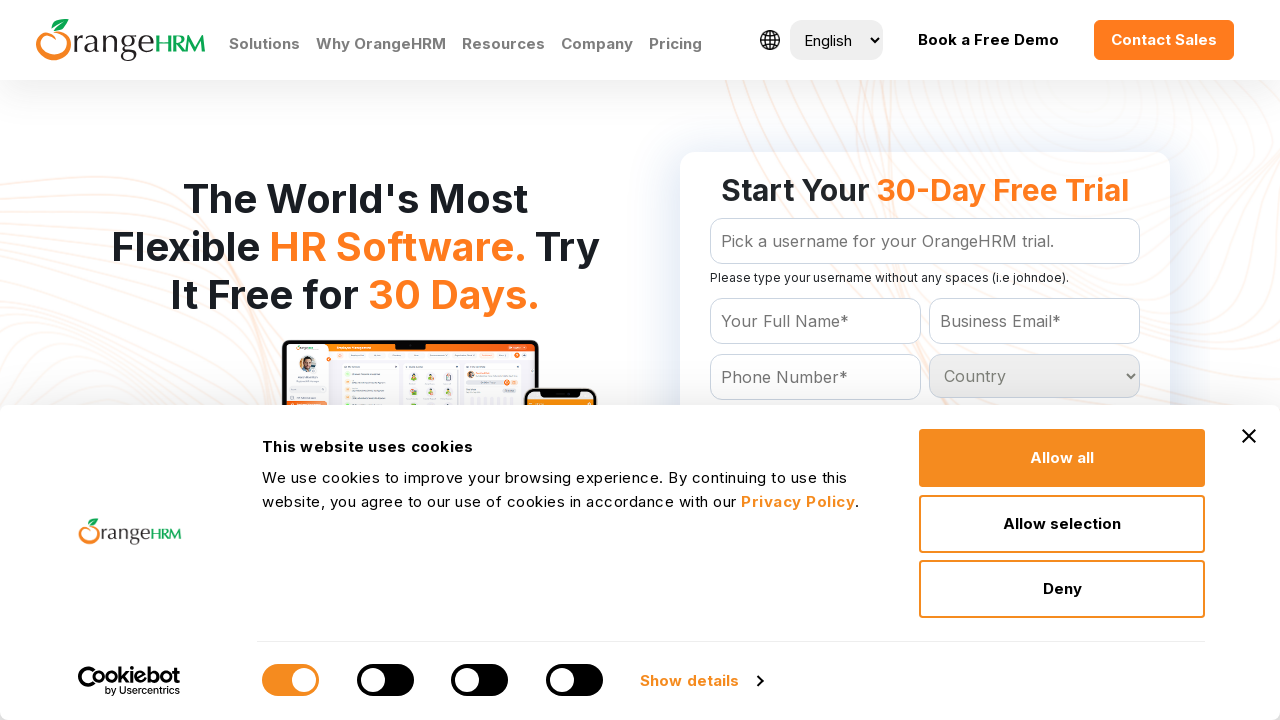

Retrieved option text: Belize
	
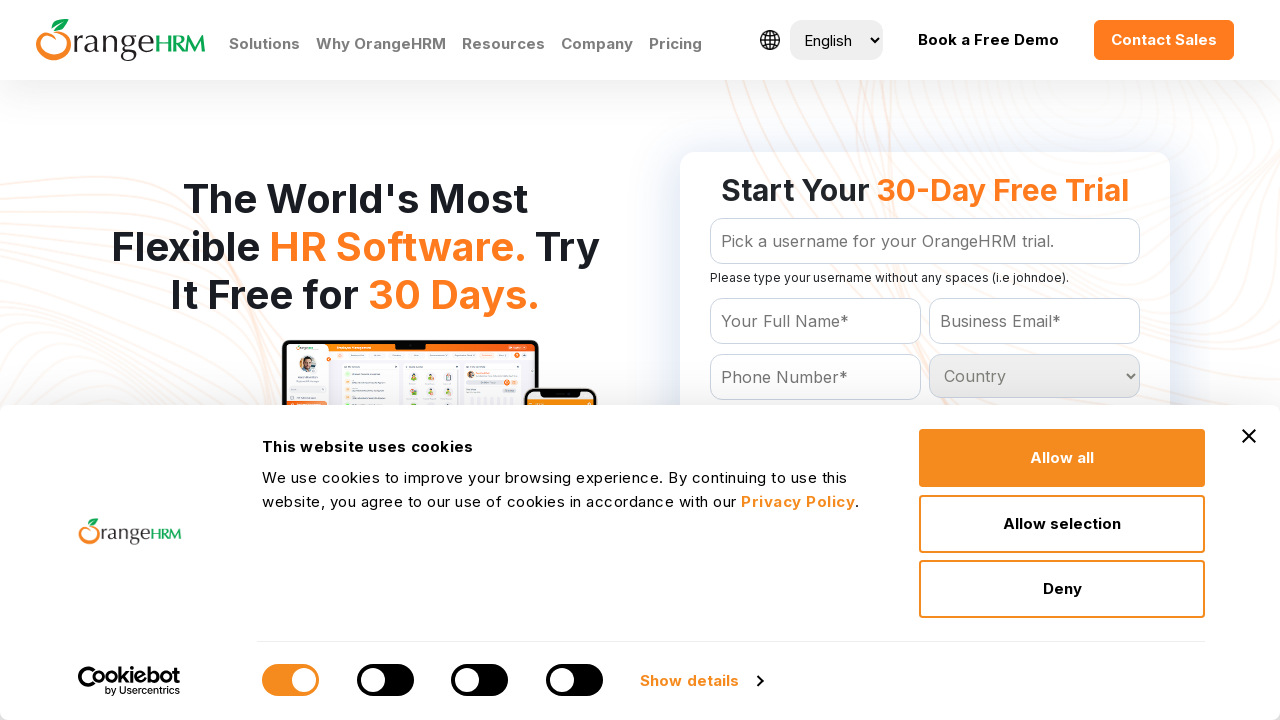

Retrieved option text: Benin
	
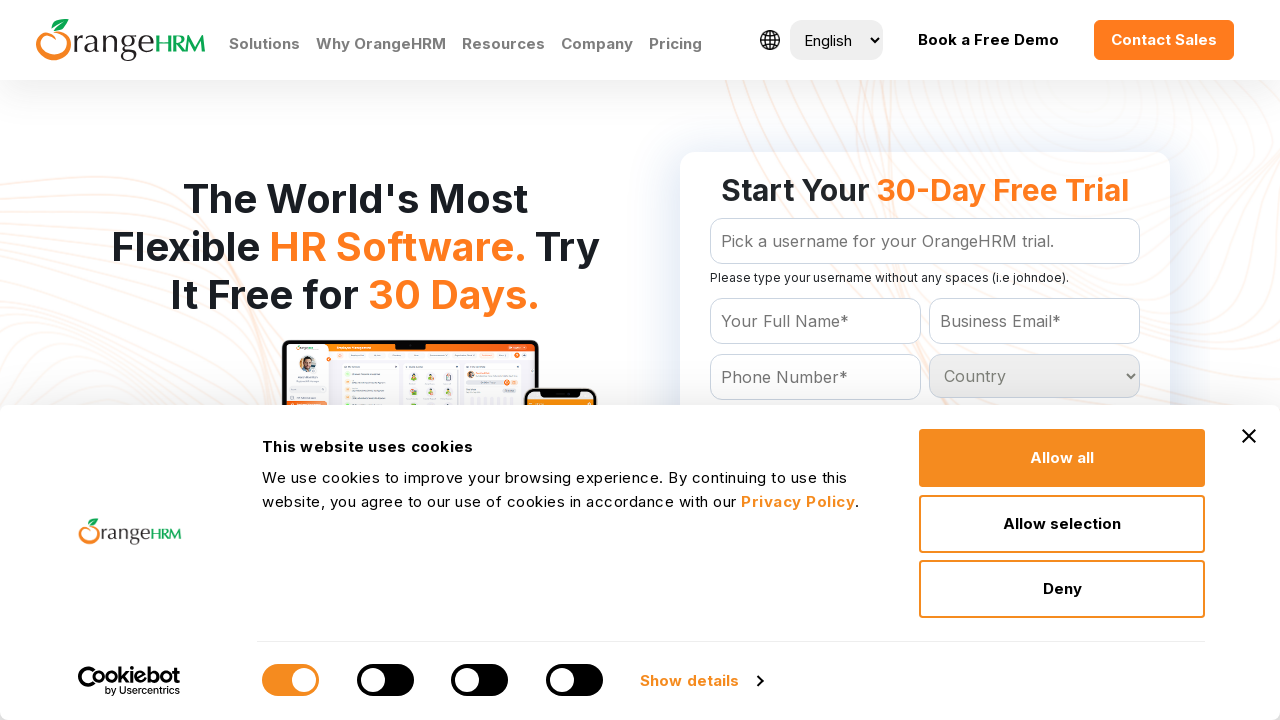

Retrieved option text: Bermuda
	
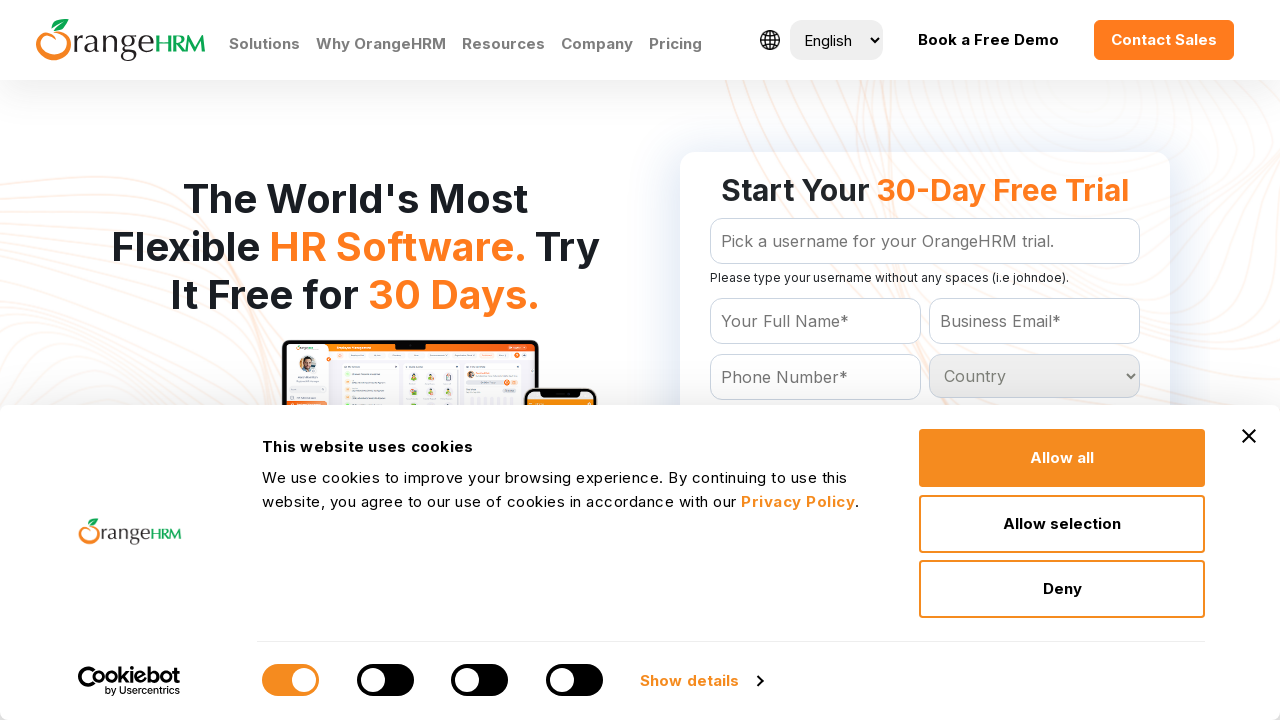

Retrieved option text: Bhutan
	
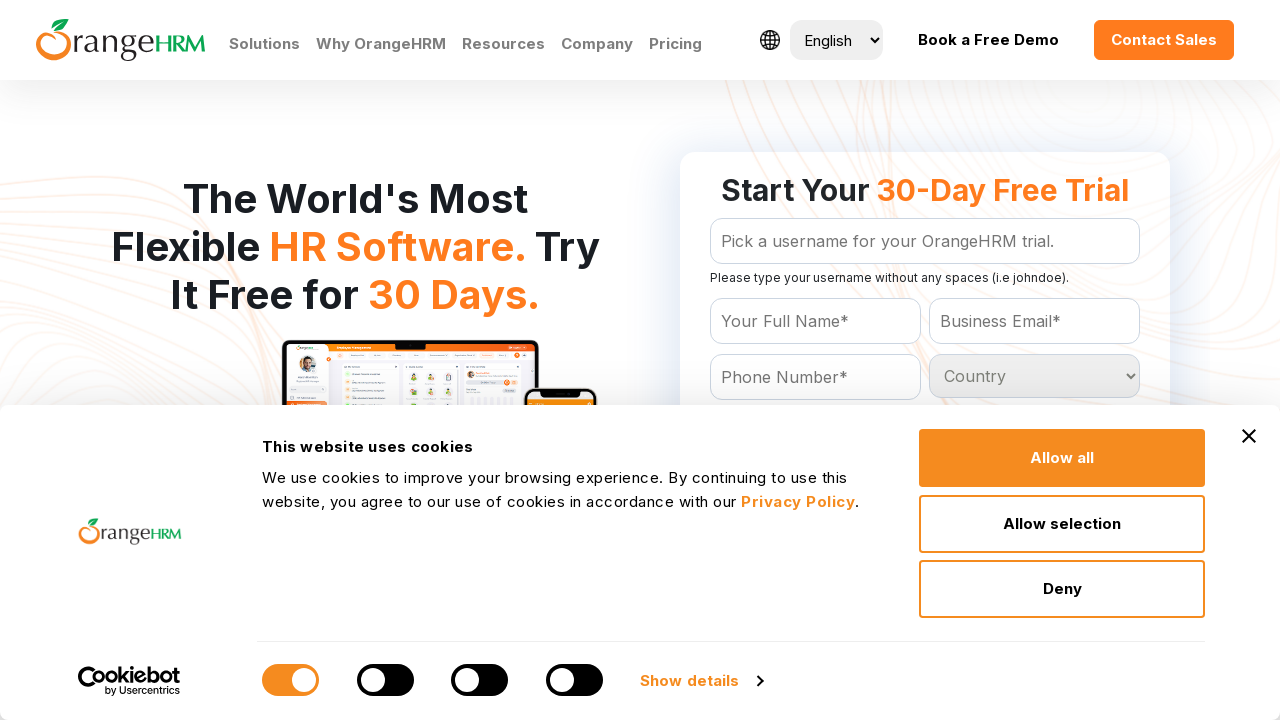

Retrieved option text: Bolivia
	
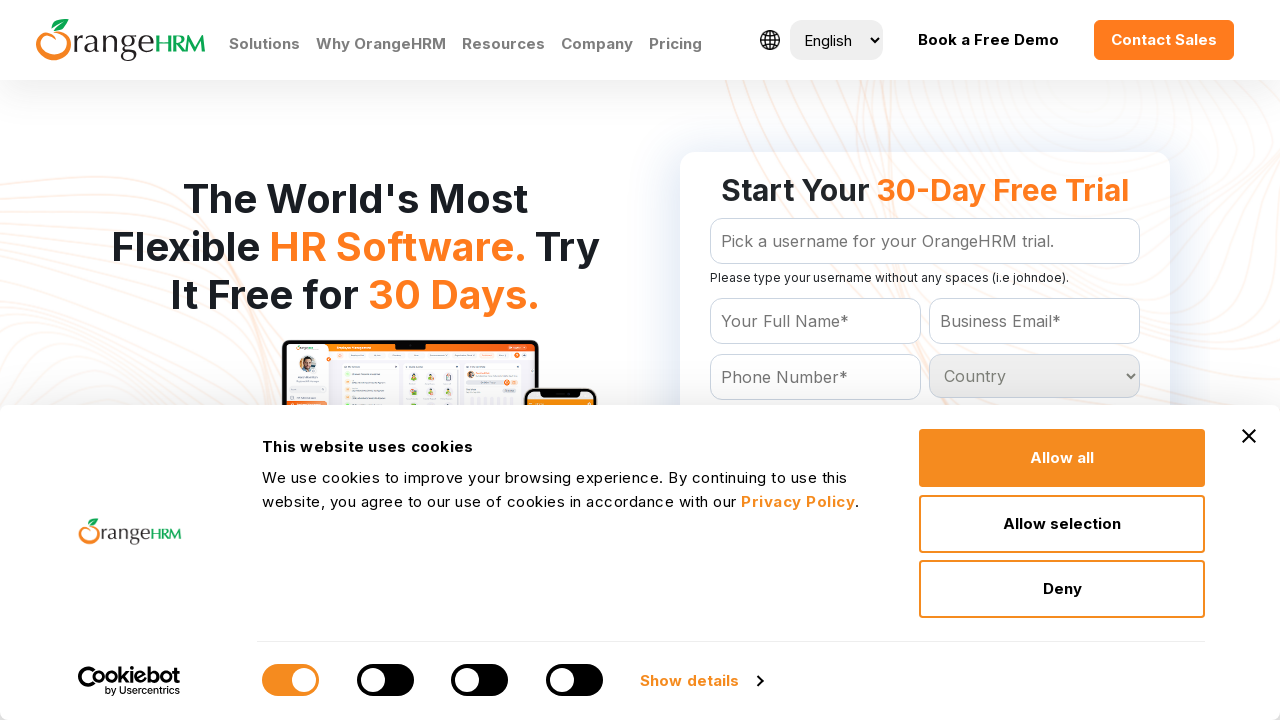

Retrieved option text: Bosnia and Herzegowina
	
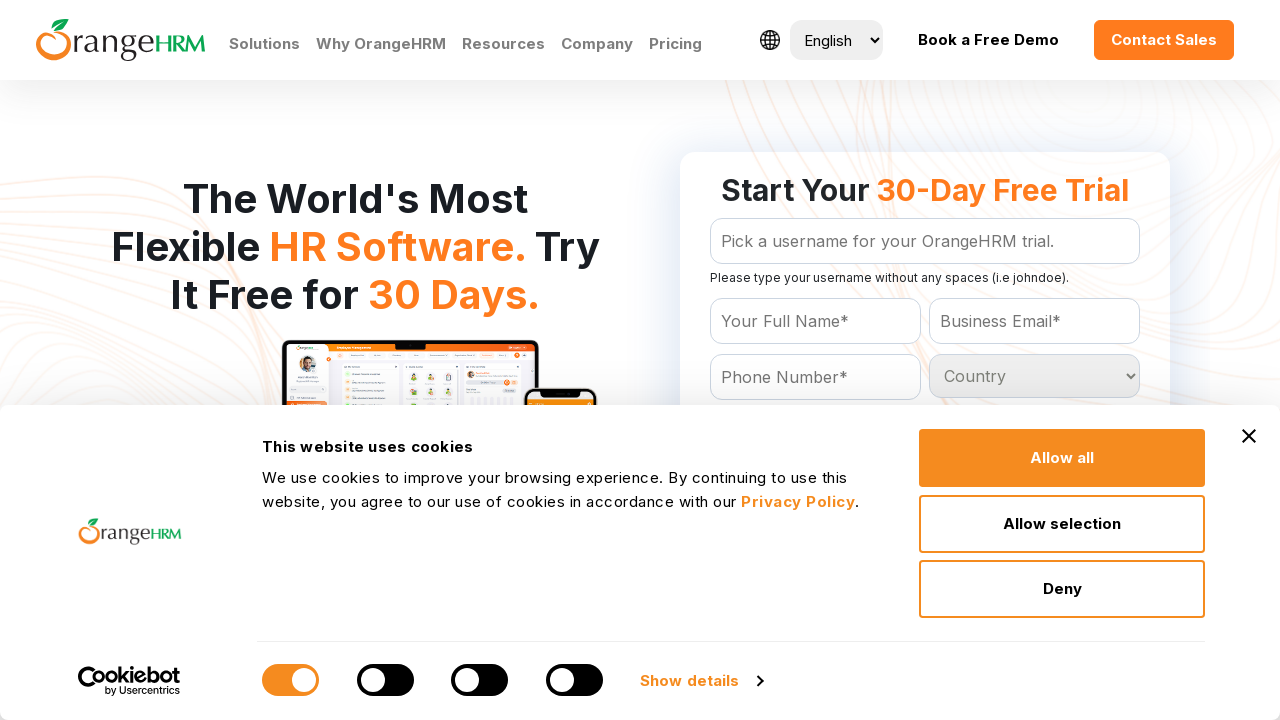

Retrieved option text: Botswana
	
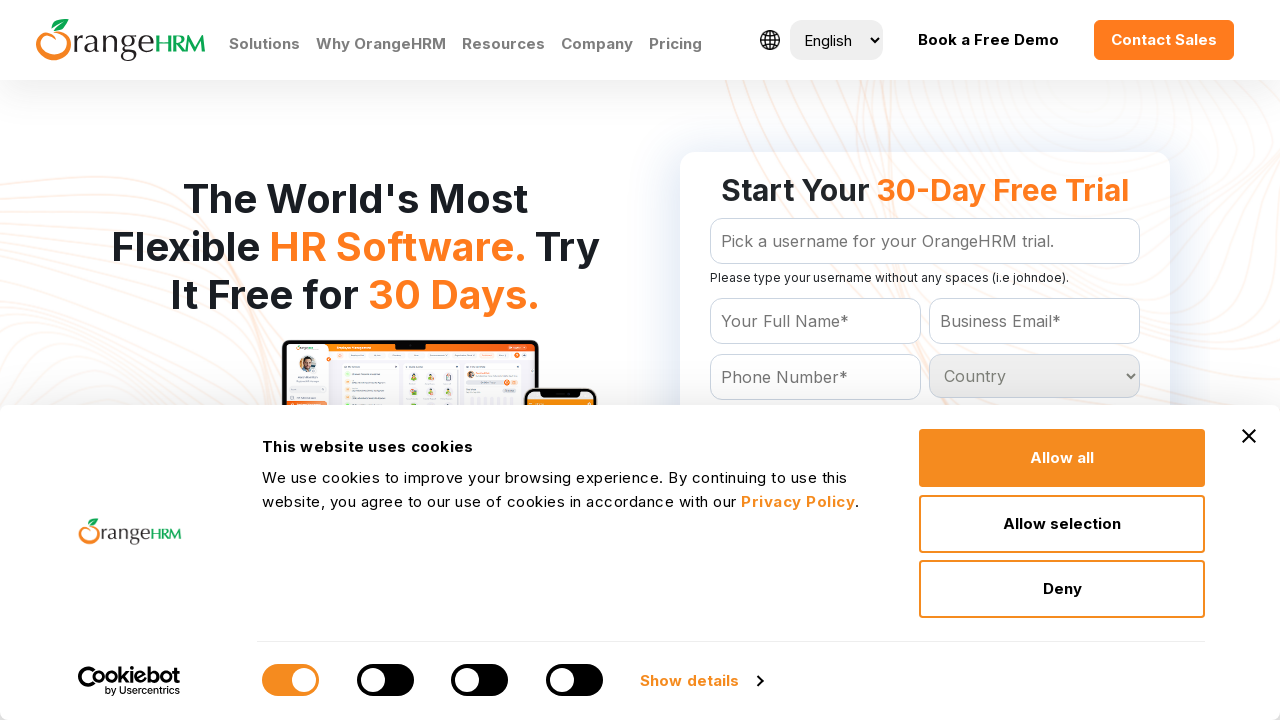

Retrieved option text: Bouvet Island
	
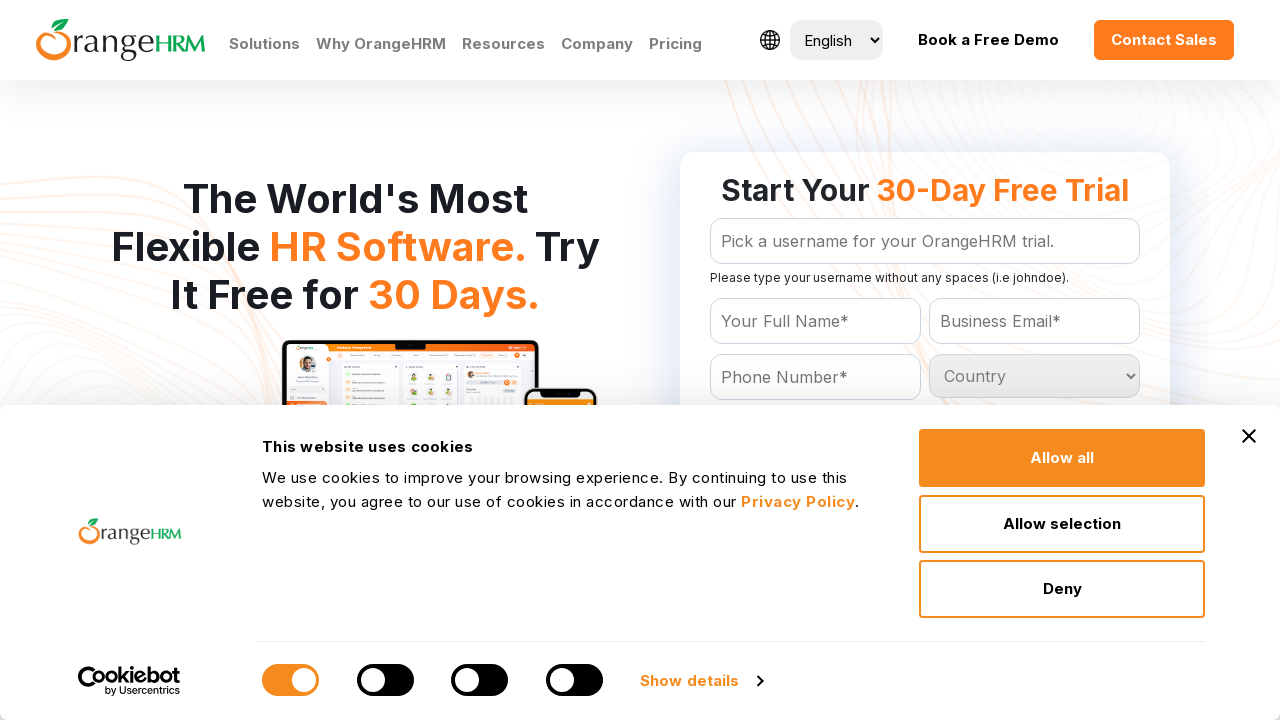

Retrieved option text: Brazil
	
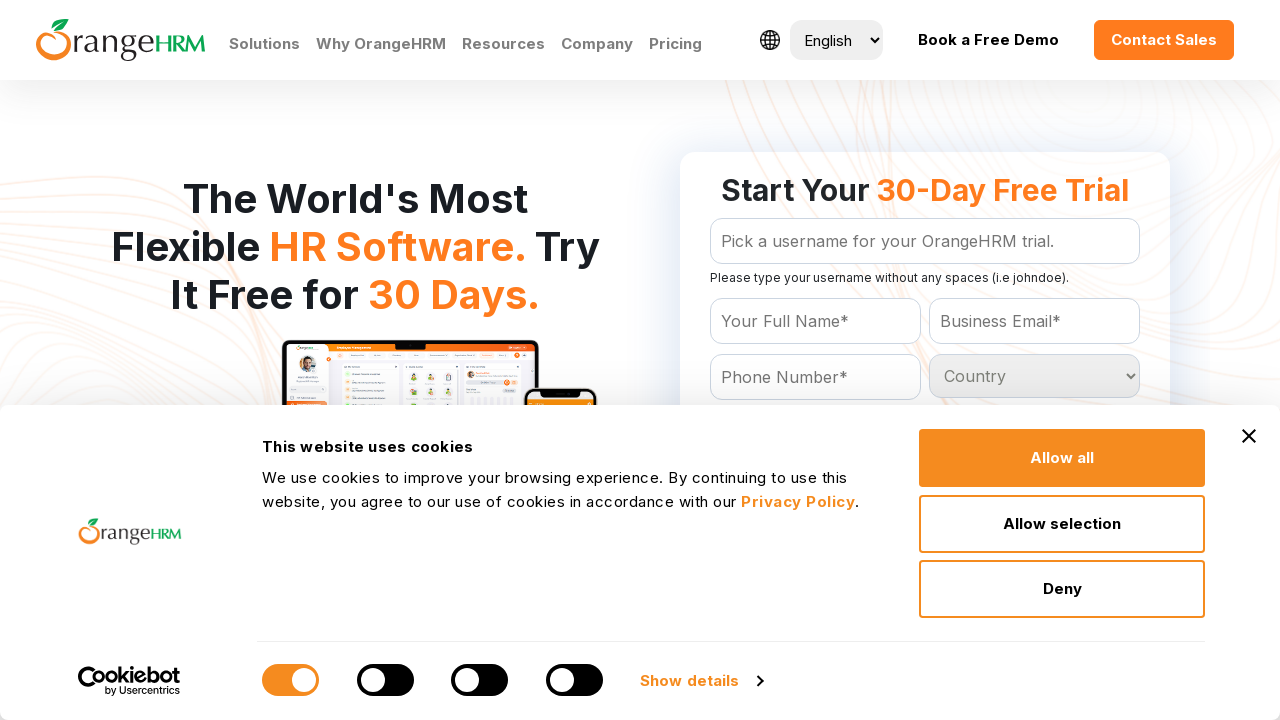

Retrieved option text: Brunei Darussalam
	
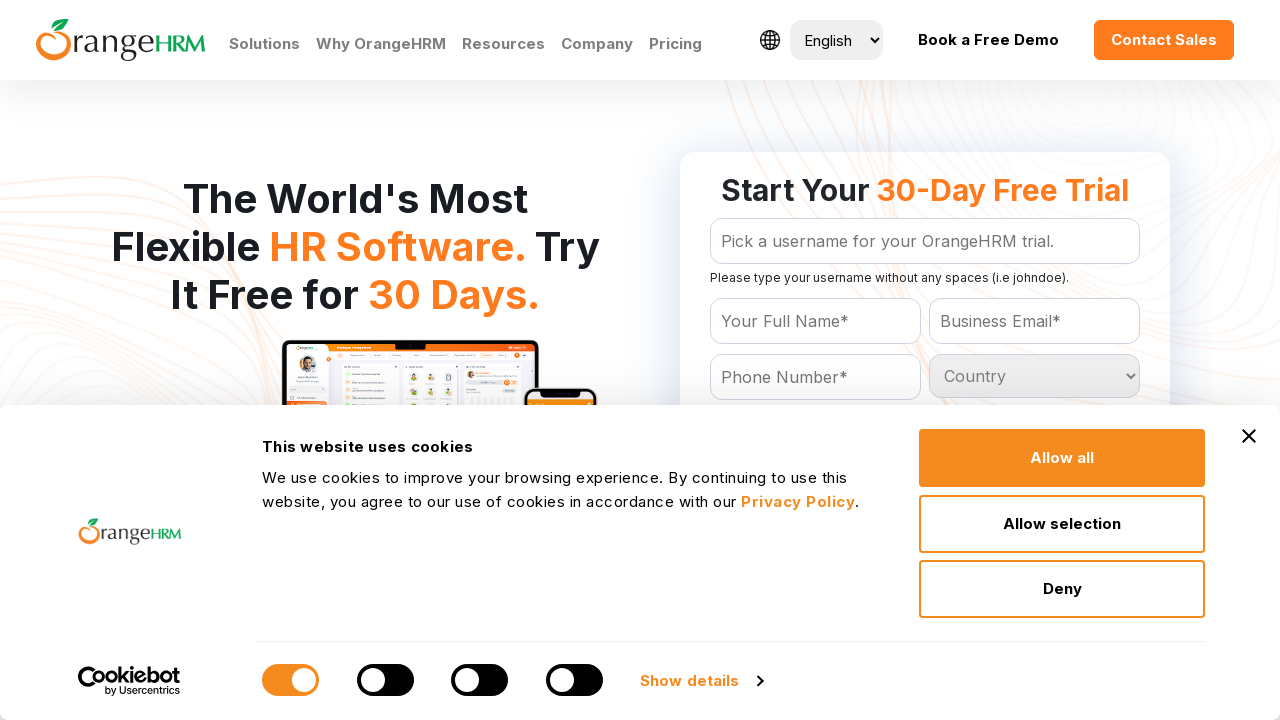

Retrieved option text: Bulgaria
	
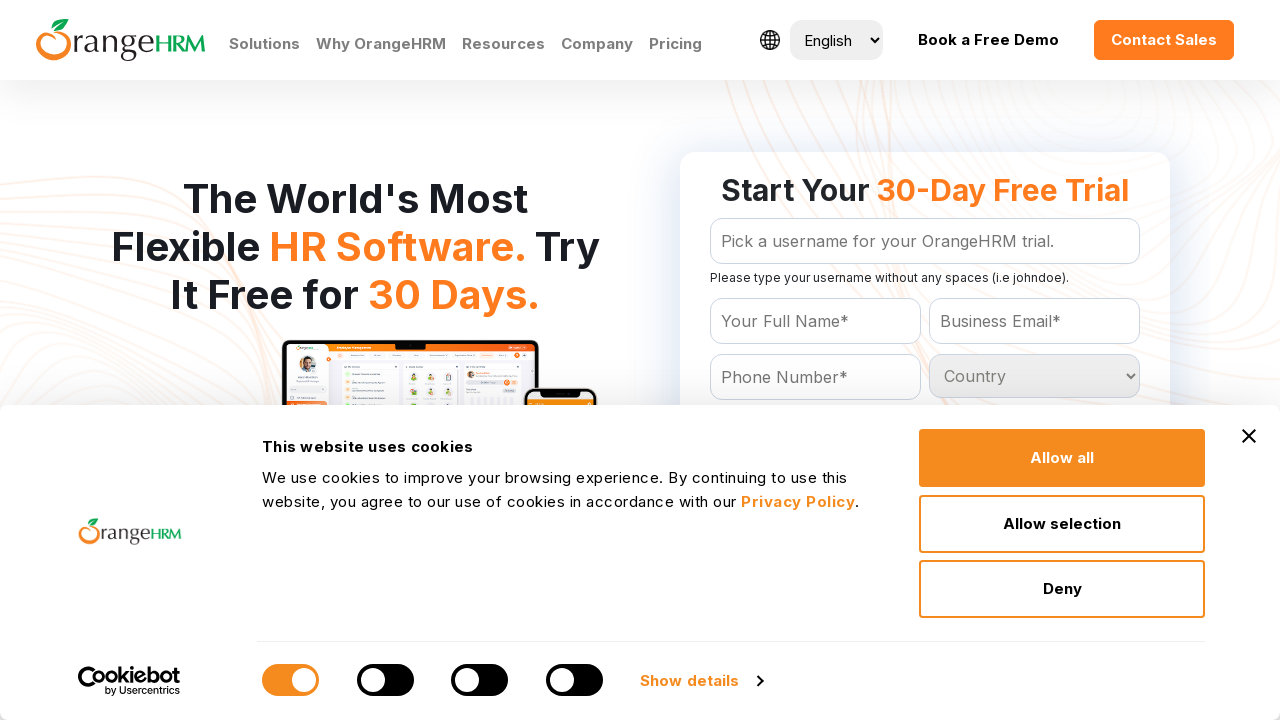

Retrieved option text: Burkina Faso
	
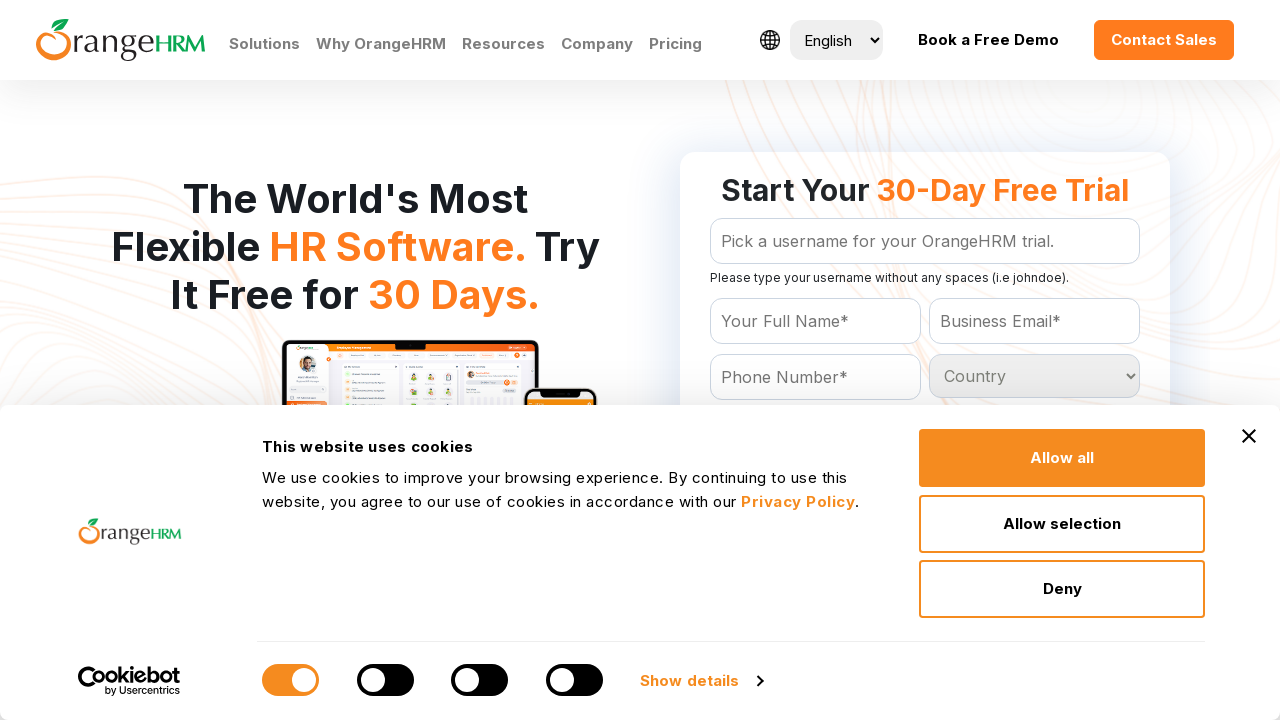

Retrieved option text: Burundi
	
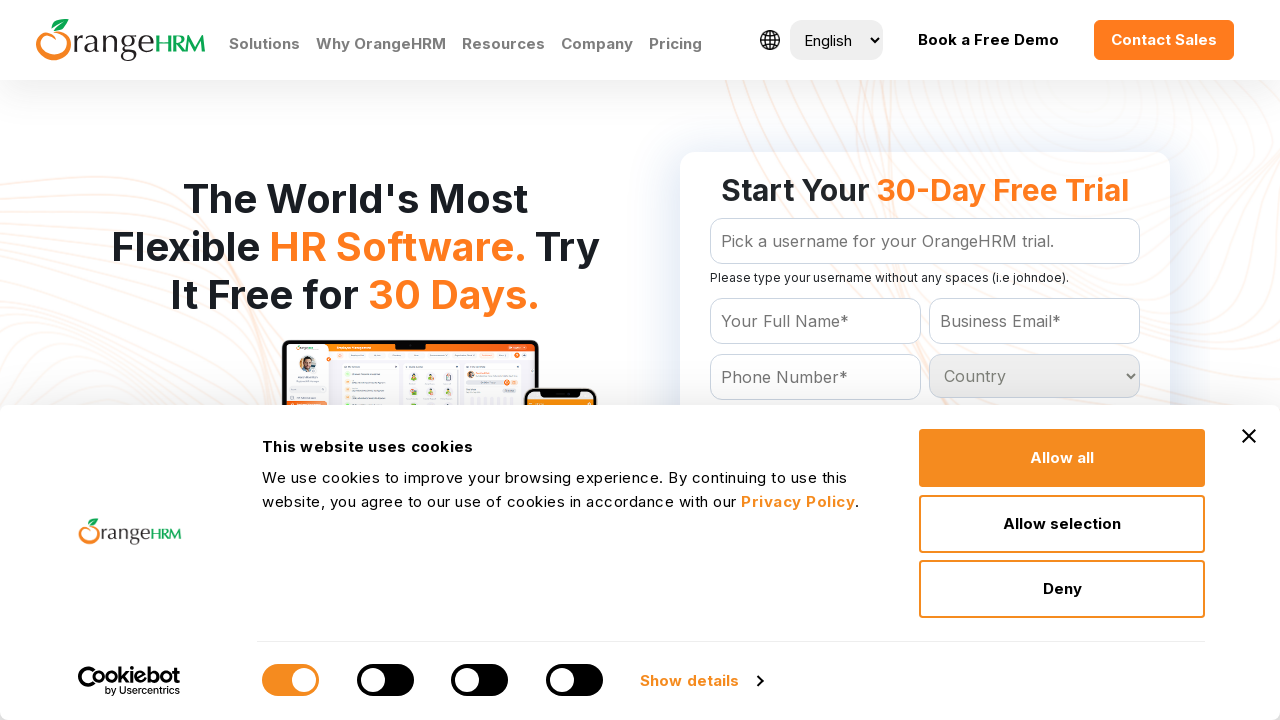

Retrieved option text: Cambodia
	
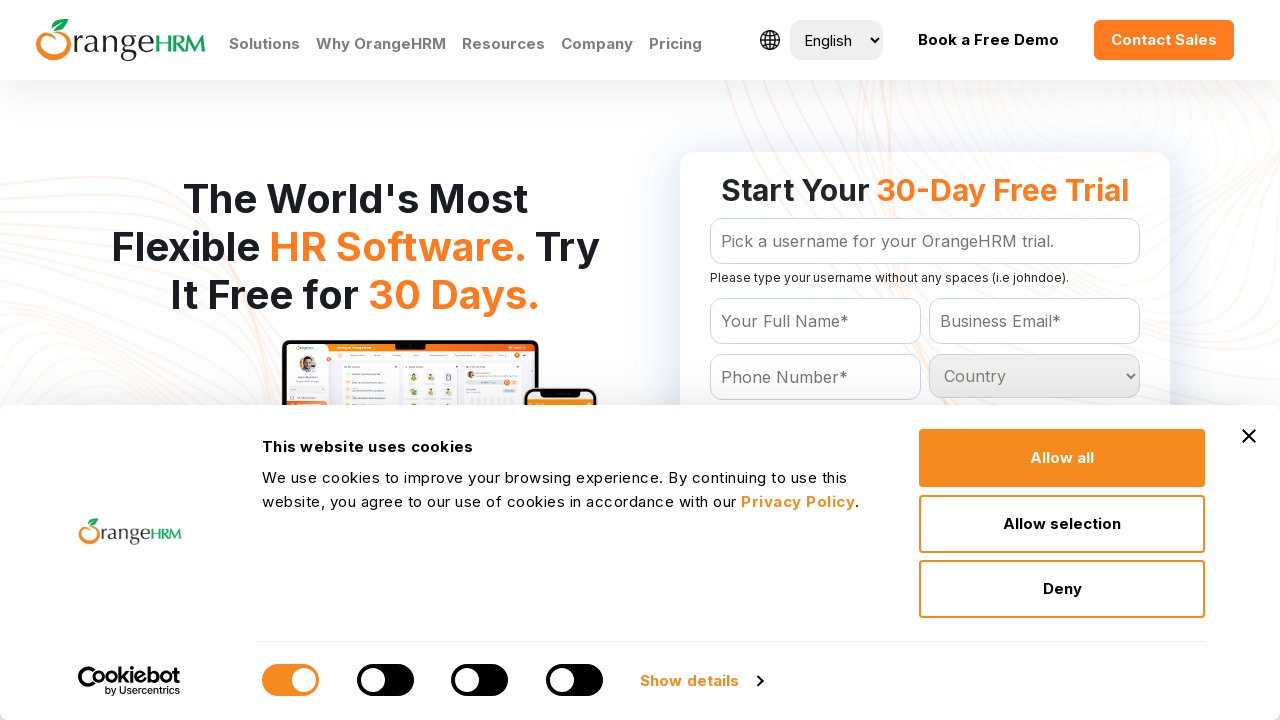

Retrieved option text: Cameroon
	
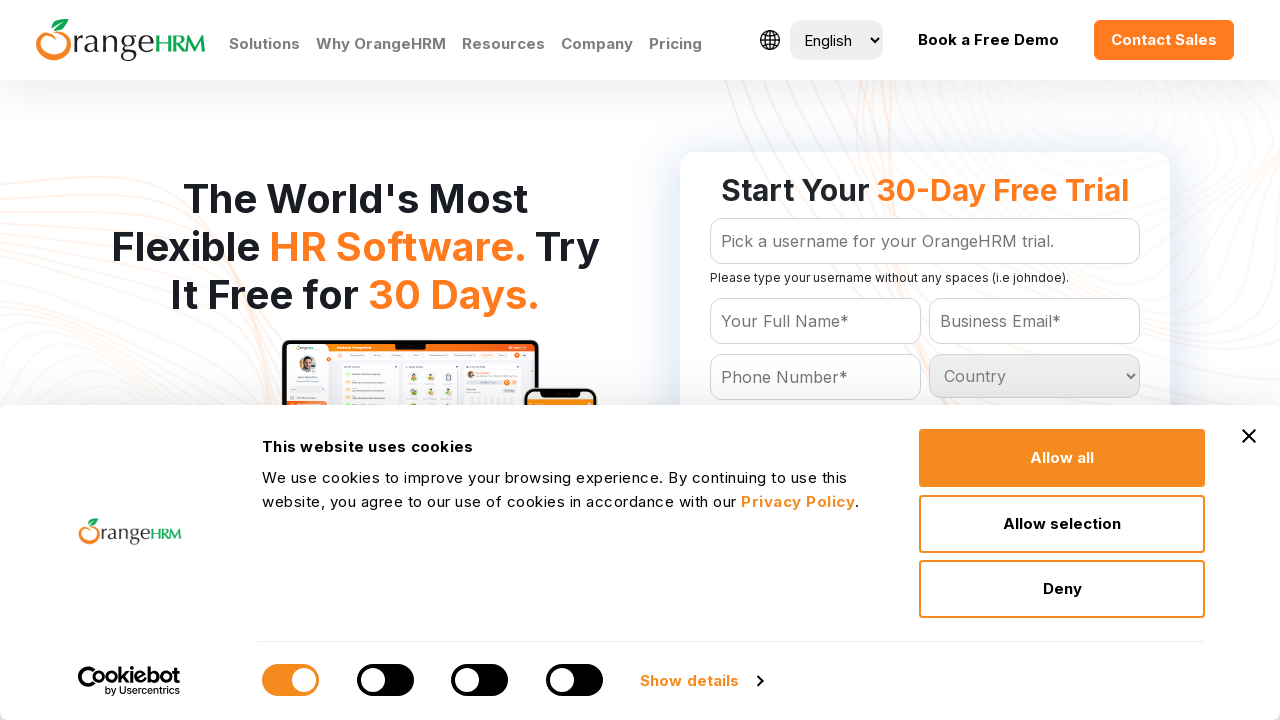

Retrieved option text: Canada
	
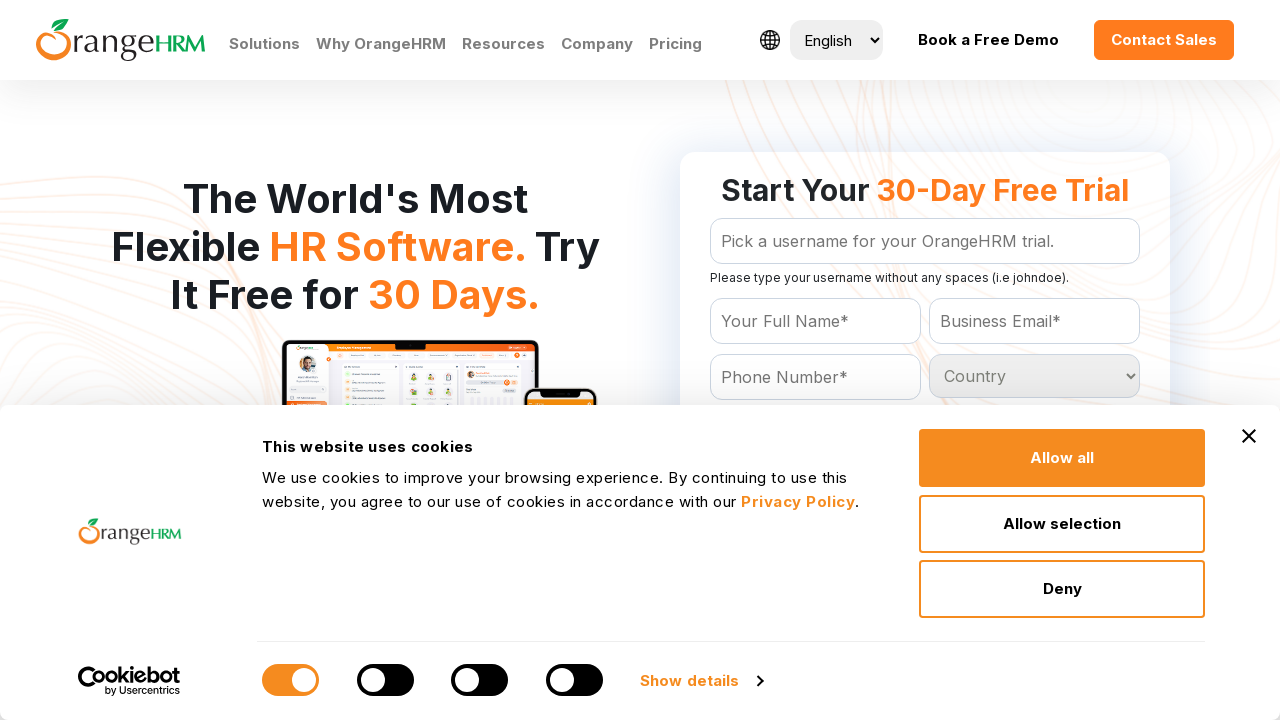

Retrieved option text: Cape Verde
	
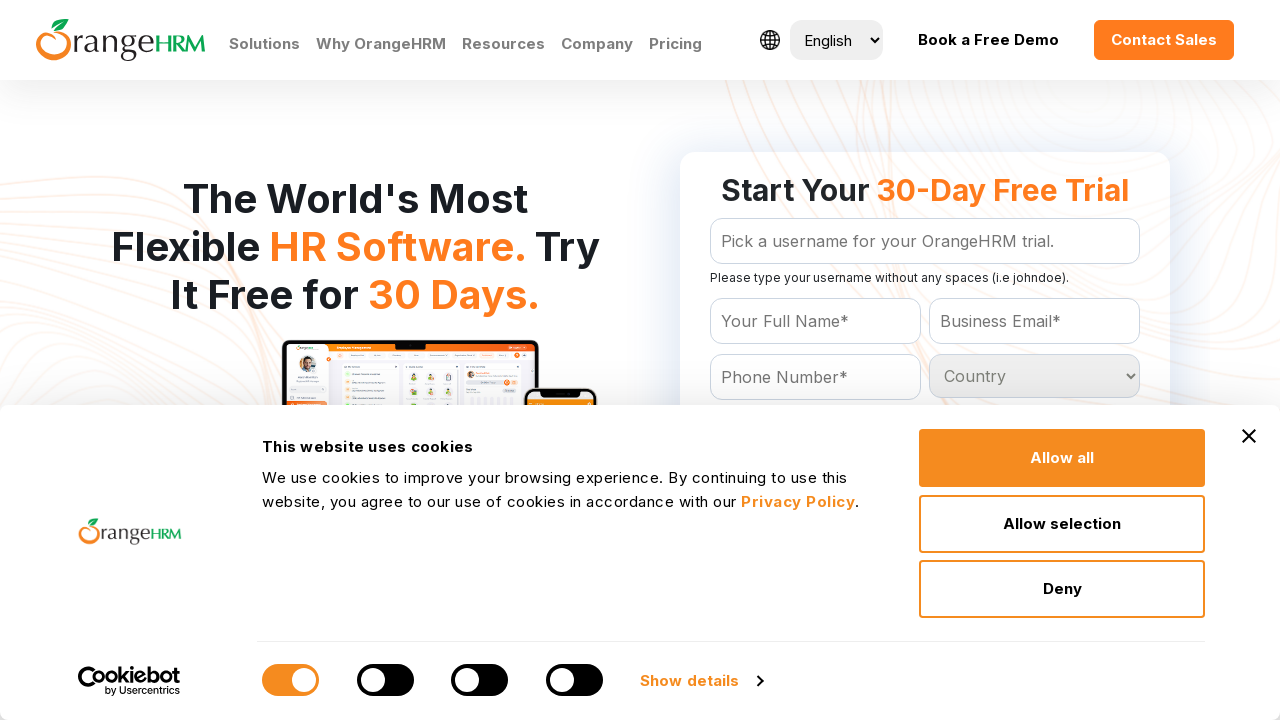

Retrieved option text: Cayman Islands
	
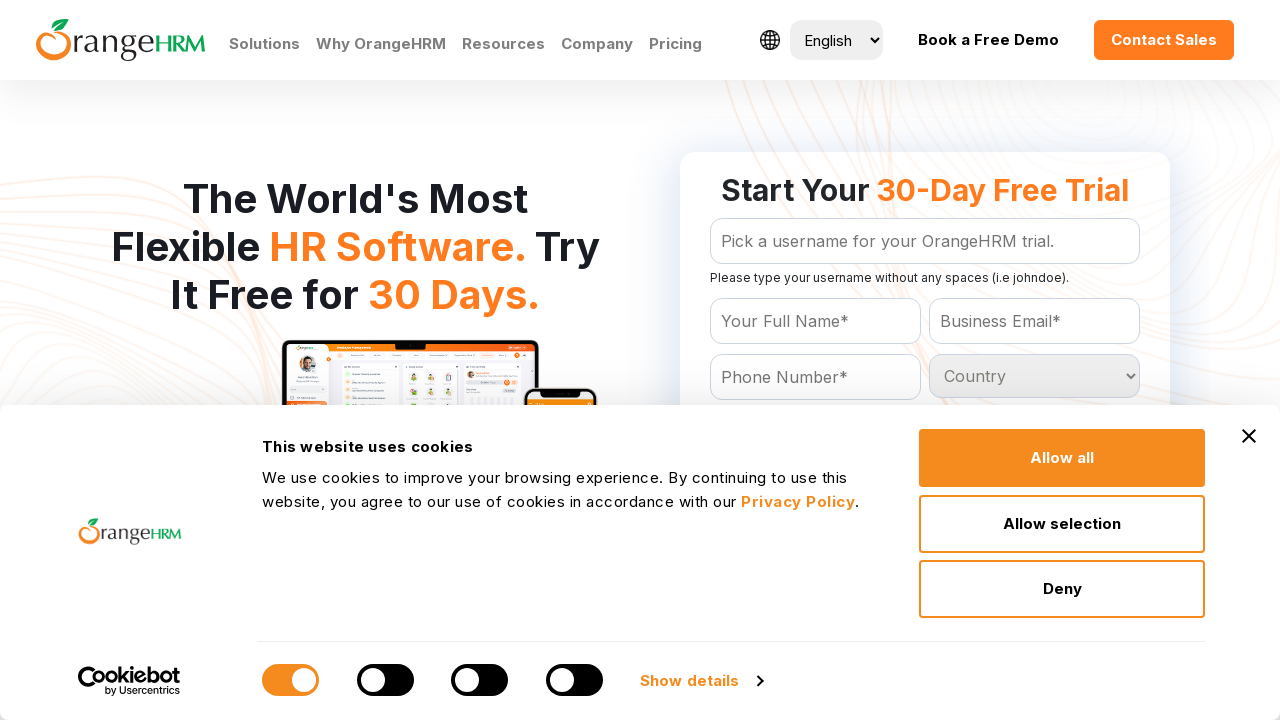

Retrieved option text: Central African Republic
	
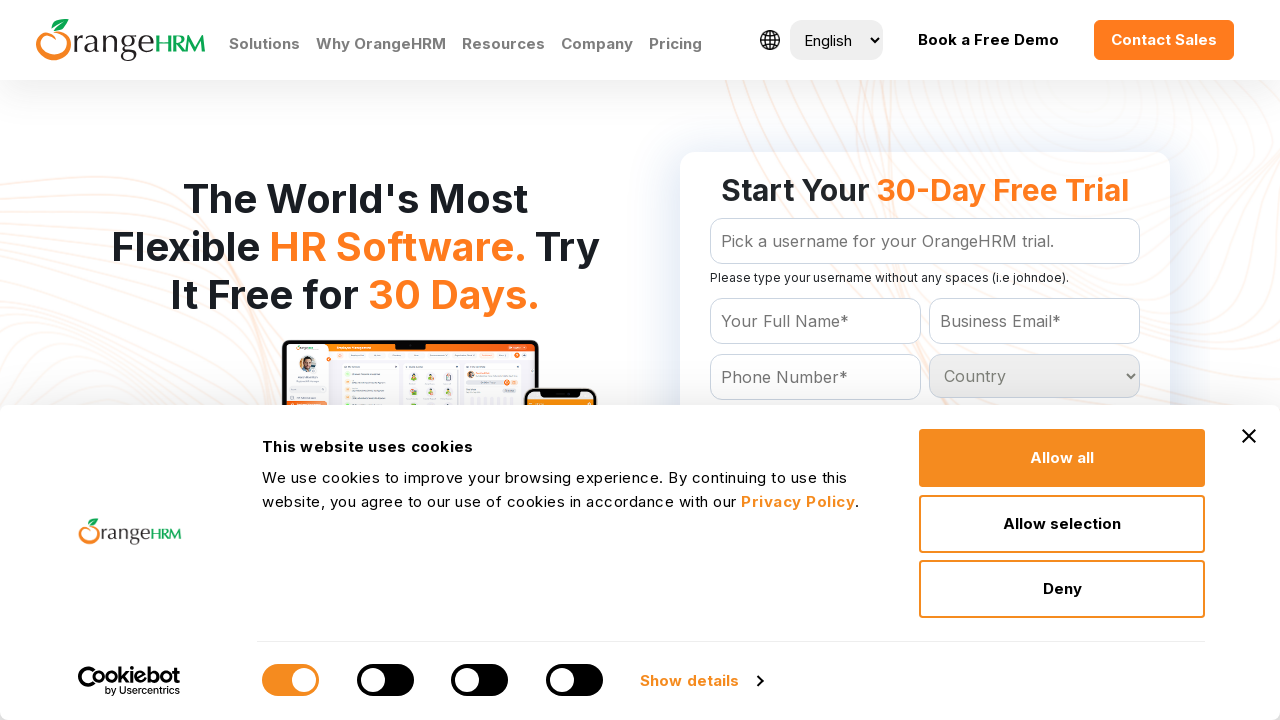

Retrieved option text: Chad
	
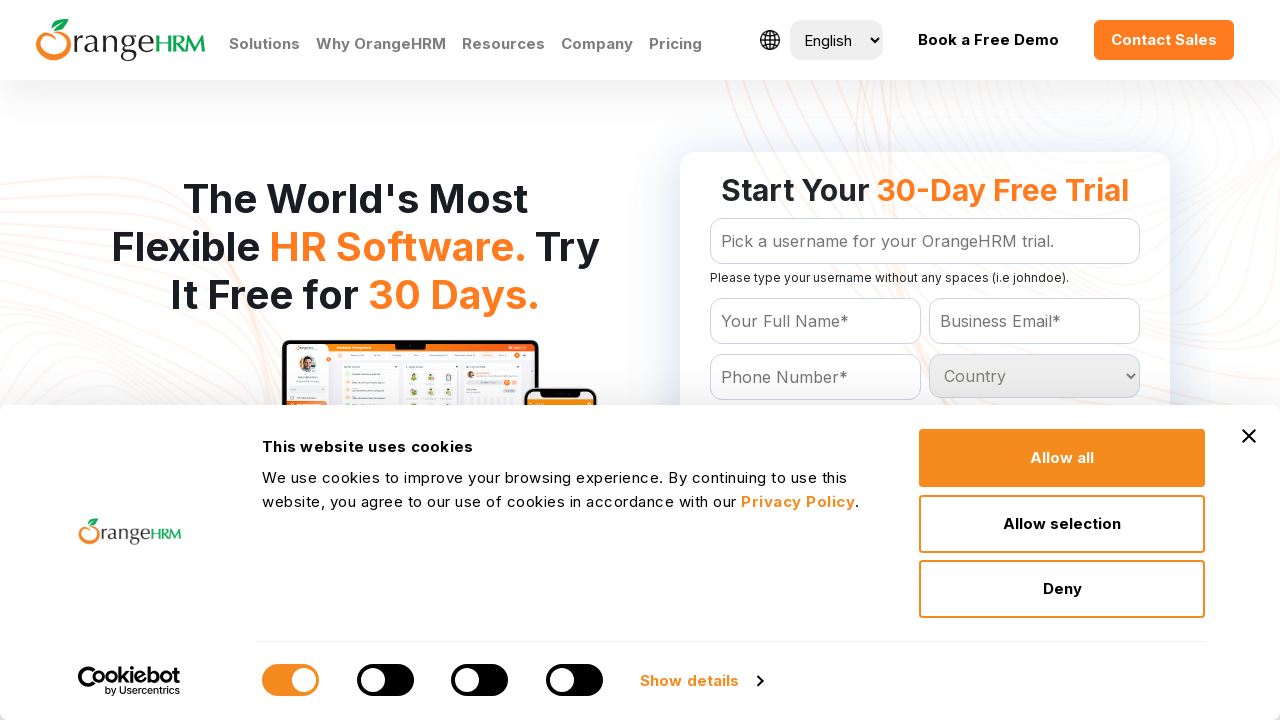

Retrieved option text: Chile
	
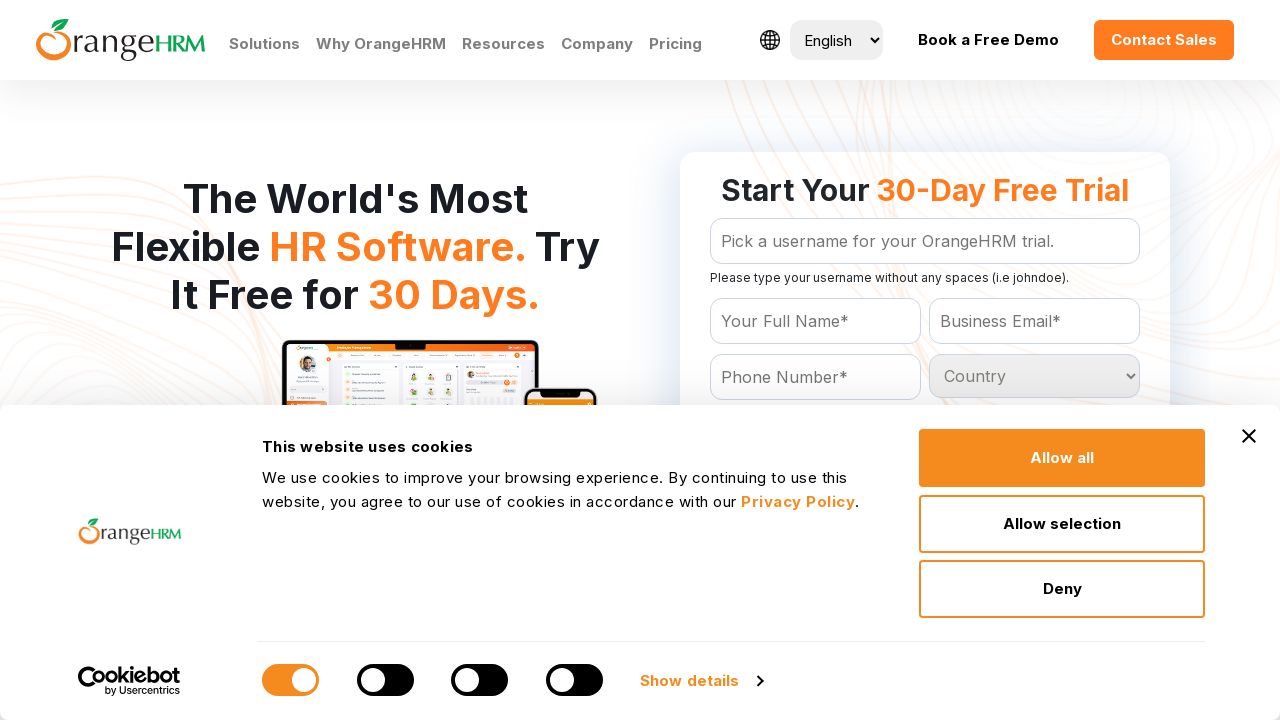

Retrieved option text: China
	
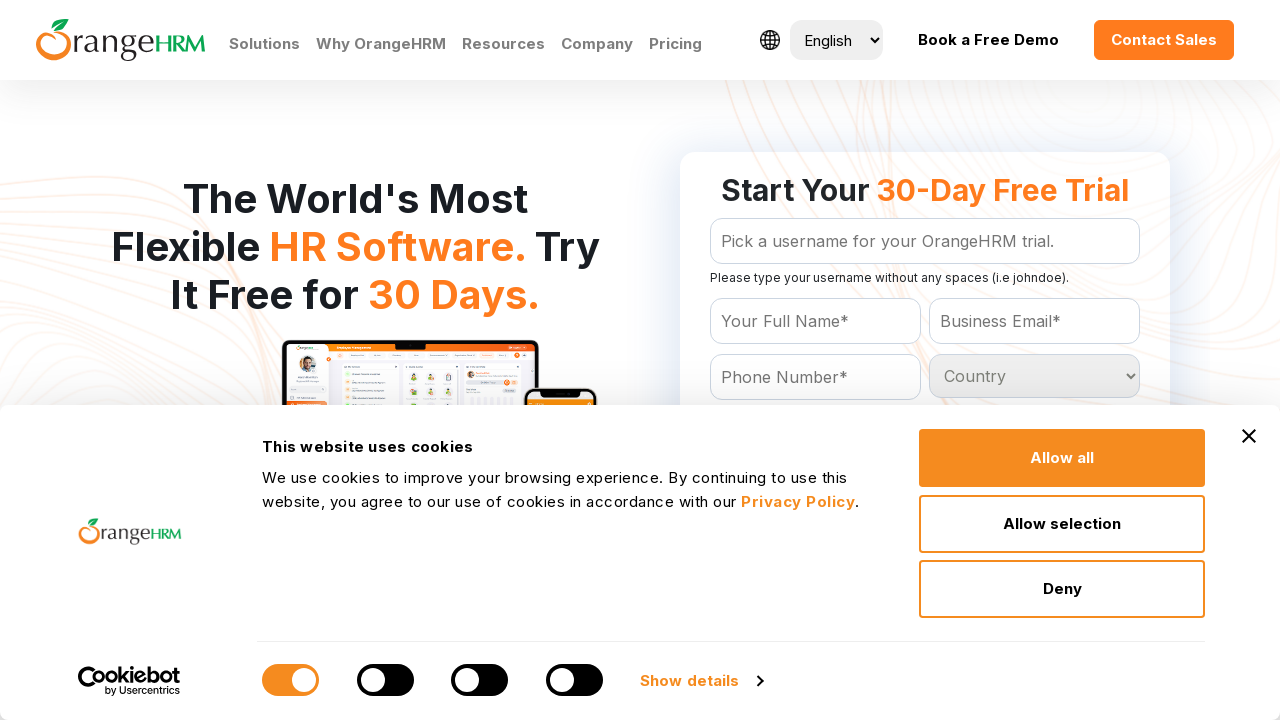

Retrieved option text: Christmas Island
	
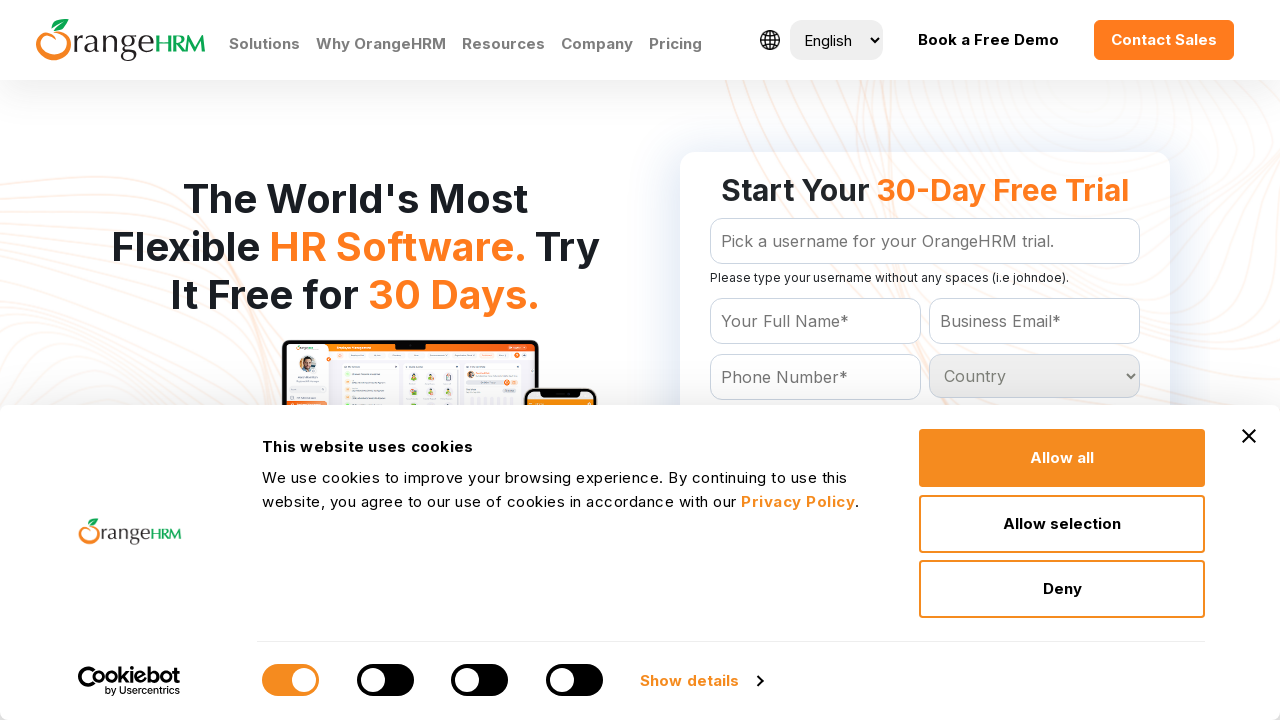

Retrieved option text: Cocos (Keeling) Islands
	
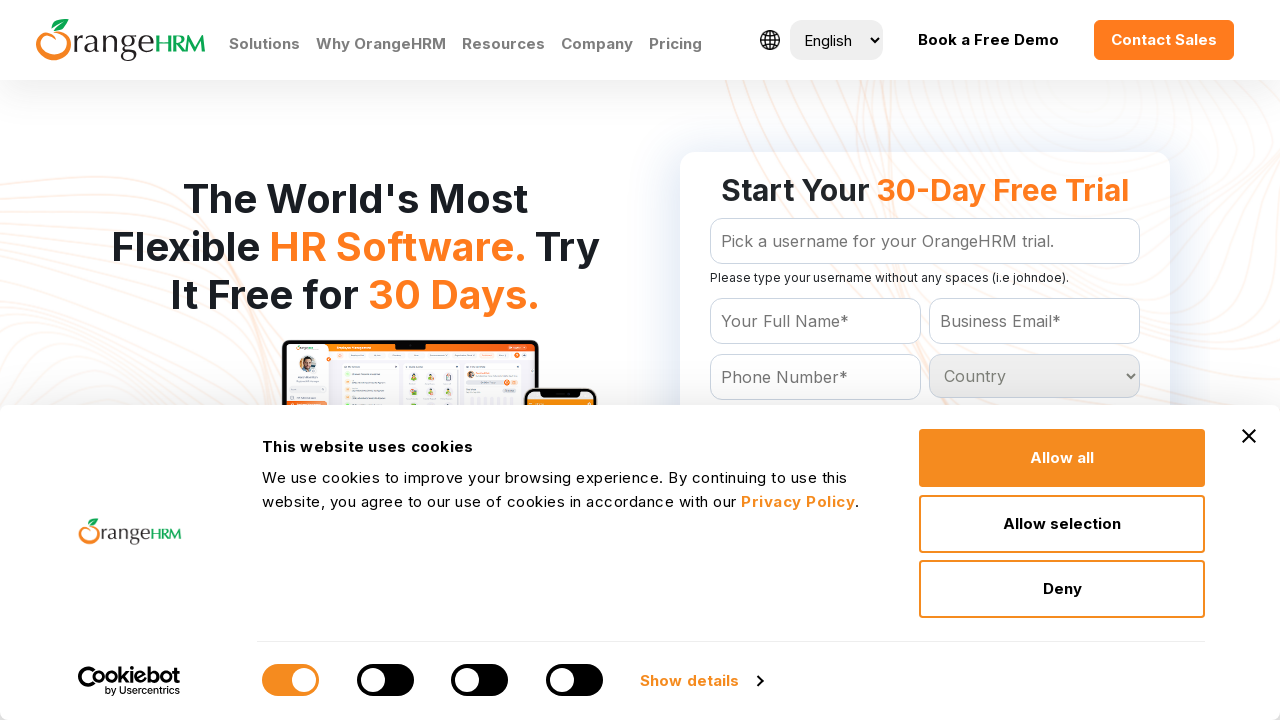

Retrieved option text: Colombia
	
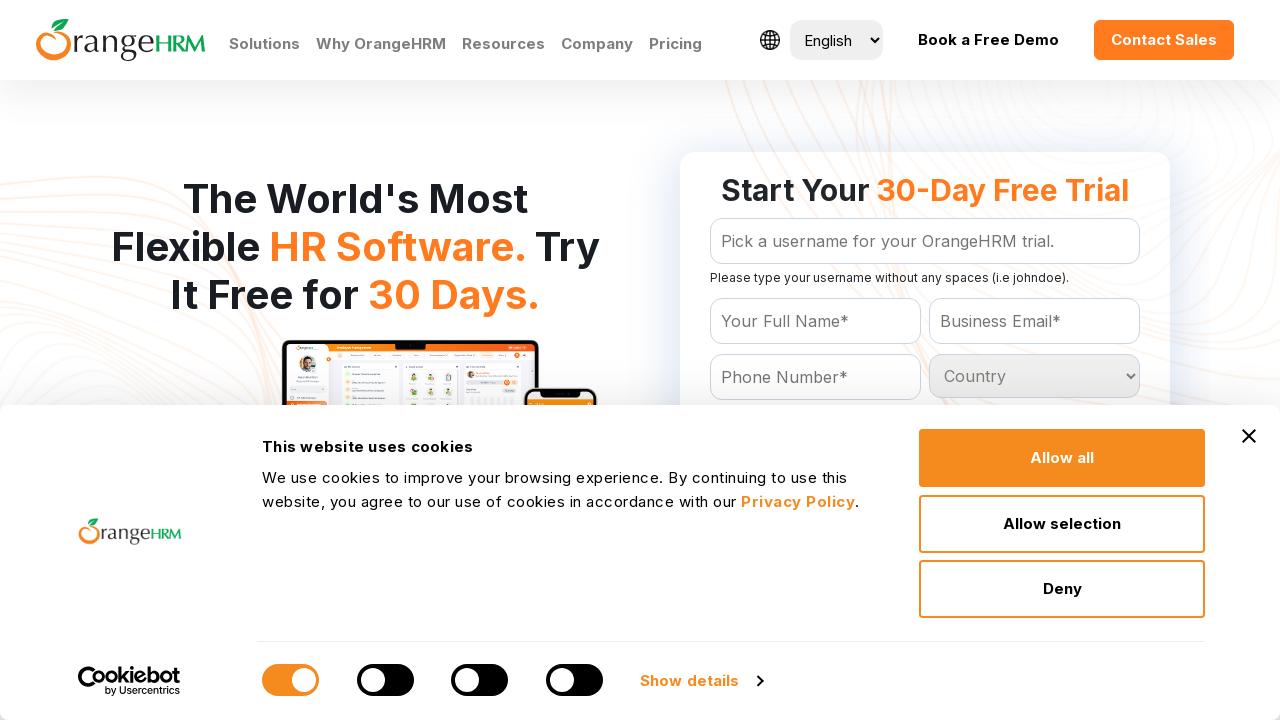

Retrieved option text: Comoros
	
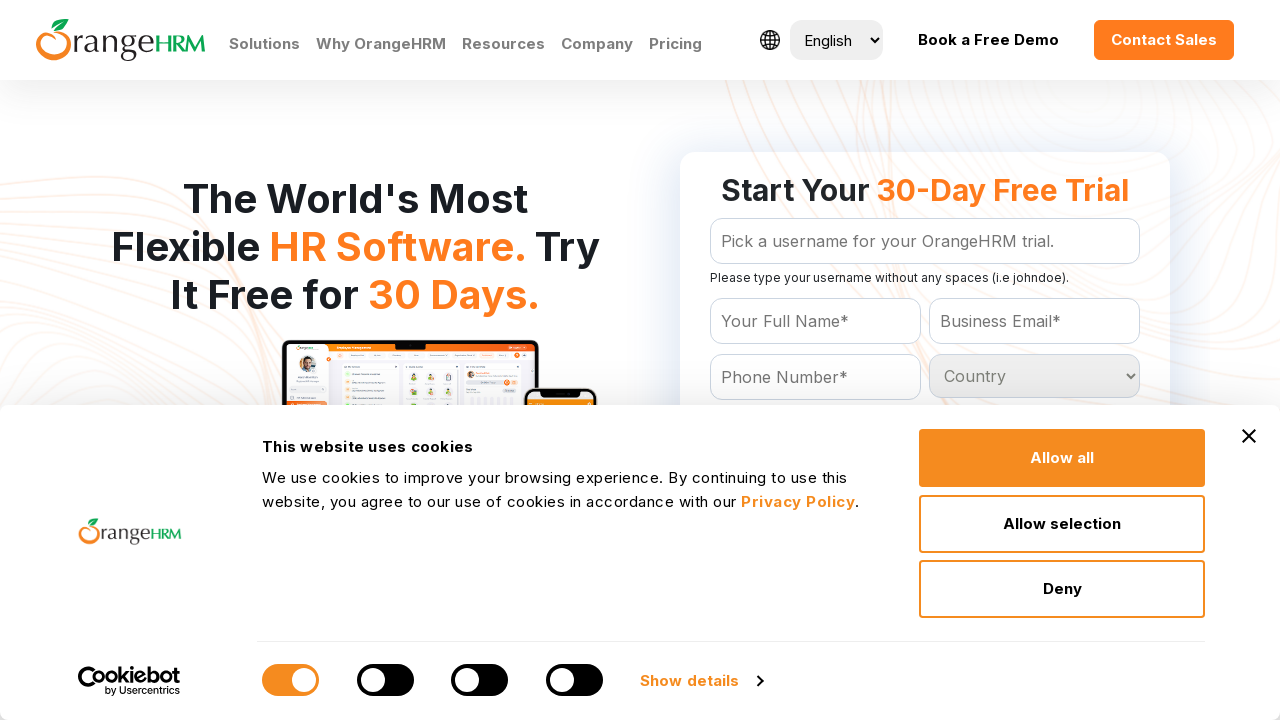

Retrieved option text: Congo
	
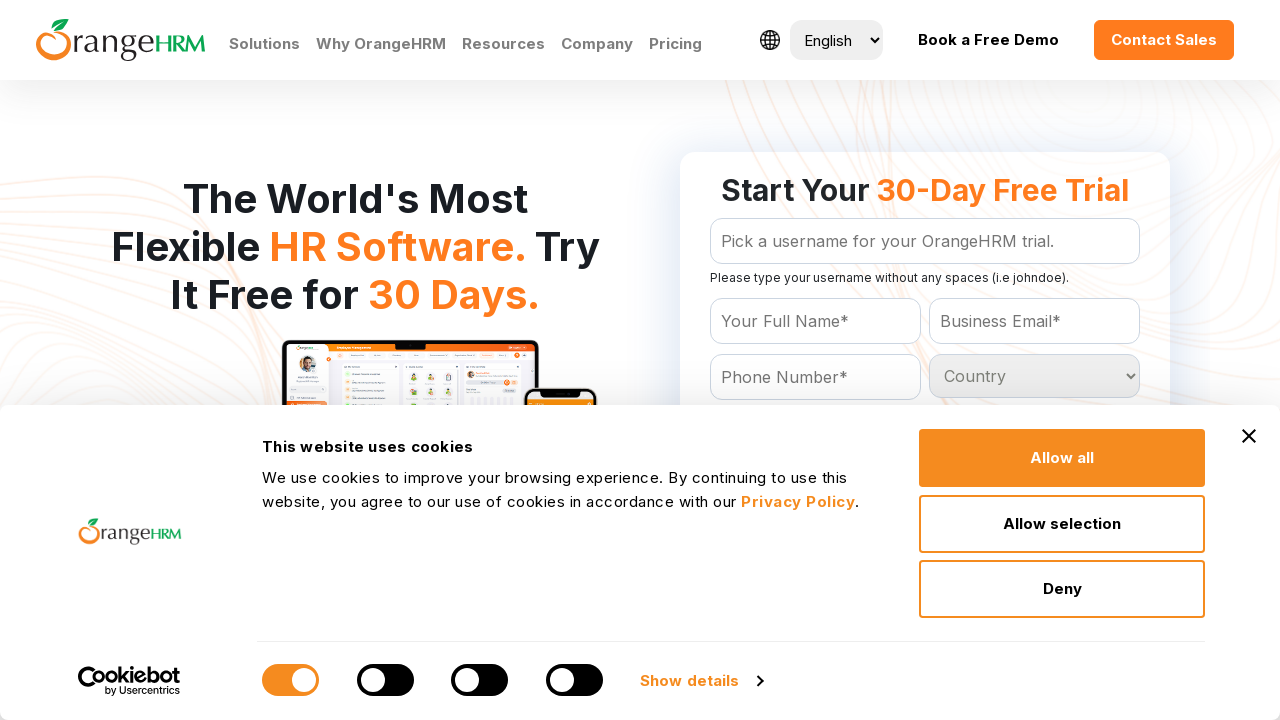

Retrieved option text: Cook Islands
	
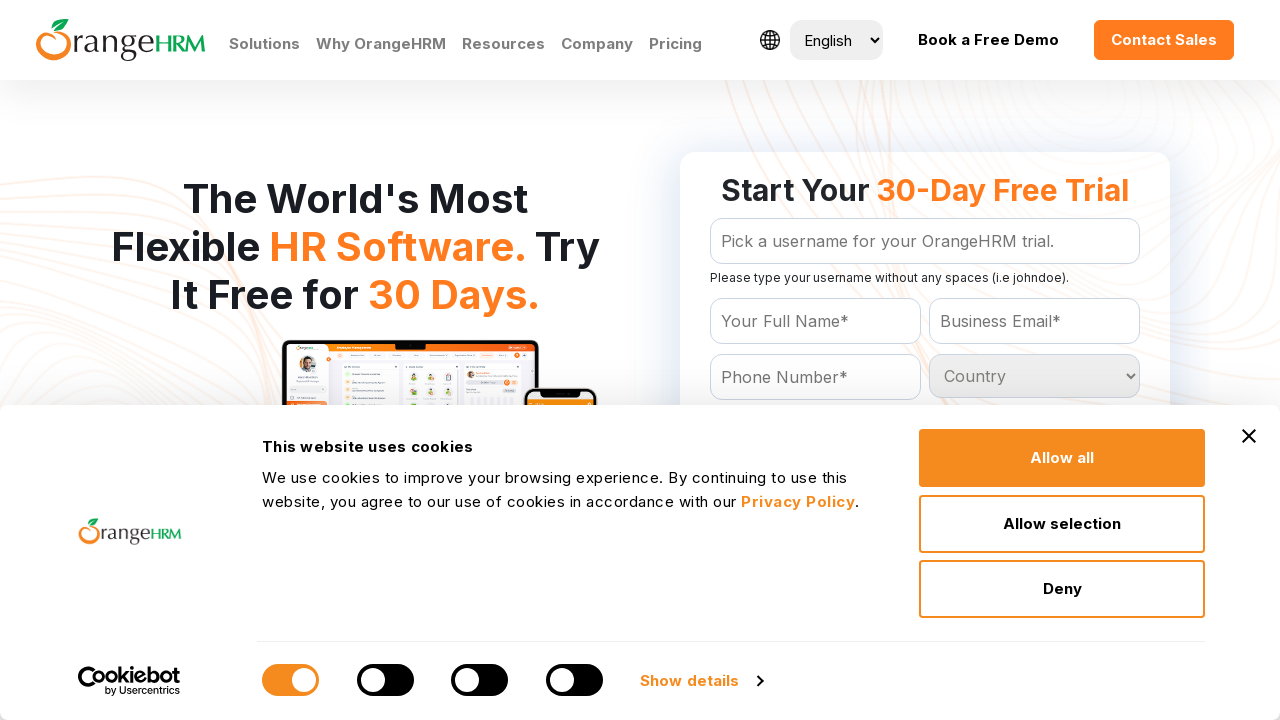

Retrieved option text: Costa Rica
	
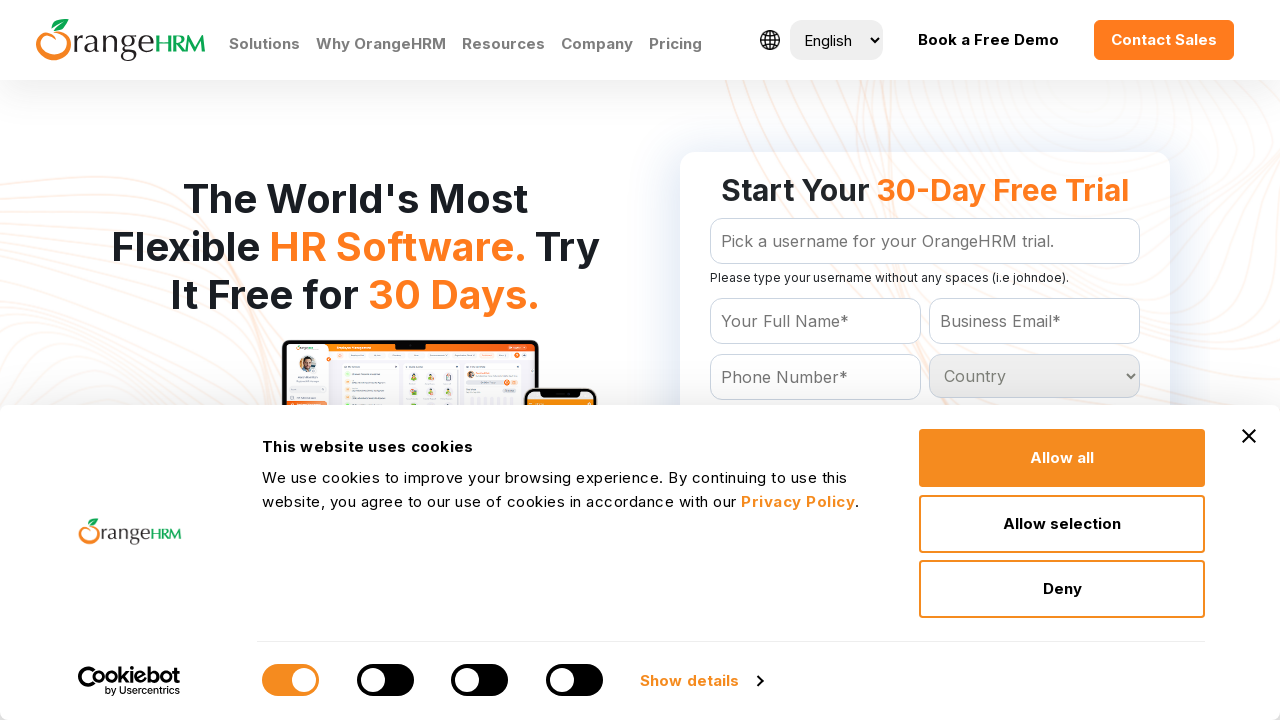

Retrieved option text: Cote D'Ivoire
	
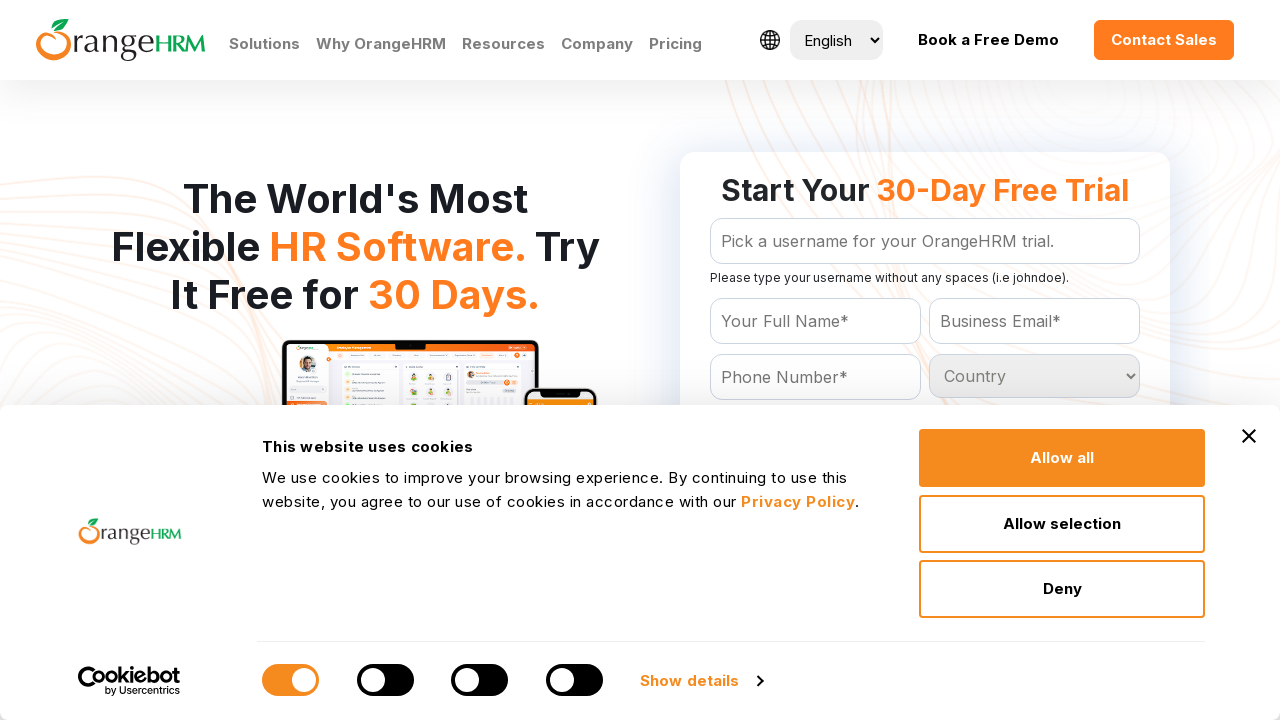

Retrieved option text: Croatia
	
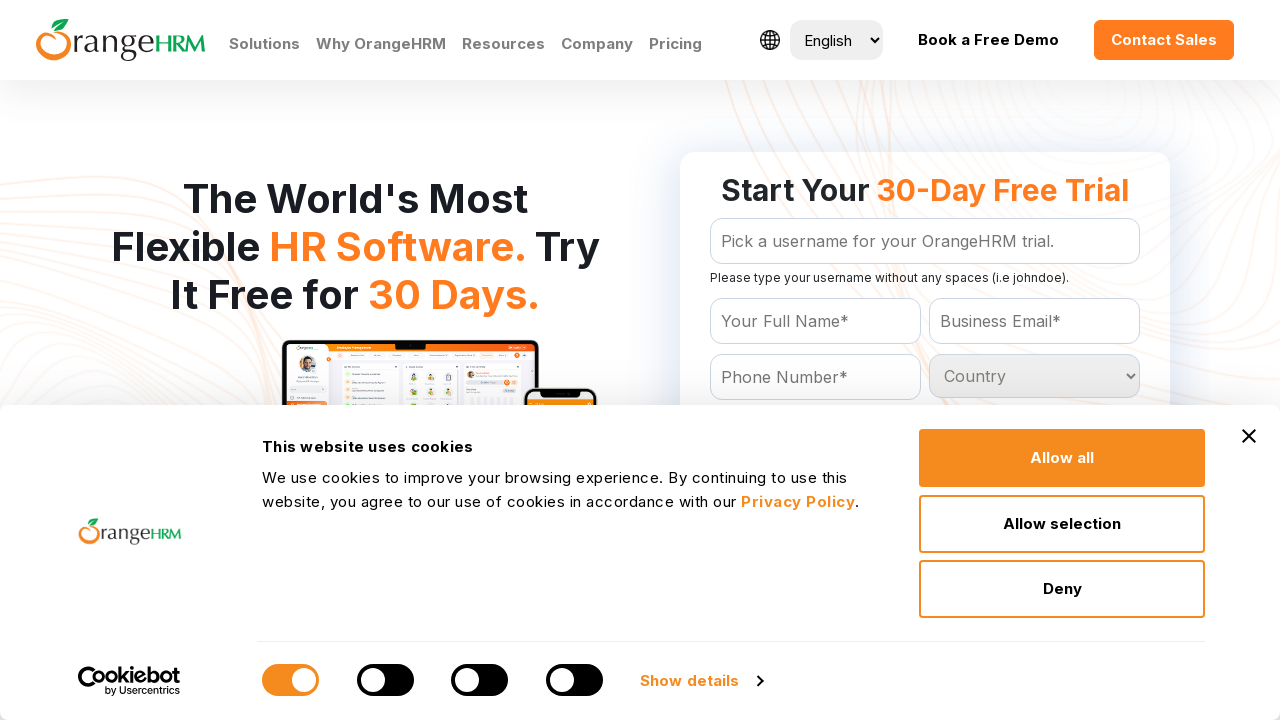

Retrieved option text: Cuba
	
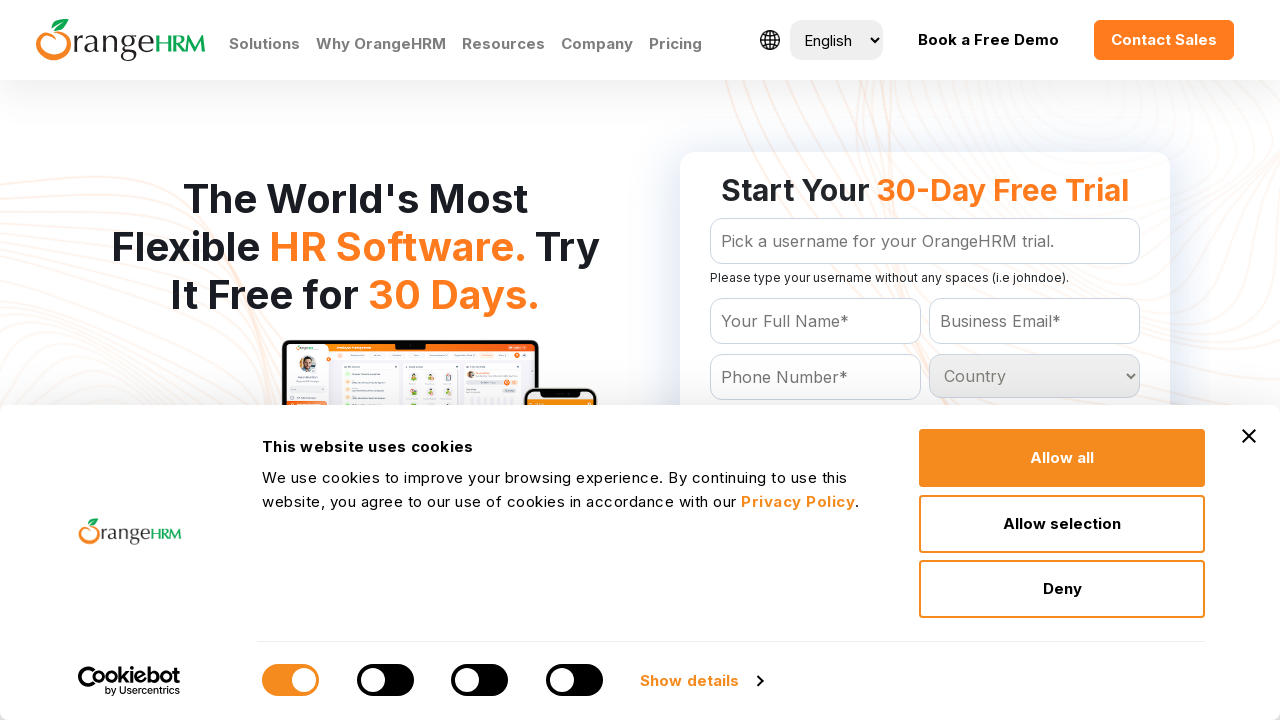

Retrieved option text: Cyprus
	
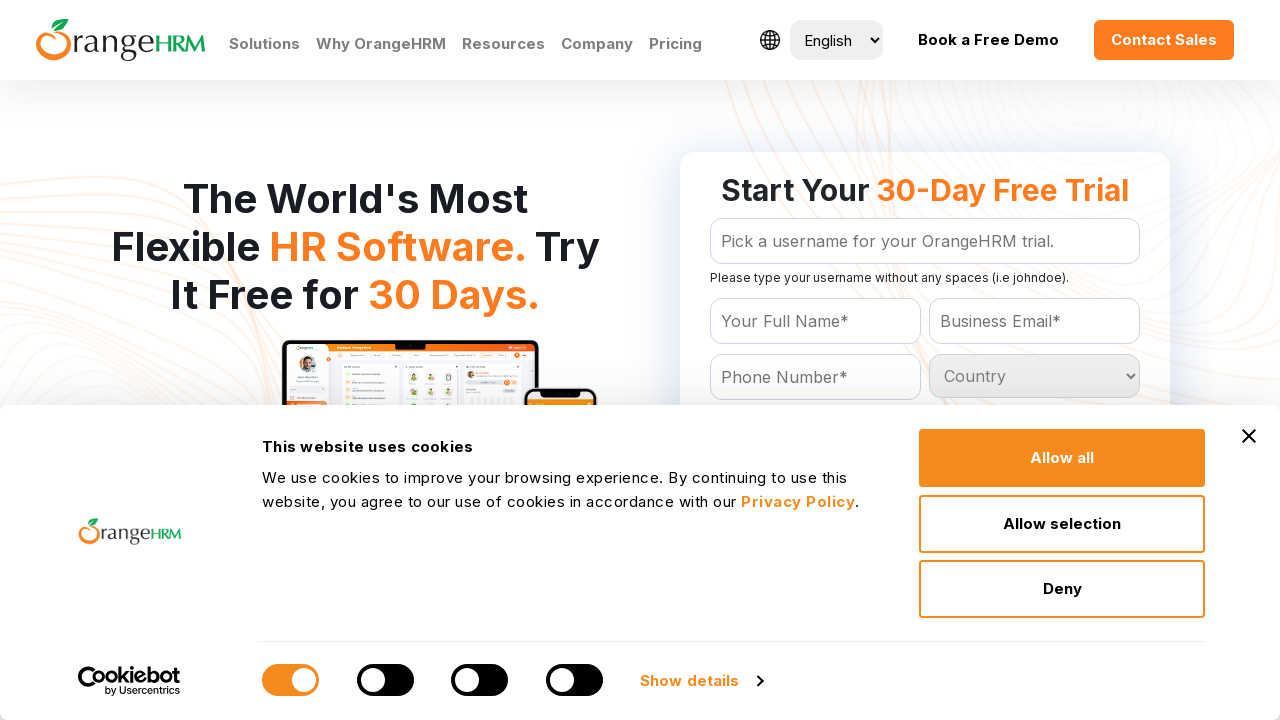

Retrieved option text: Czech Republic
	
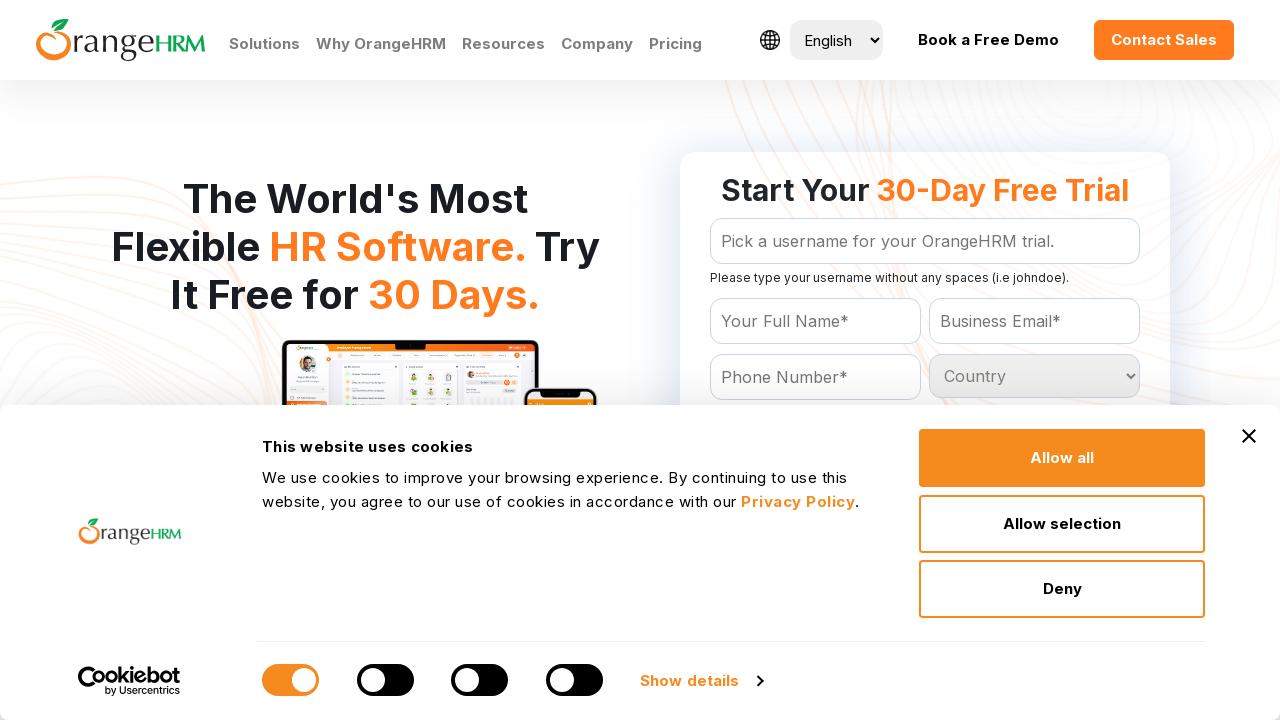

Retrieved option text: Denmark
	
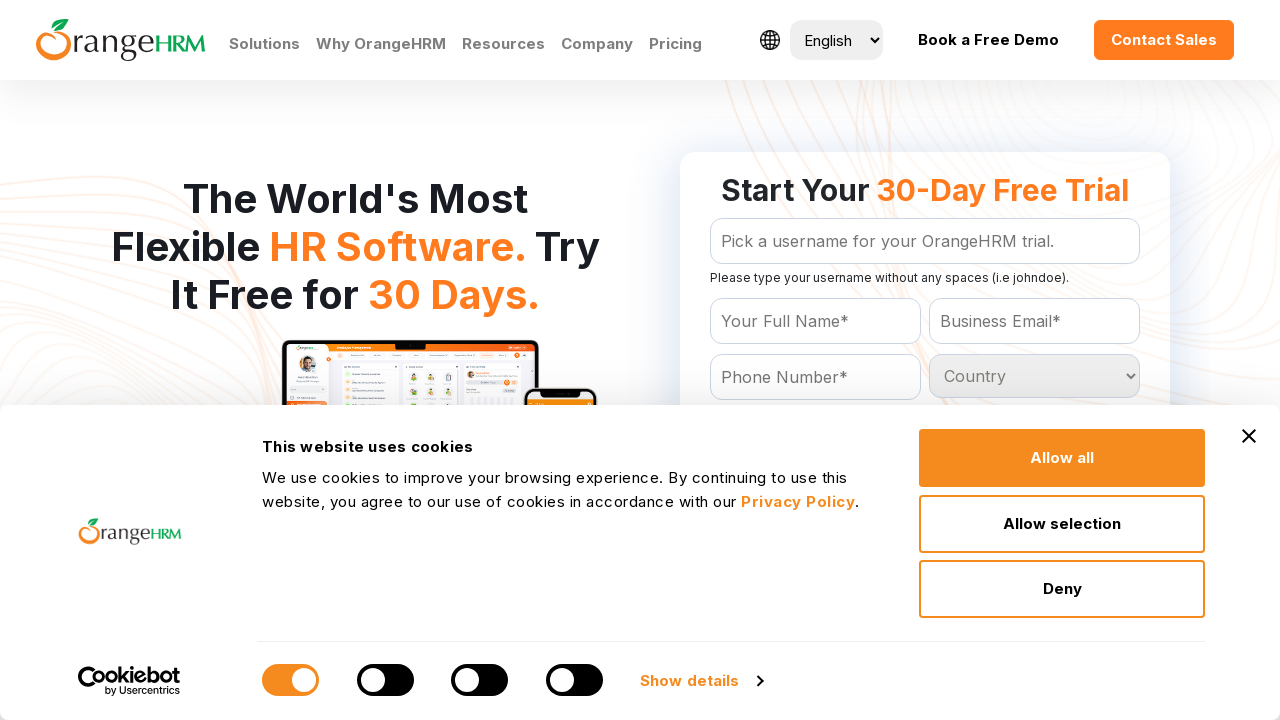

Retrieved option text: Djibouti
	
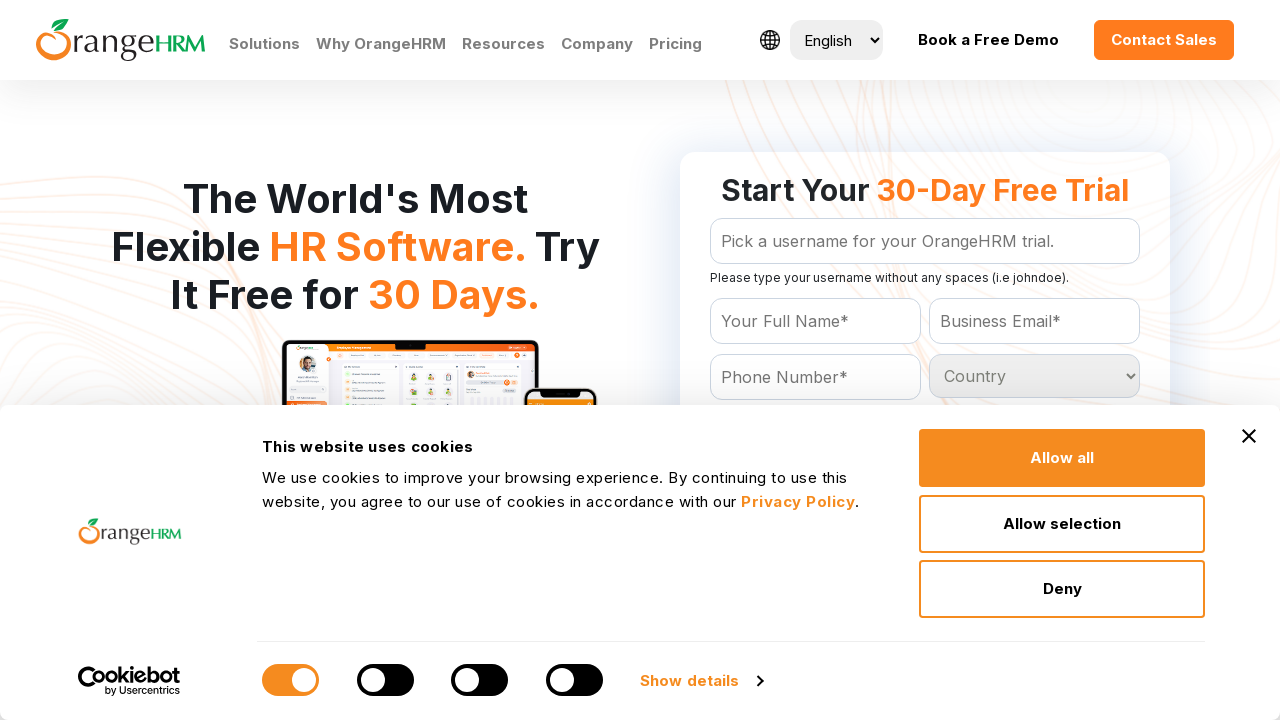

Retrieved option text: Dominica
	
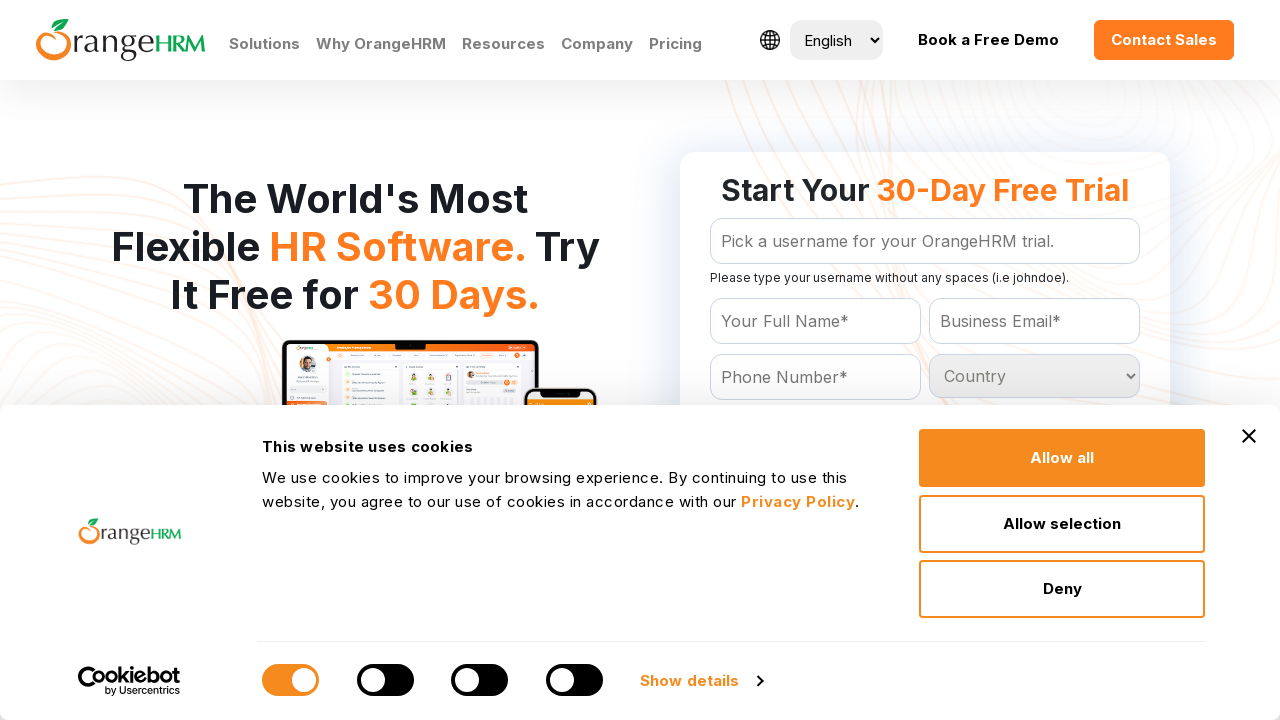

Retrieved option text: Dominican Republic
	
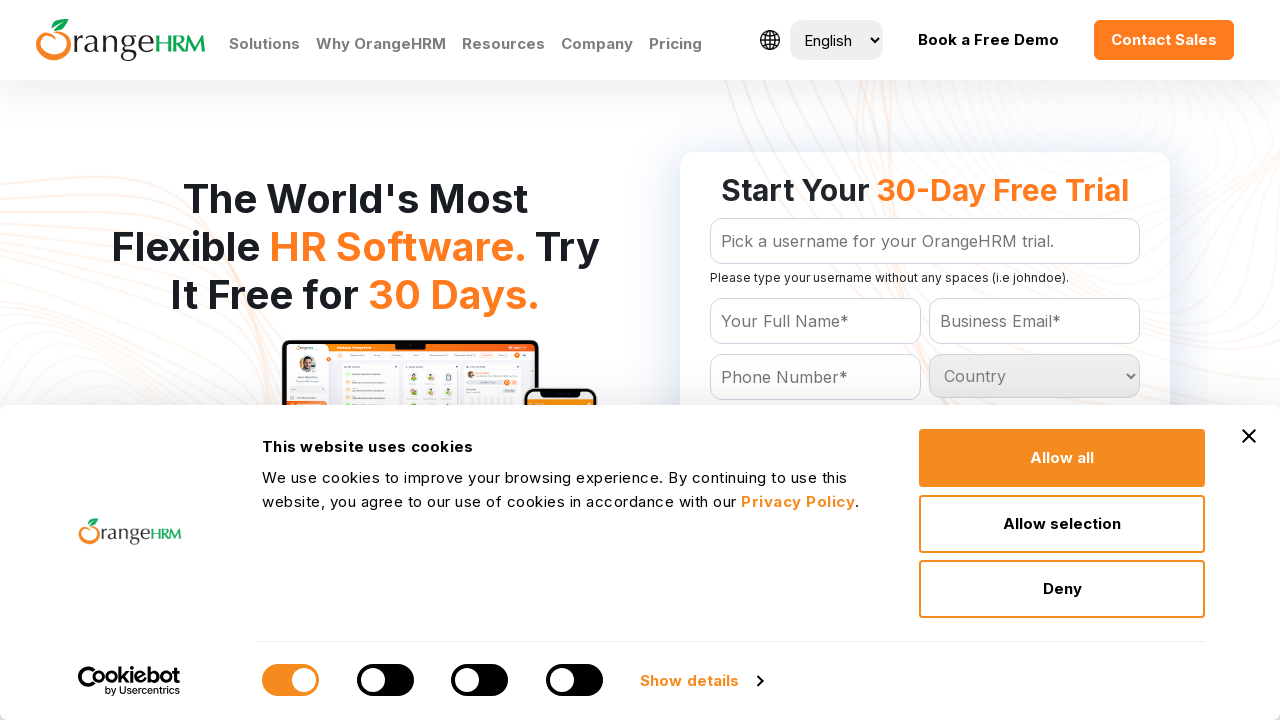

Retrieved option text: East Timor
	
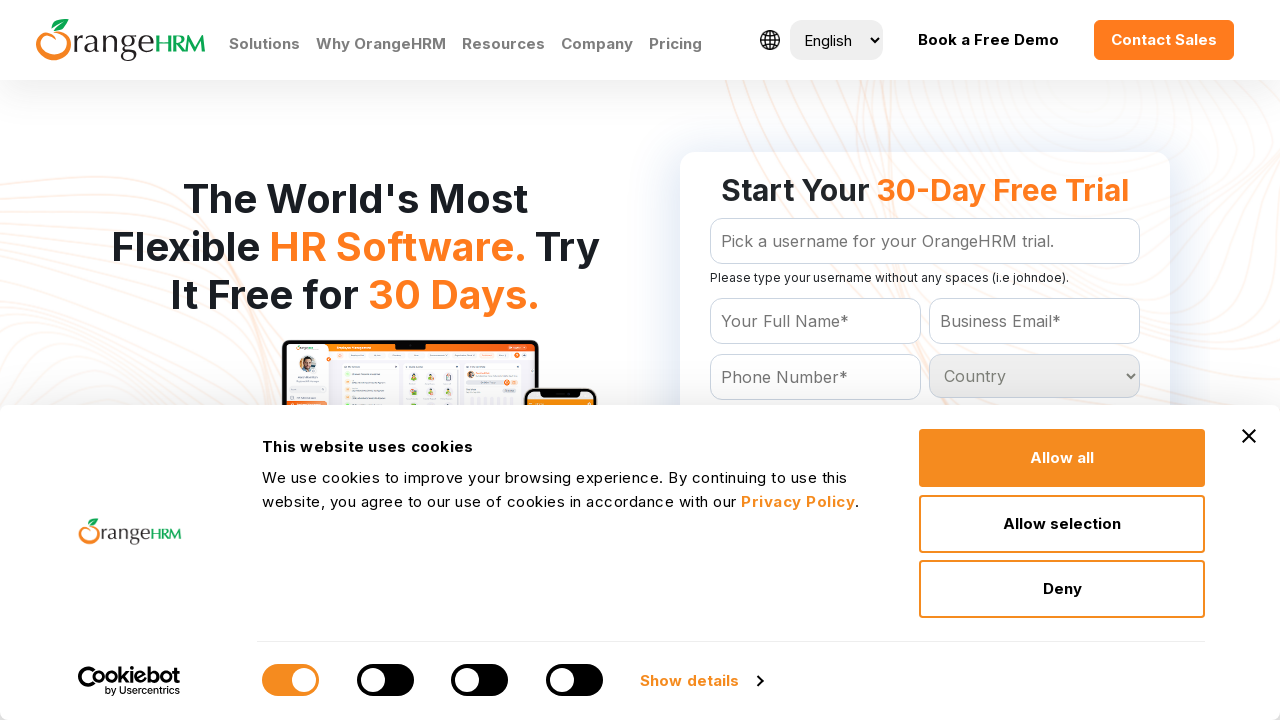

Retrieved option text: Ecuador
	
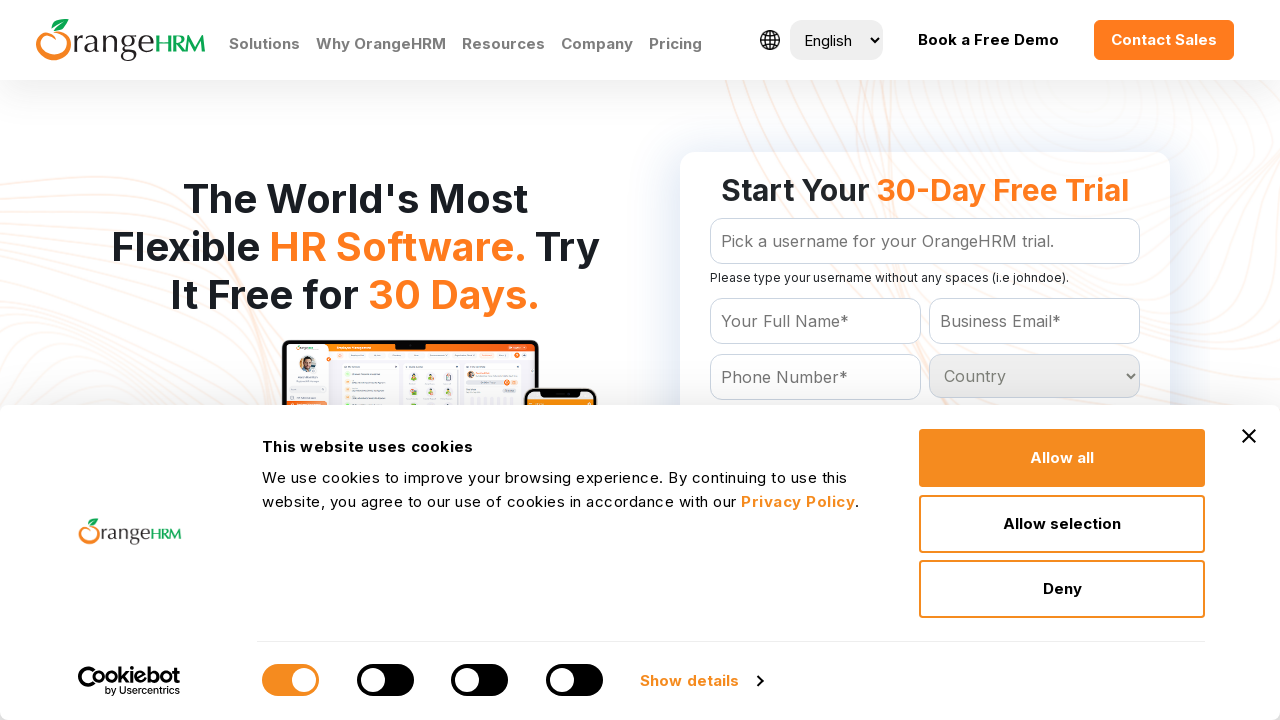

Retrieved option text: Egypt
	
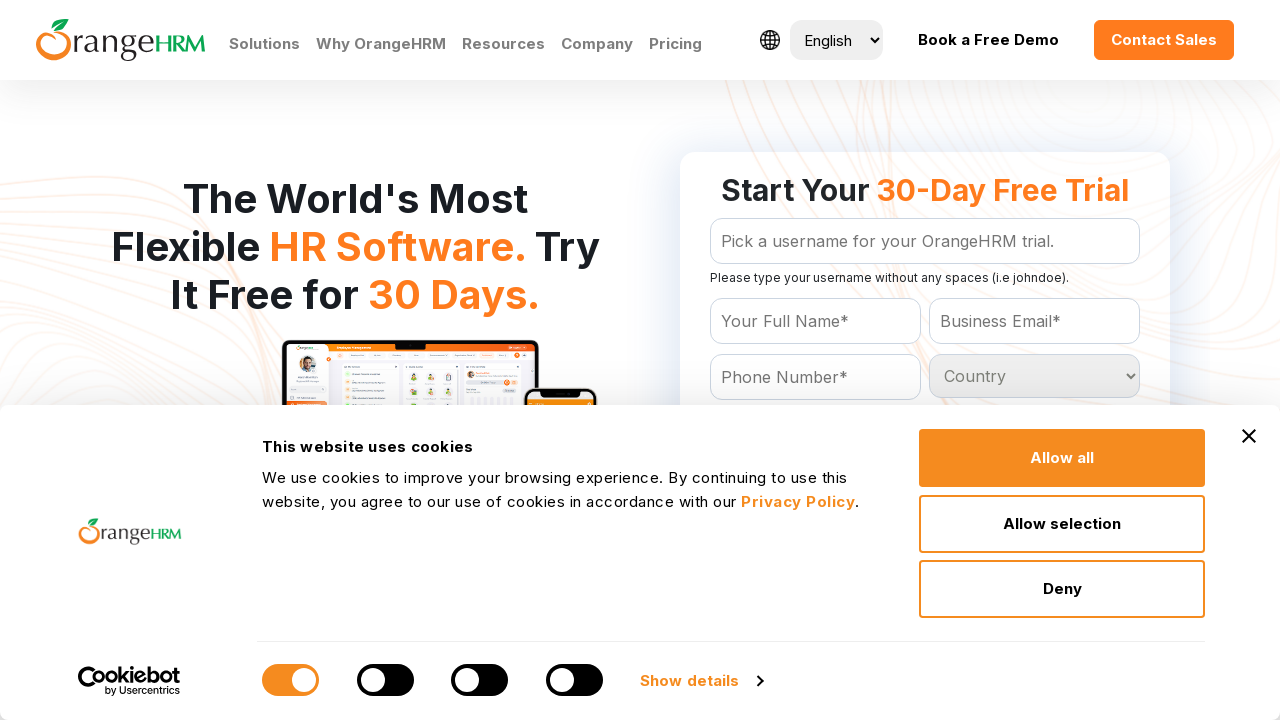

Retrieved option text: El Salvador
	
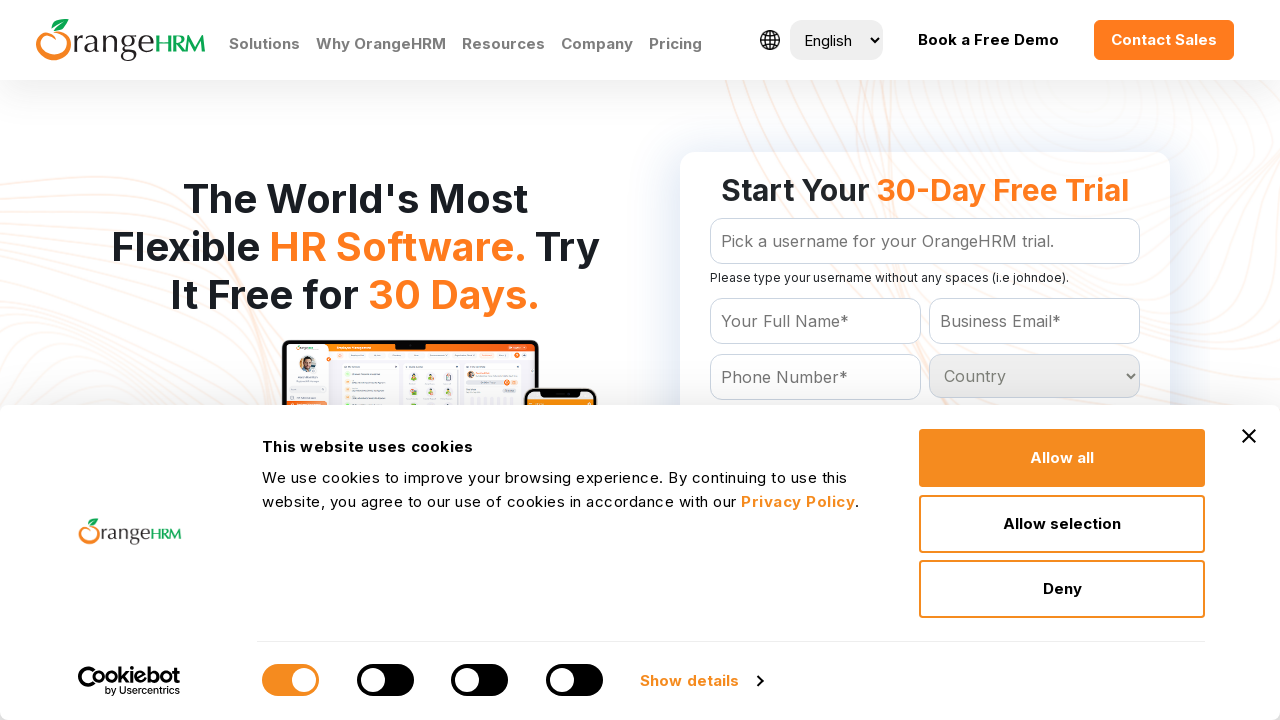

Retrieved option text: Equatorial Guinea
	
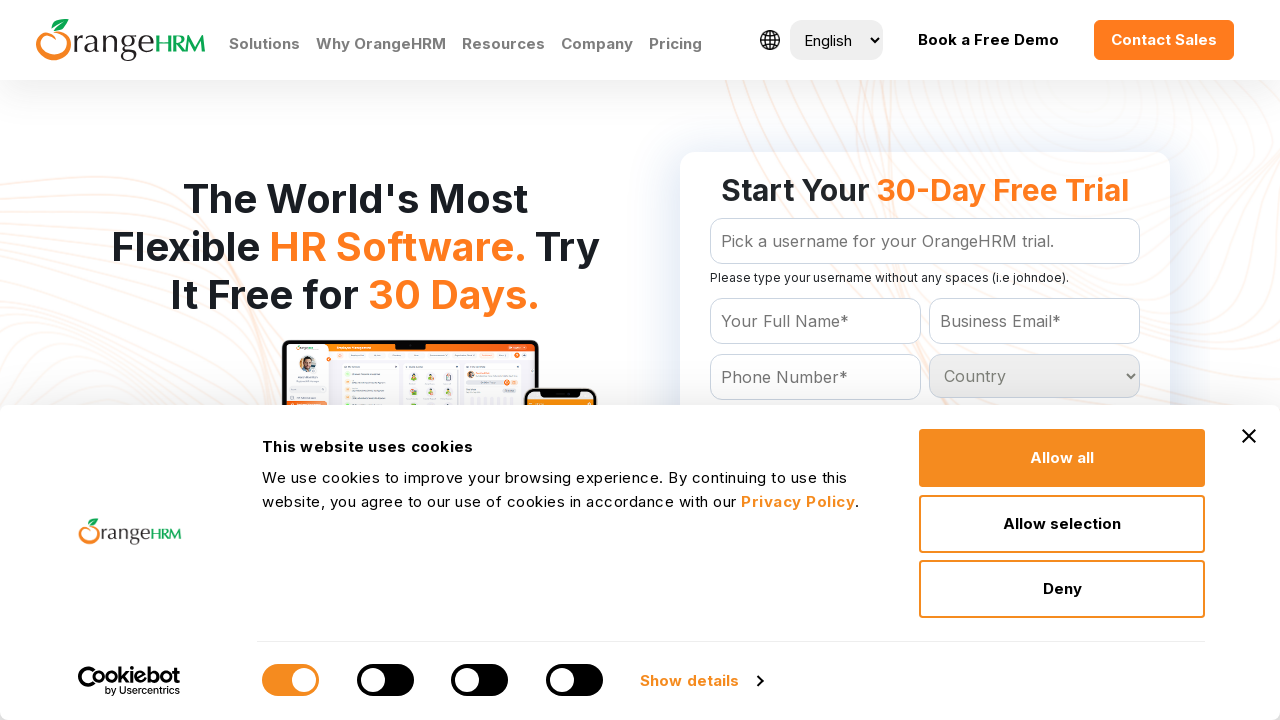

Retrieved option text: Eritrea
	
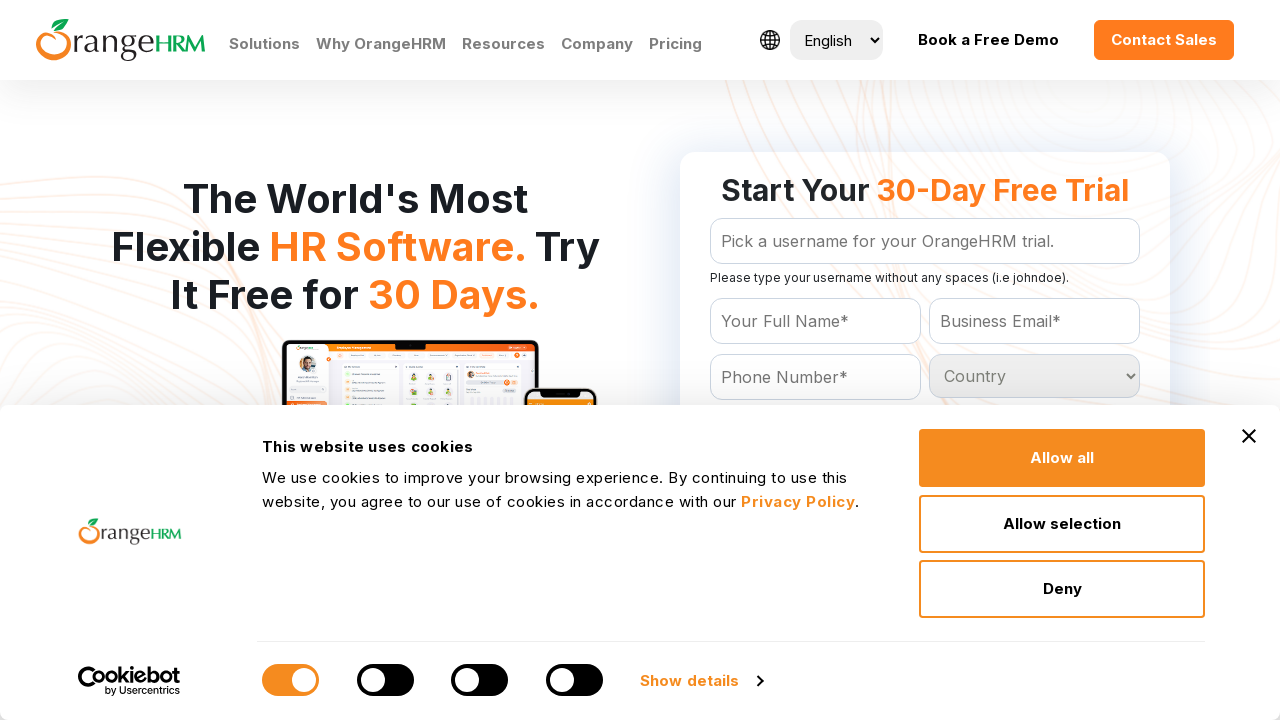

Retrieved option text: Estonia
	
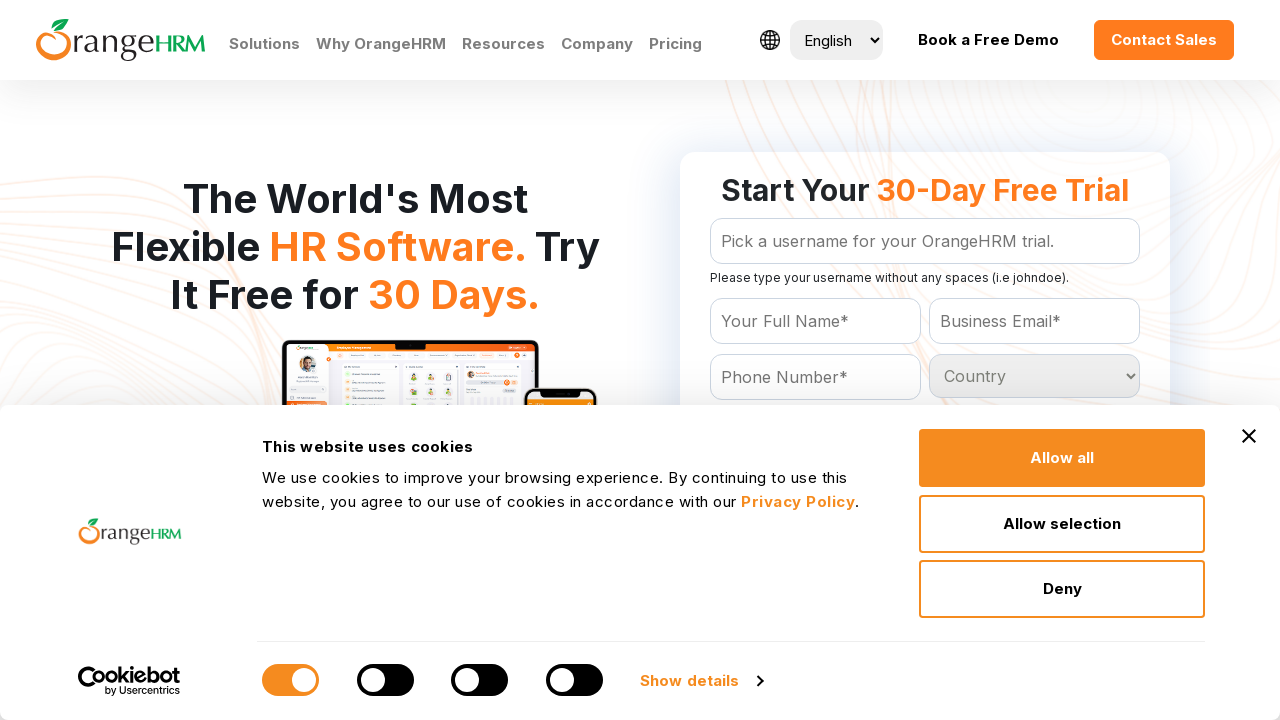

Retrieved option text: Ethiopia
	
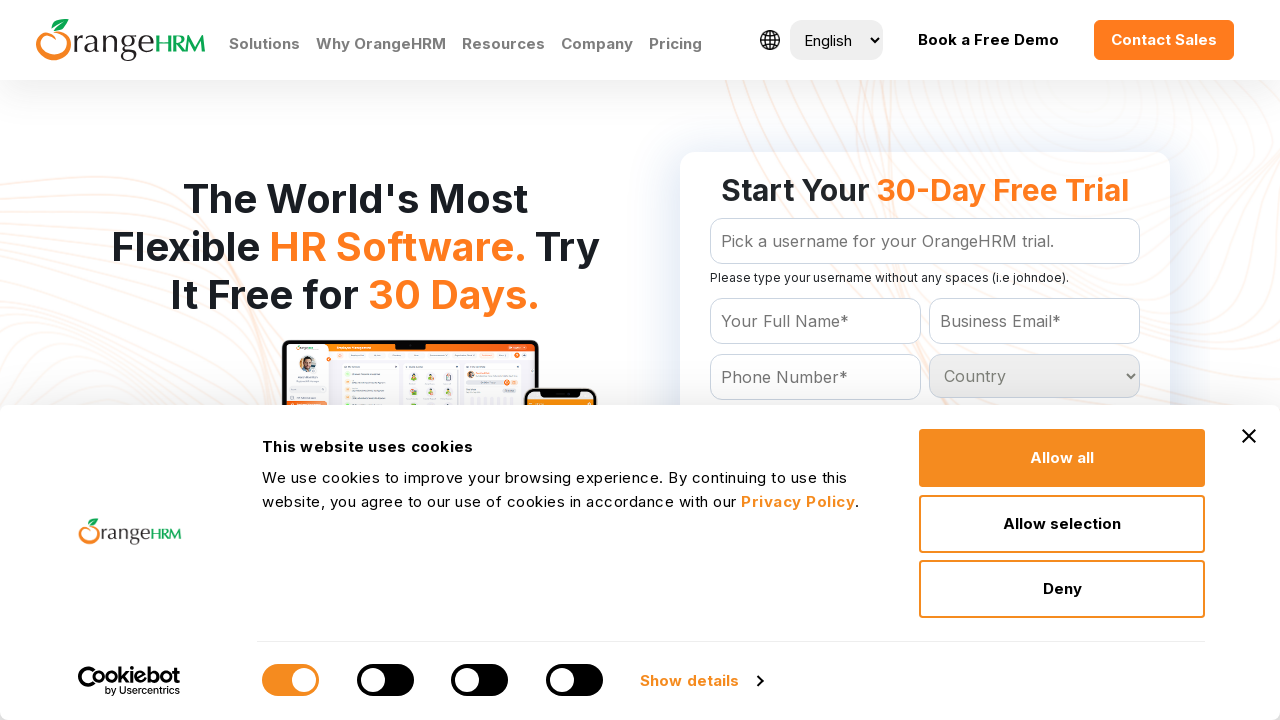

Retrieved option text: Falkland Islands (Malvinas)
	
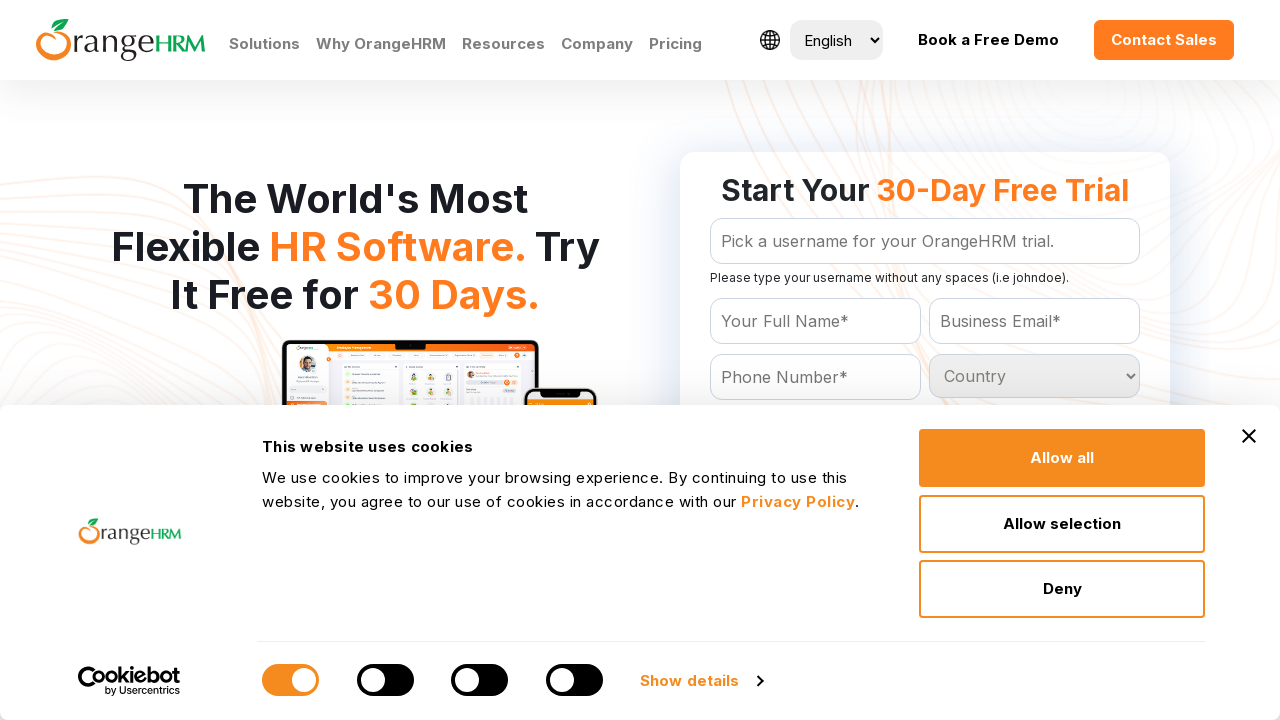

Retrieved option text: Faroe Islands
	
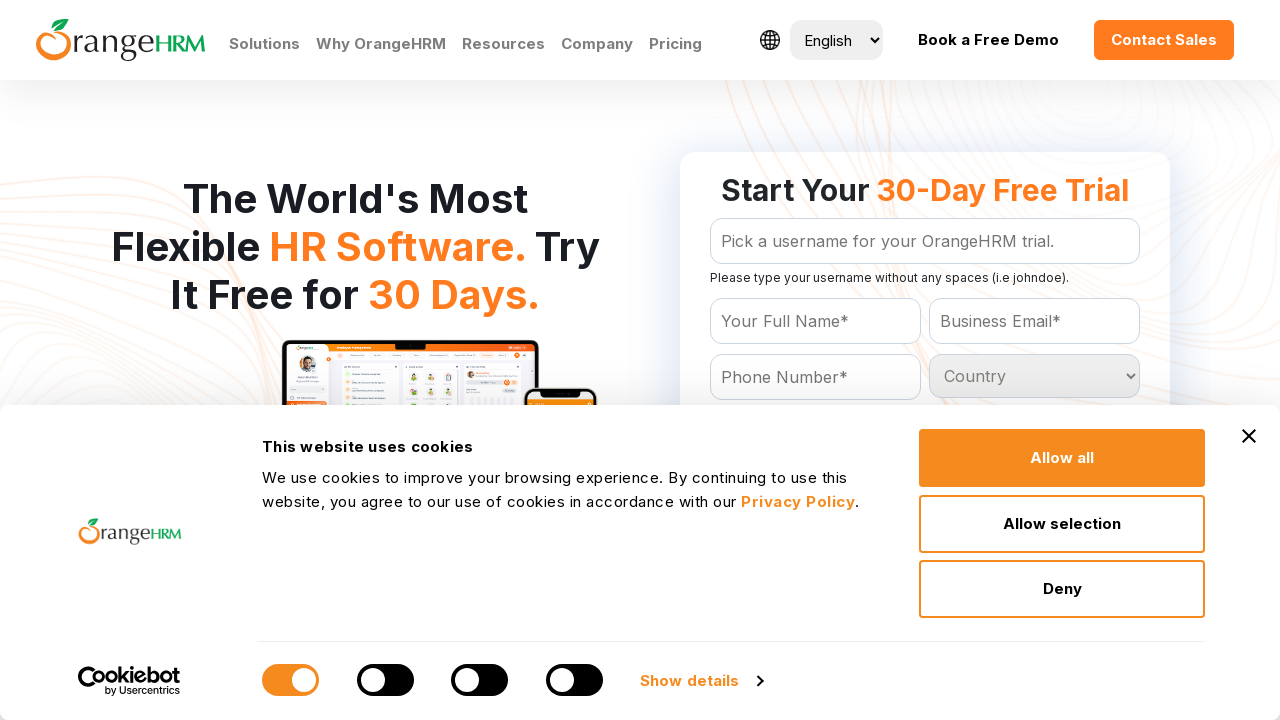

Retrieved option text: Fiji
	
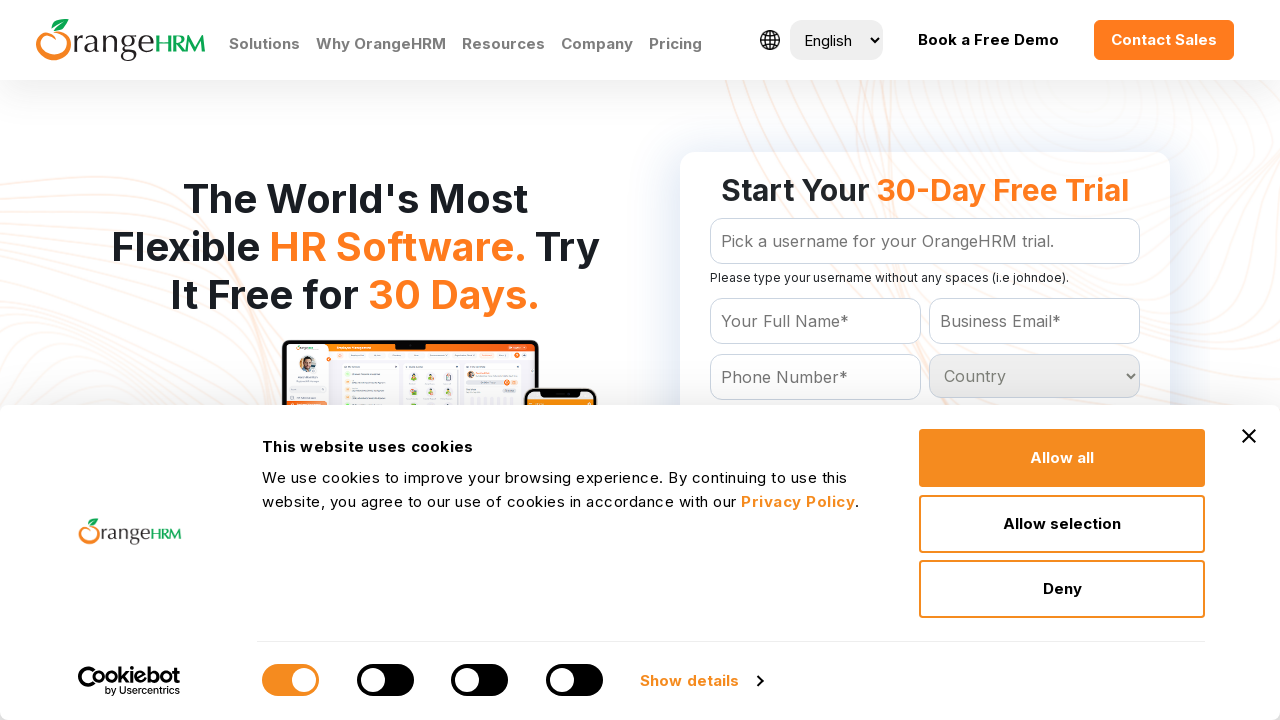

Retrieved option text: Finland
	
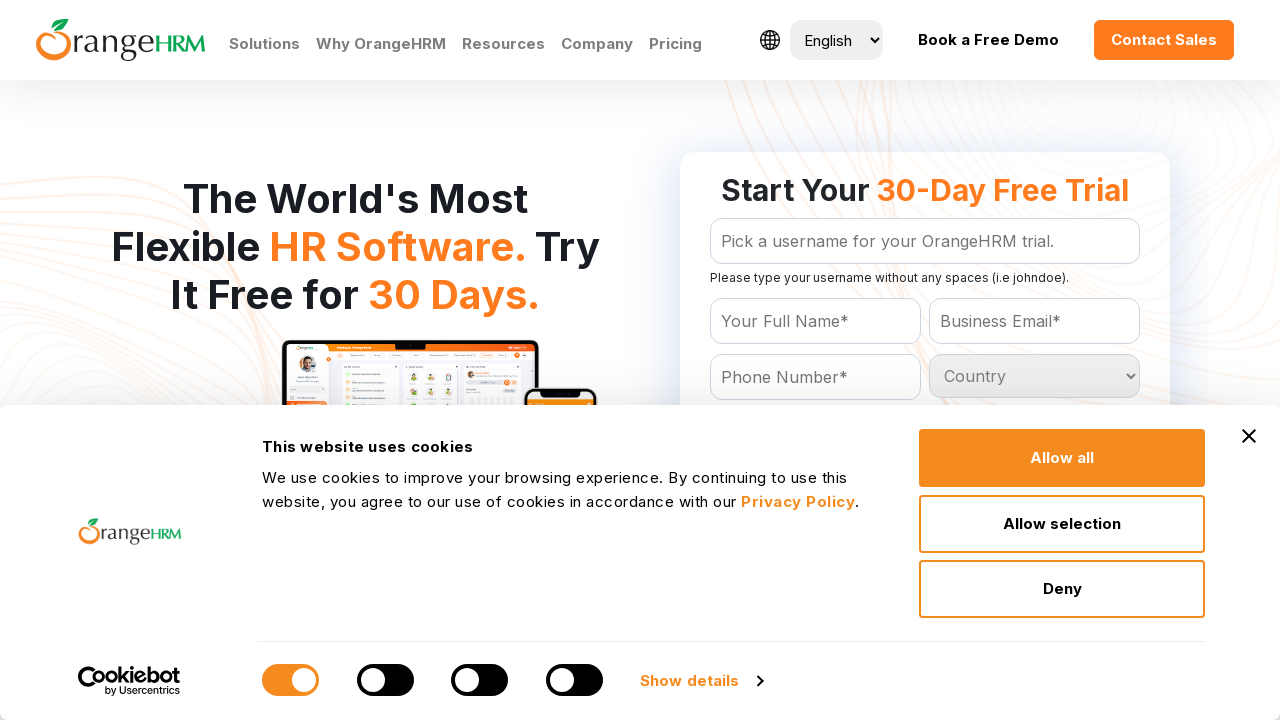

Retrieved option text: France
	
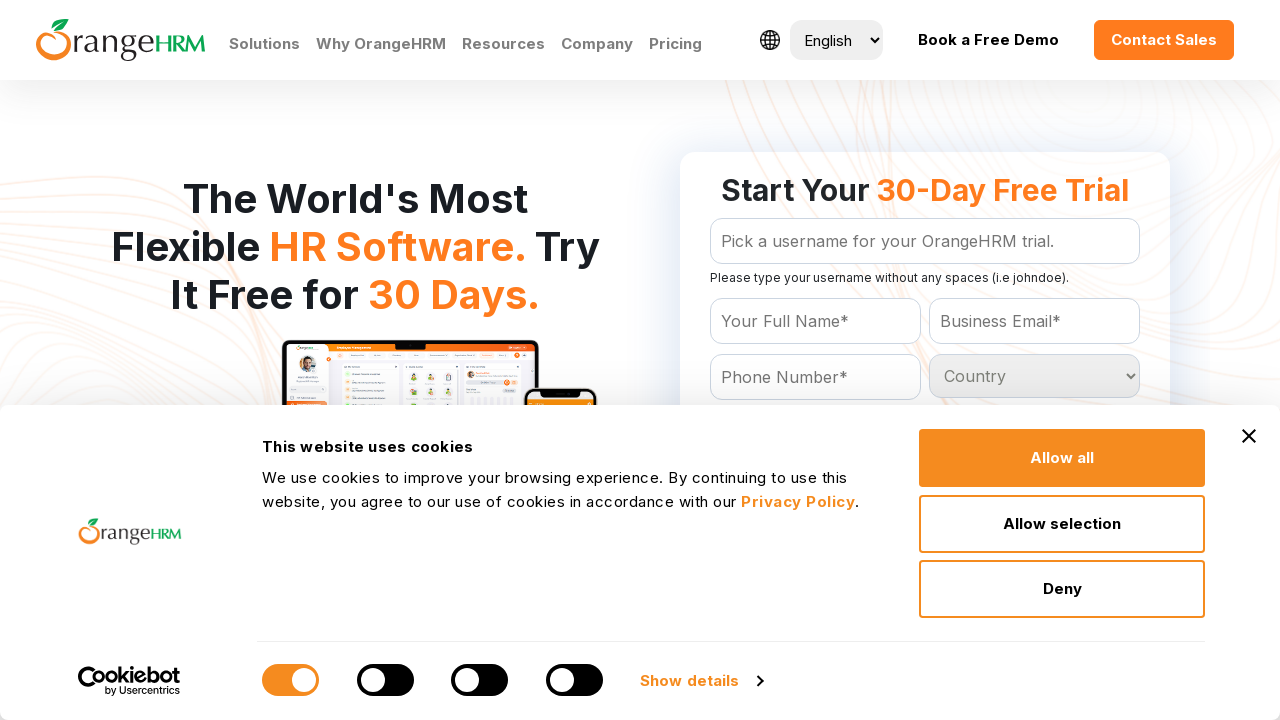

Retrieved option text: French Guiana
	
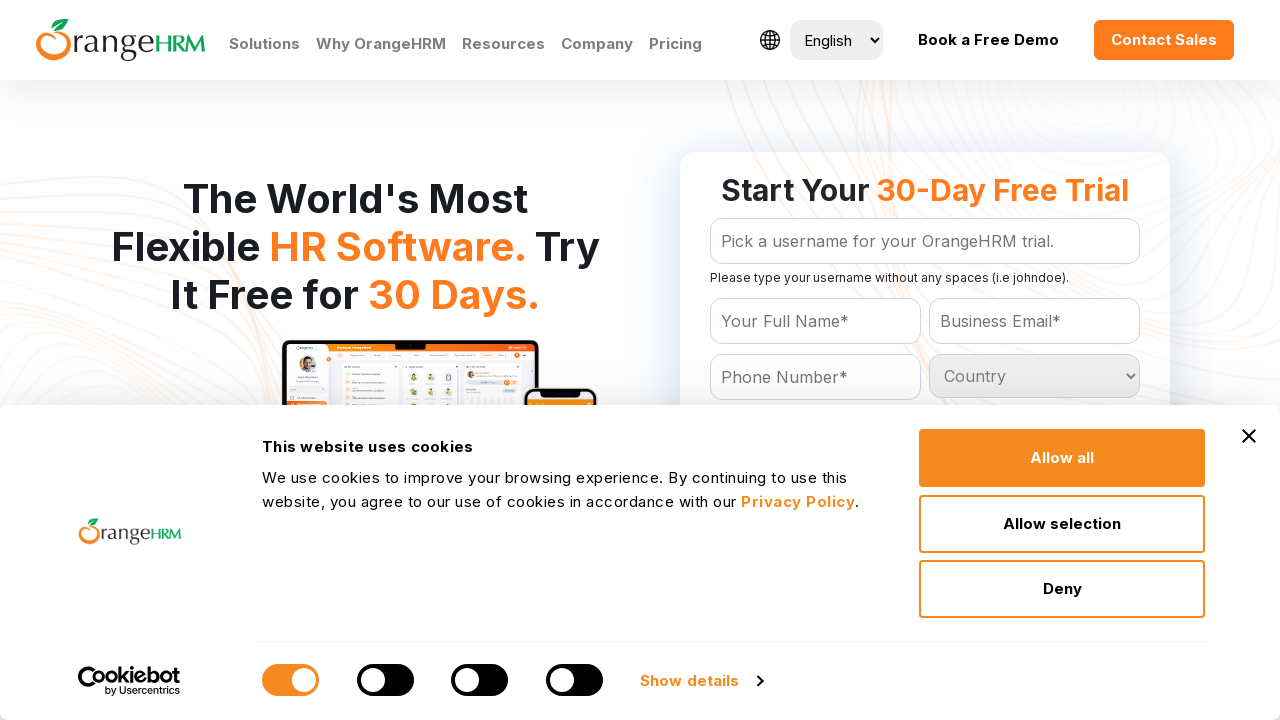

Retrieved option text: French Polynesia
	
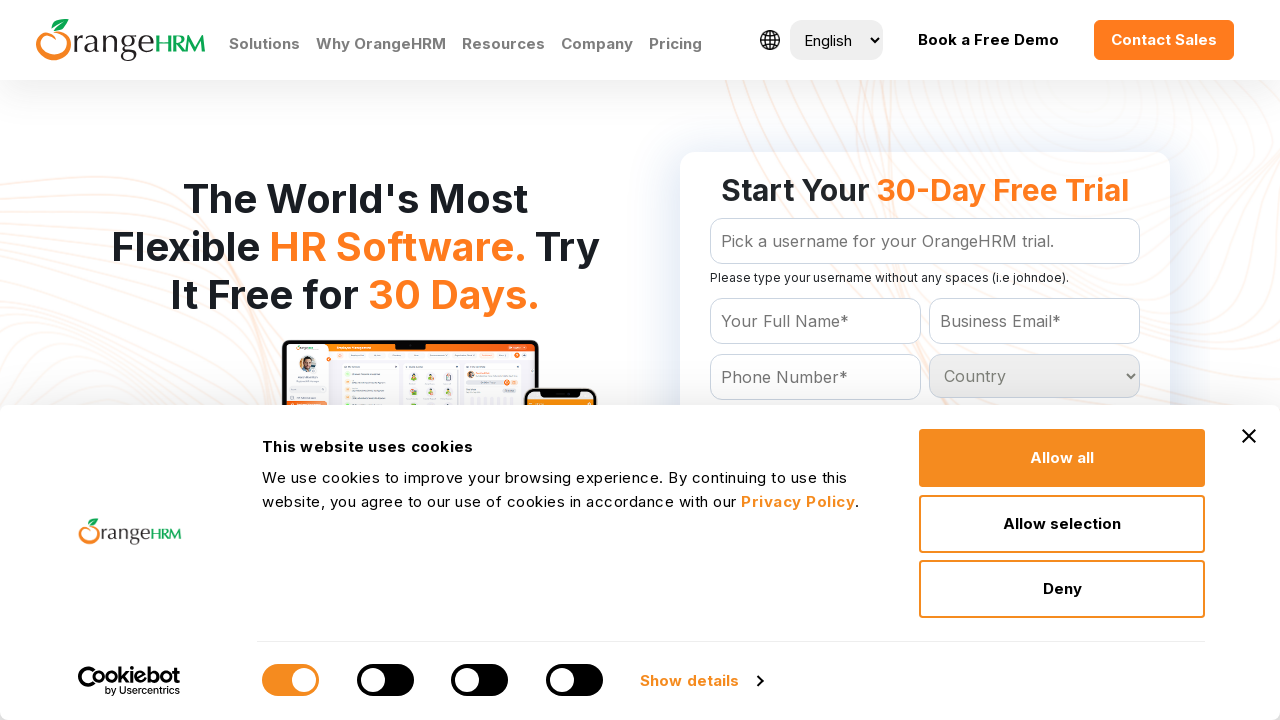

Retrieved option text: French Southern Territories
	
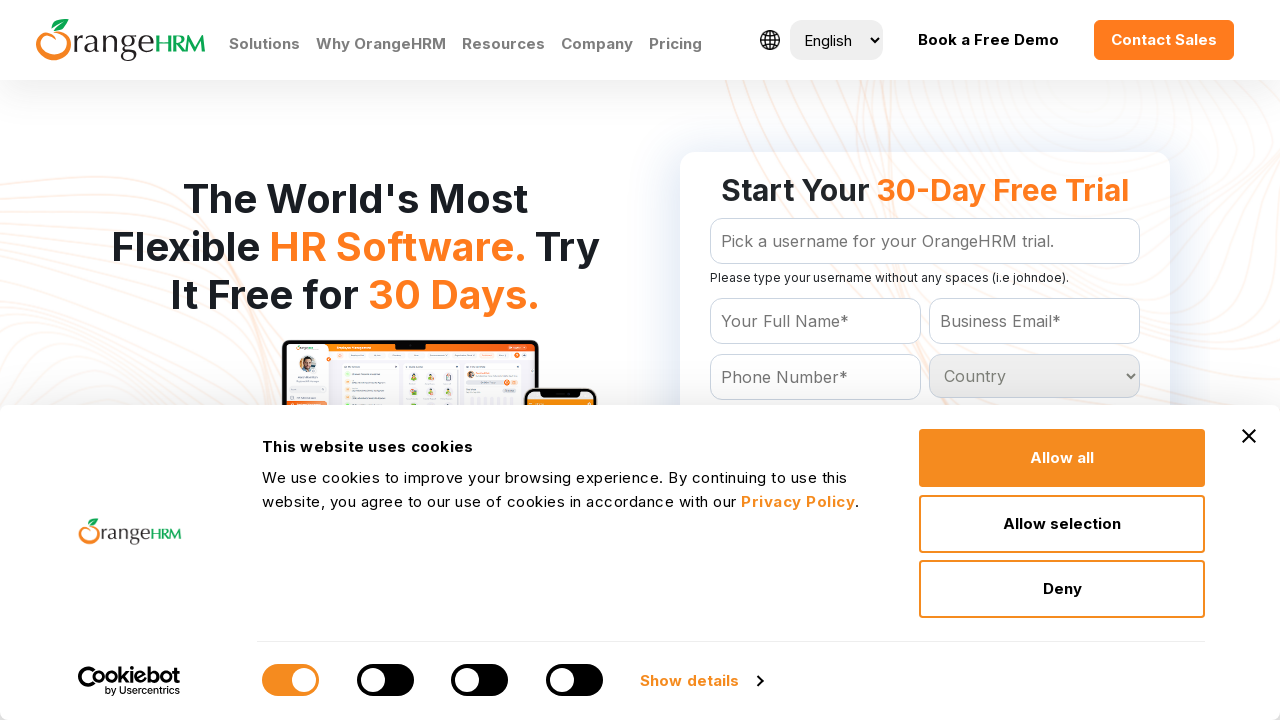

Retrieved option text: Gabon
	
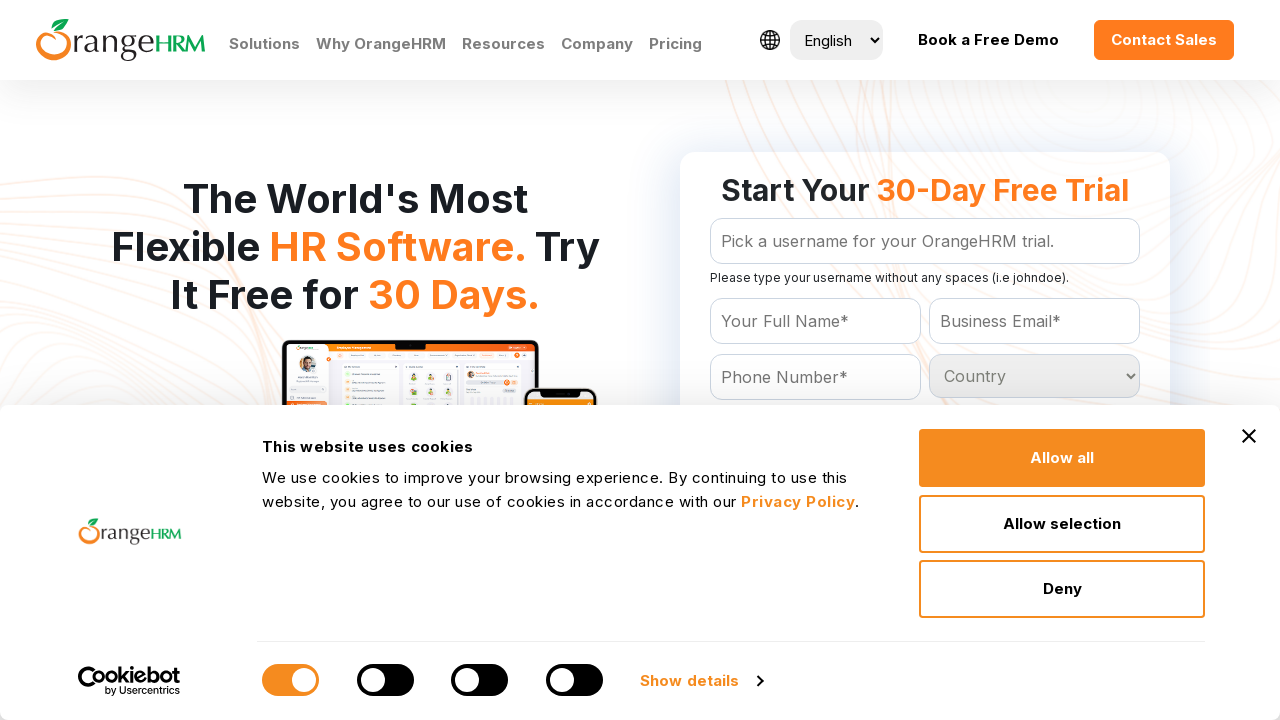

Retrieved option text: Gambia
	
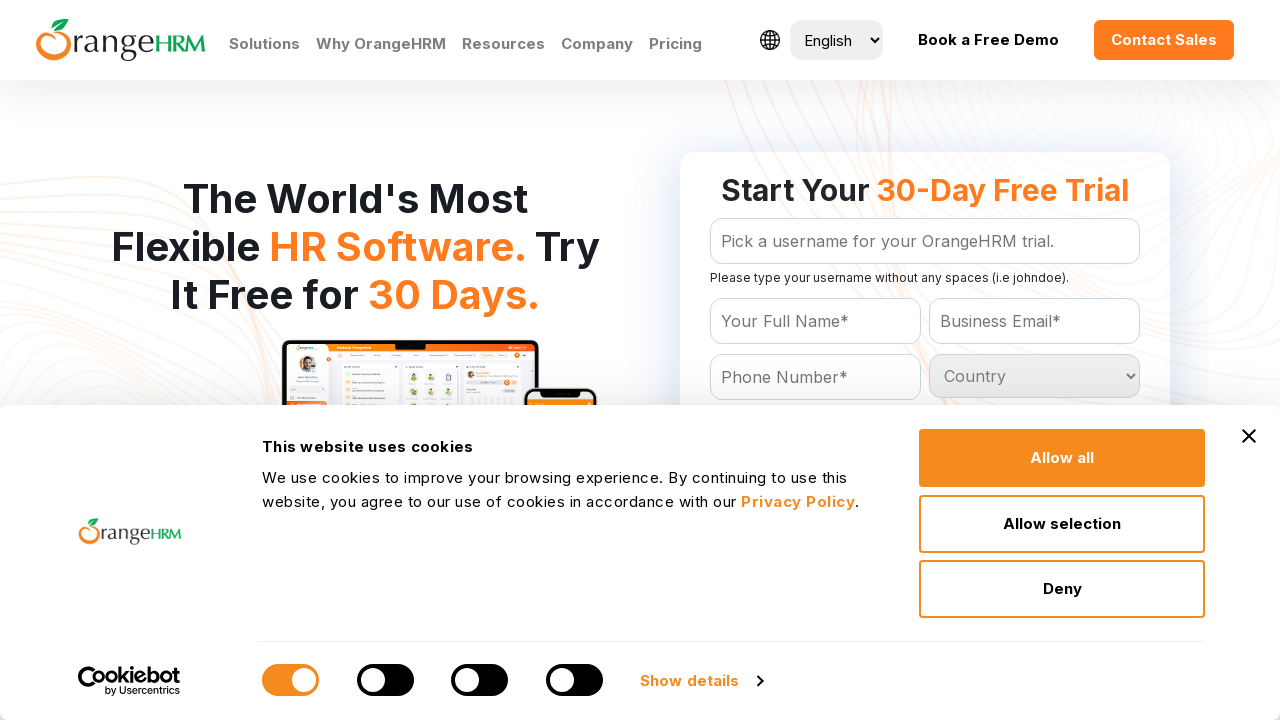

Retrieved option text: Georgia
	
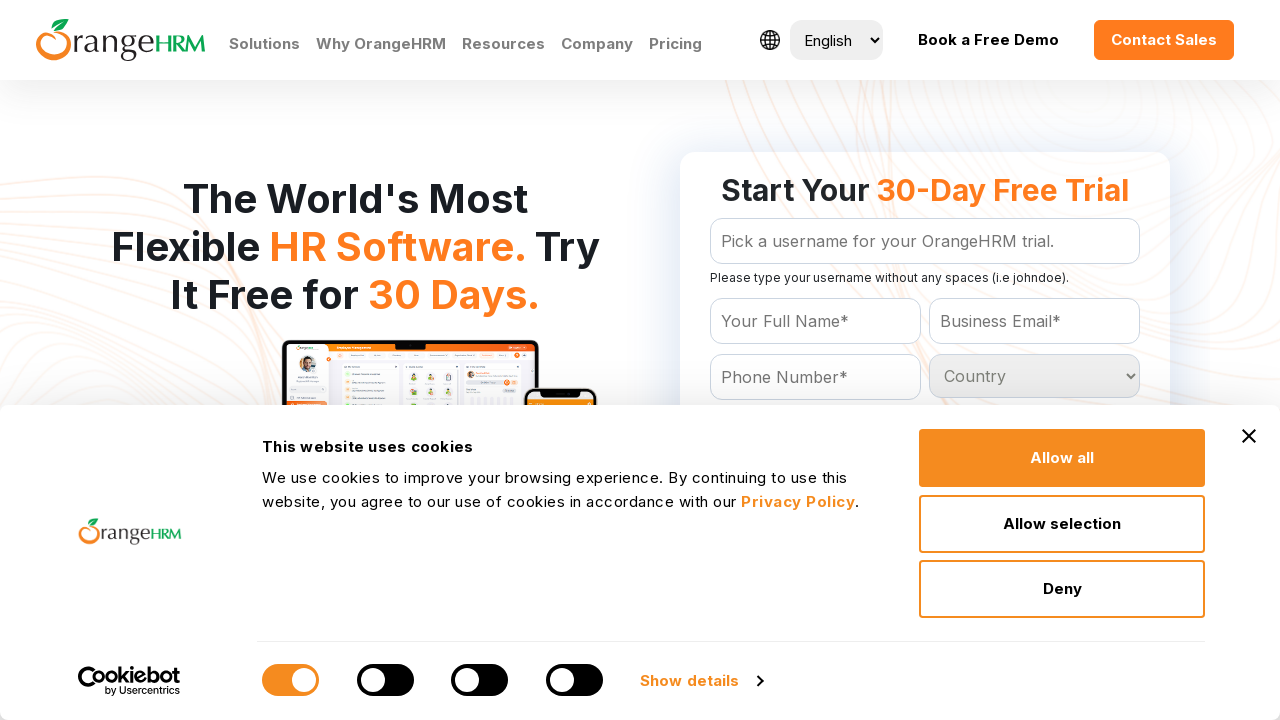

Retrieved option text: Germany
	
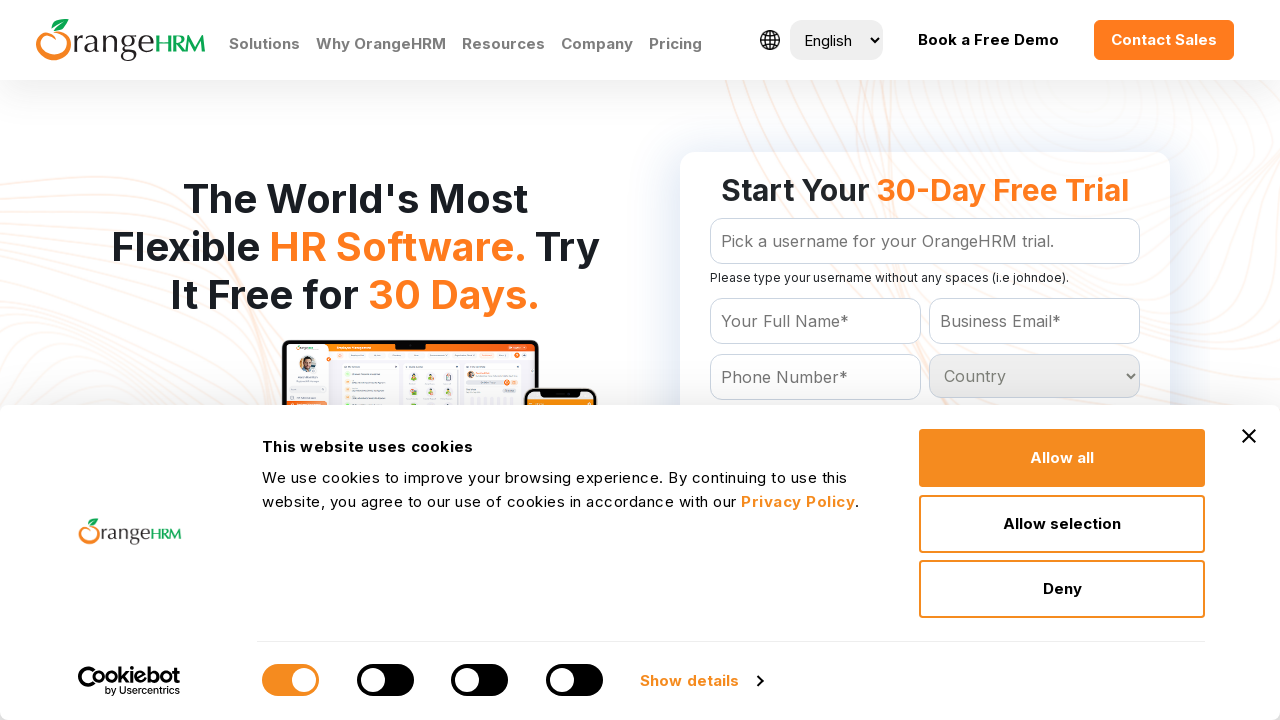

Retrieved option text: Ghana
	
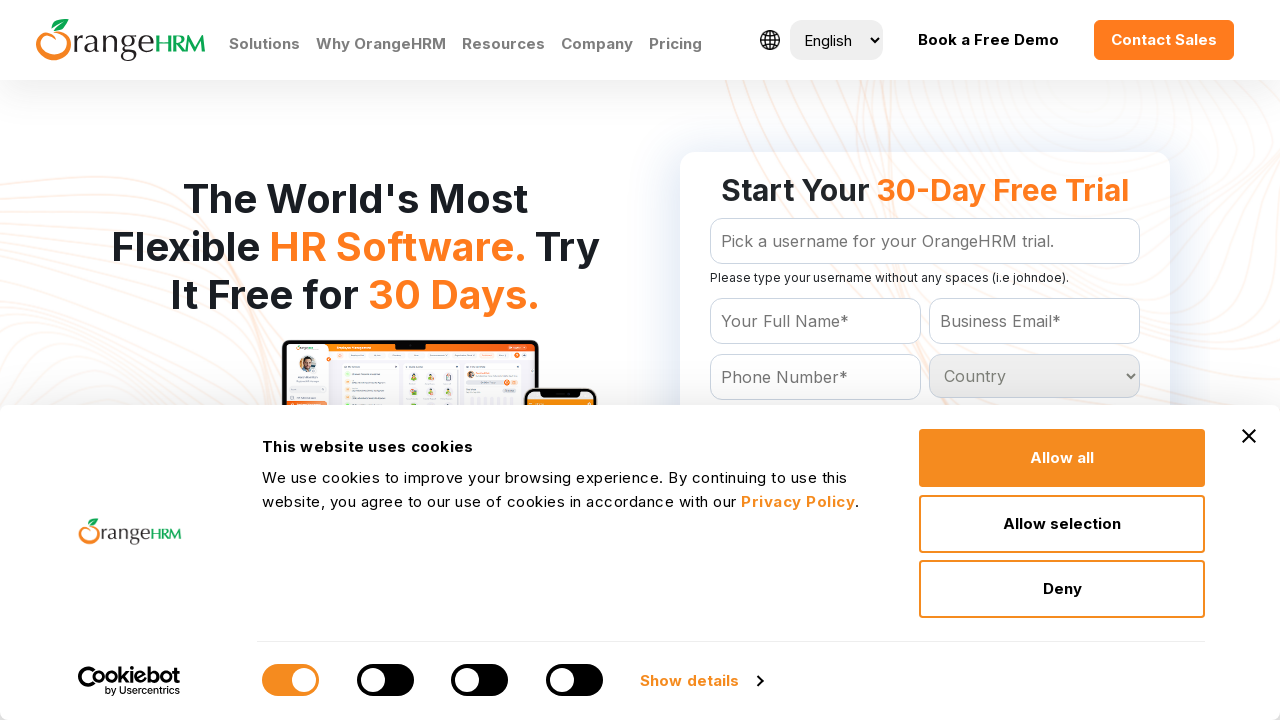

Retrieved option text: Gibraltar
	
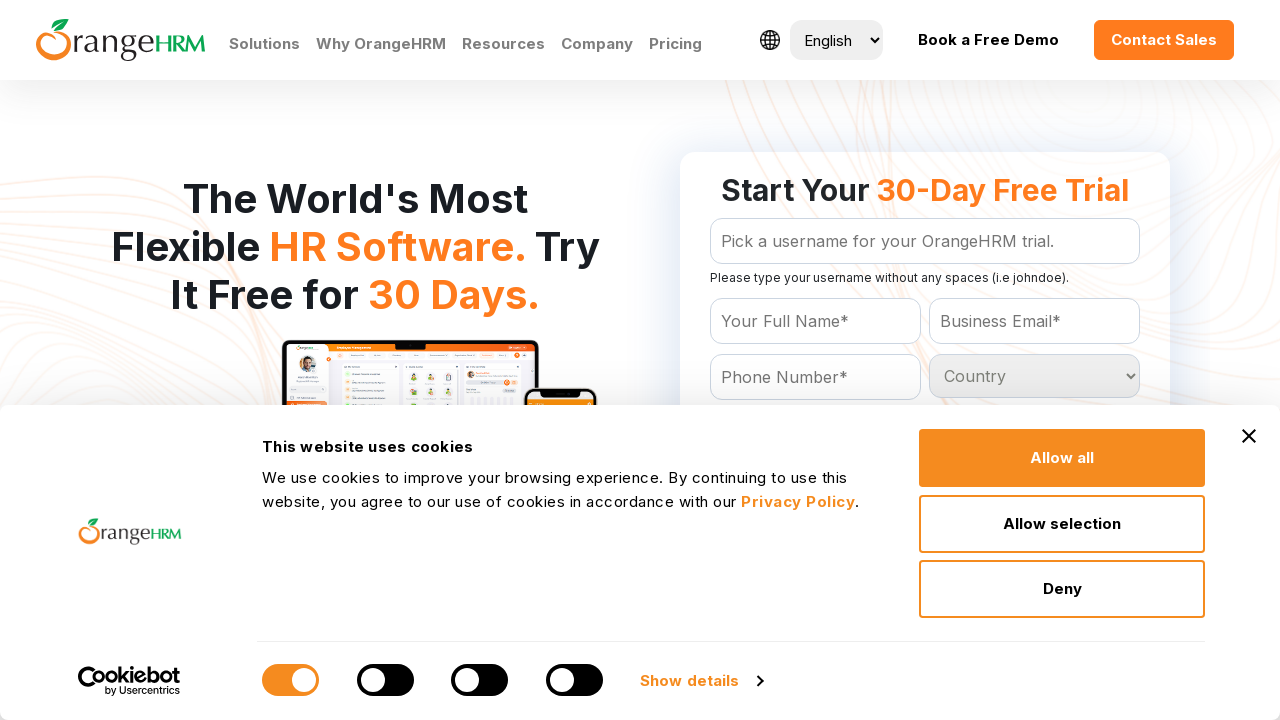

Retrieved option text: Greece
	
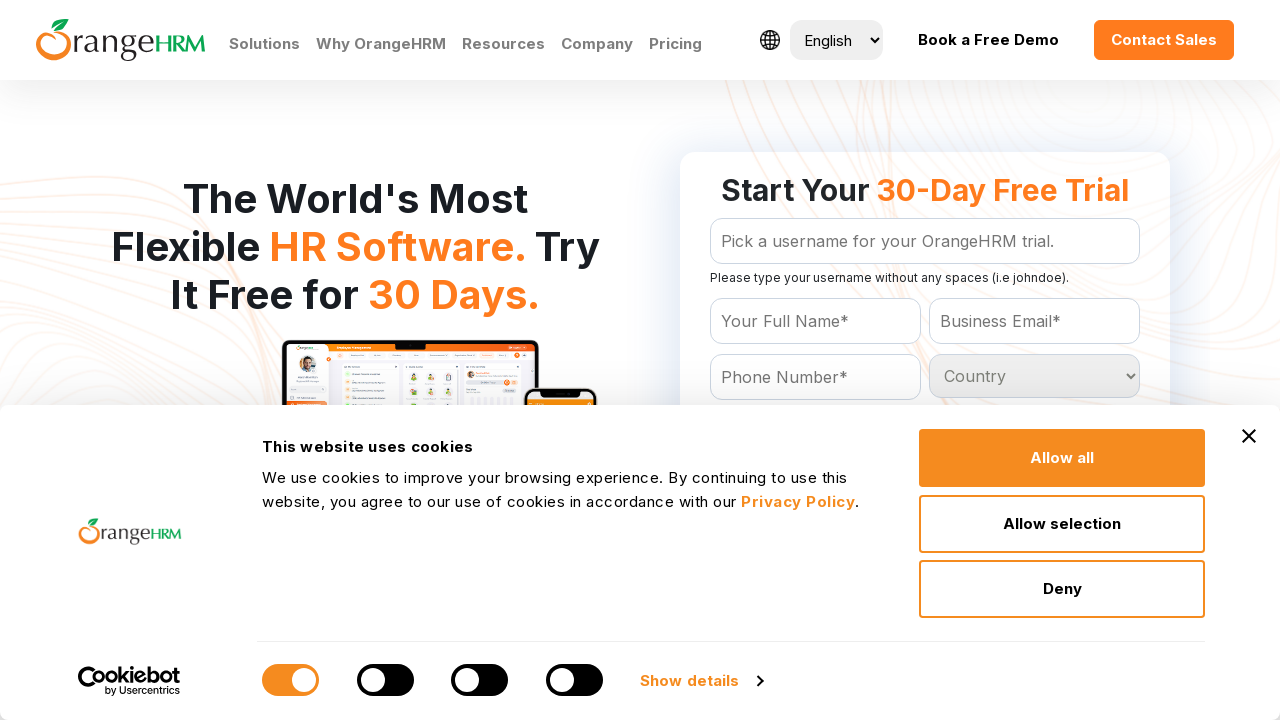

Retrieved option text: Greenland
	
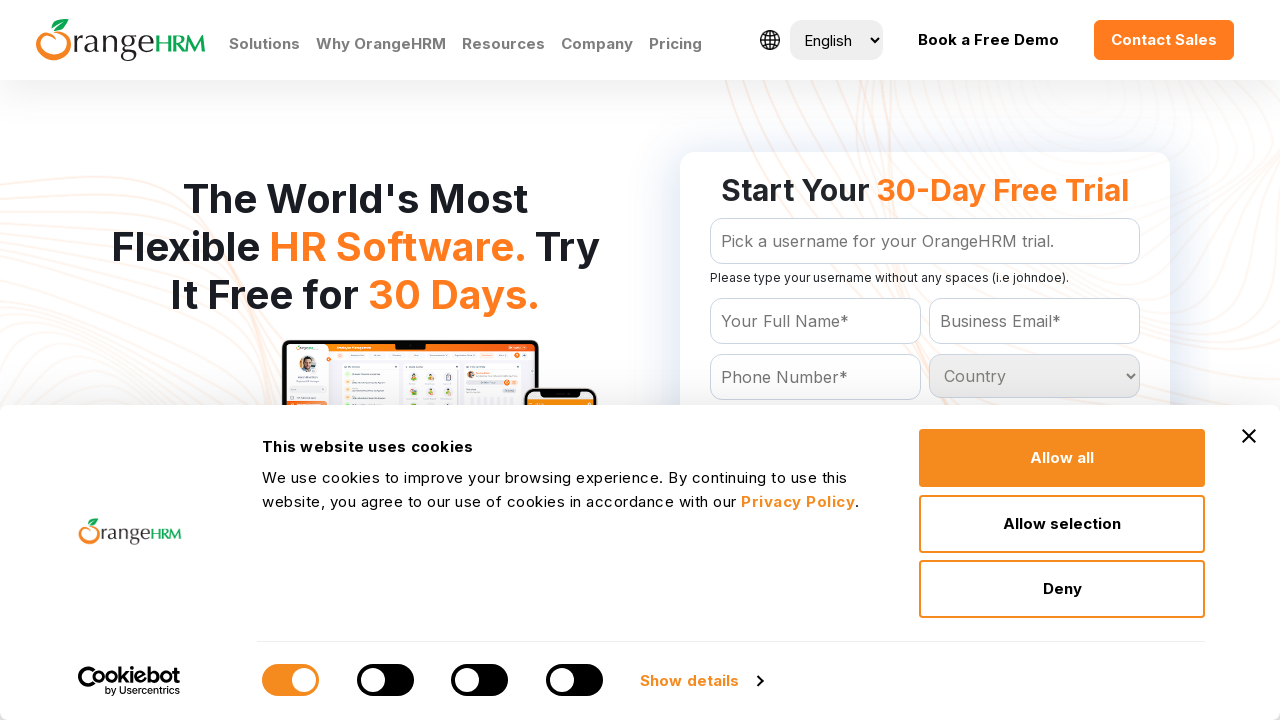

Retrieved option text: Grenada
	
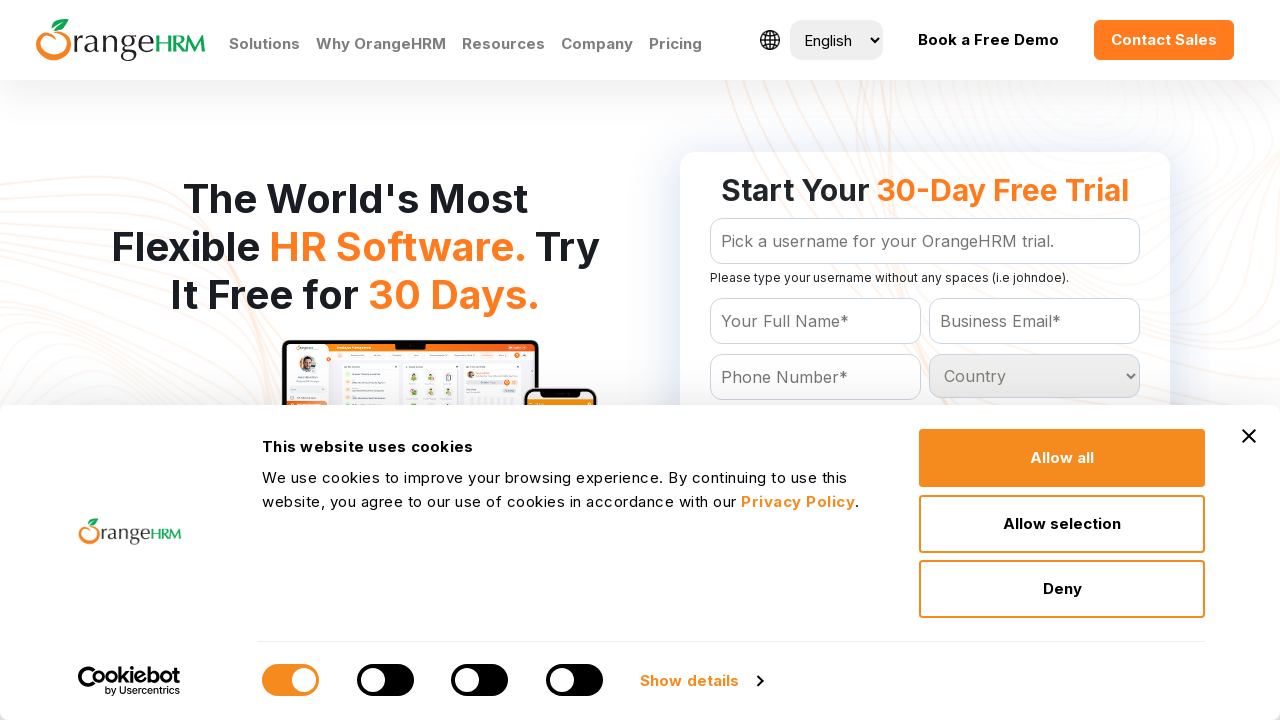

Retrieved option text: Guadeloupe
	
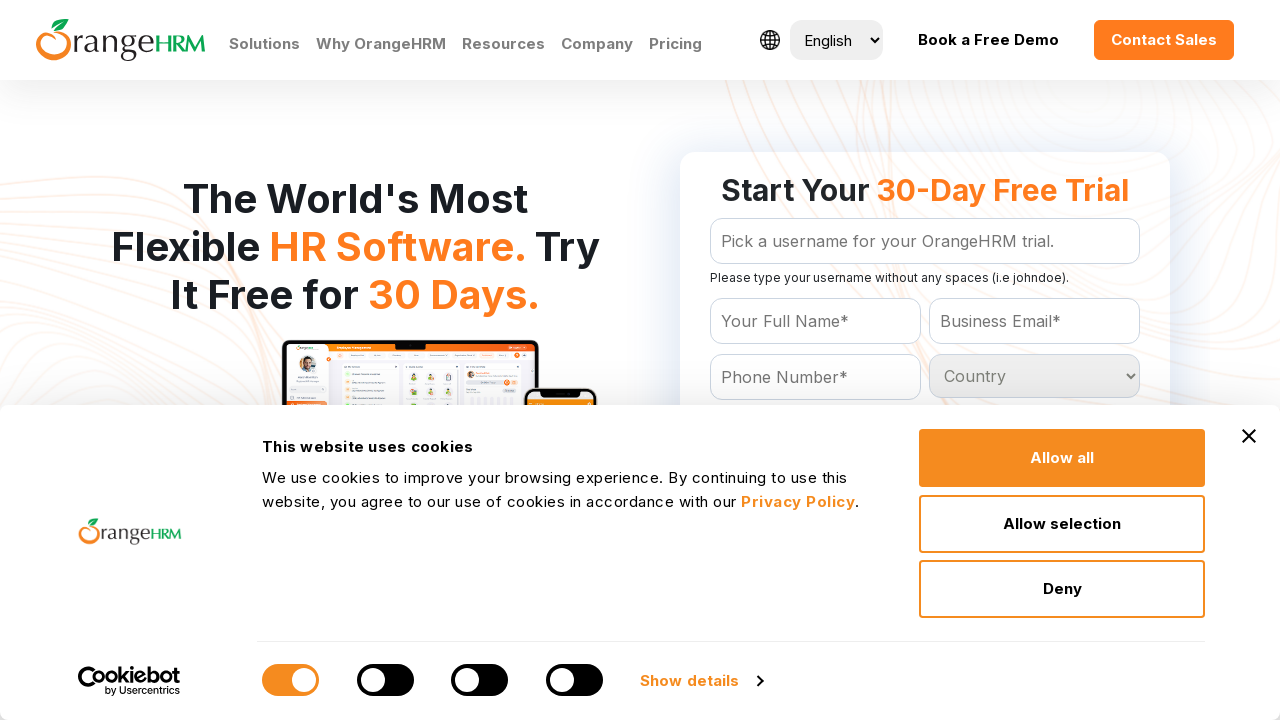

Retrieved option text: Guam
	
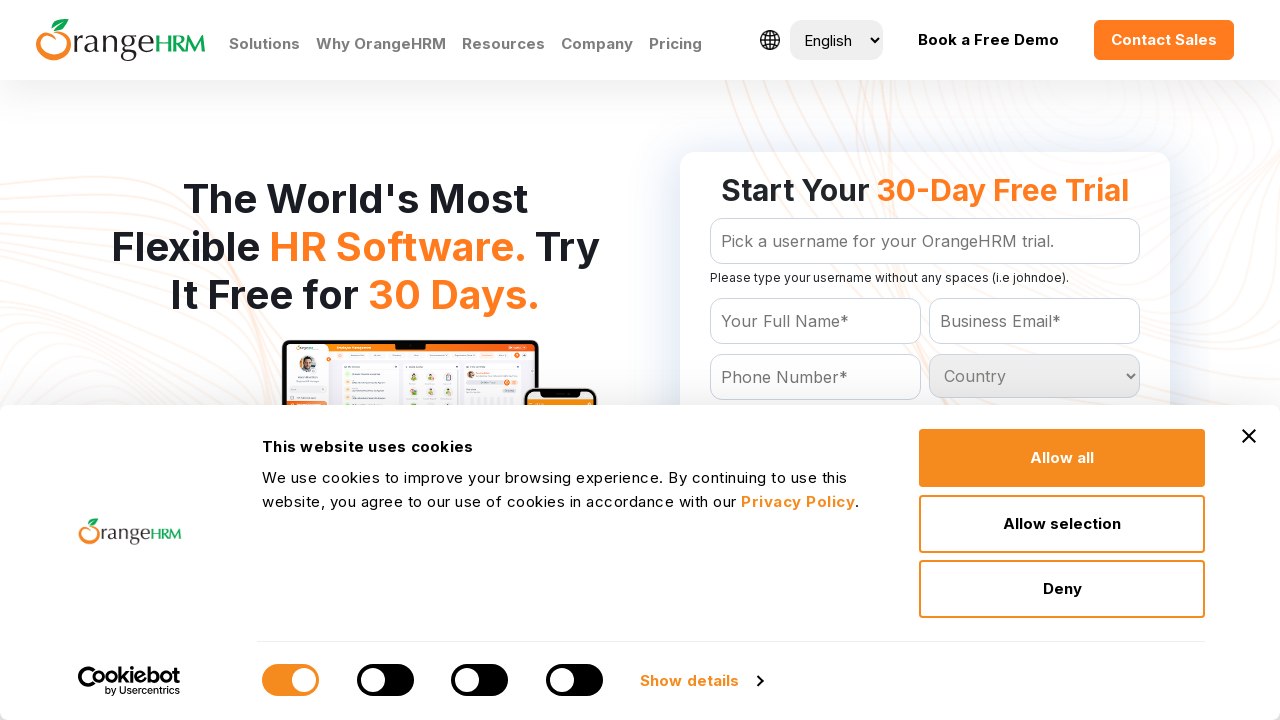

Retrieved option text: Guatemala
	
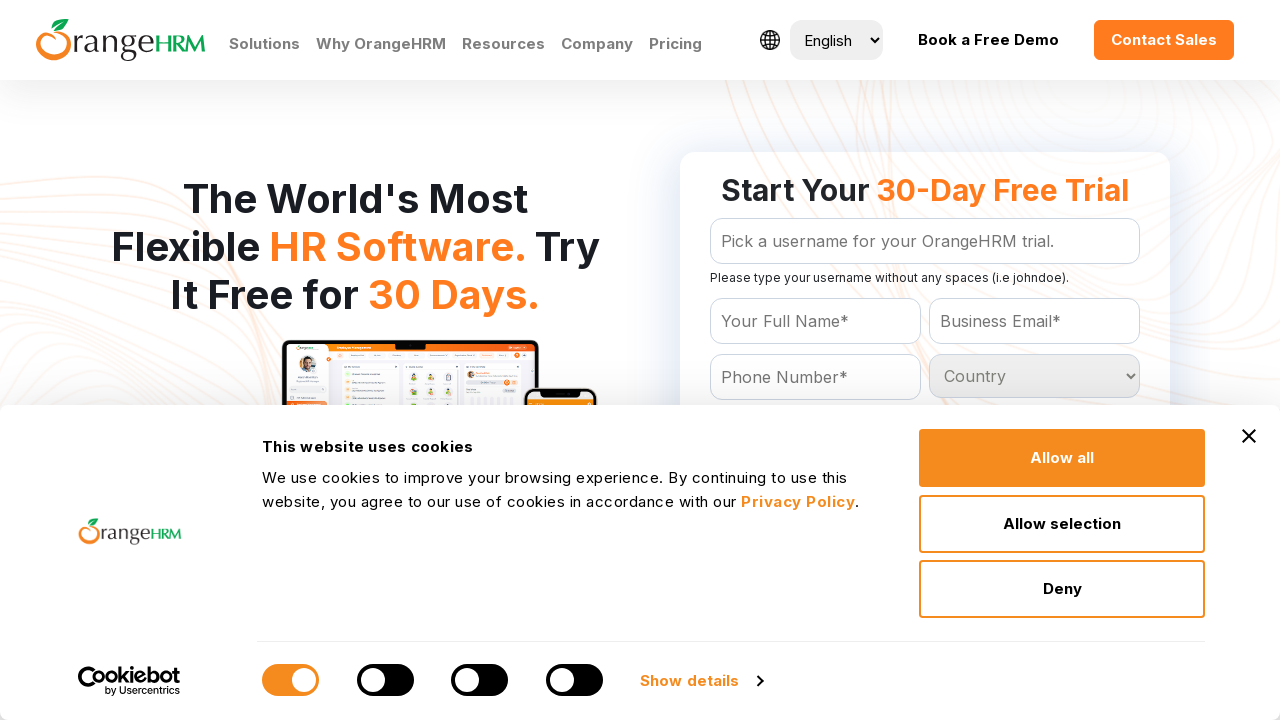

Retrieved option text: Guinea
	
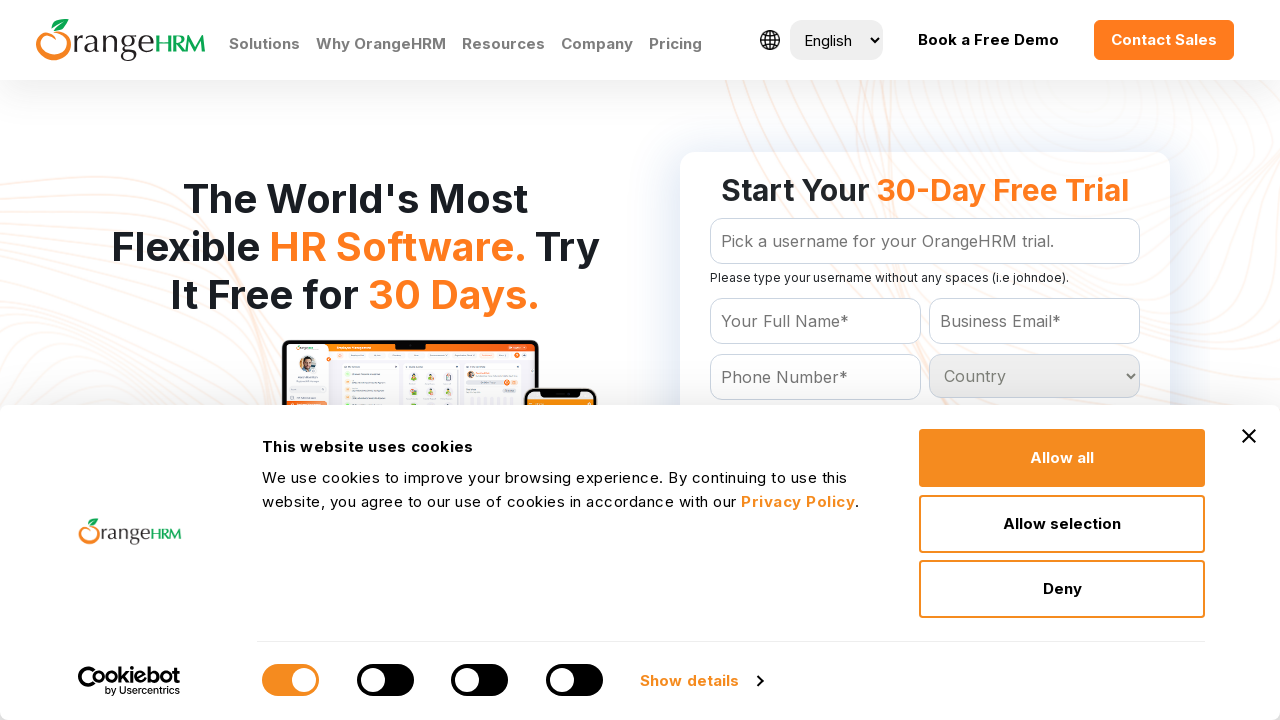

Retrieved option text: Guinea-bissau
	
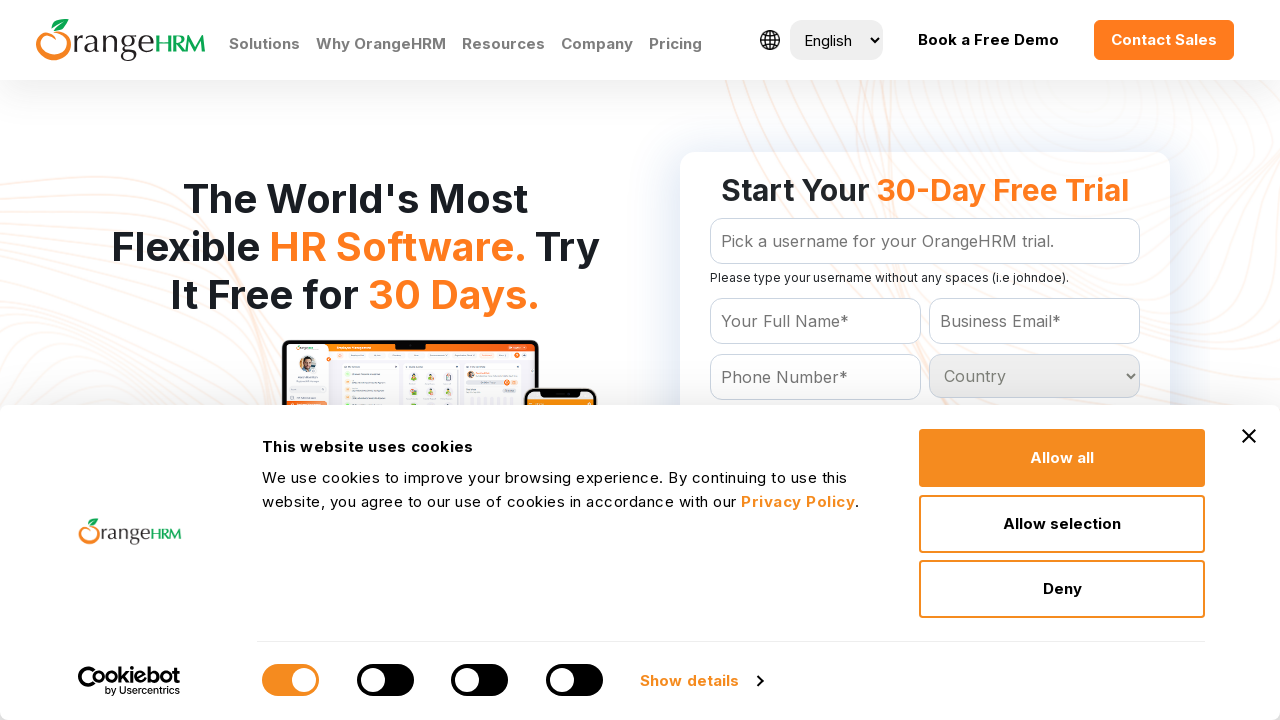

Retrieved option text: Guyana
	
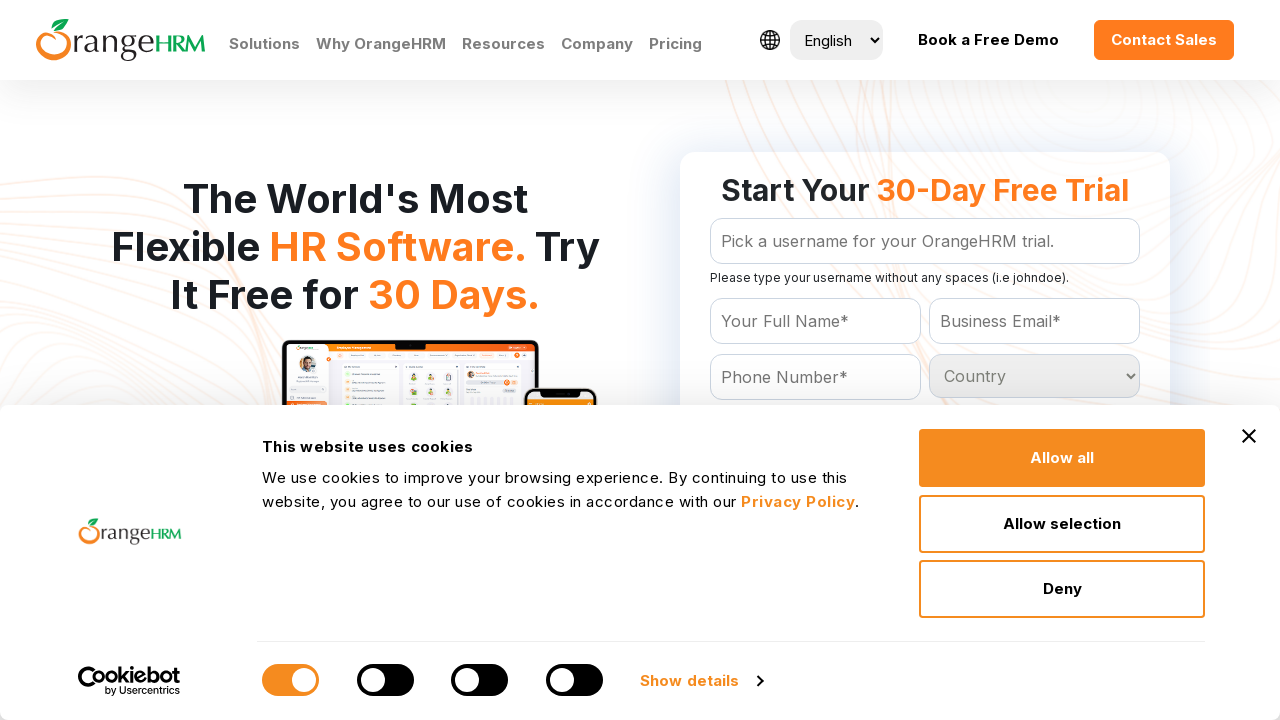

Retrieved option text: Haiti
	
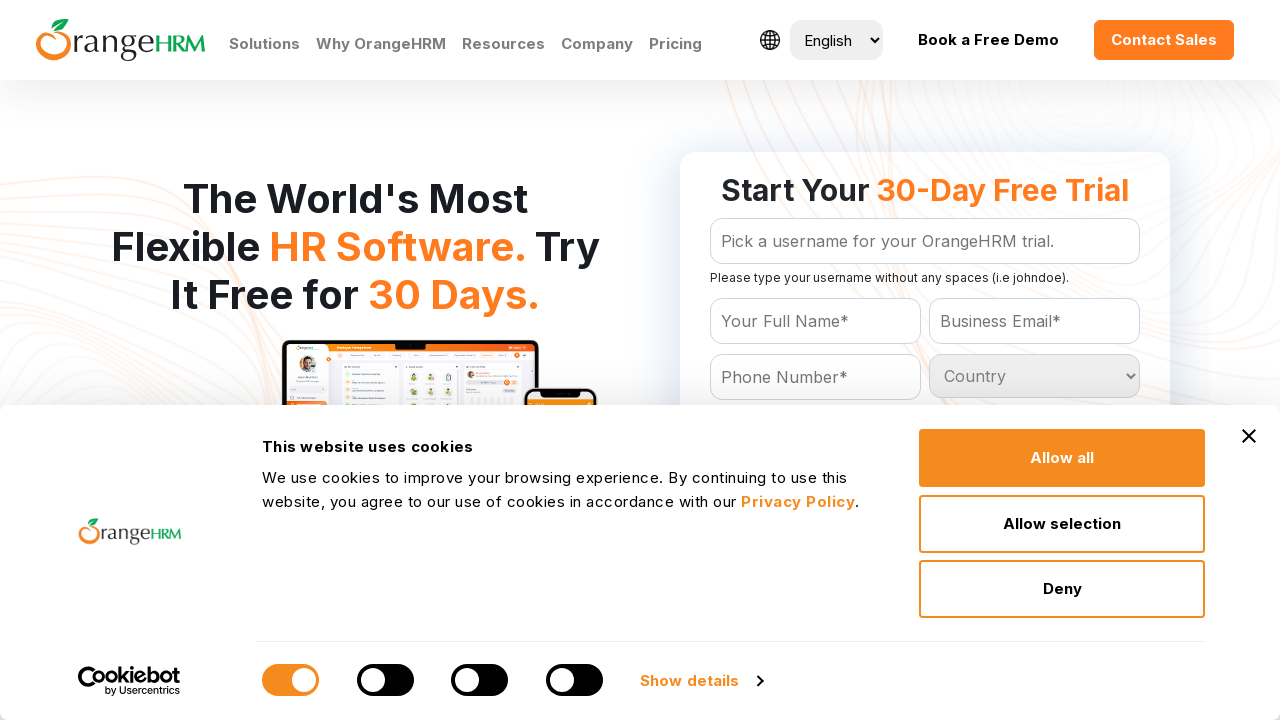

Retrieved option text: Heard and Mc Donald Islands
	
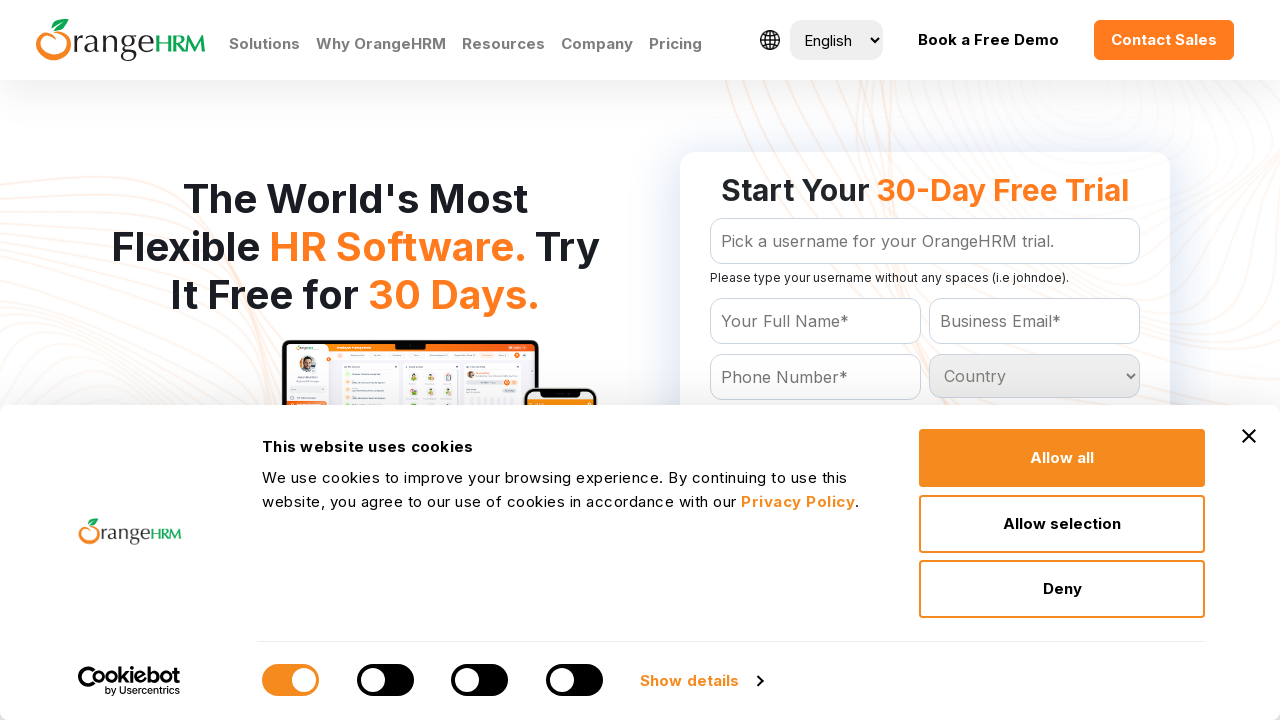

Retrieved option text: Honduras
	
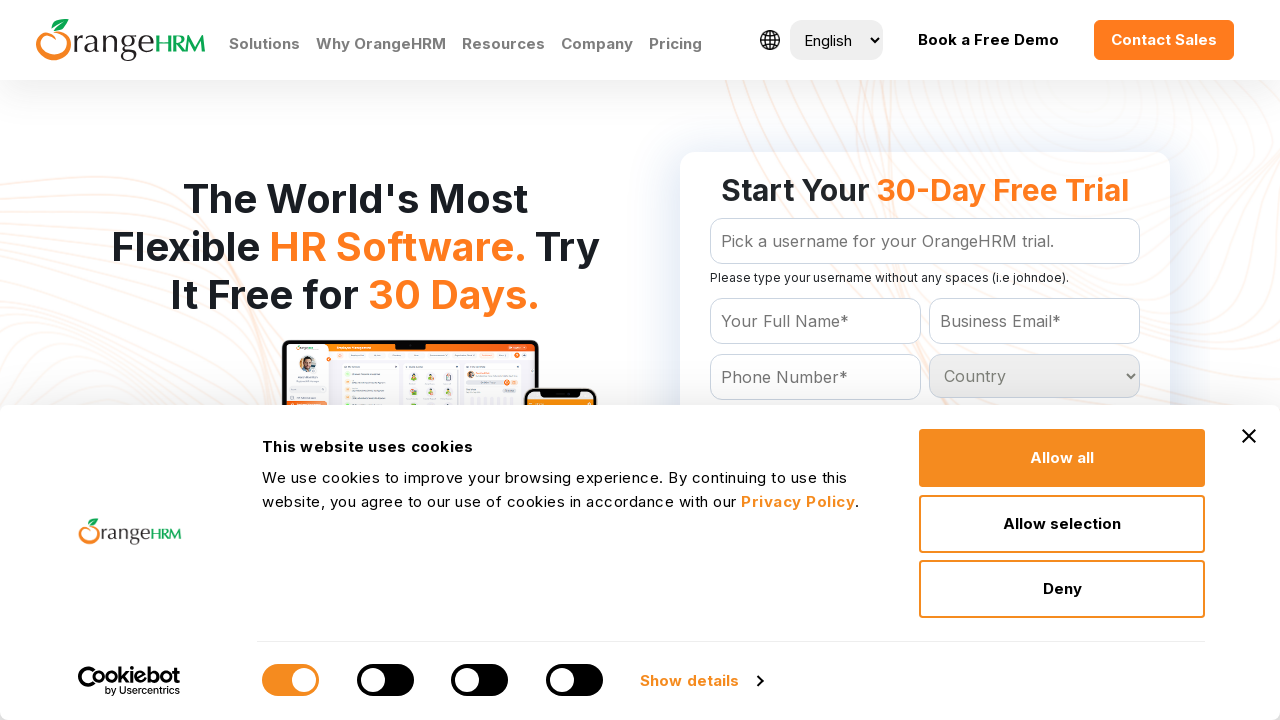

Retrieved option text: Hong Kong
	
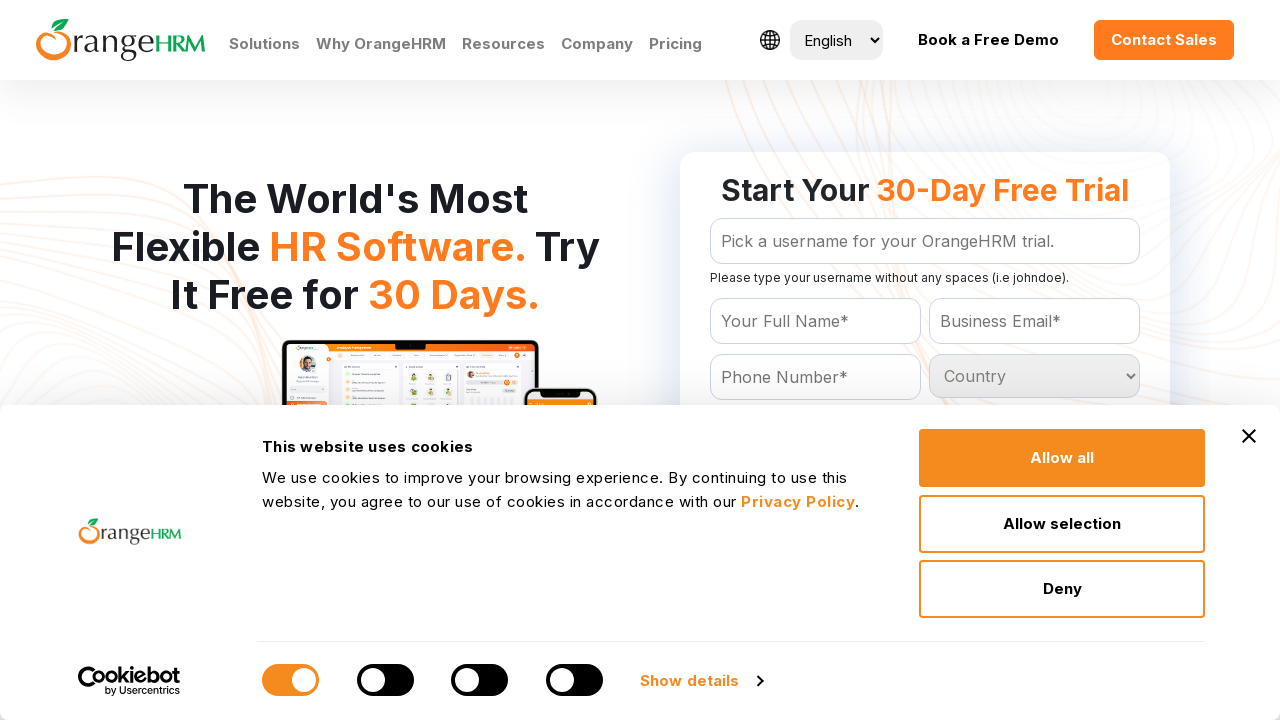

Retrieved option text: Hungary
	
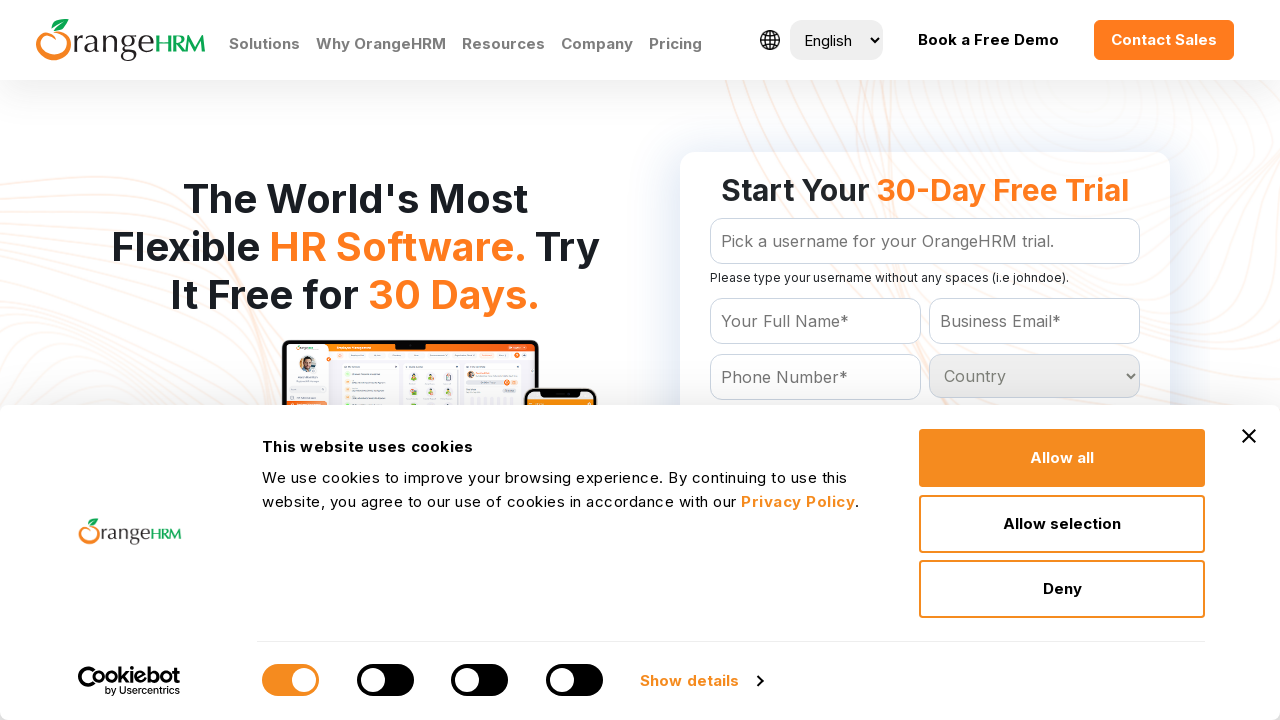

Retrieved option text: Iceland
	
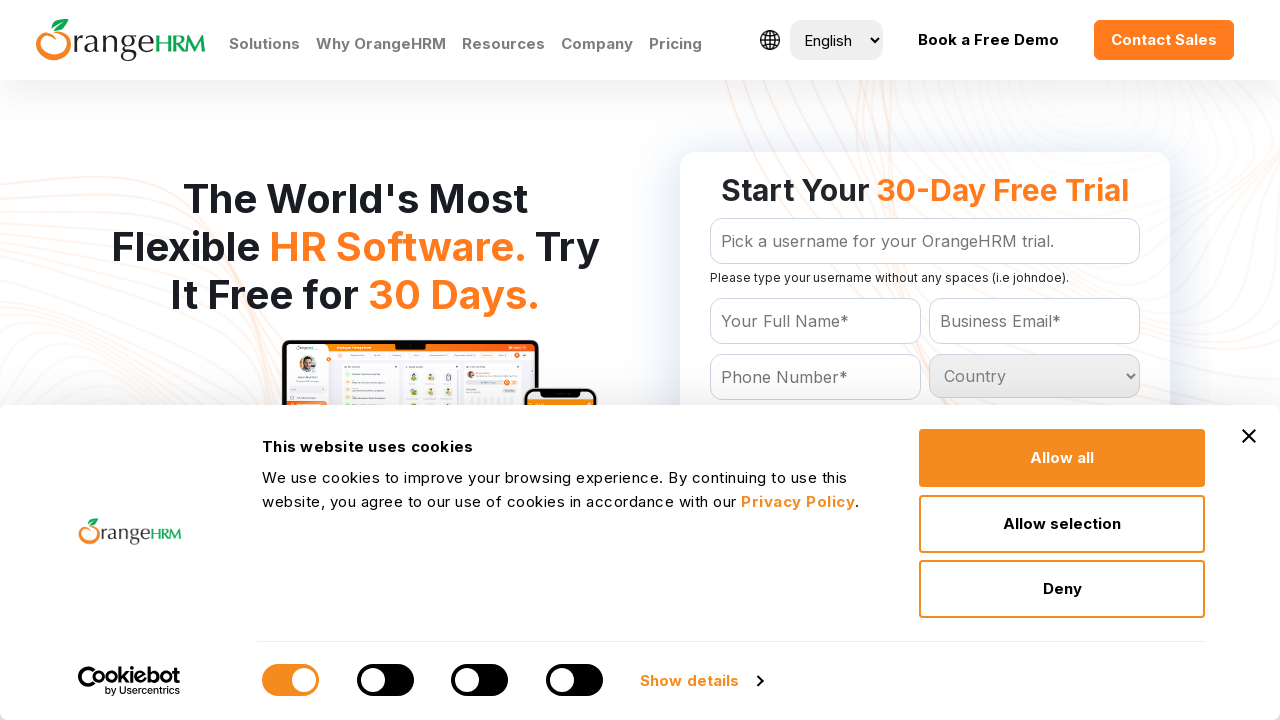

Retrieved option text: India
	
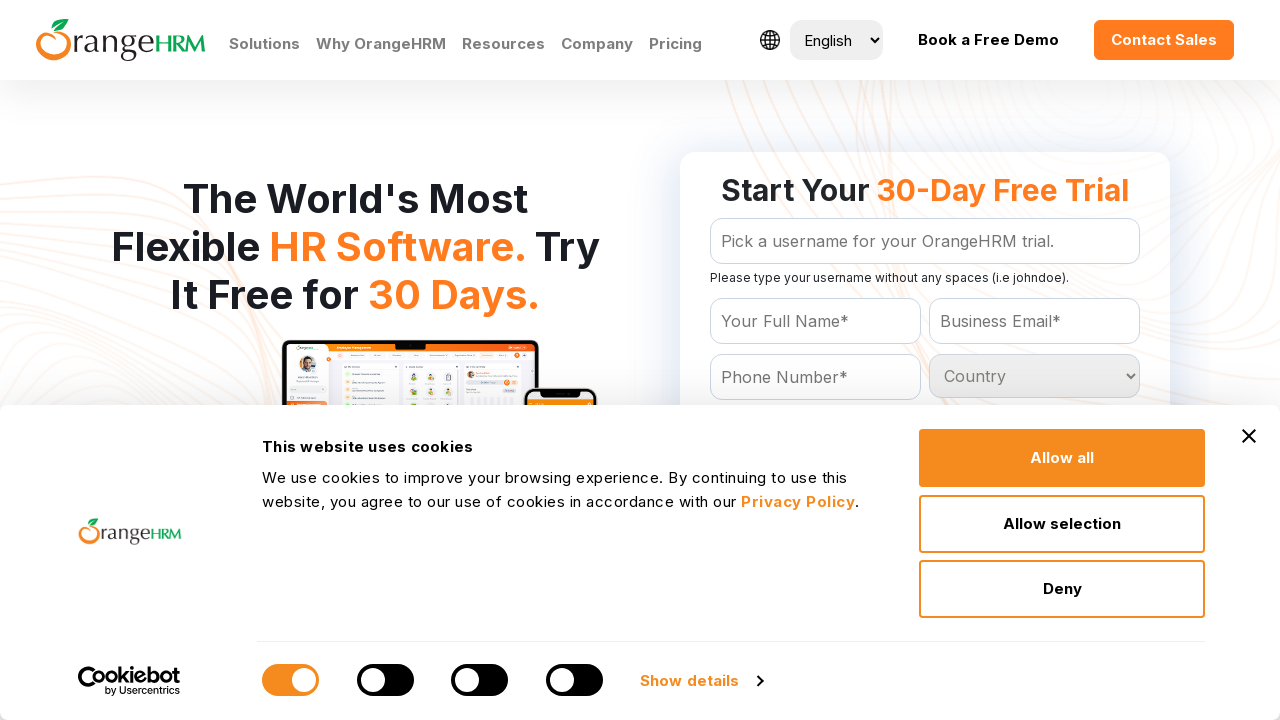

Retrieved option text: Indonesia
	
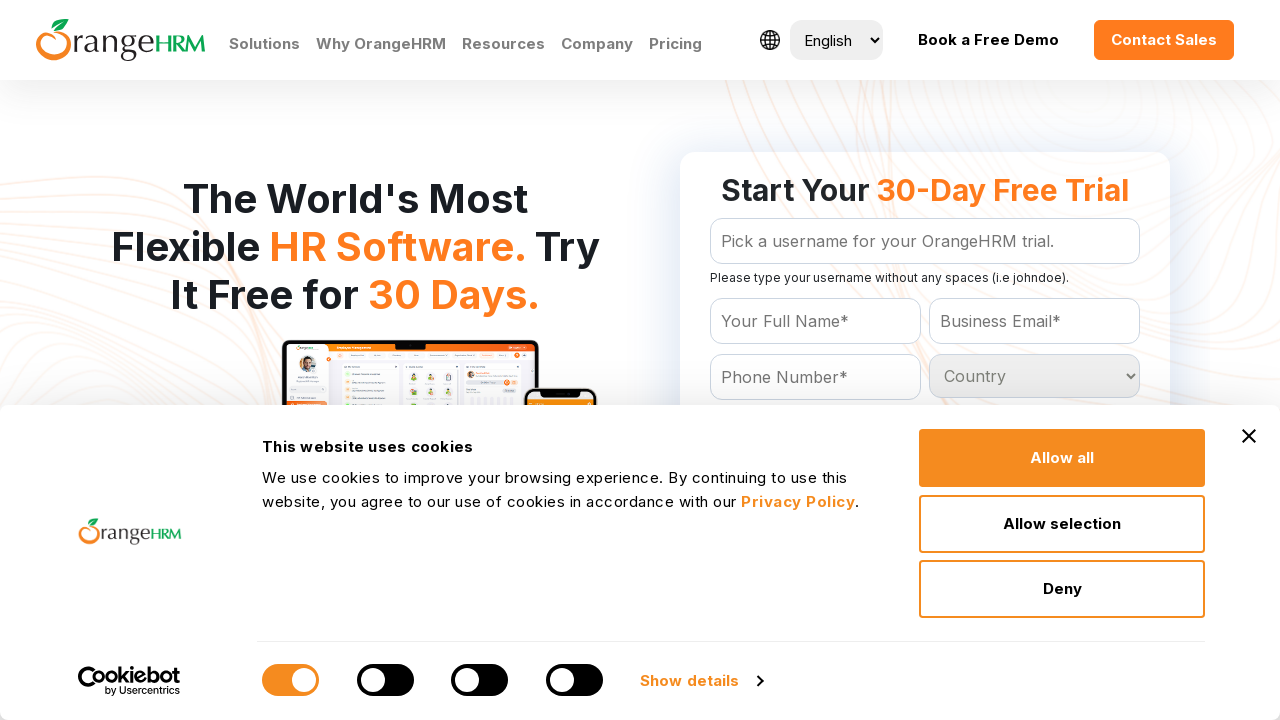

Retrieved option text: Iran
	
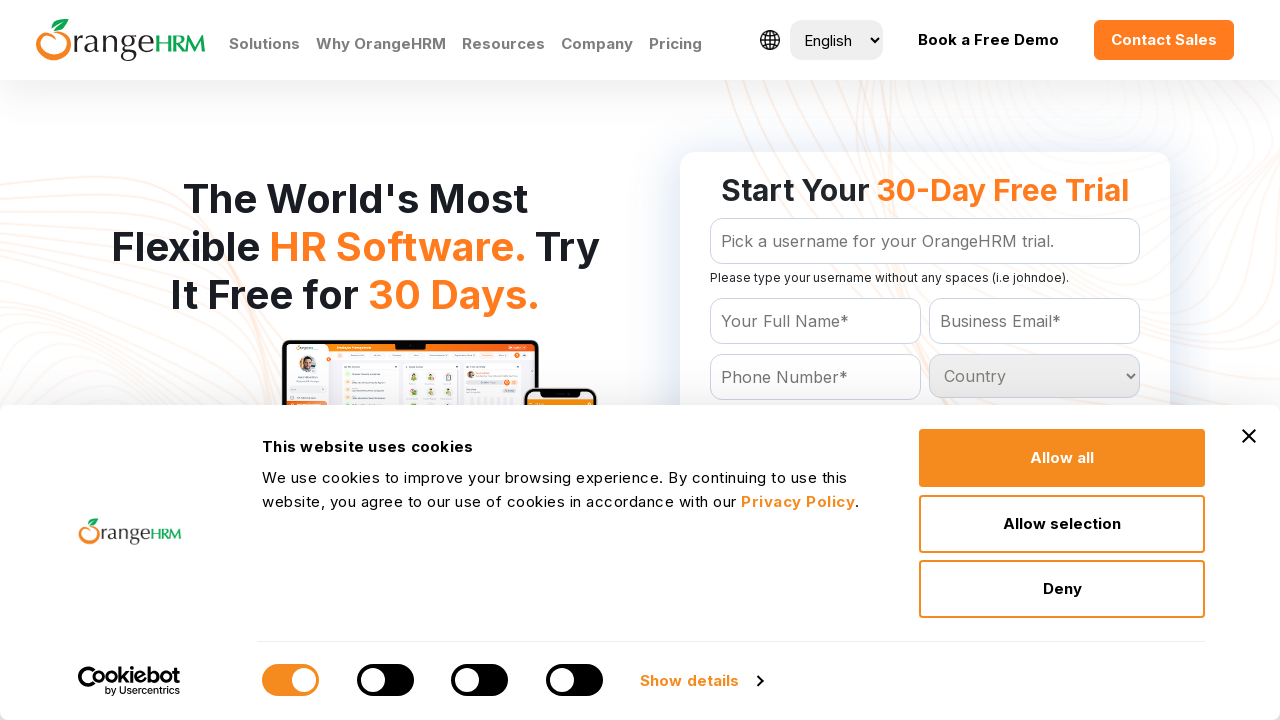

Retrieved option text: Iraq
	
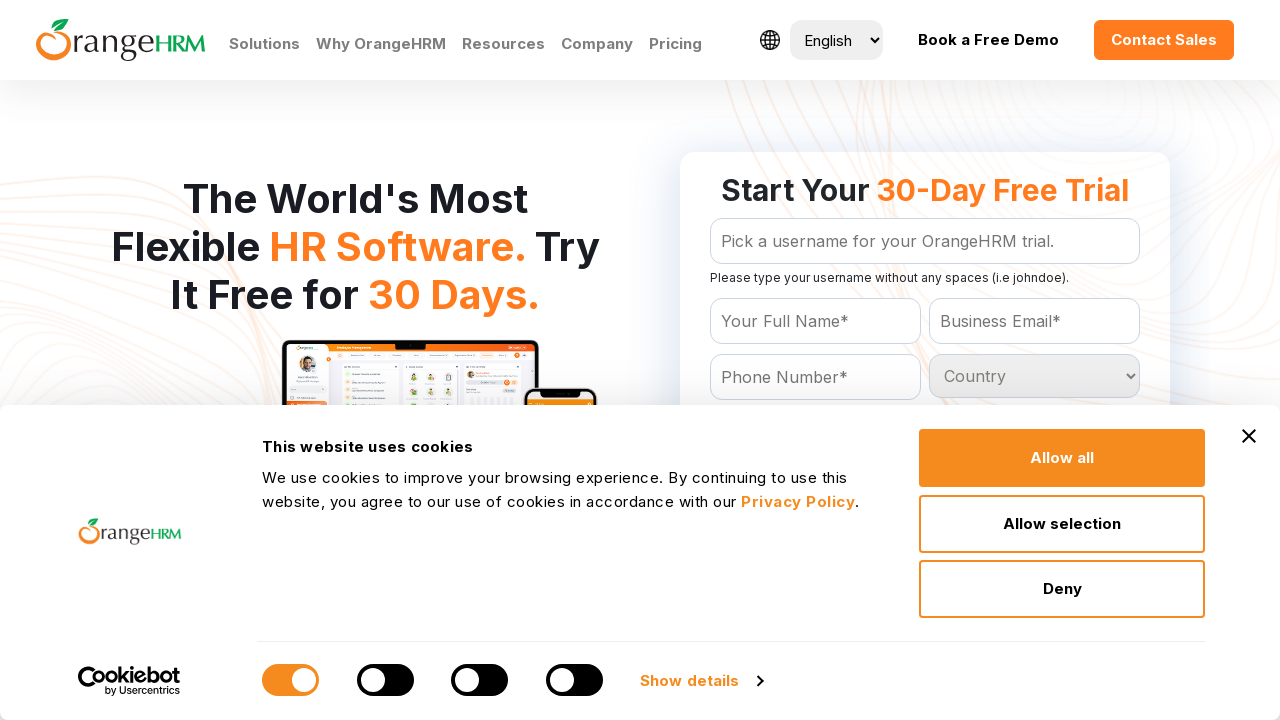

Retrieved option text: Ireland
	
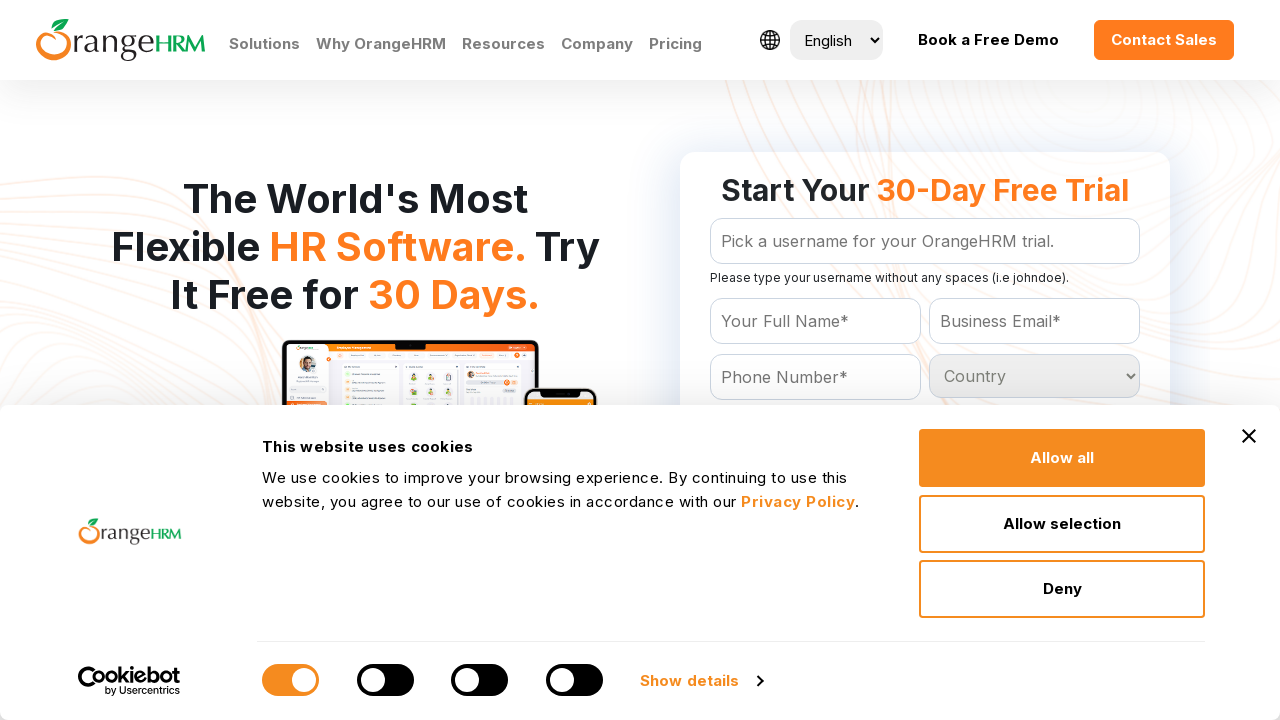

Retrieved option text: Israel
	
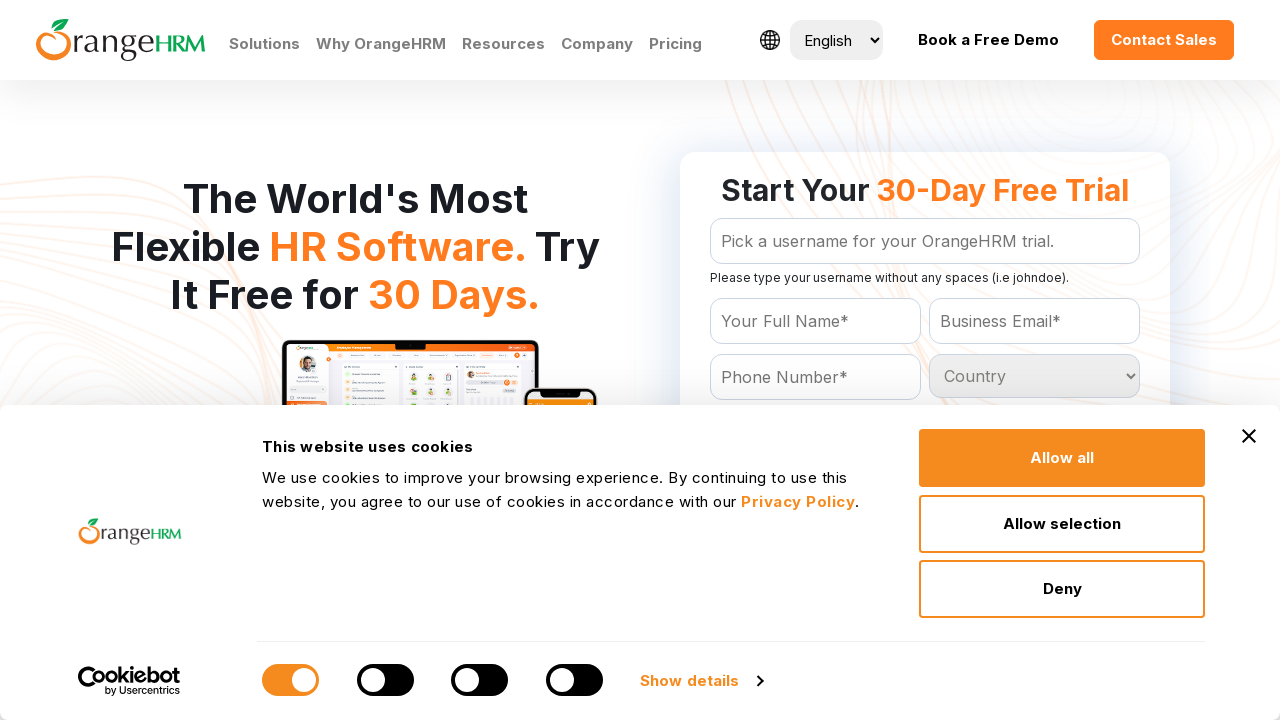

Retrieved option text: Italy
	
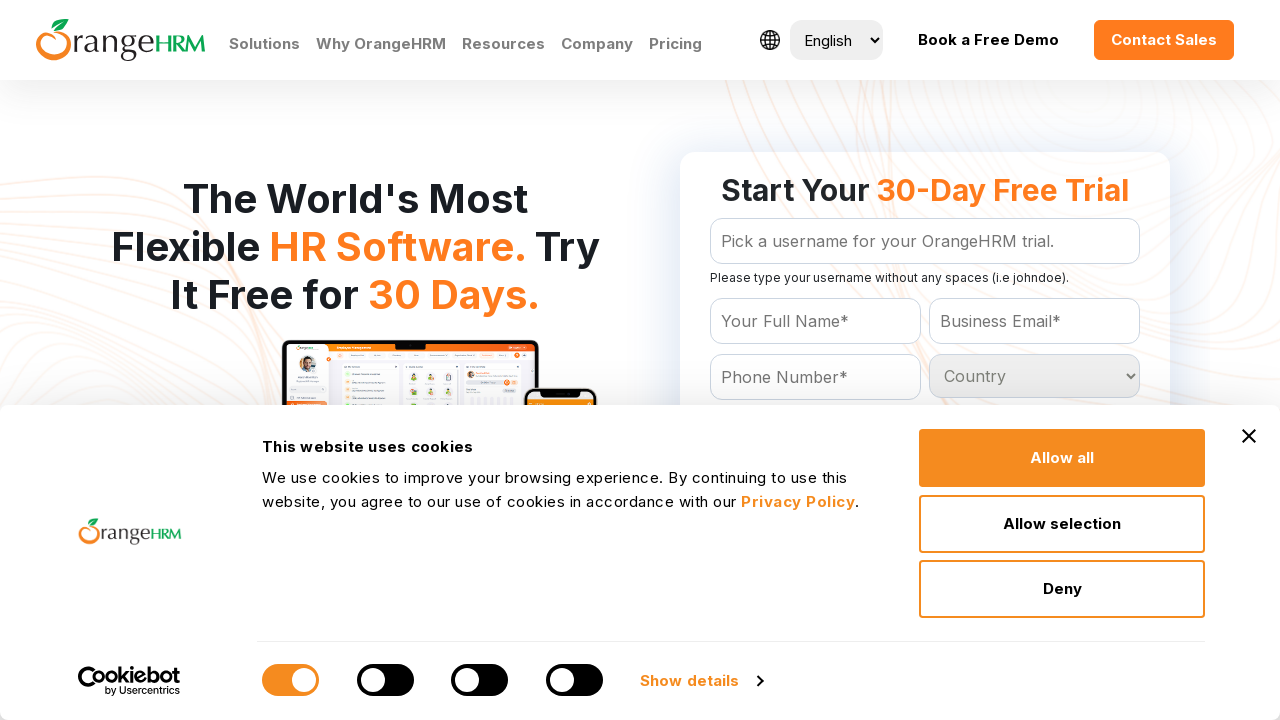

Retrieved option text: Jamaica
	
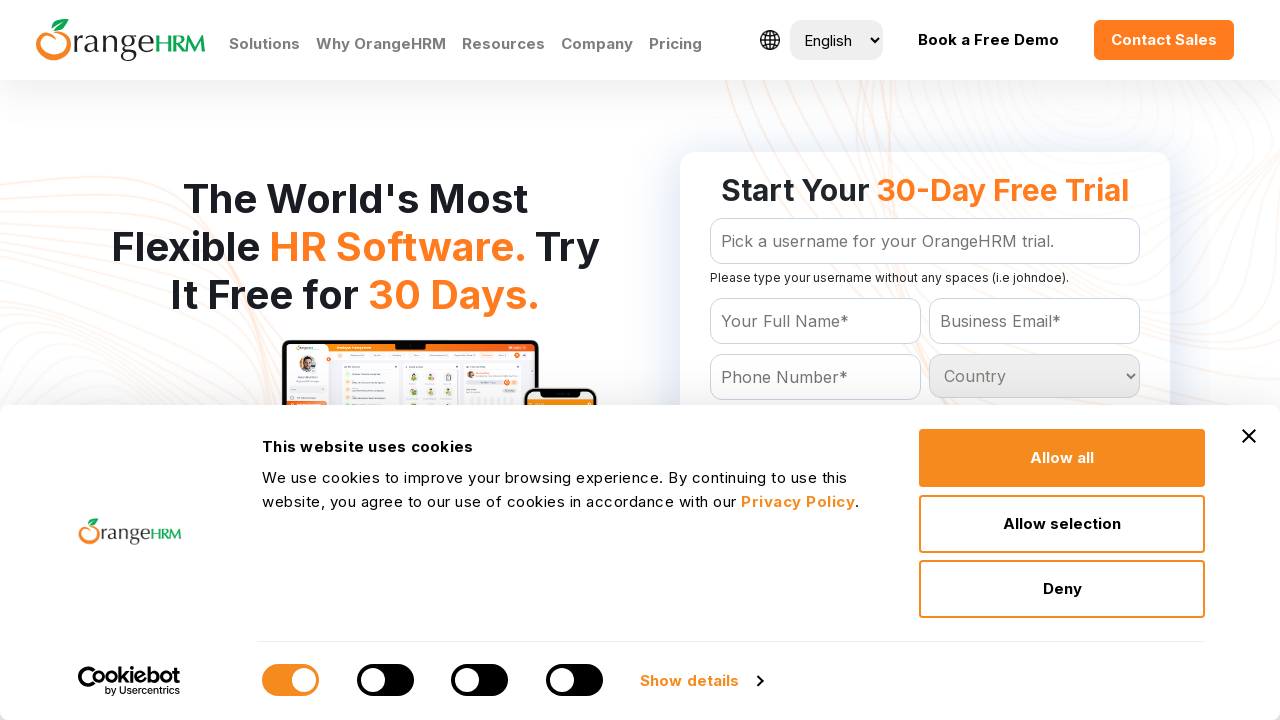

Retrieved option text: Japan
	
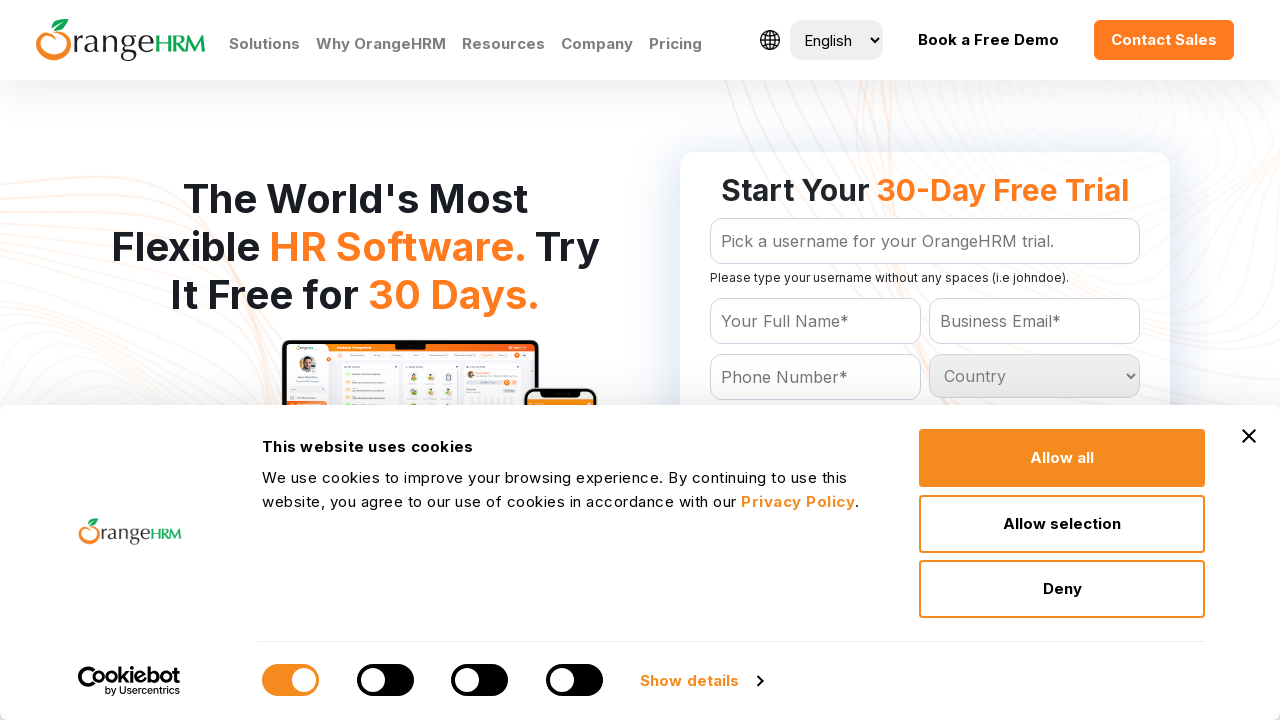

Retrieved option text: Jordan
	
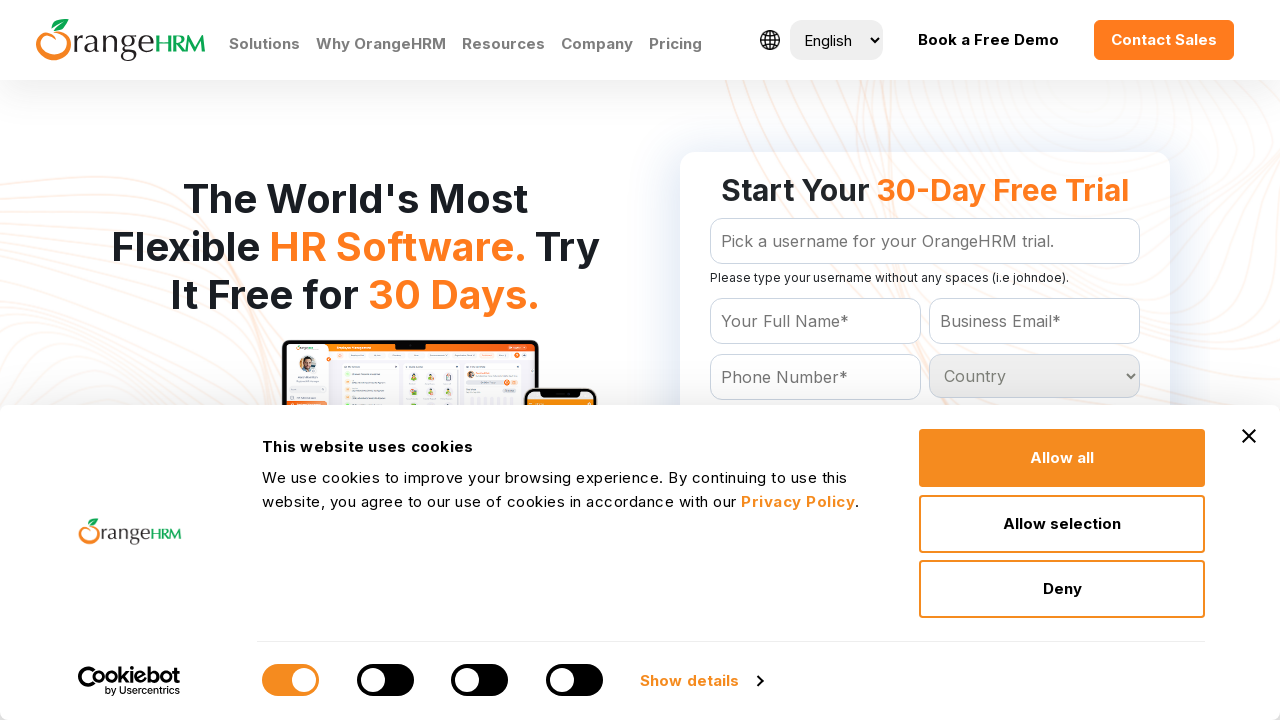

Retrieved option text: Kazakhstan
	
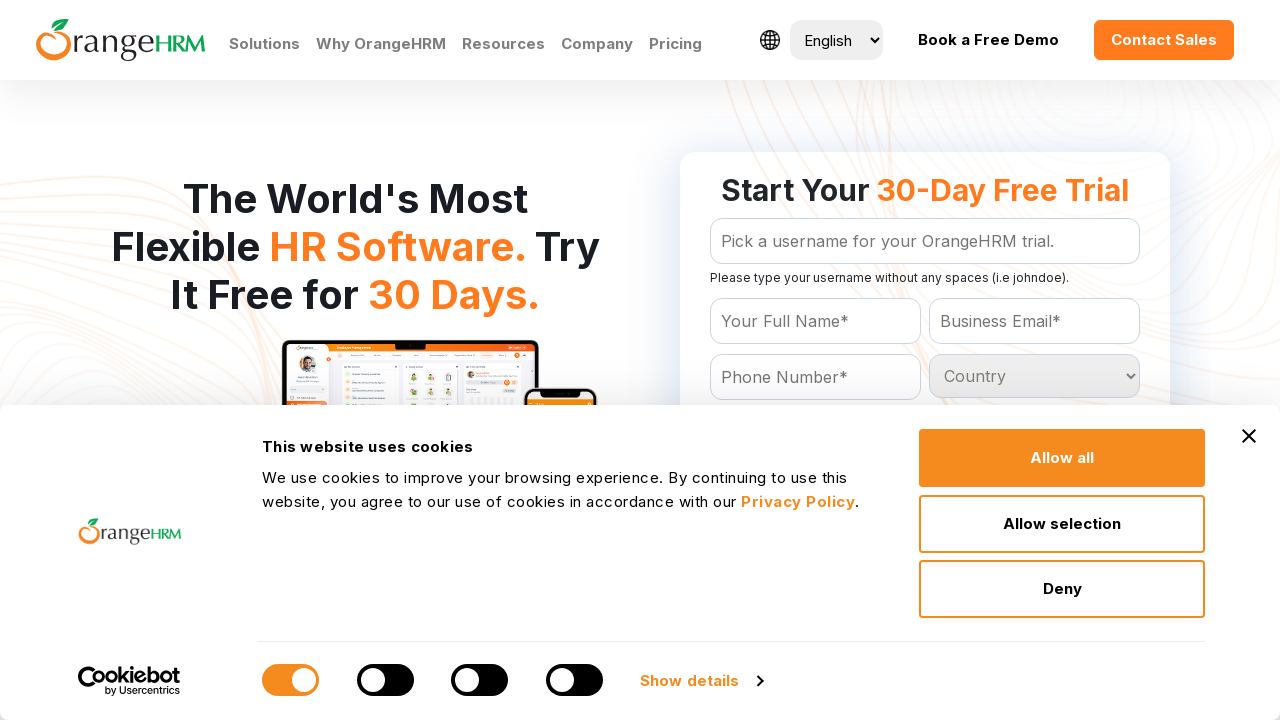

Retrieved option text: Kenya
	
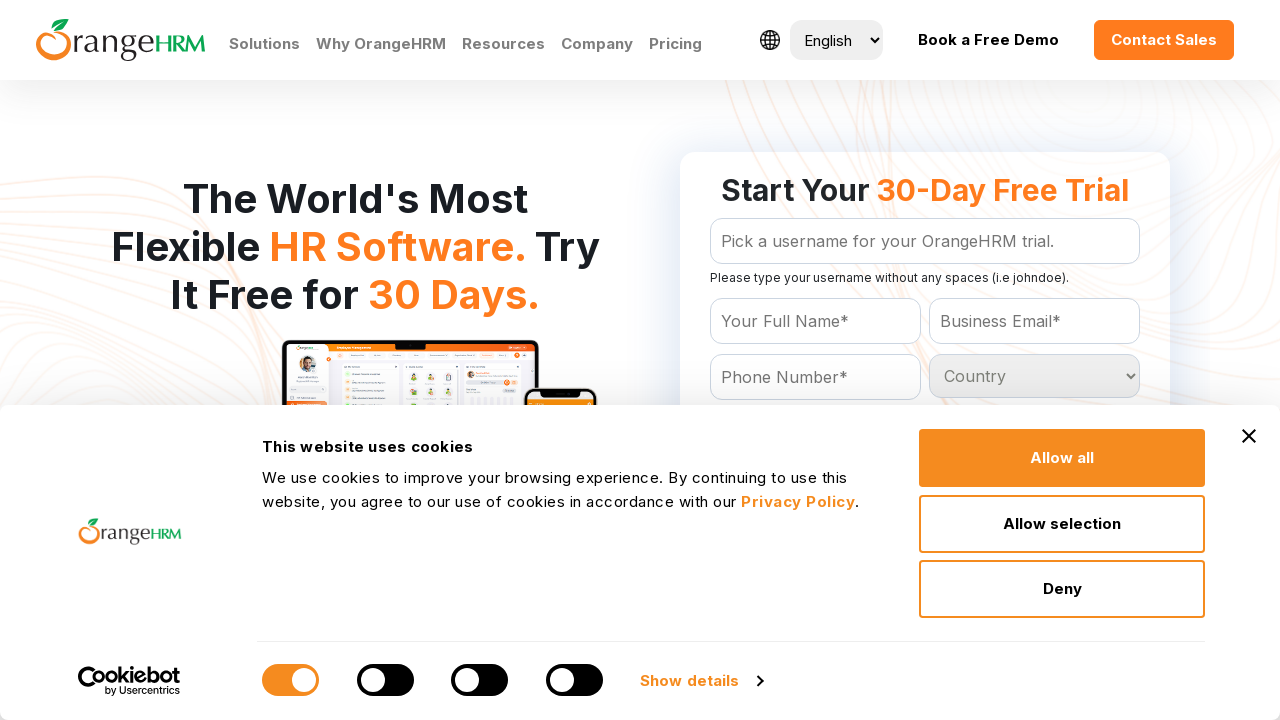

Retrieved option text: Kiribati
	
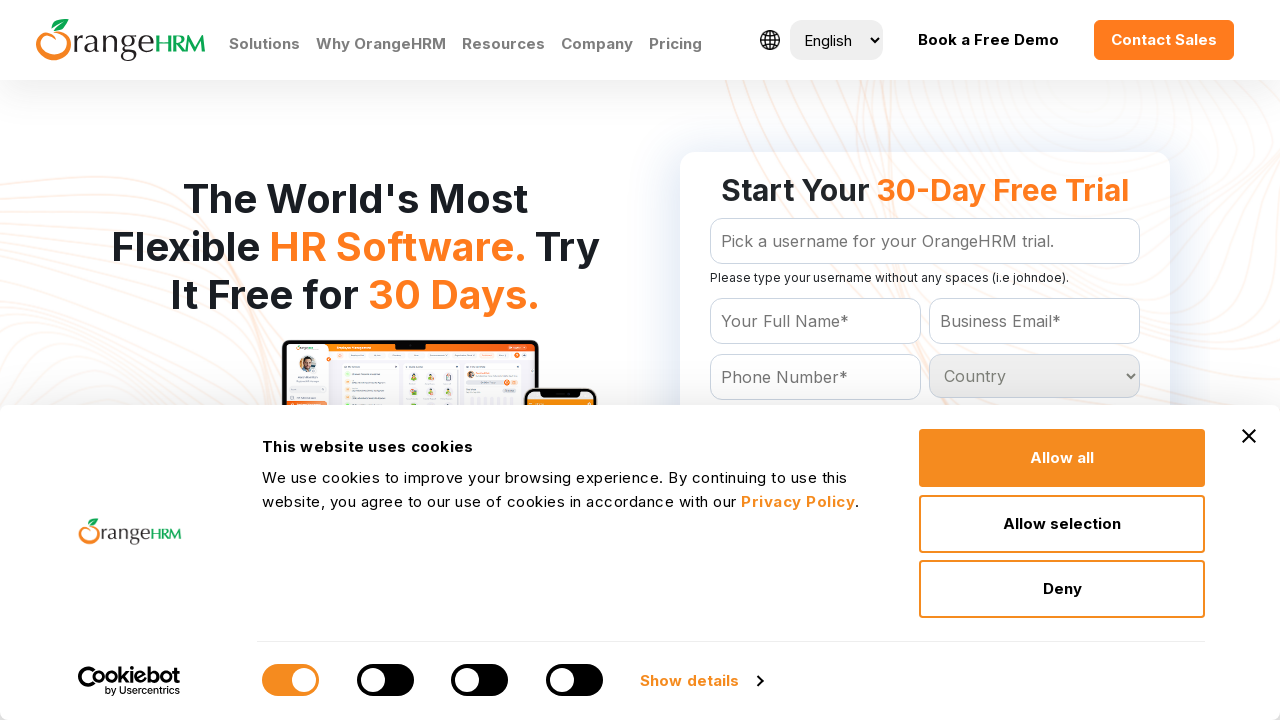

Retrieved option text: North Korea
	
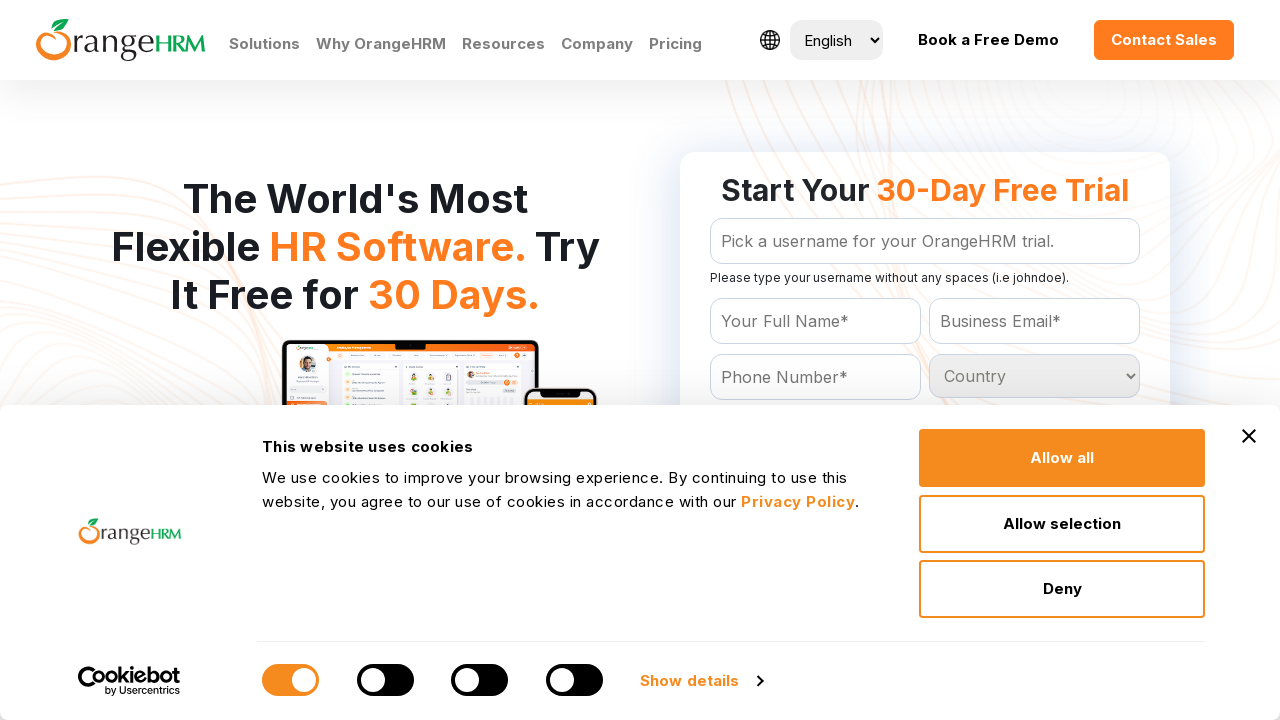

Retrieved option text: South Korea
	
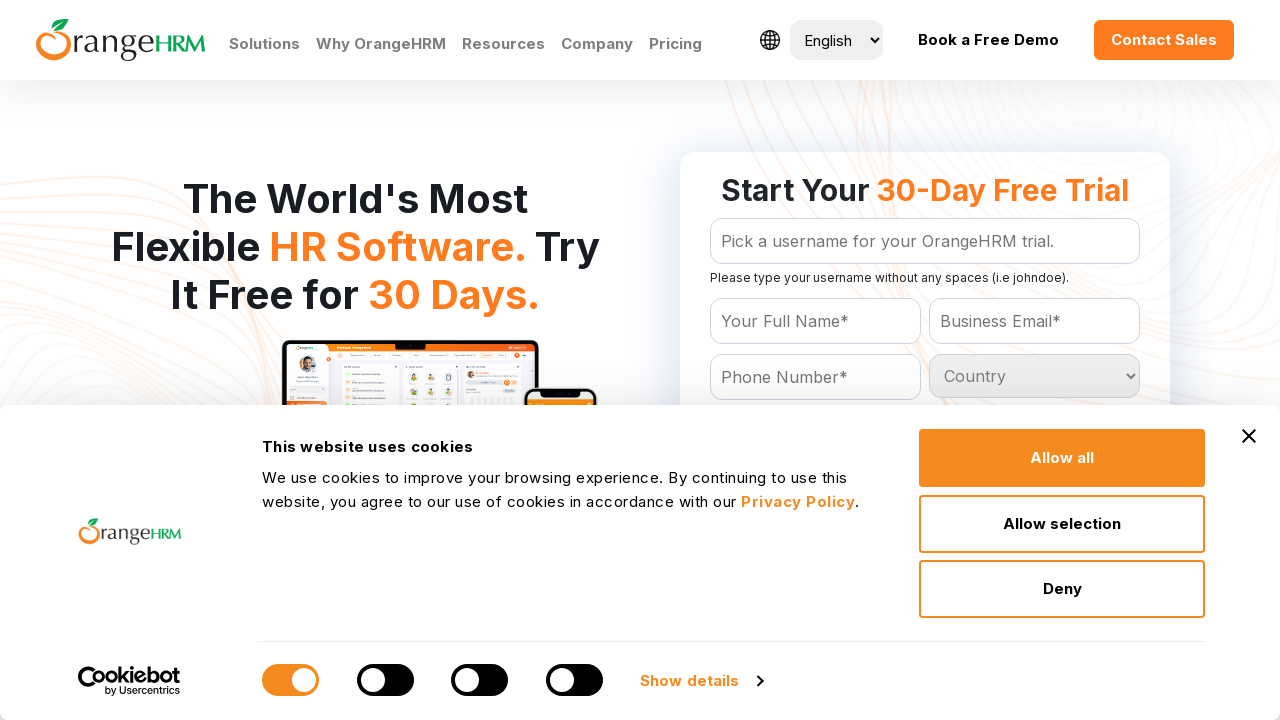

Retrieved option text: Kuwait
	
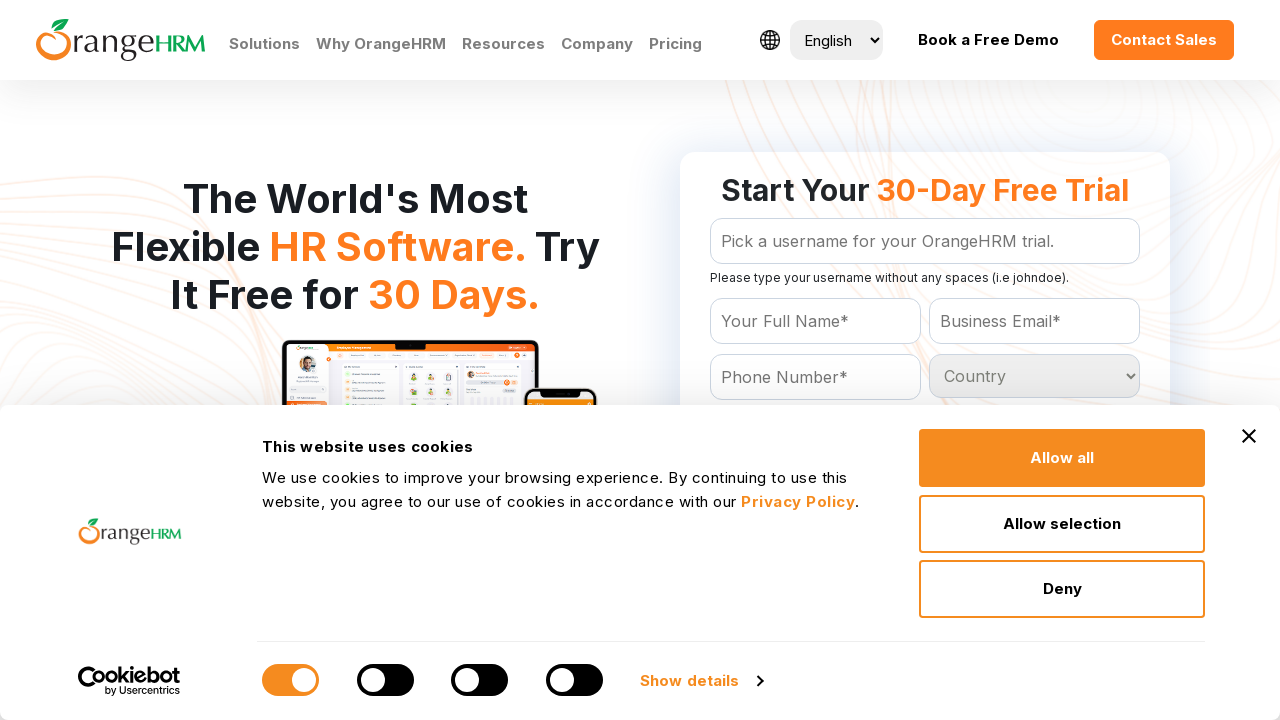

Retrieved option text: Kyrgyzstan
	
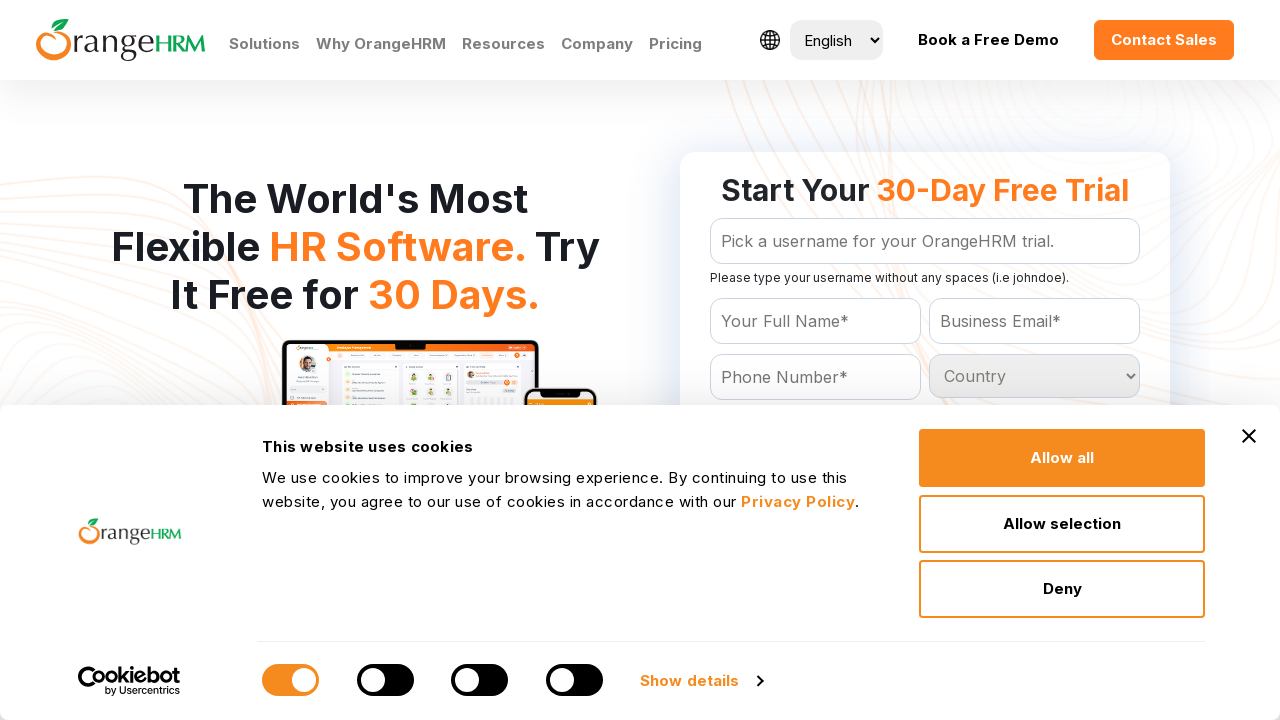

Retrieved option text: Laos
	
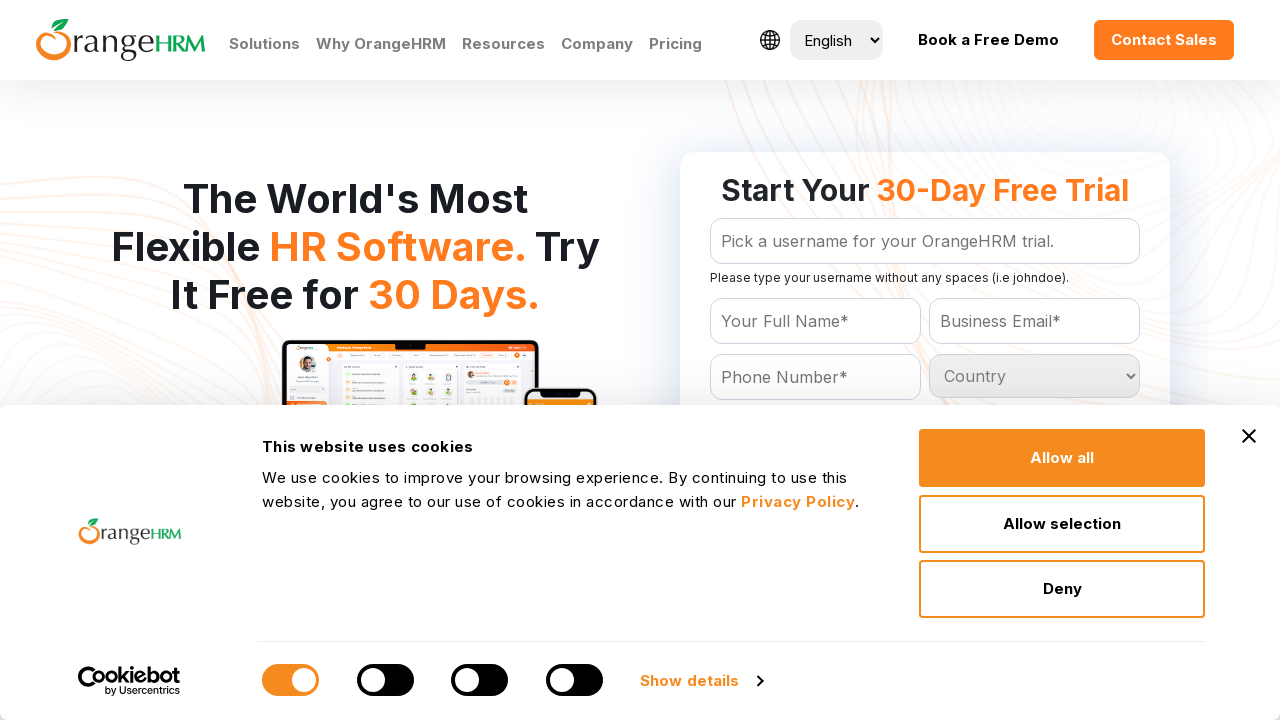

Retrieved option text: Latvia
	
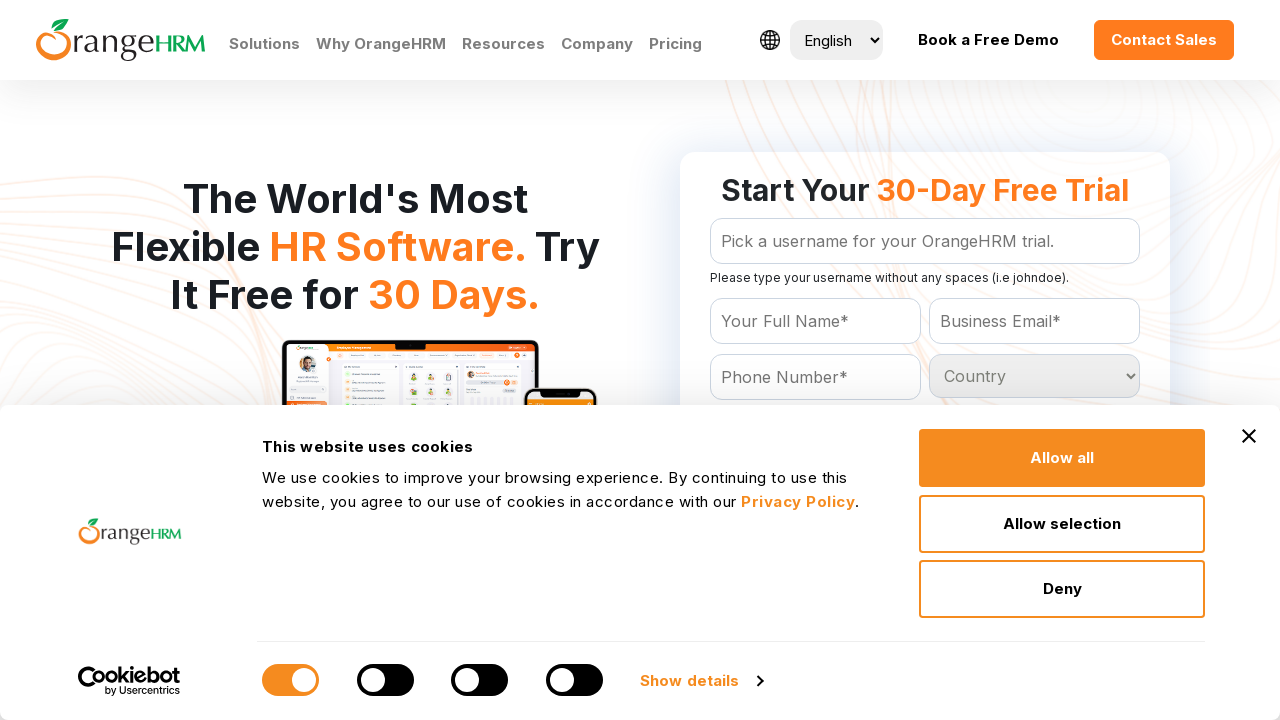

Retrieved option text: Lebanon
	
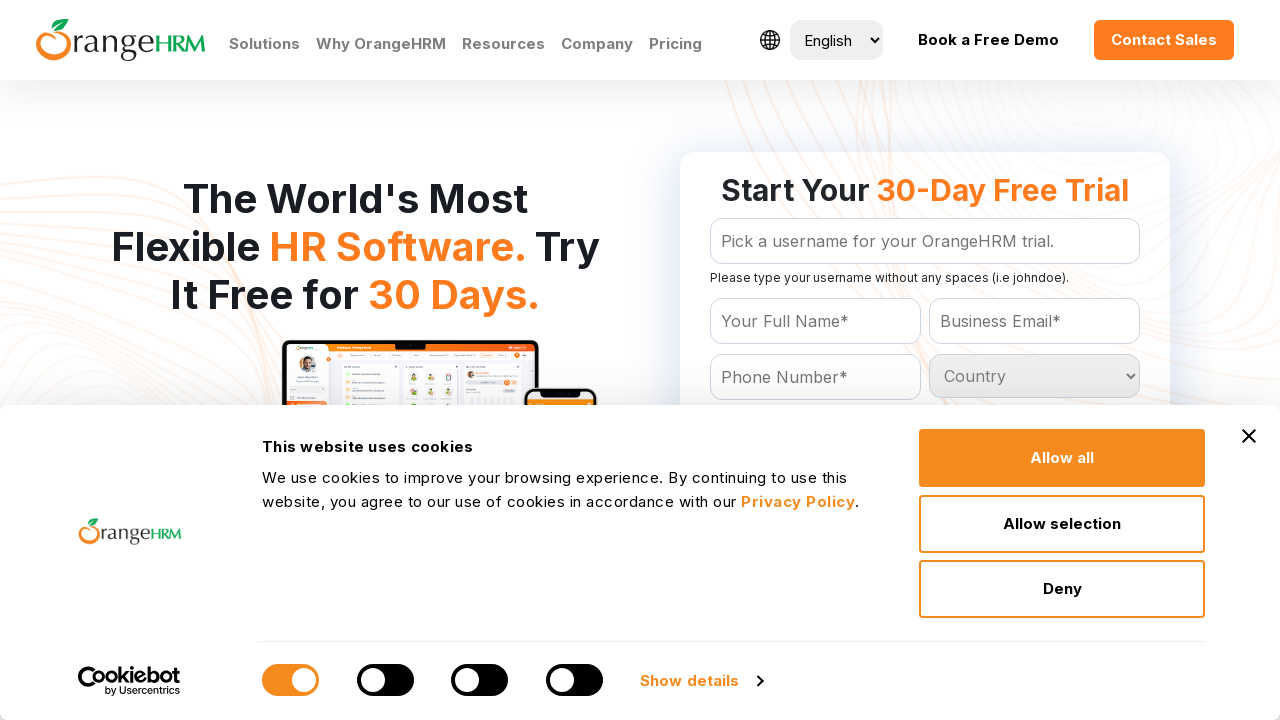

Retrieved option text: Lesotho
	
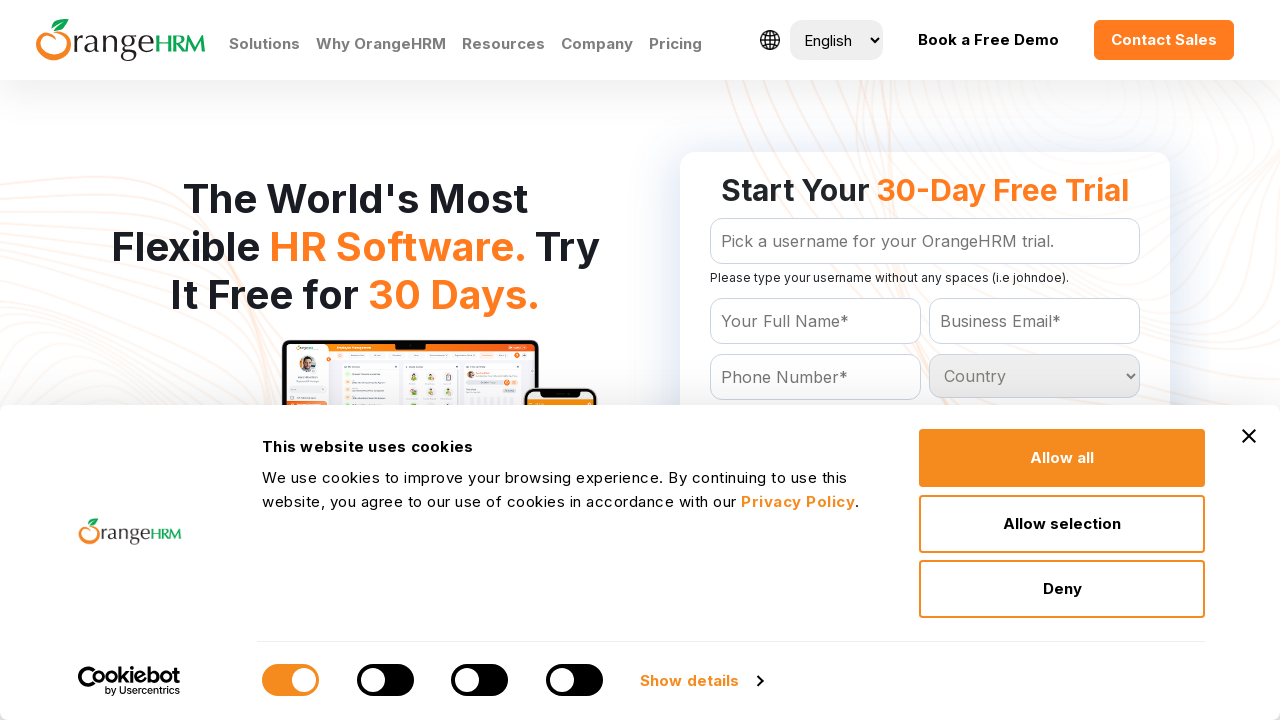

Retrieved option text: Liberia
	
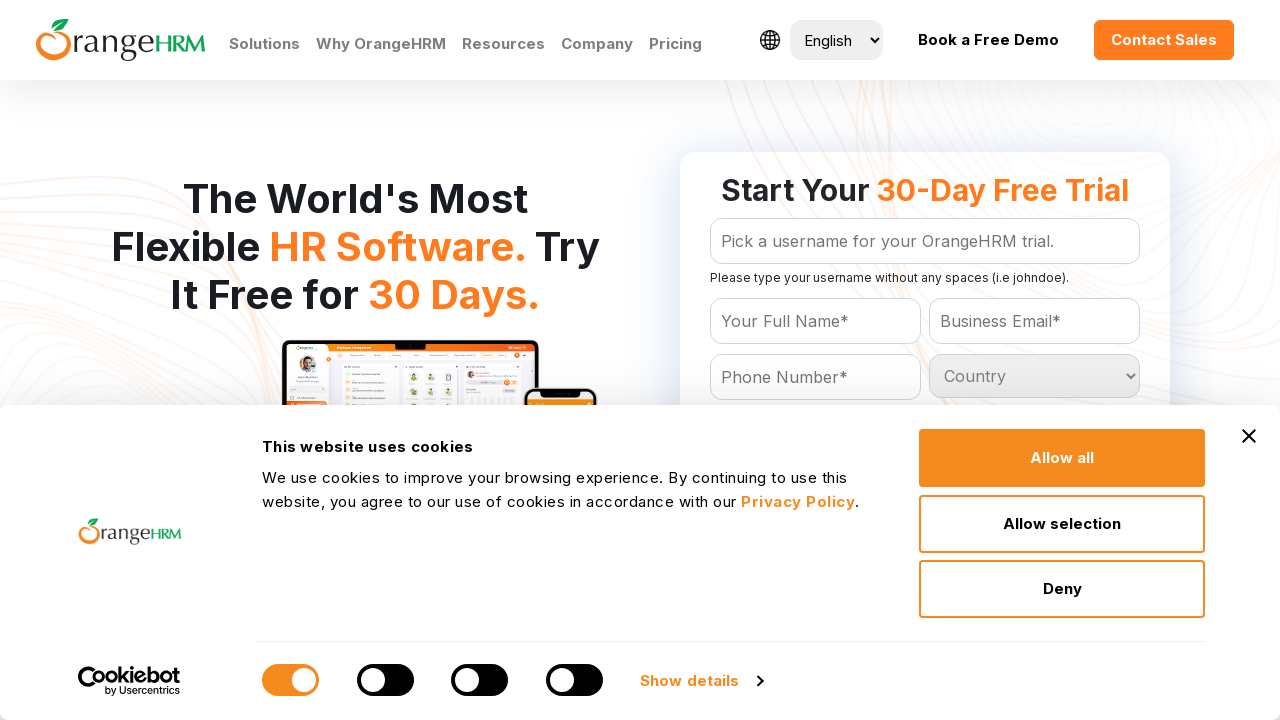

Retrieved option text: Libya
	
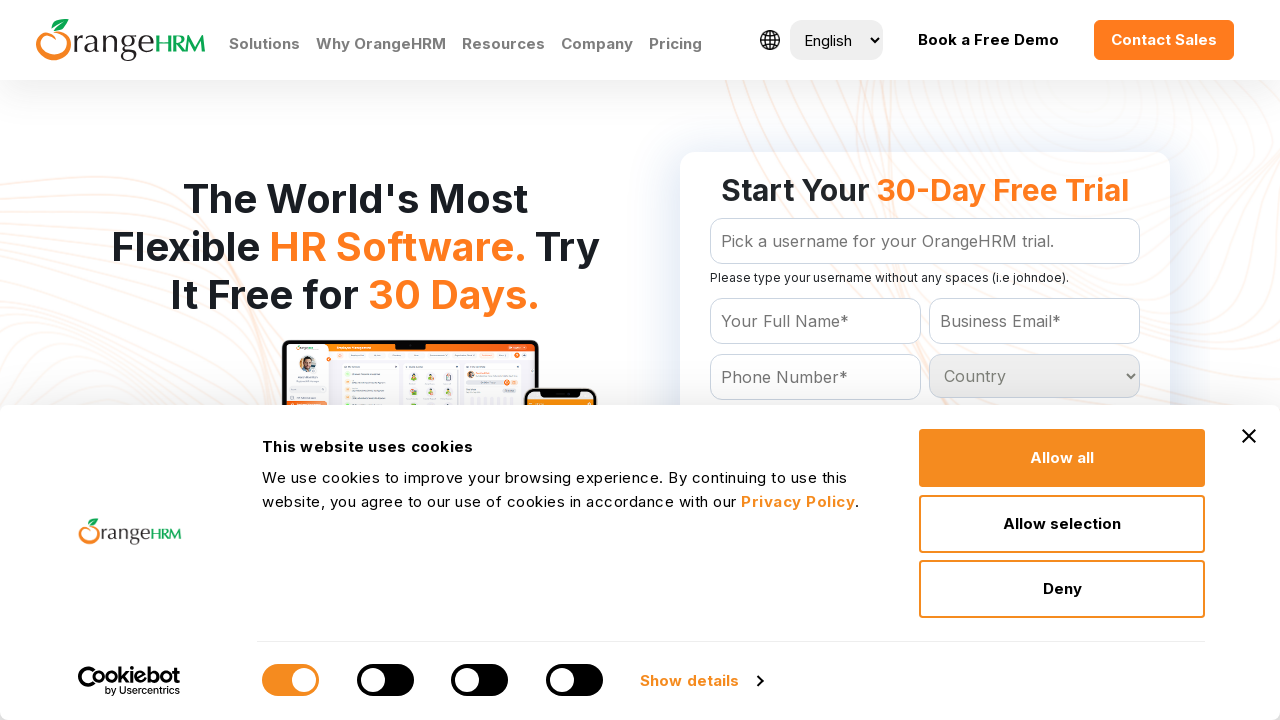

Retrieved option text: Liechtenstein
	
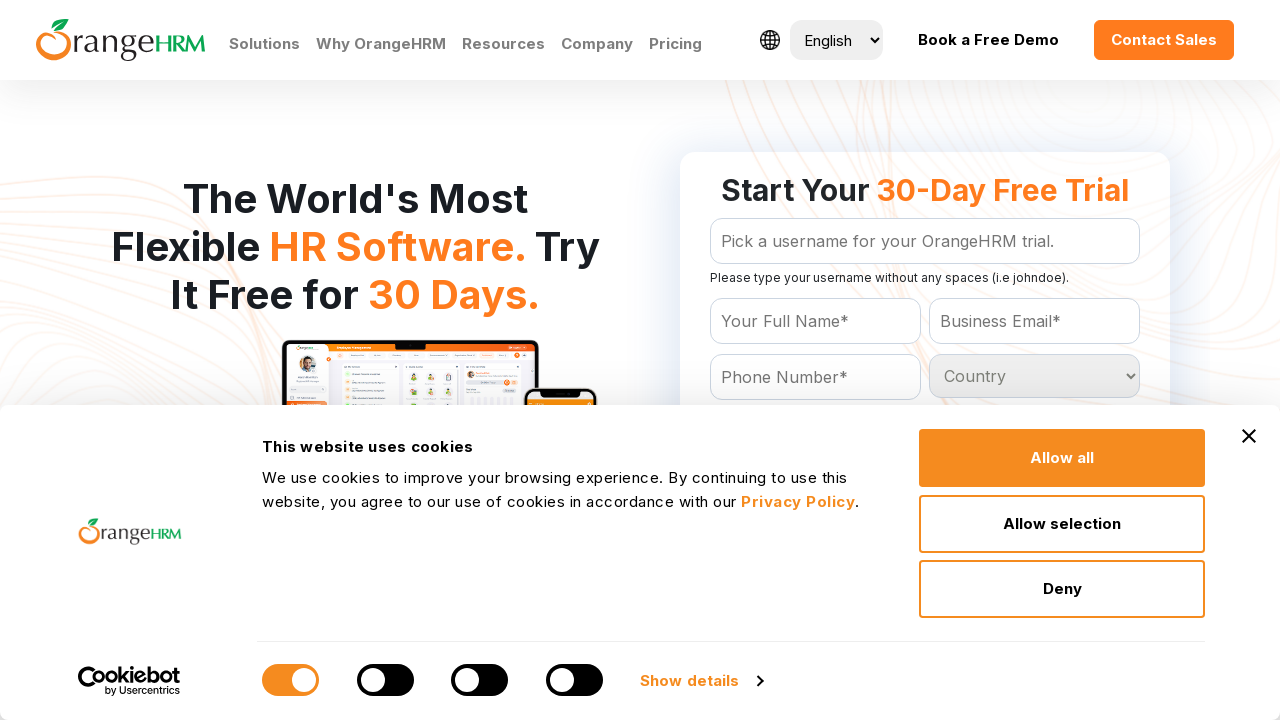

Retrieved option text: Lithuania
	
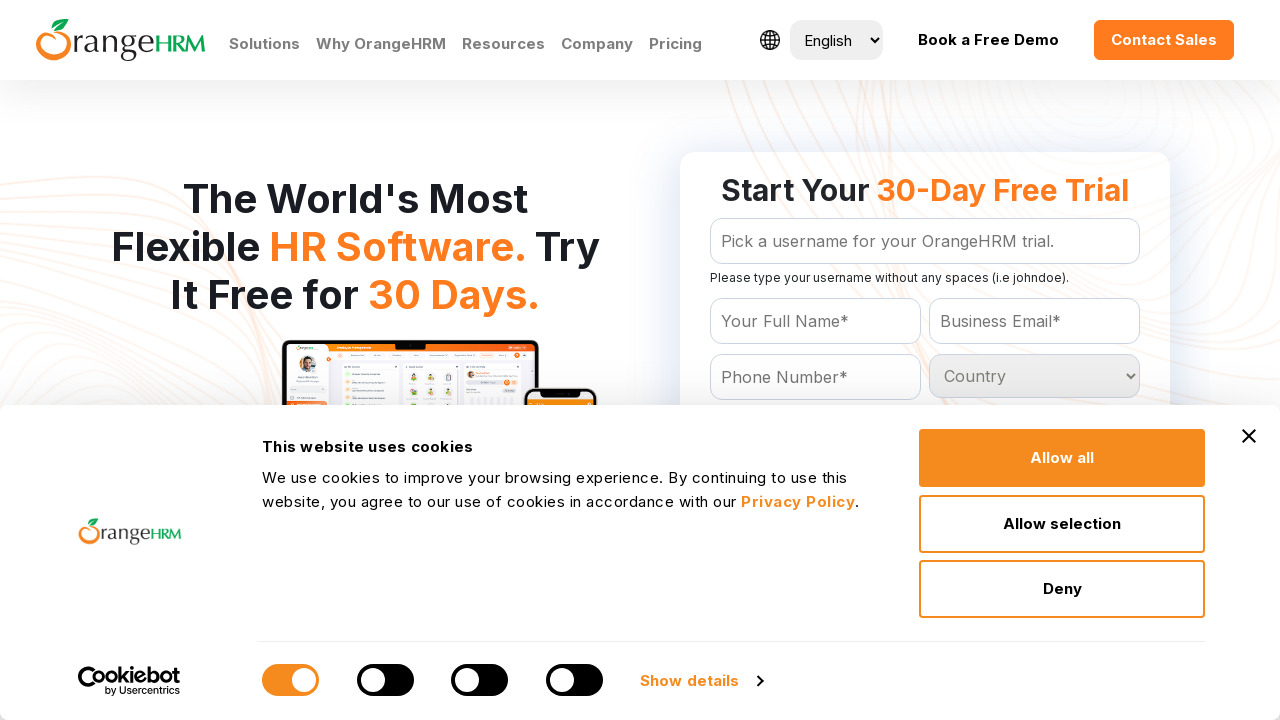

Retrieved option text: Luxembourg
	
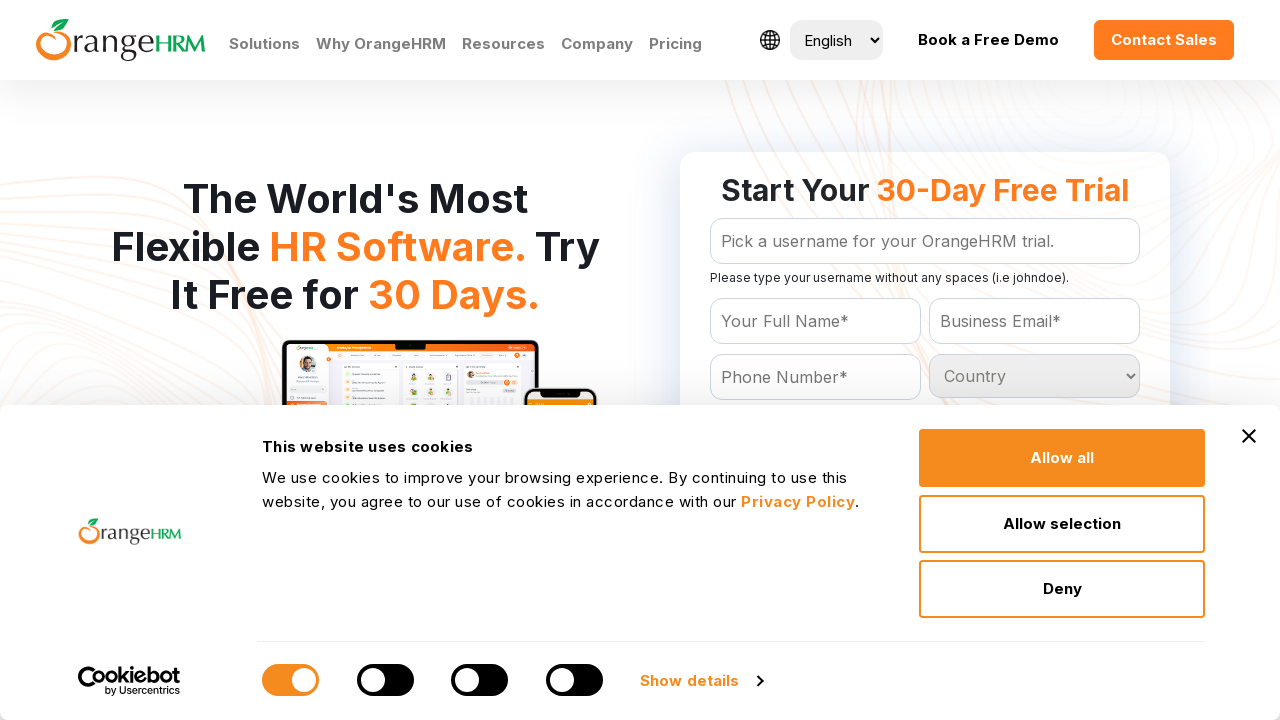

Retrieved option text: Macau
	
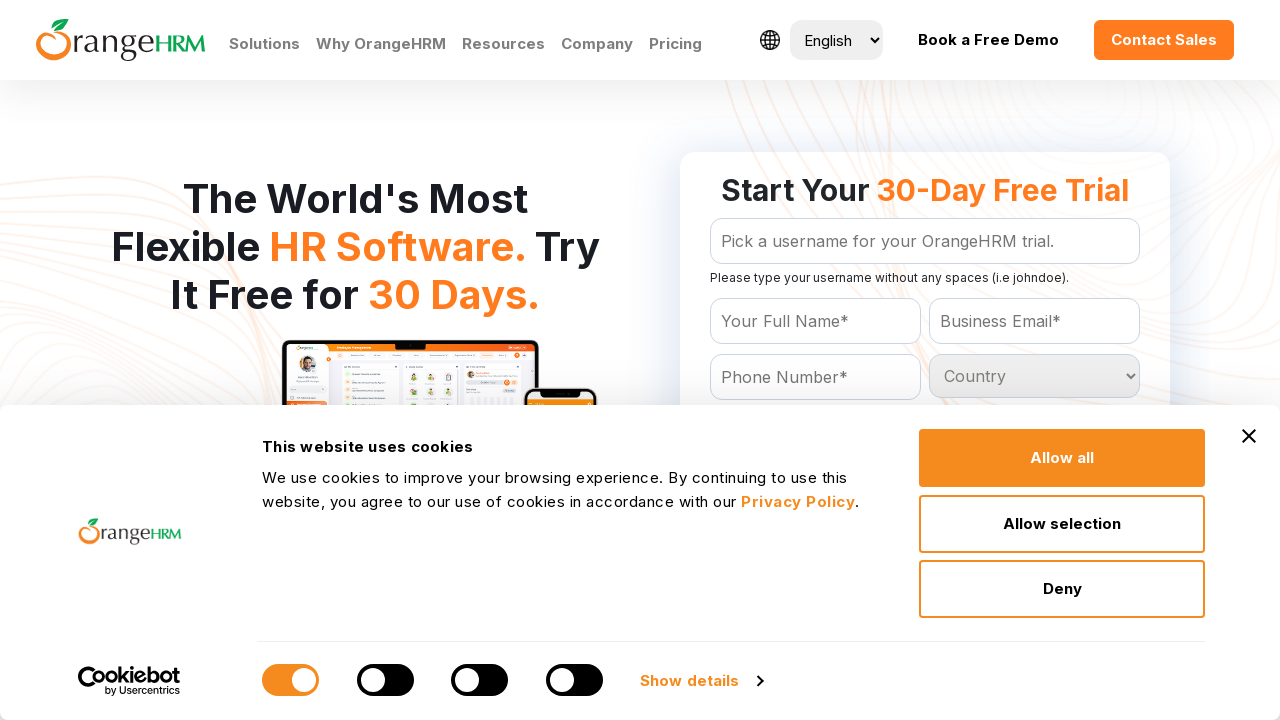

Retrieved option text: Macedonia
	
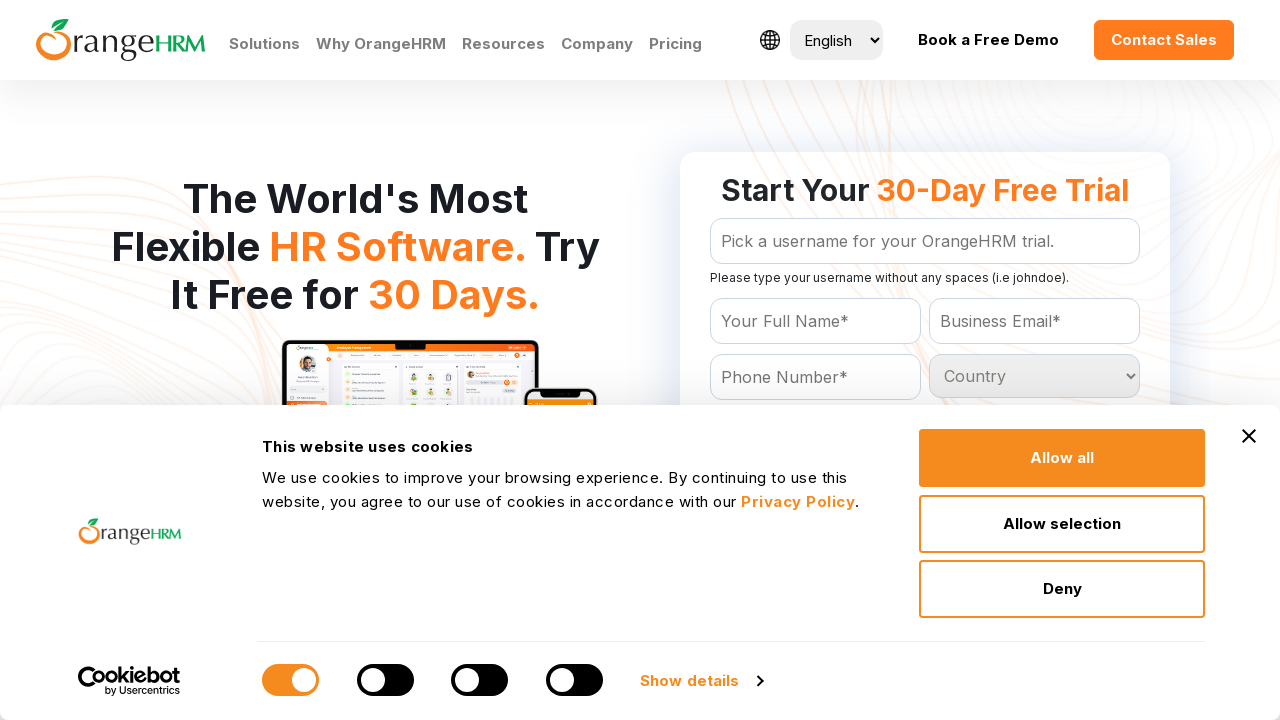

Retrieved option text: Madagascar
	
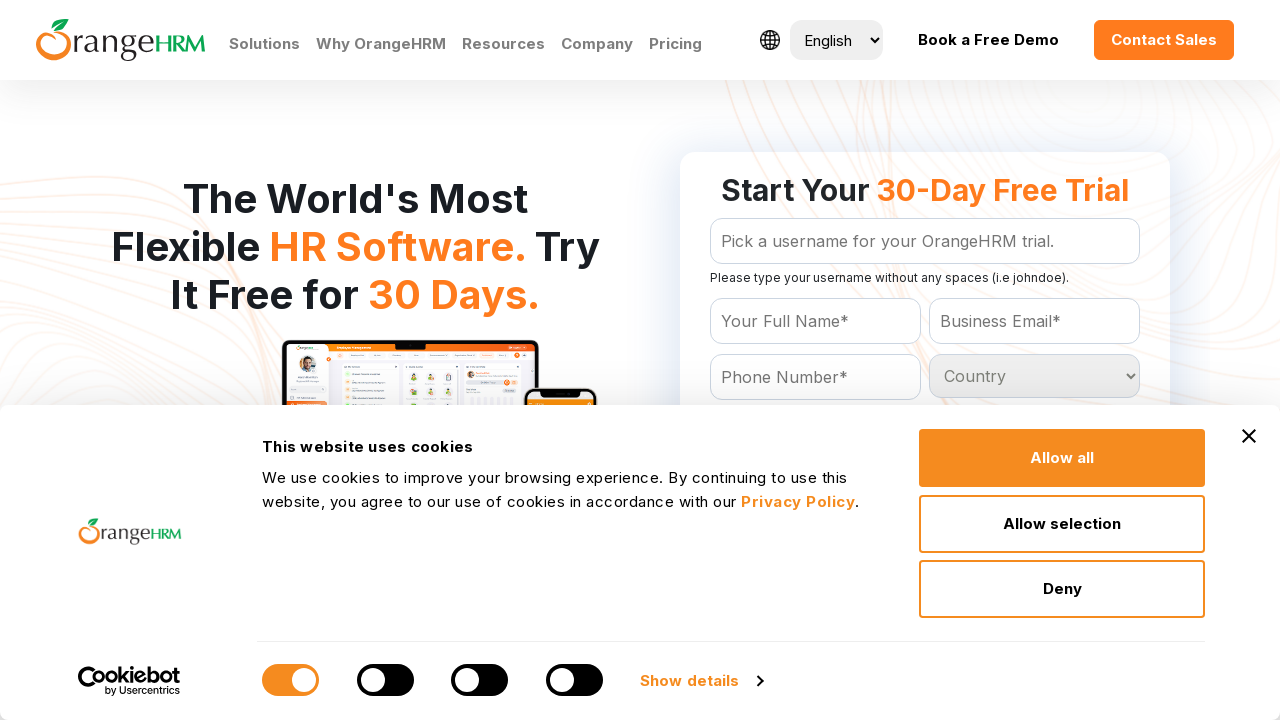

Retrieved option text: Malawi
	
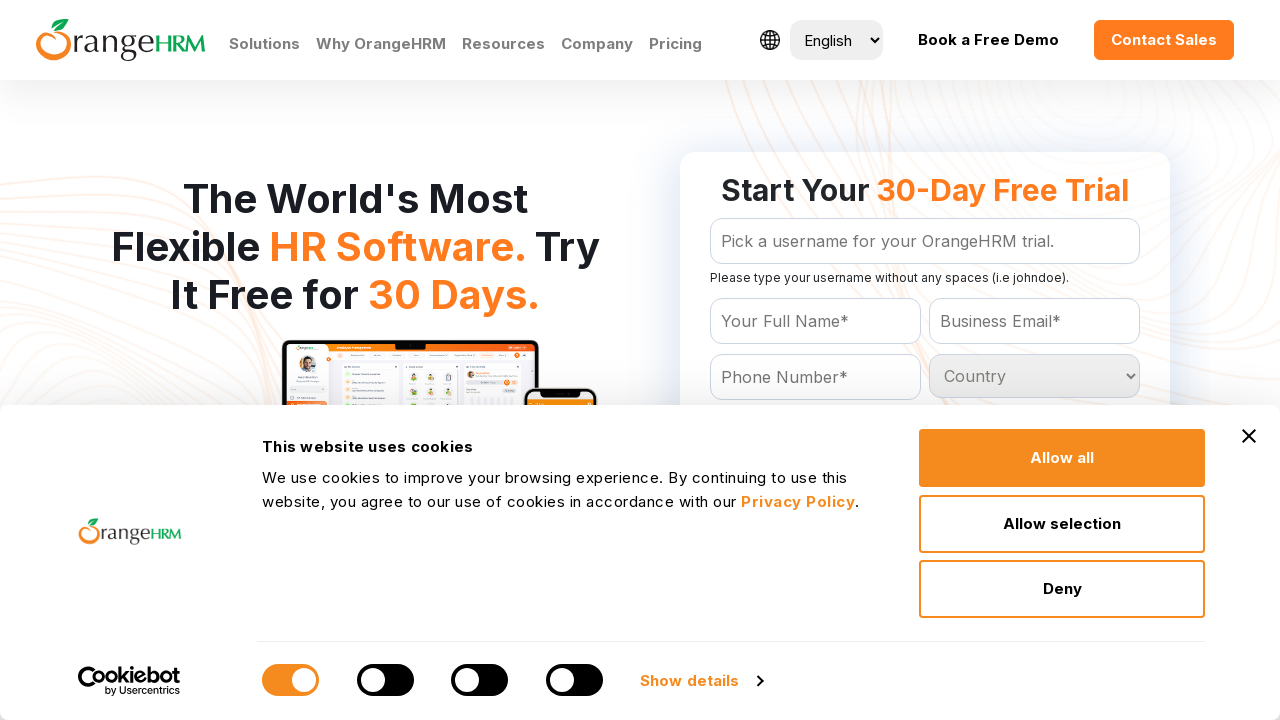

Retrieved option text: Malaysia
	
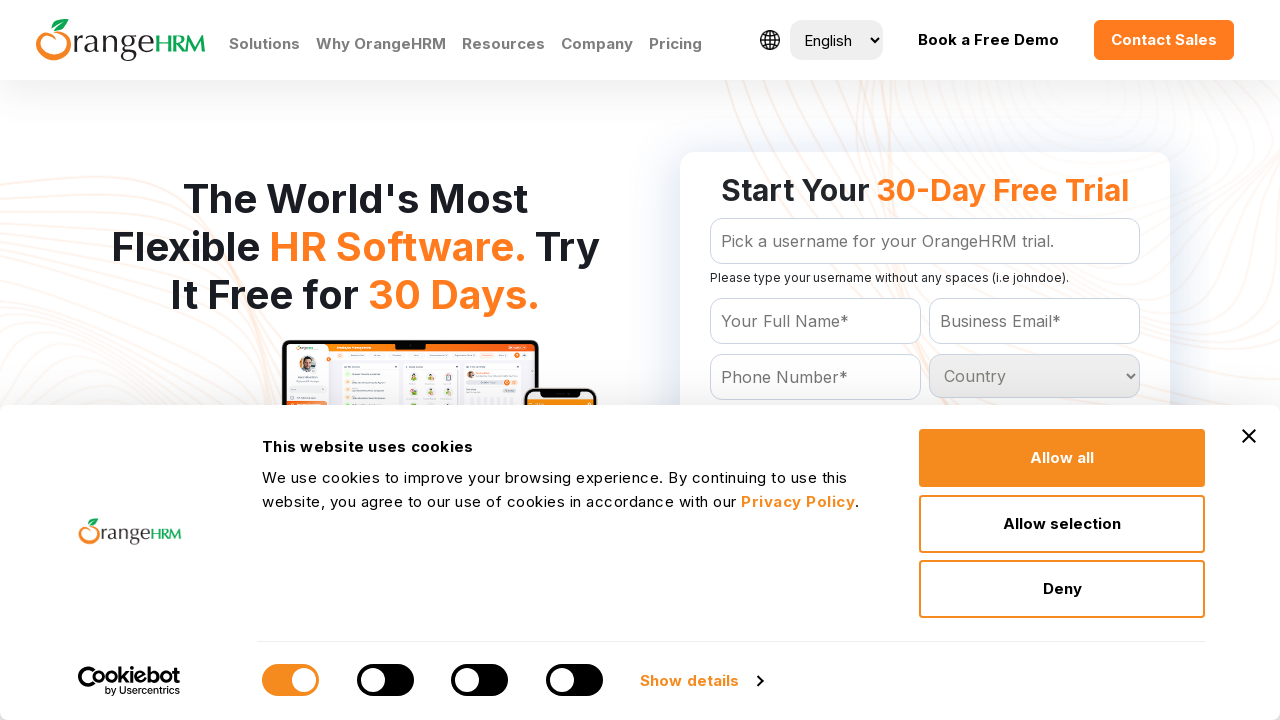

Retrieved option text: Maldives
	
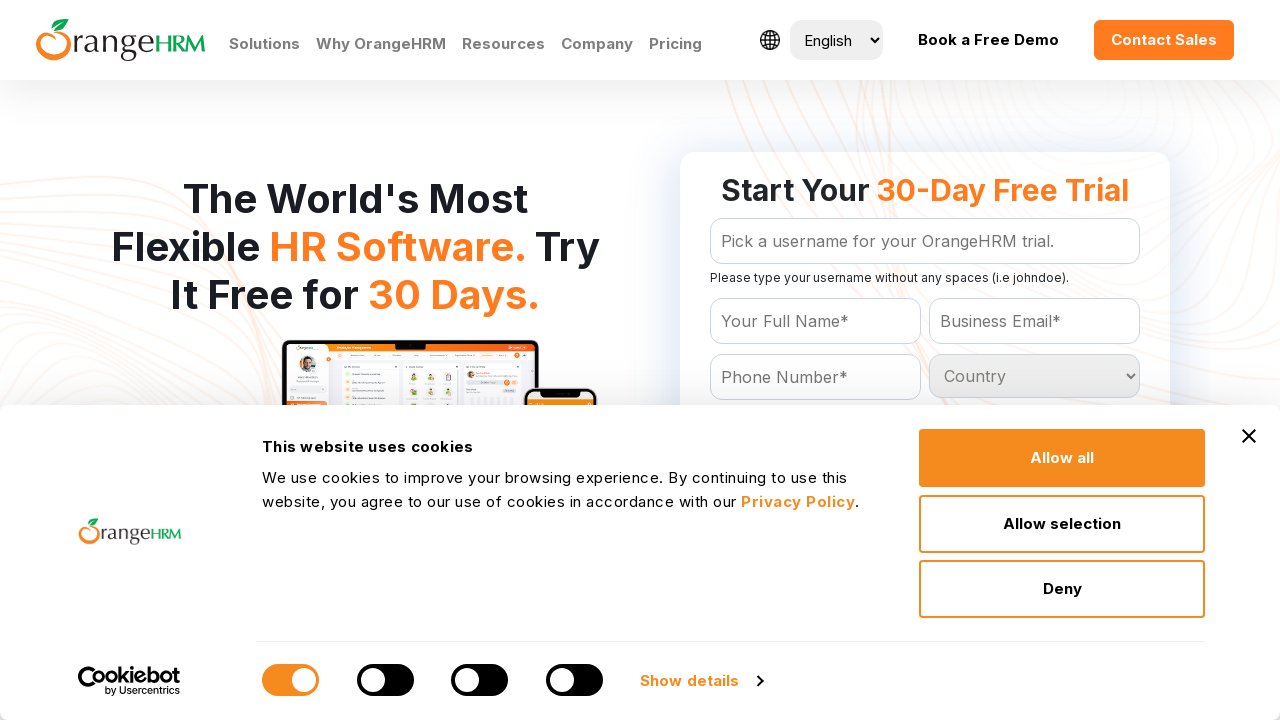

Retrieved option text: Mali
	
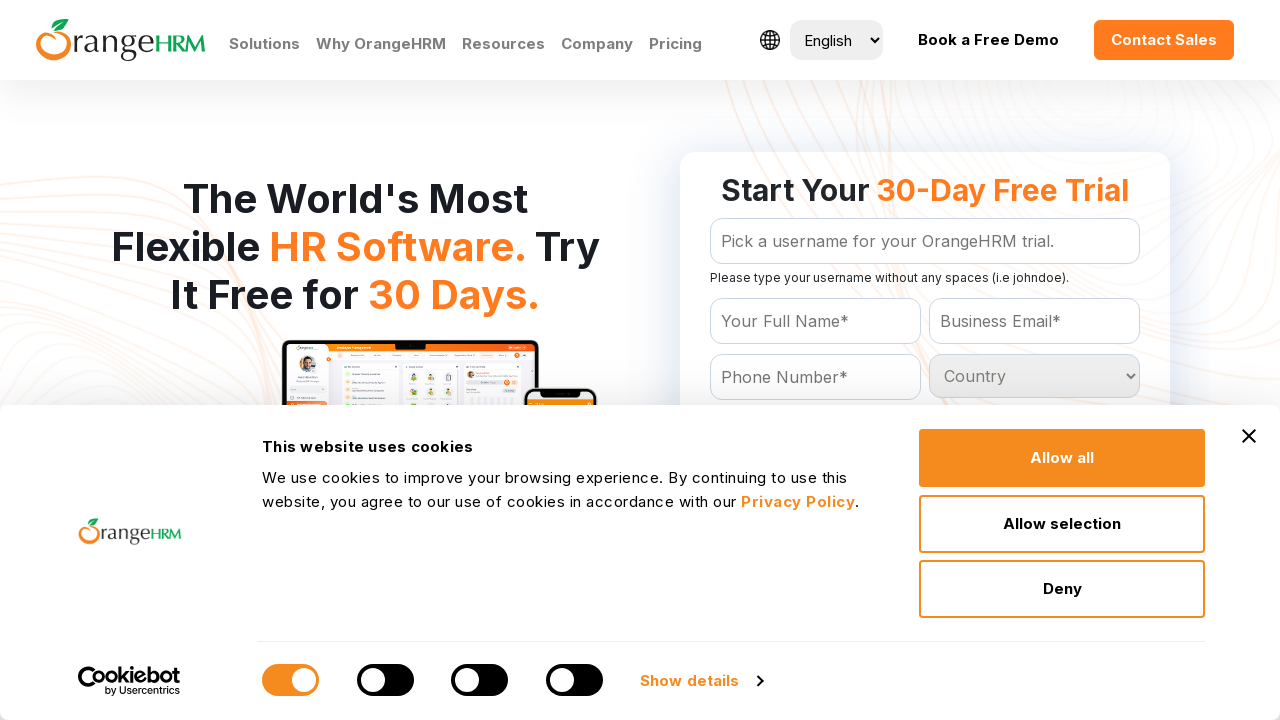

Retrieved option text: Malta
	
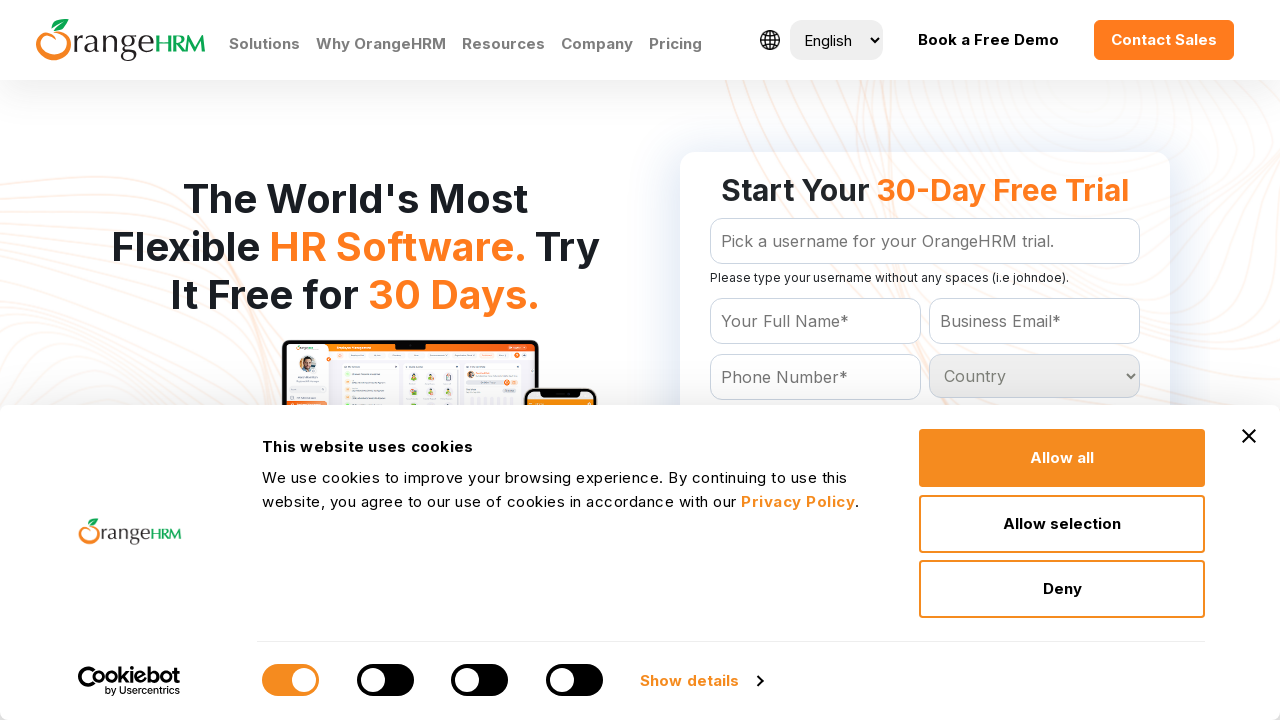

Retrieved option text: Marshall Islands
	
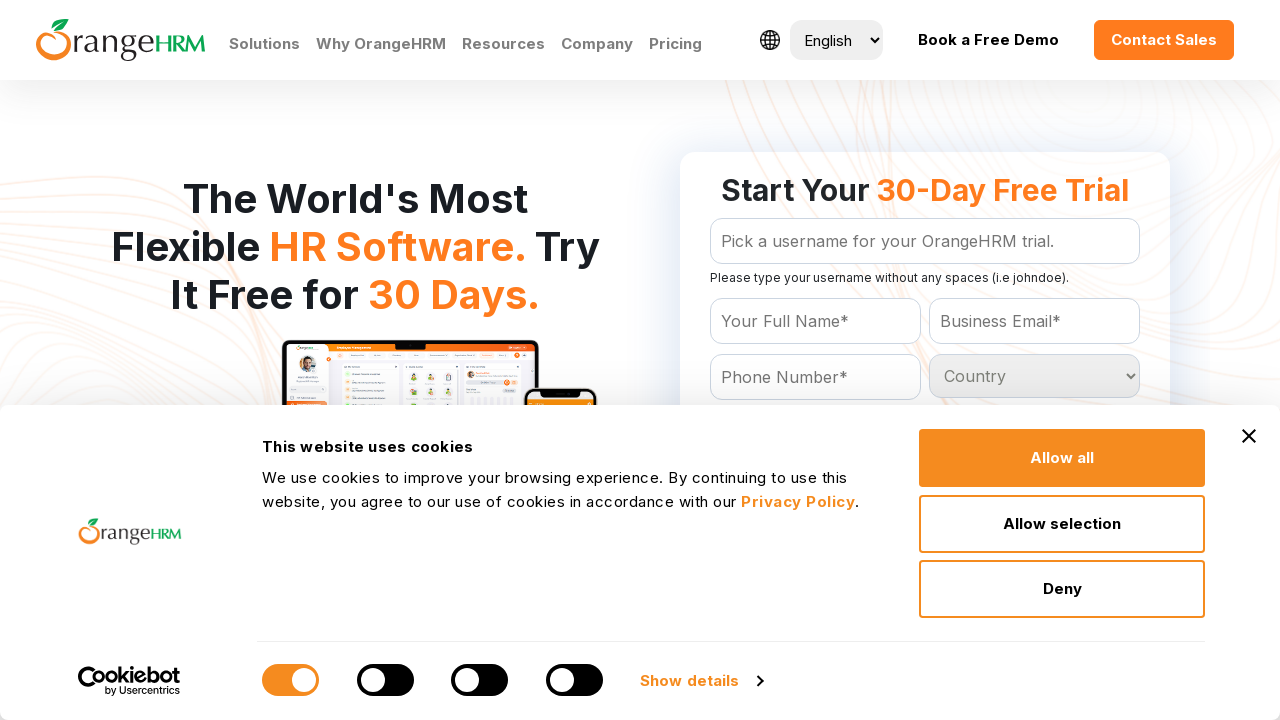

Retrieved option text: Martinique
	
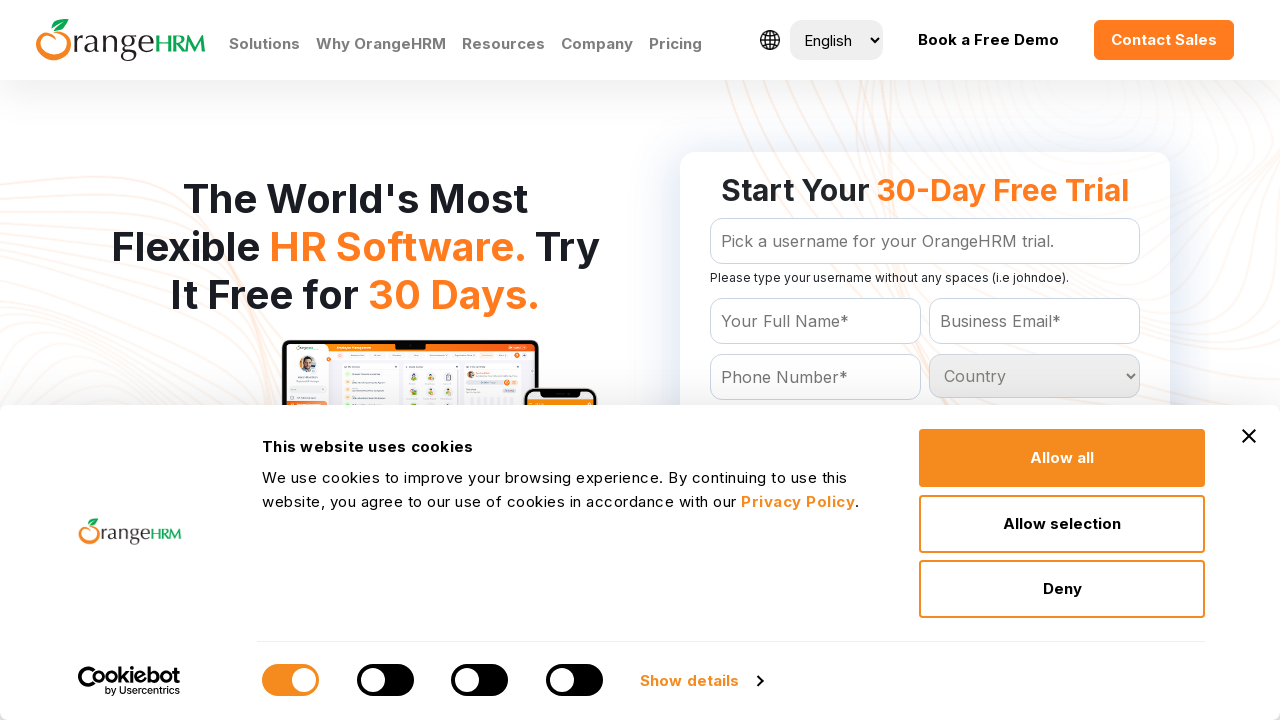

Retrieved option text: Mauritania
	
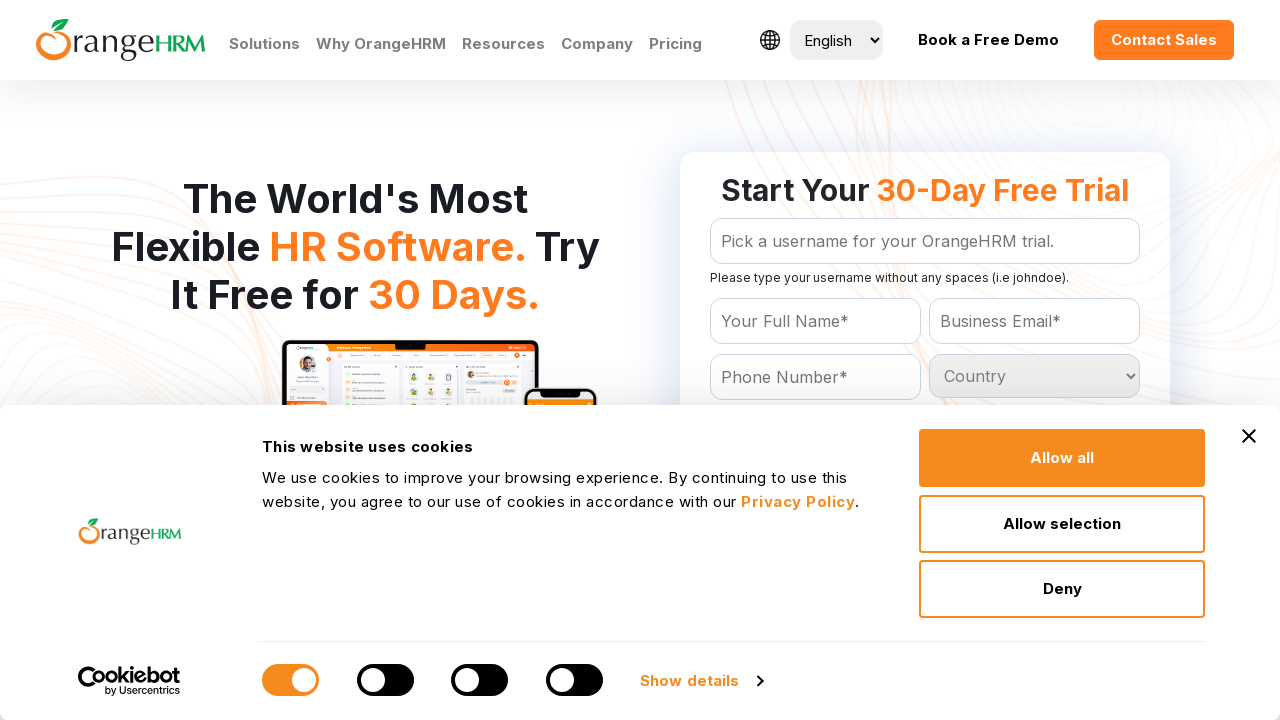

Retrieved option text: Mauritius
	
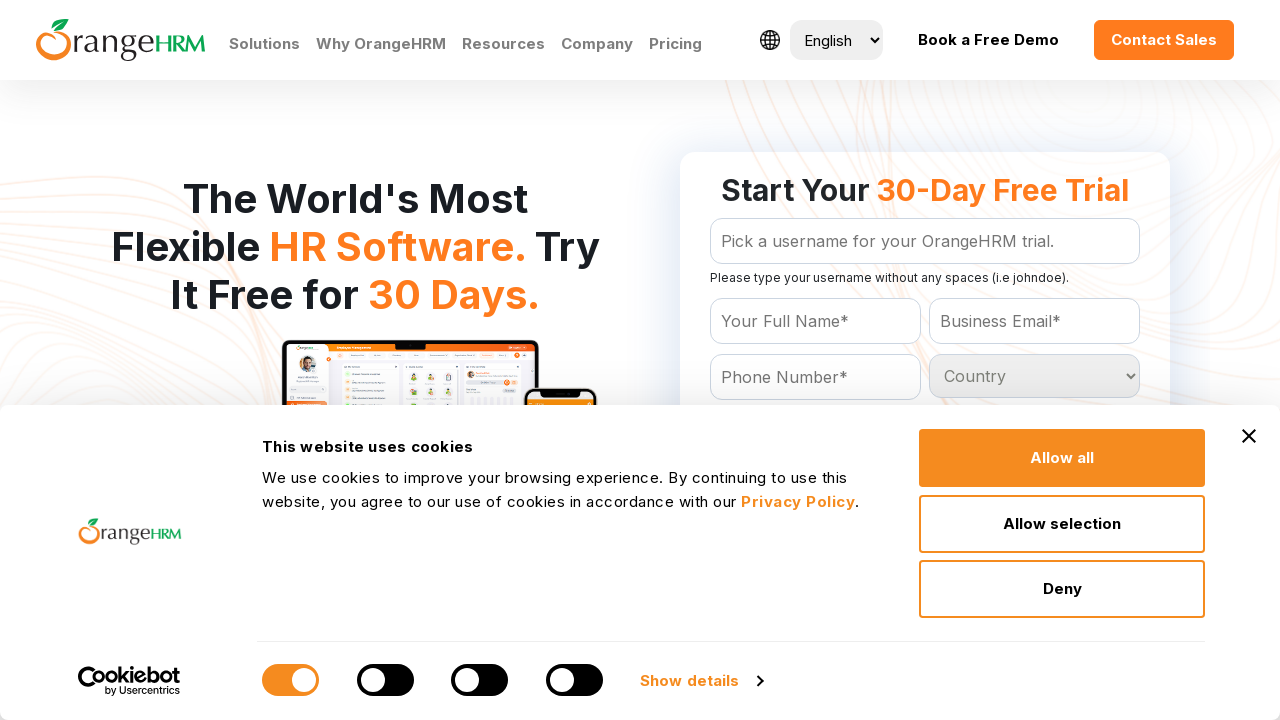

Retrieved option text: Mayotte
	
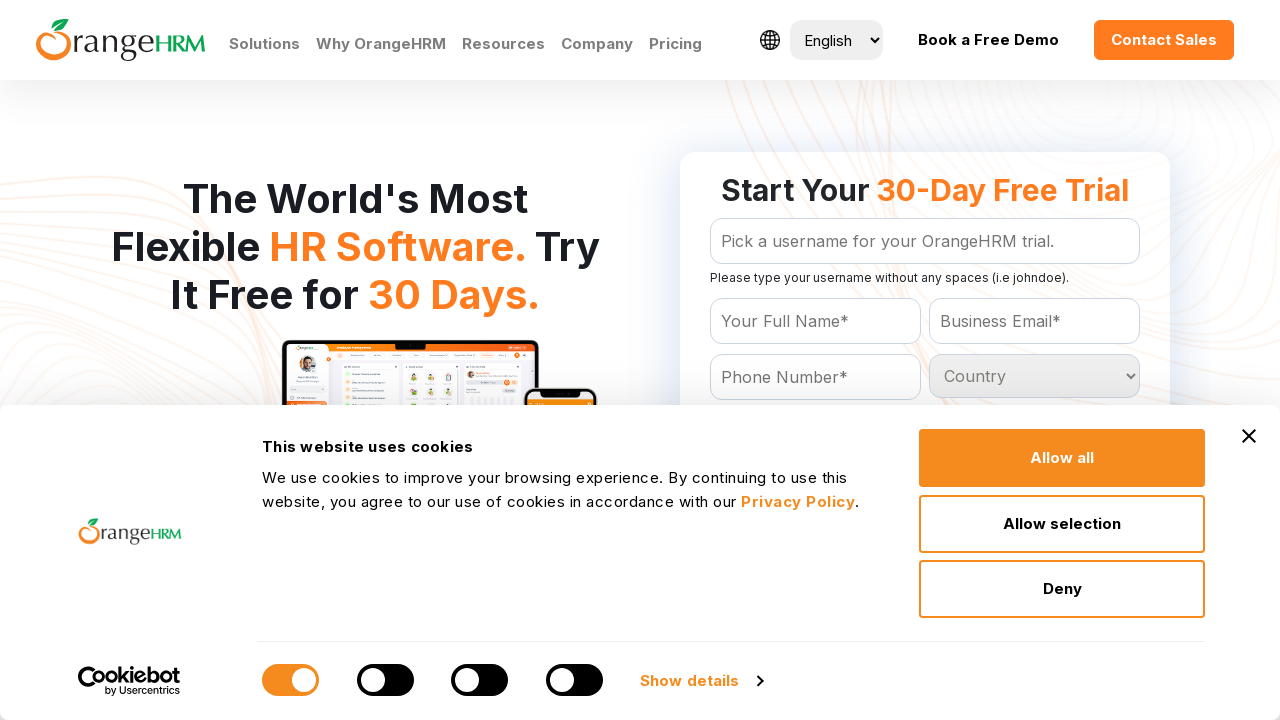

Retrieved option text: Mexico
	
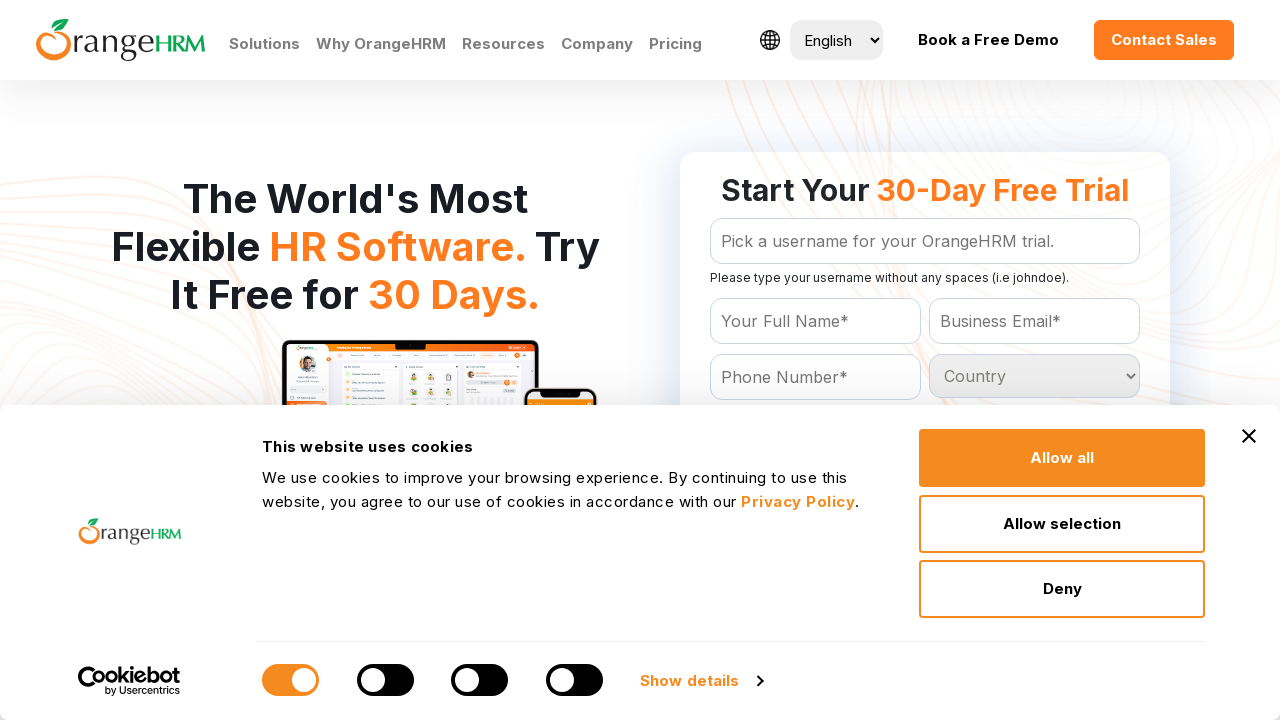

Retrieved option text: Moldova
	
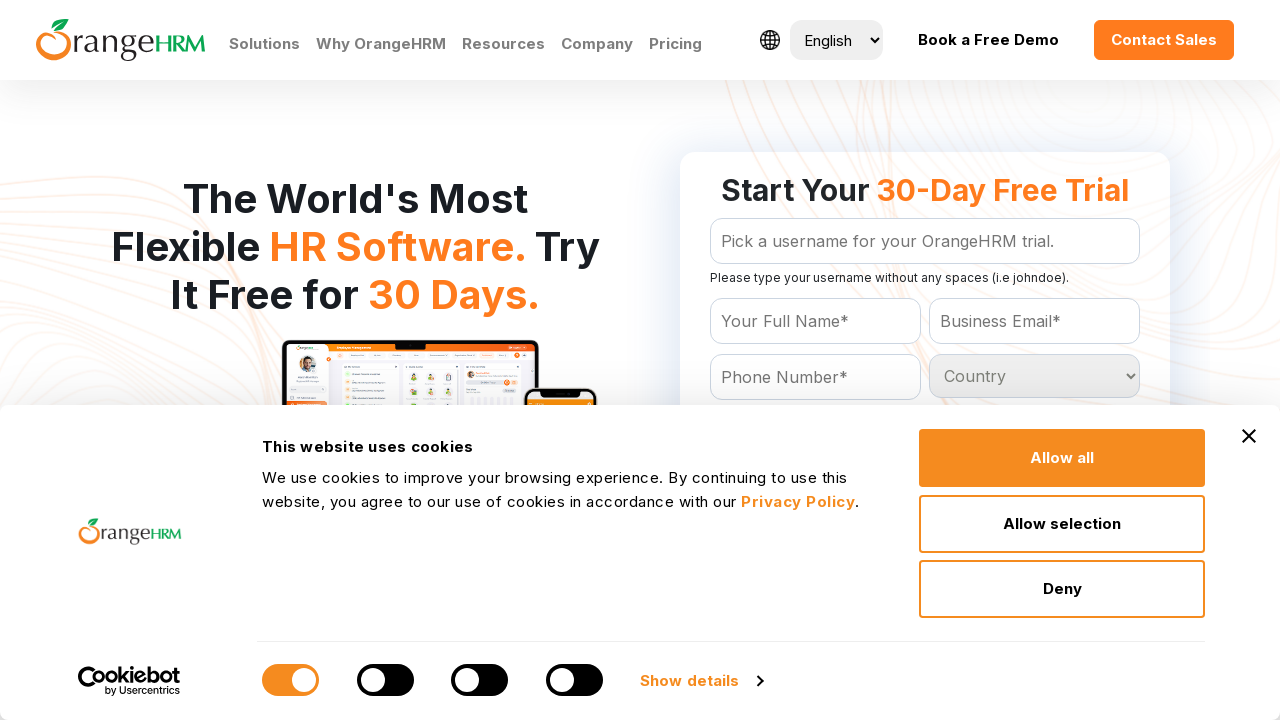

Retrieved option text: Monaco
	
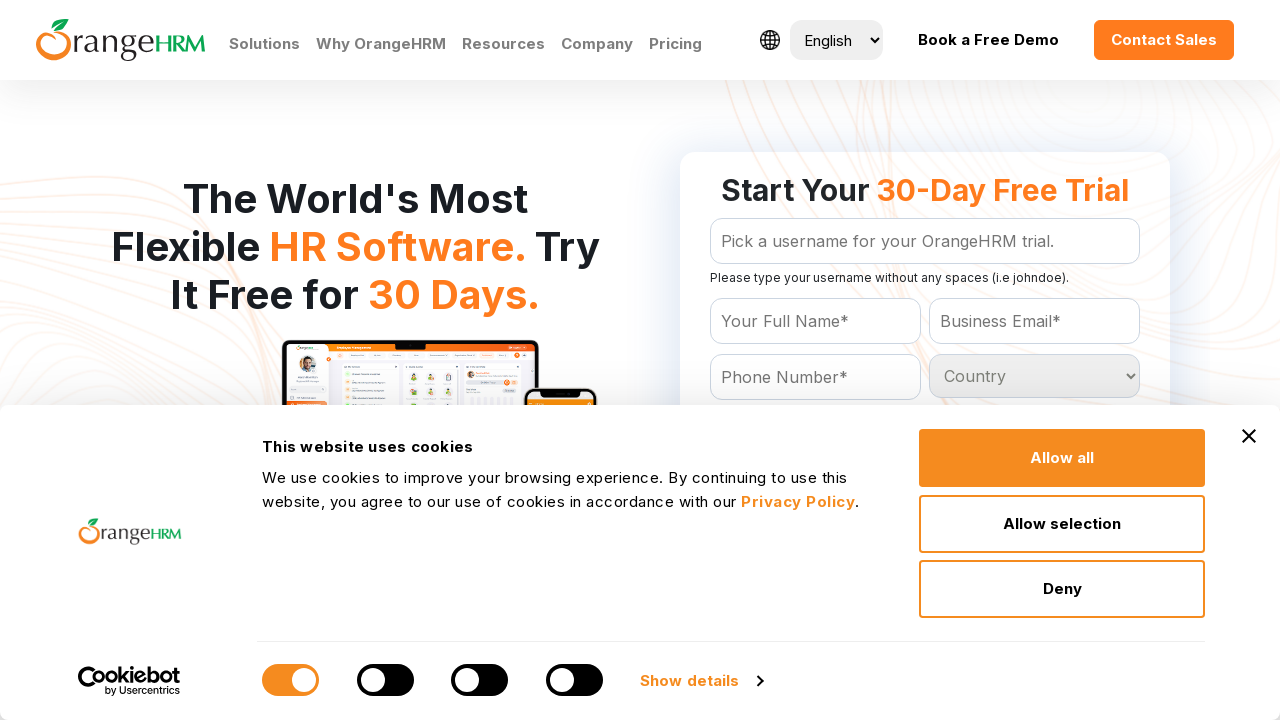

Retrieved option text: Montenegro
	
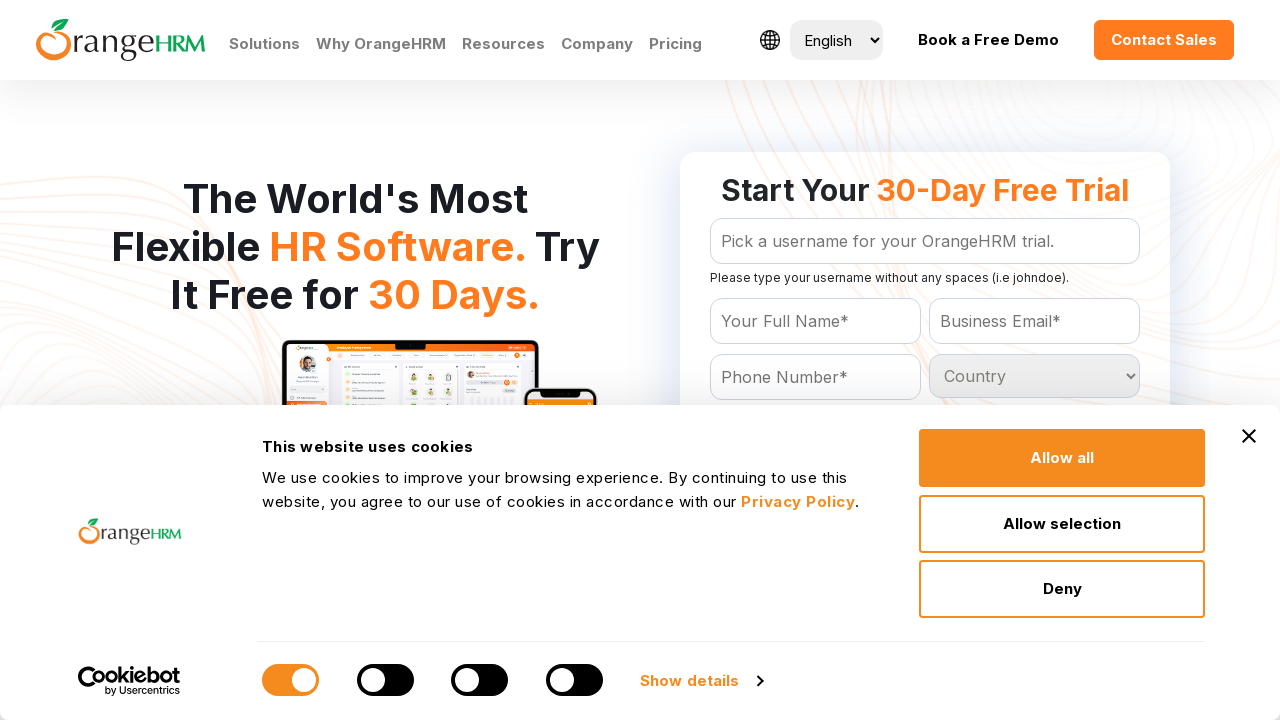

Retrieved option text: Mongolia
	
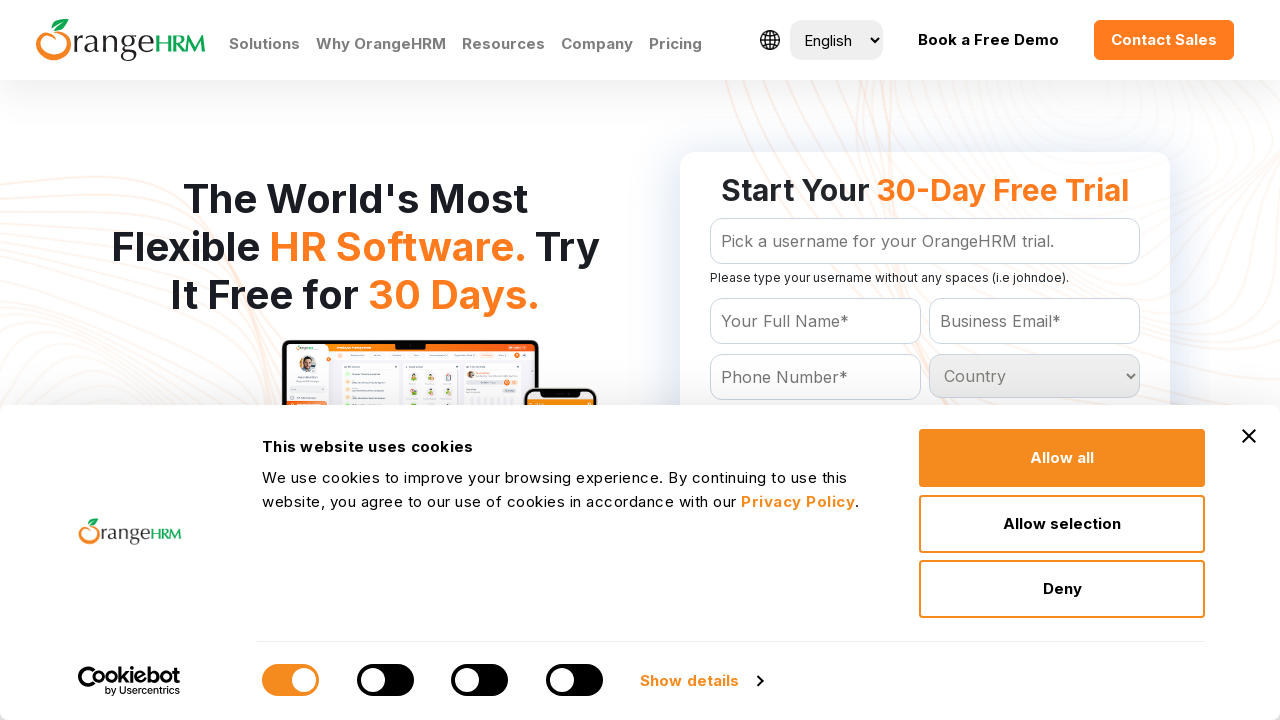

Retrieved option text: Morocco
	
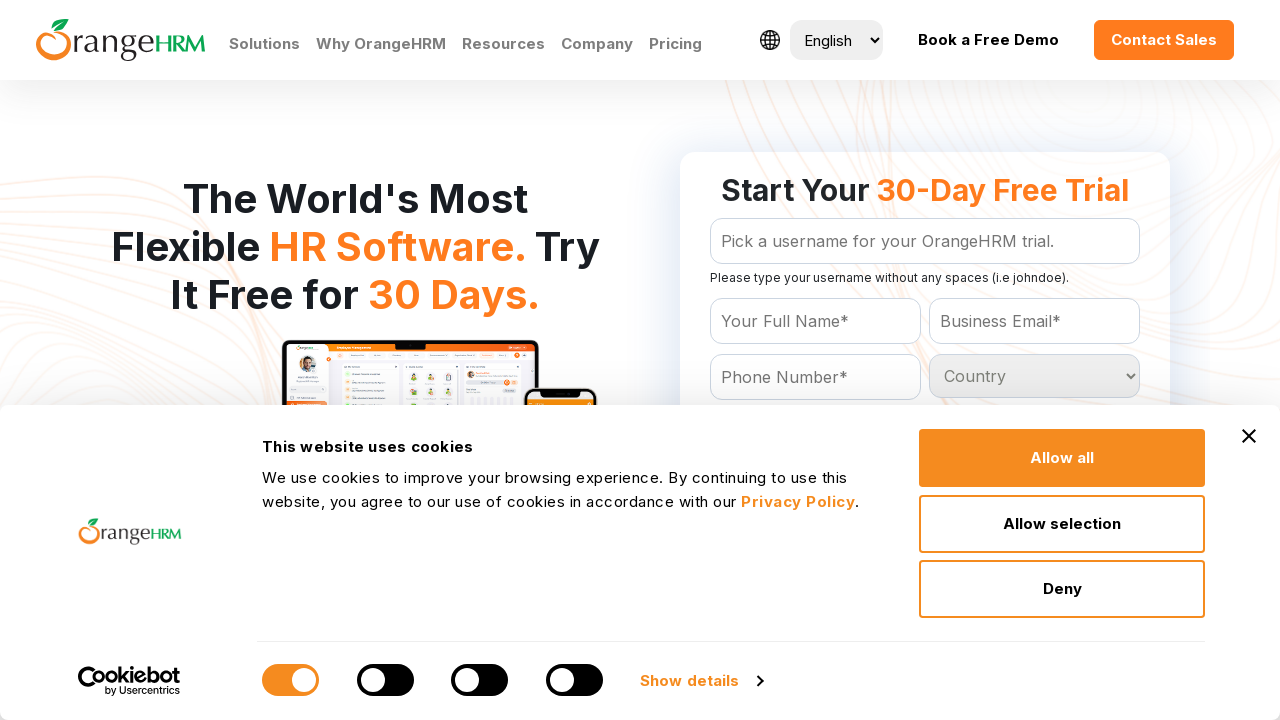

Retrieved option text: Mozambique
	
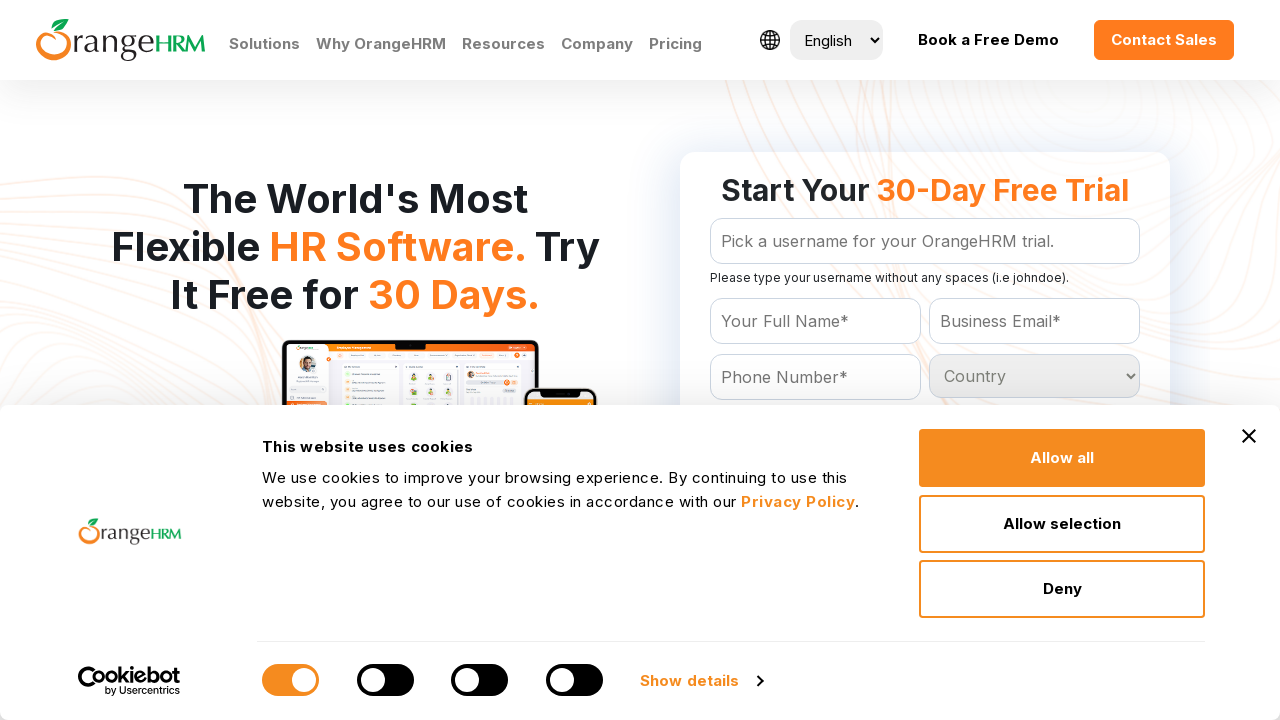

Retrieved option text: Myanmar
	
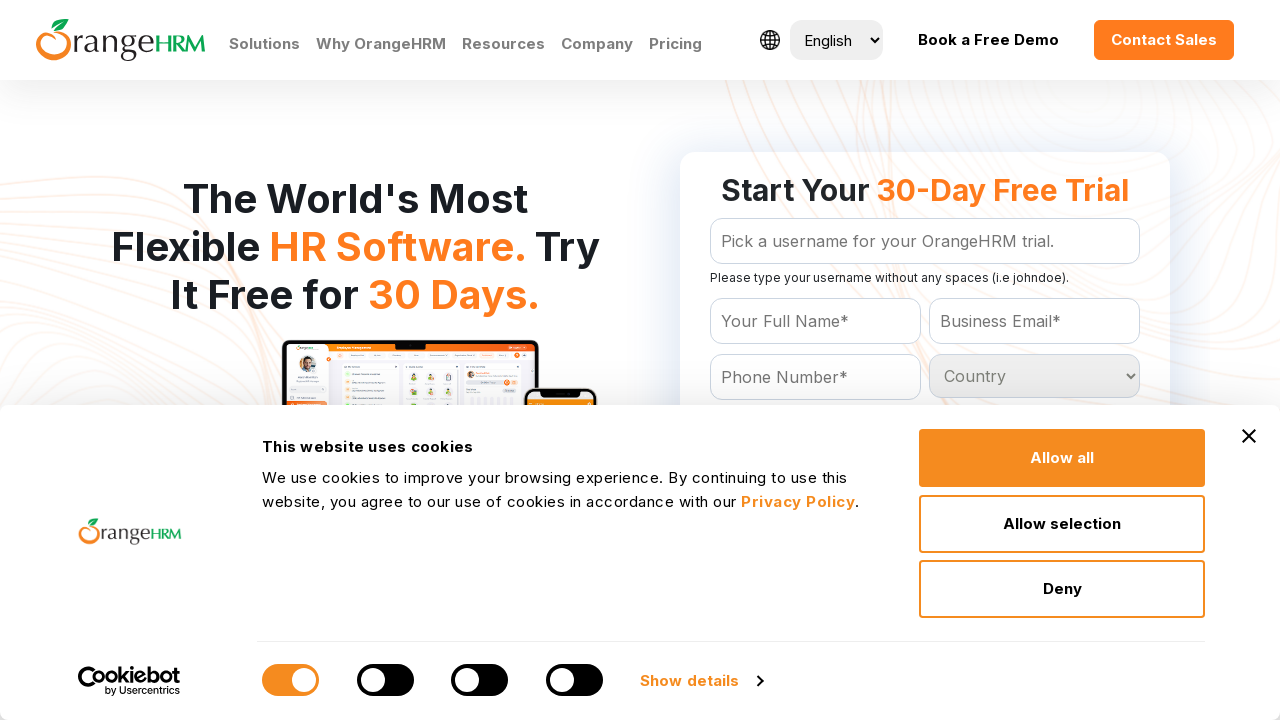

Retrieved option text: Namibia
	
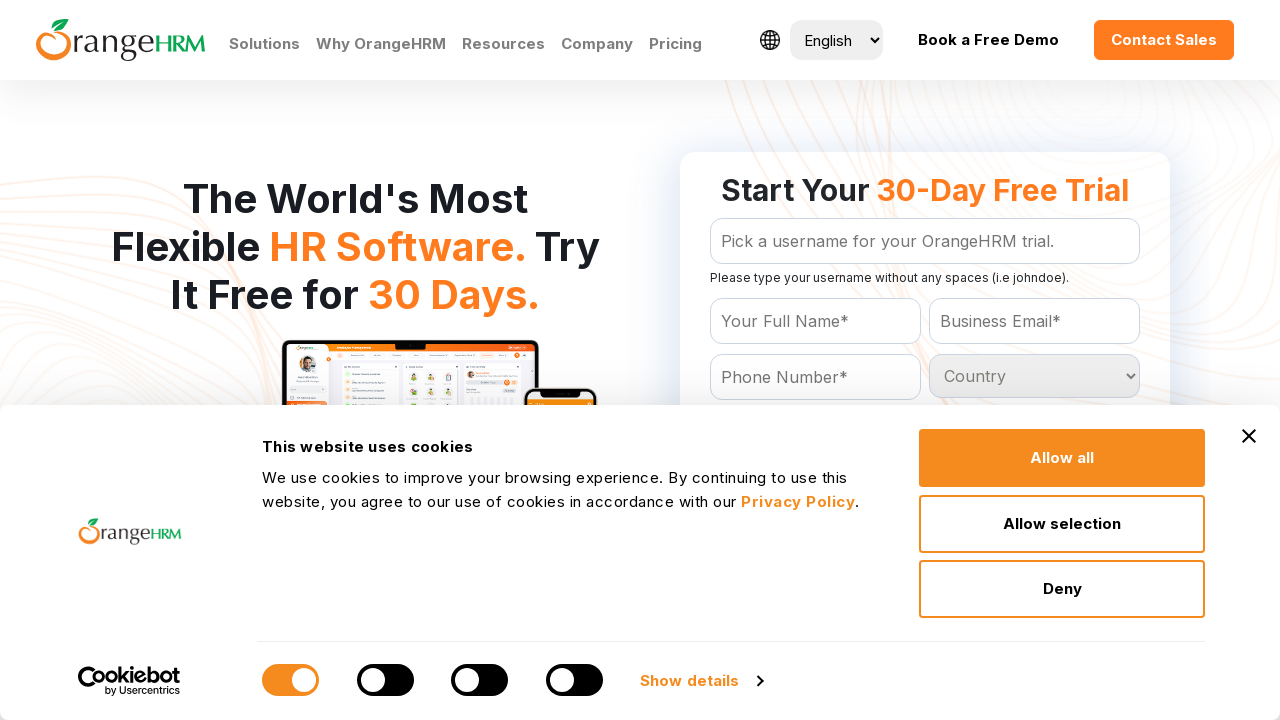

Retrieved option text: Nauru
	
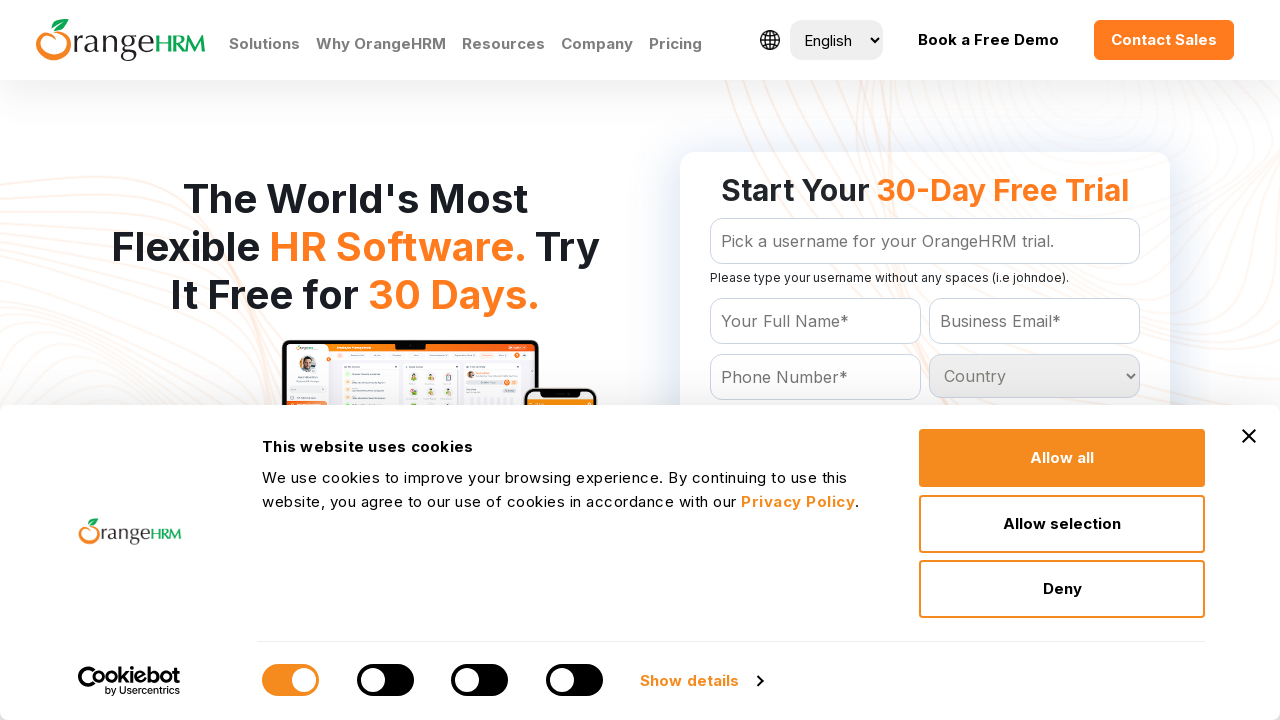

Retrieved option text: Nepal
	
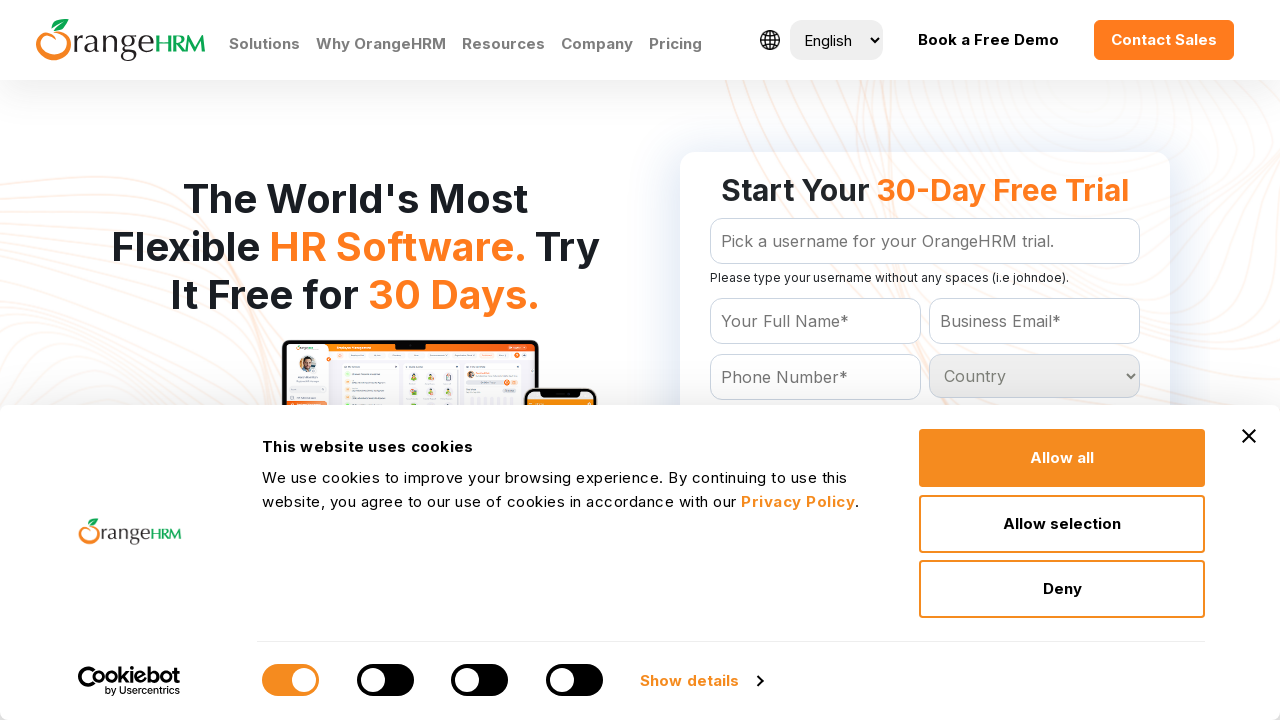

Retrieved option text: Netherlands
	
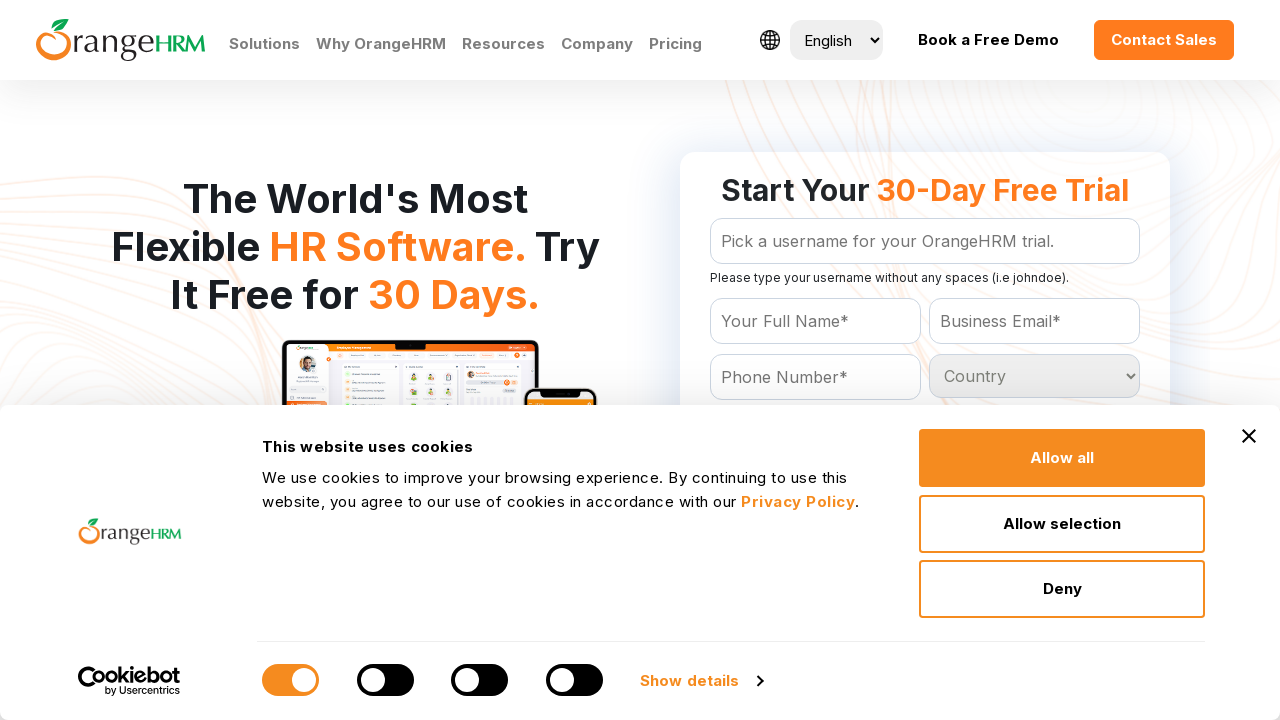

Retrieved option text: Netherlands Antilles
	
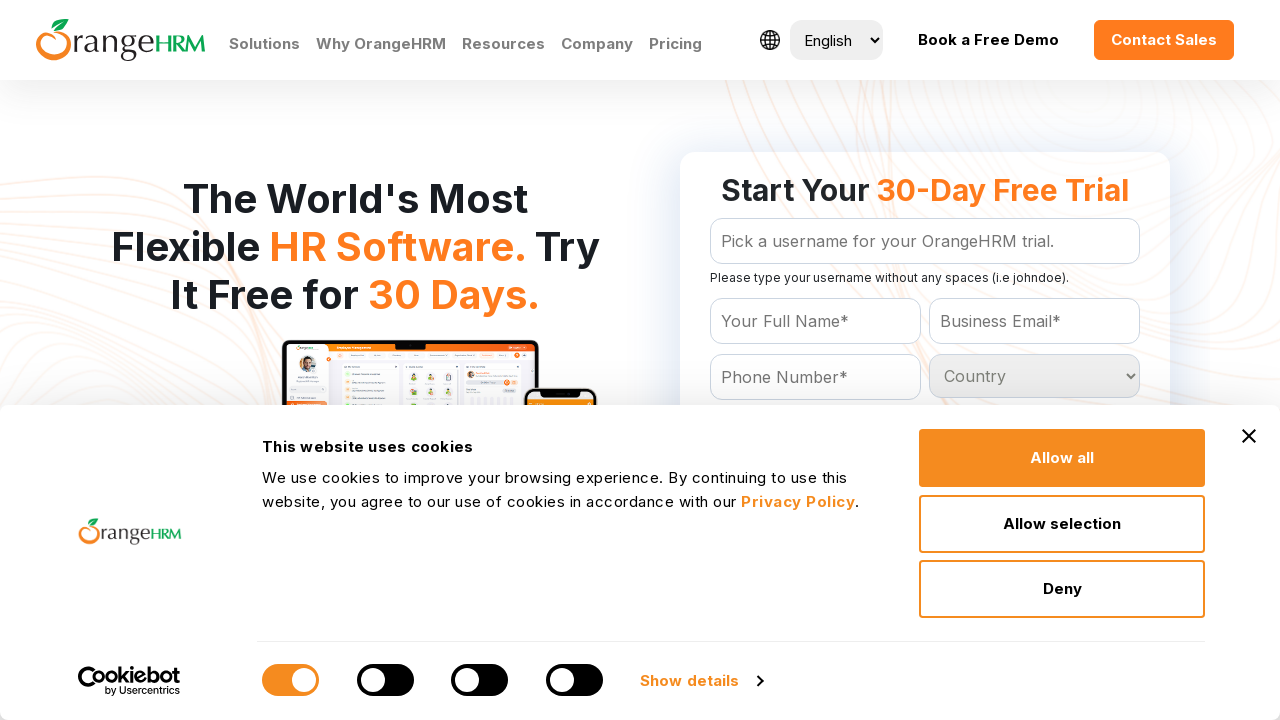

Retrieved option text: New Caledonia
	
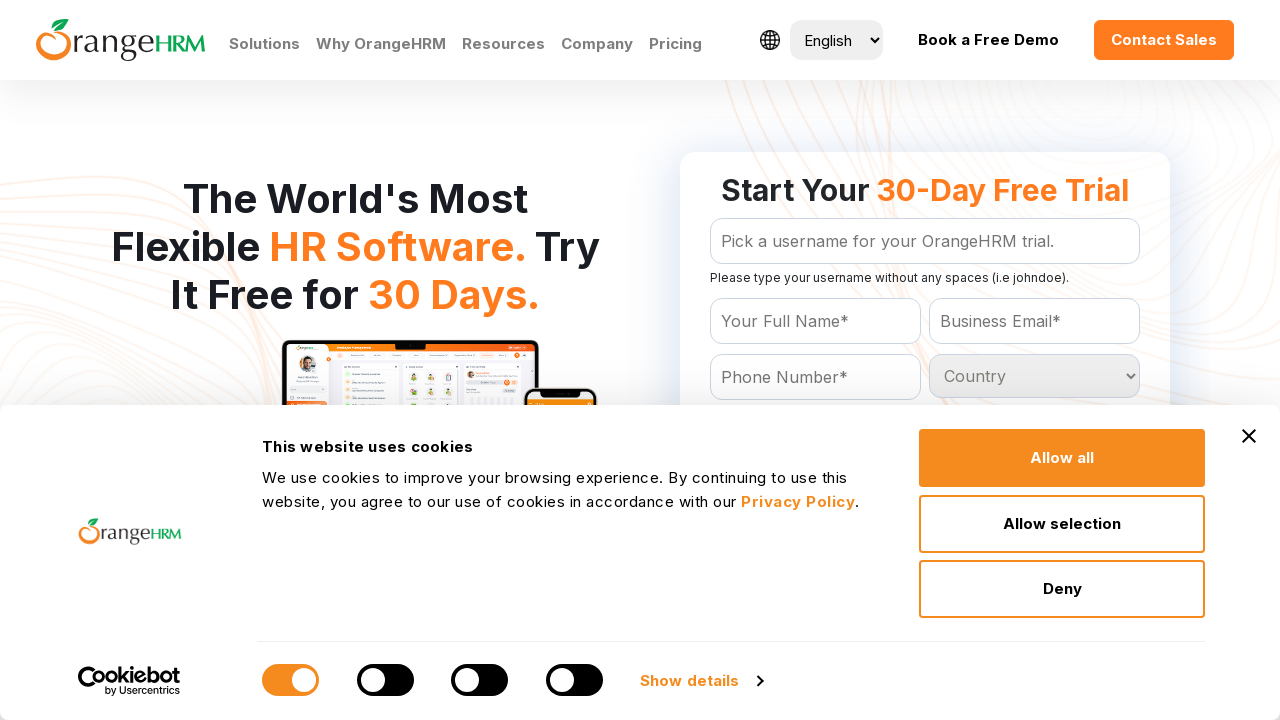

Retrieved option text: New Zealand
	
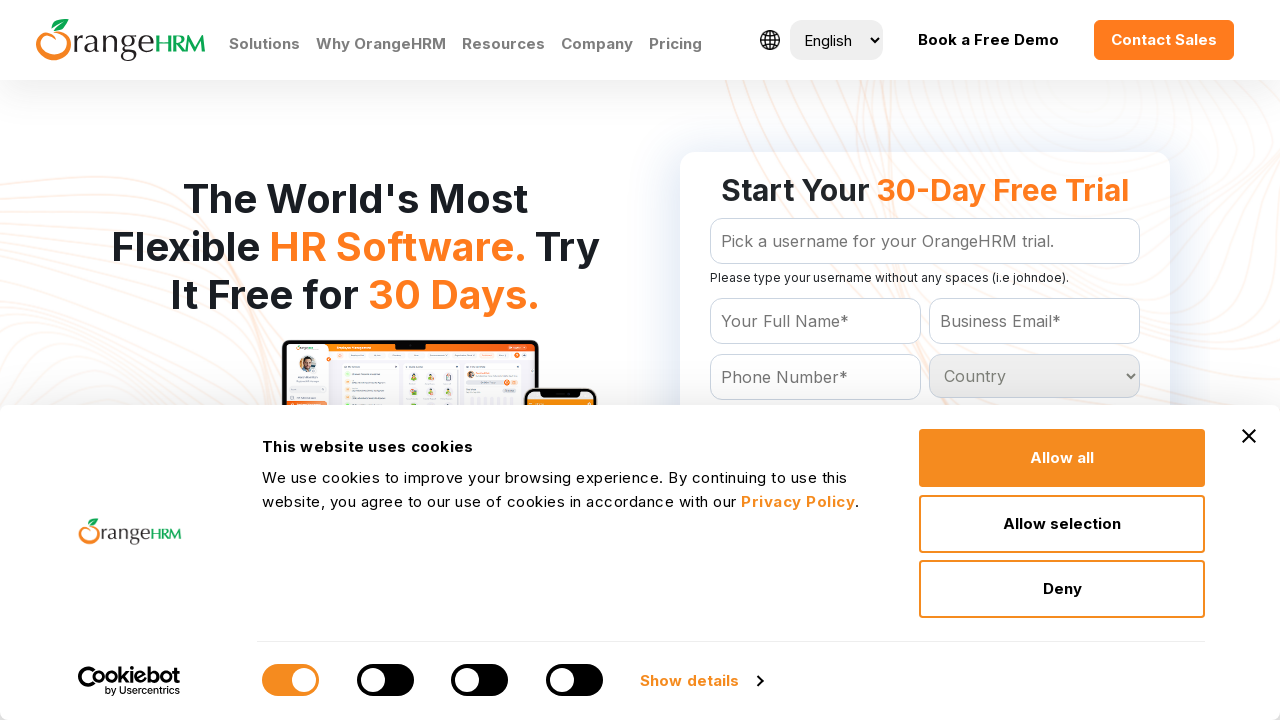

Retrieved option text: Nicaragua
	
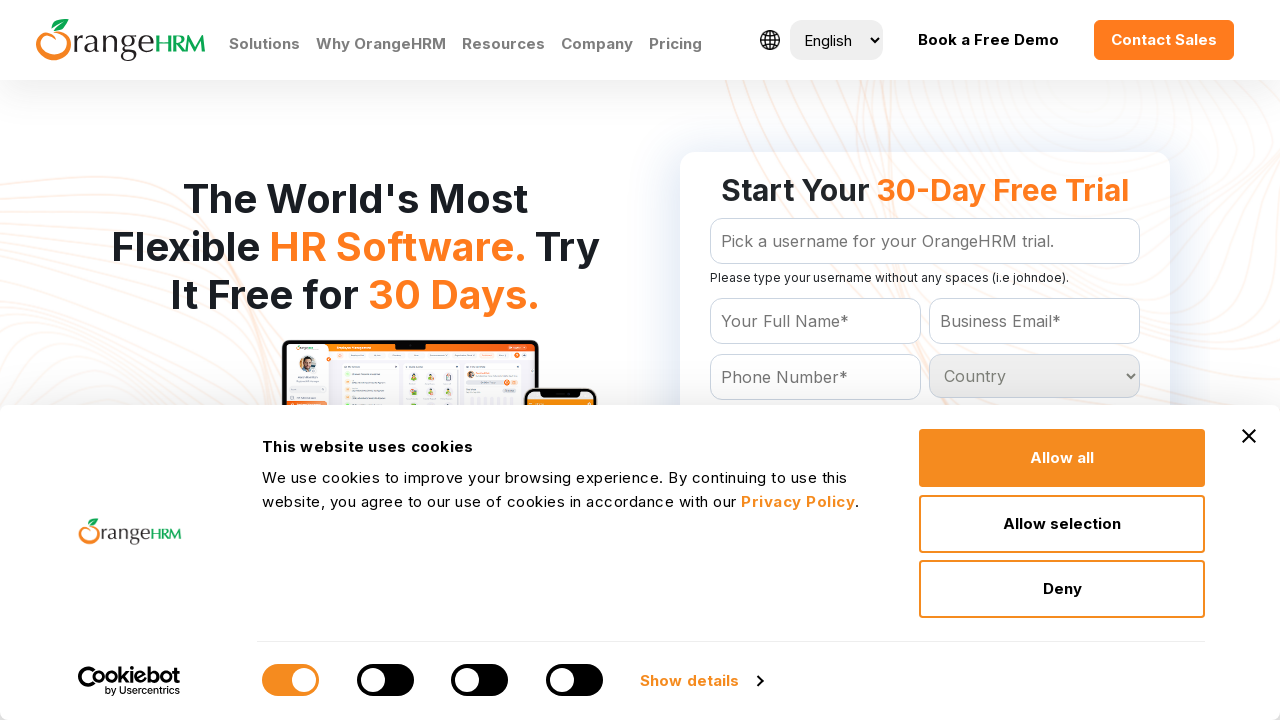

Retrieved option text: Niger
	
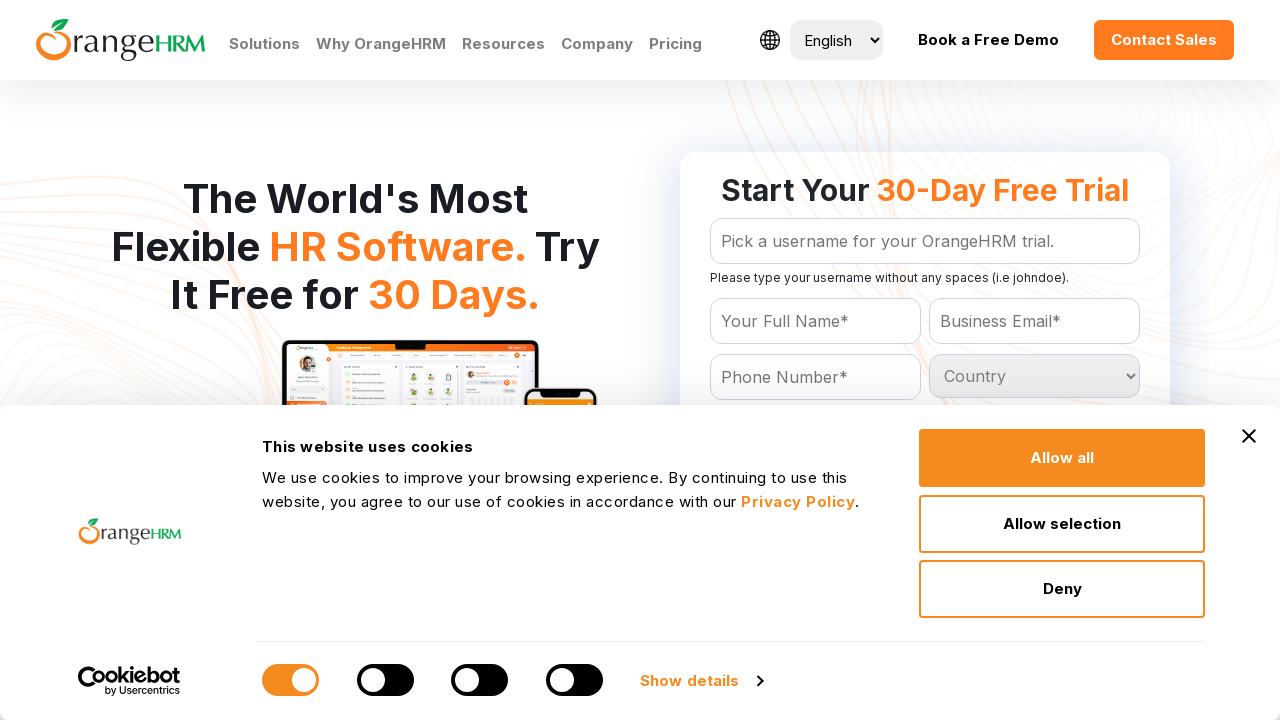

Retrieved option text: Nigeria
	
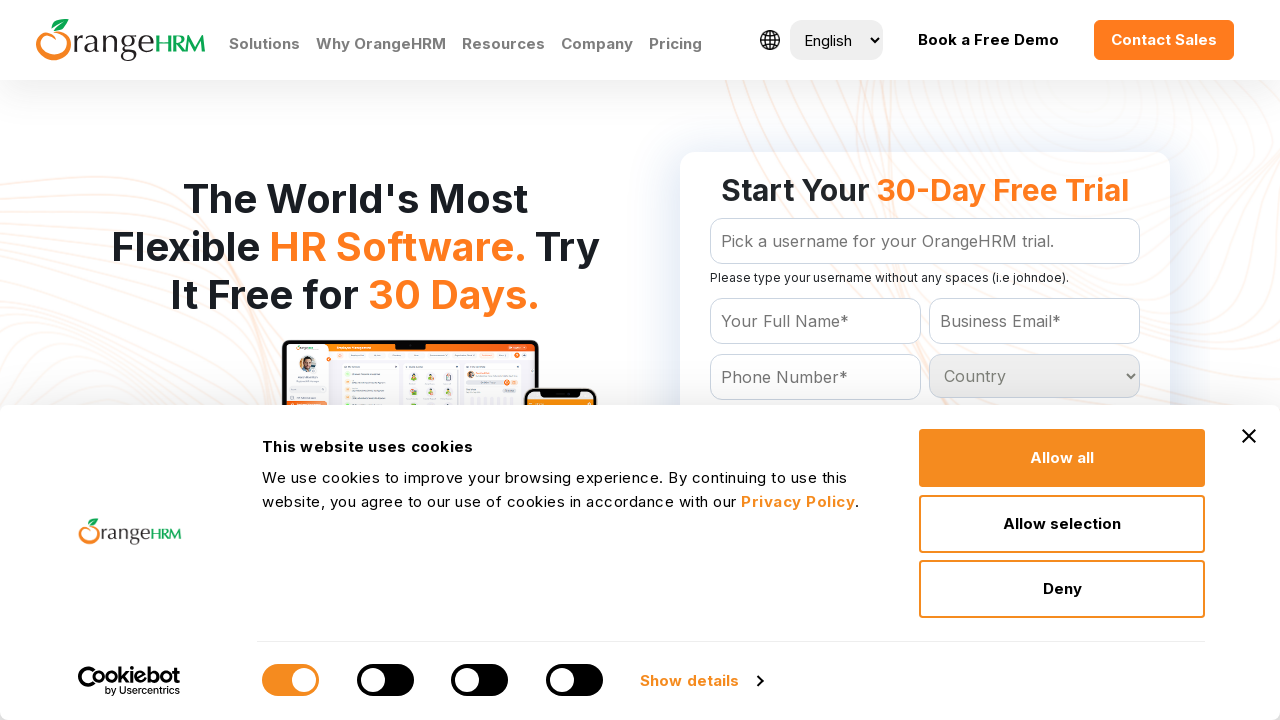

Retrieved option text: Niue
	
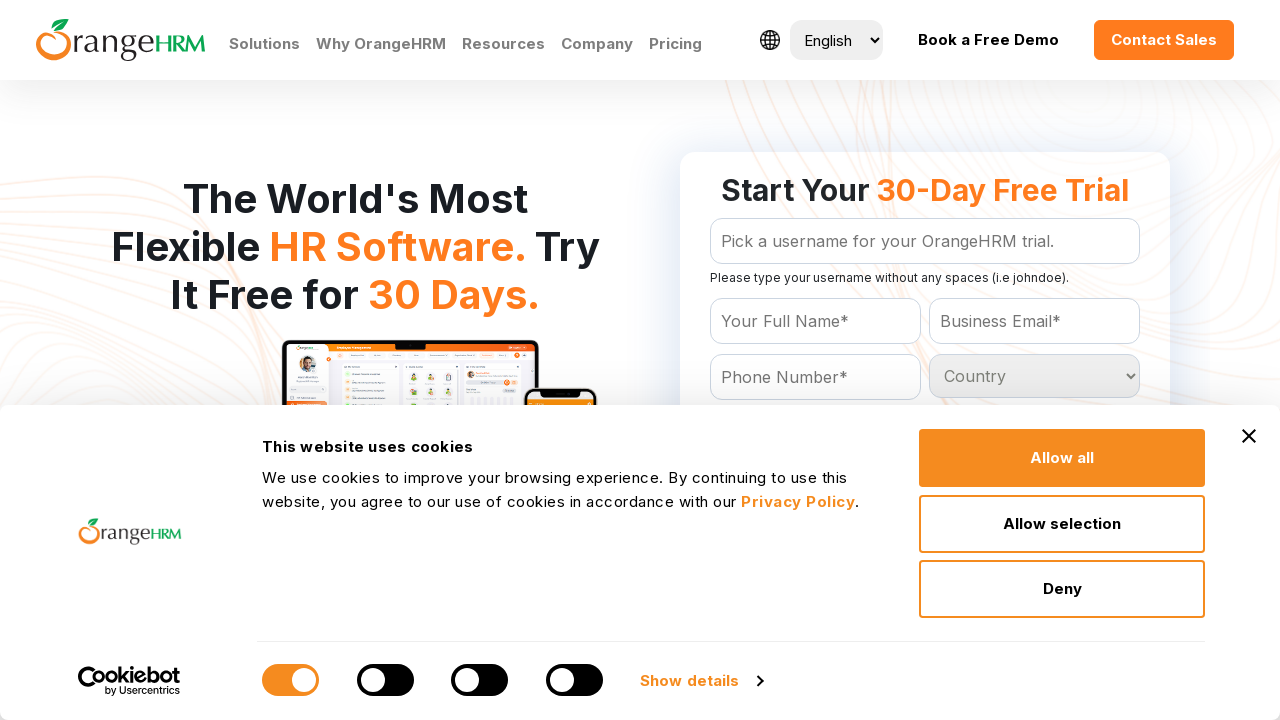

Retrieved option text: Norfolk Island
	
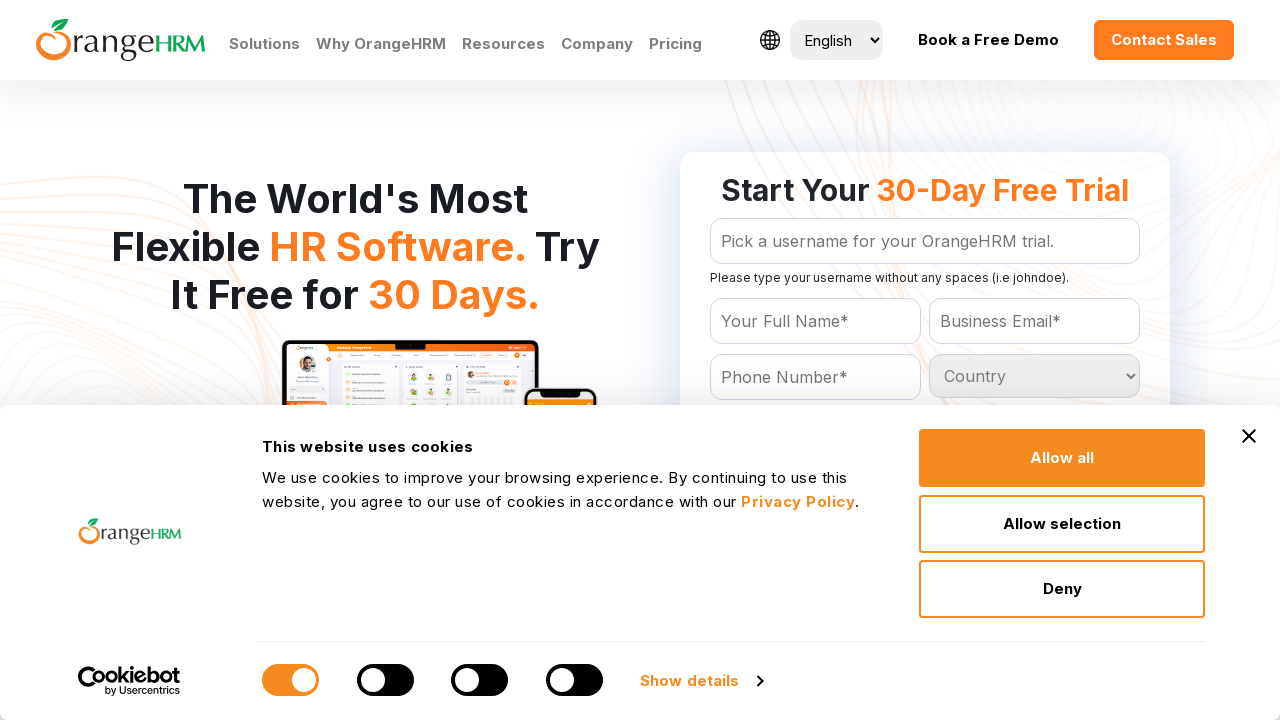

Retrieved option text: Northern Mariana Islands
	
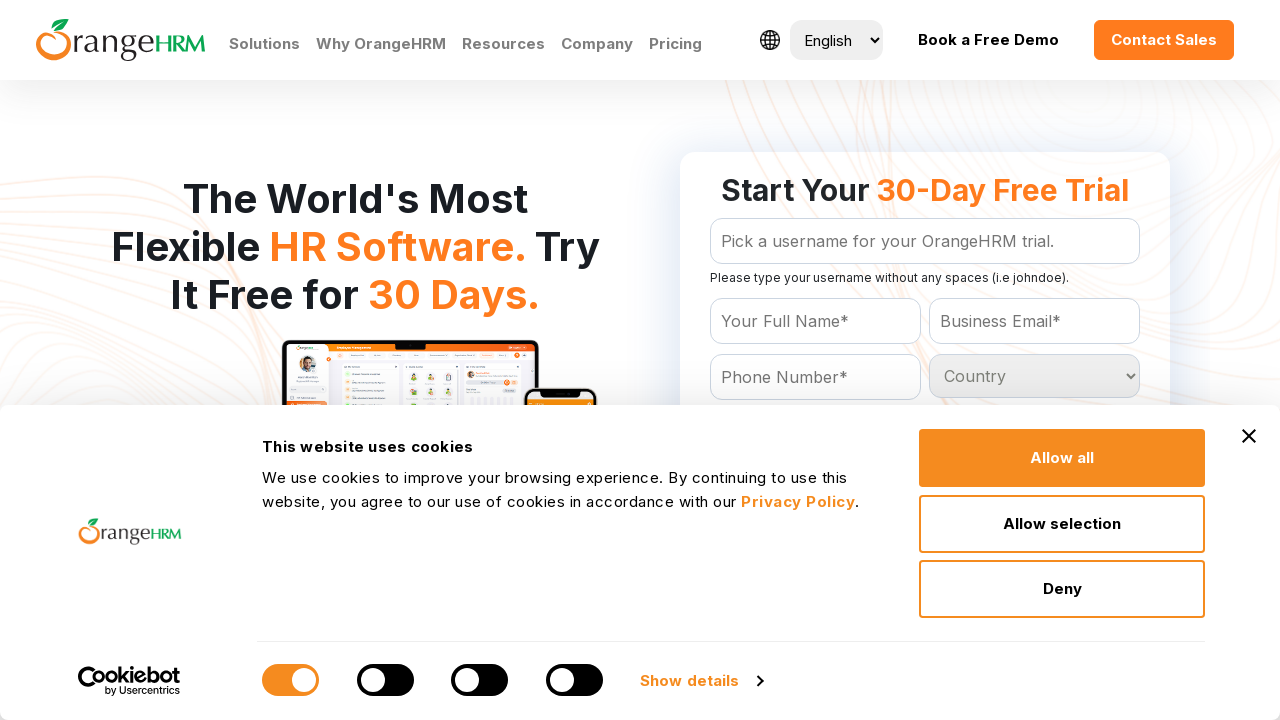

Retrieved option text: Norway
	
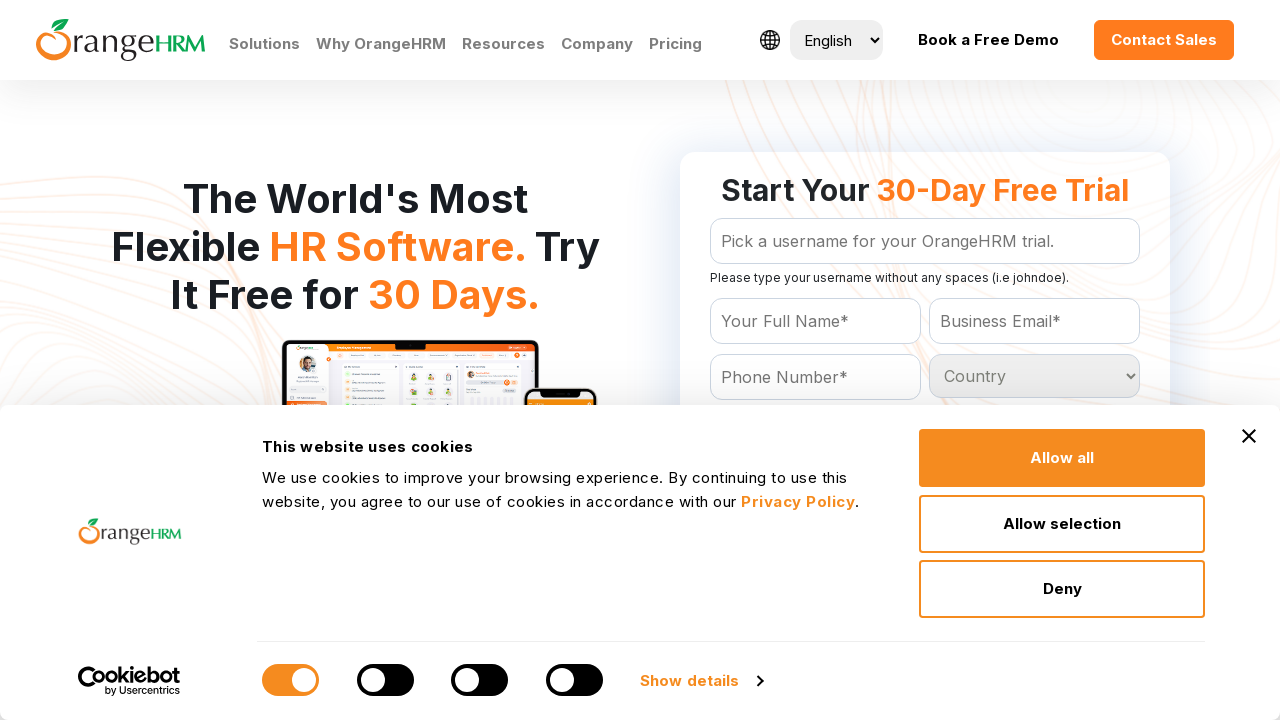

Retrieved option text: Oman
	
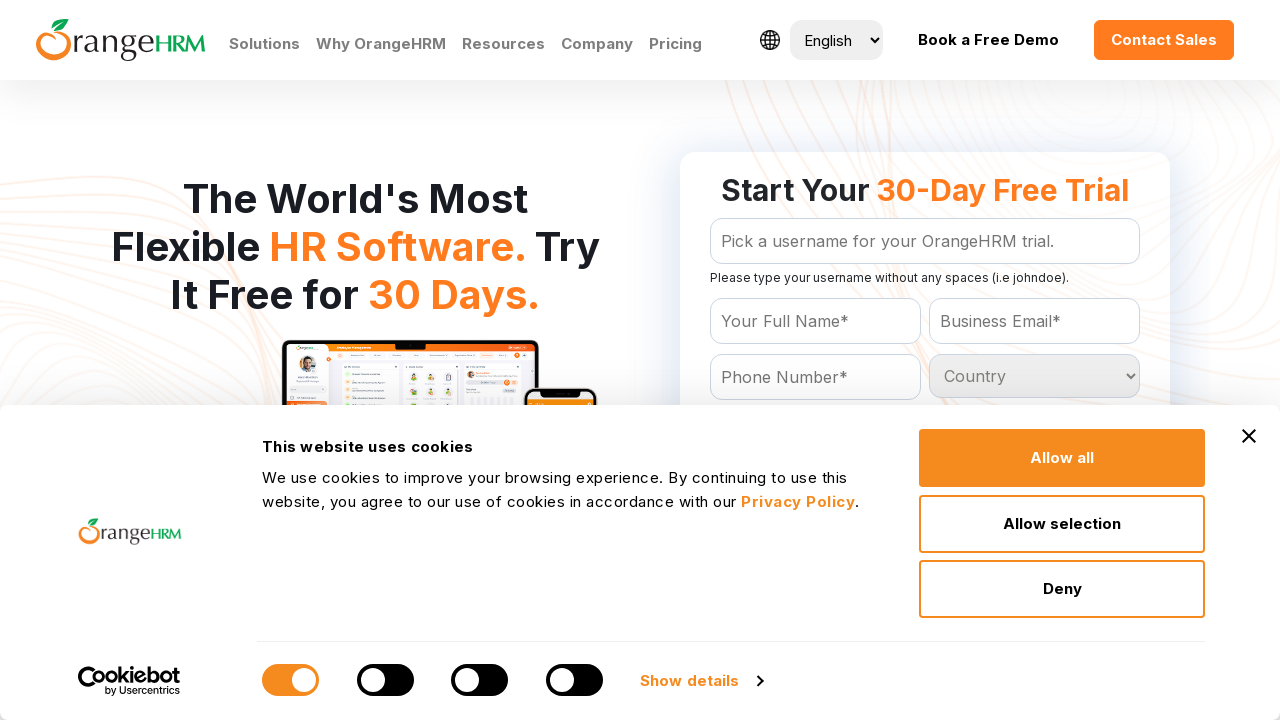

Retrieved option text: Pakistan
	
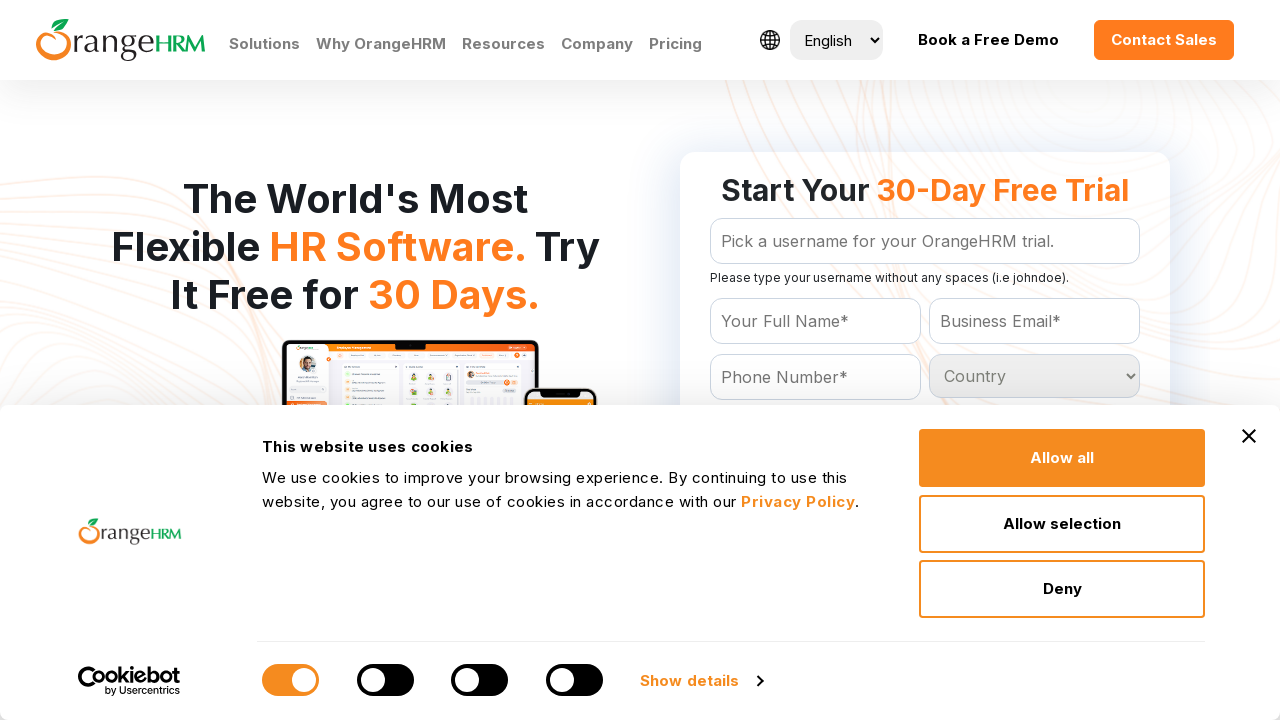

Retrieved option text: Palau
	
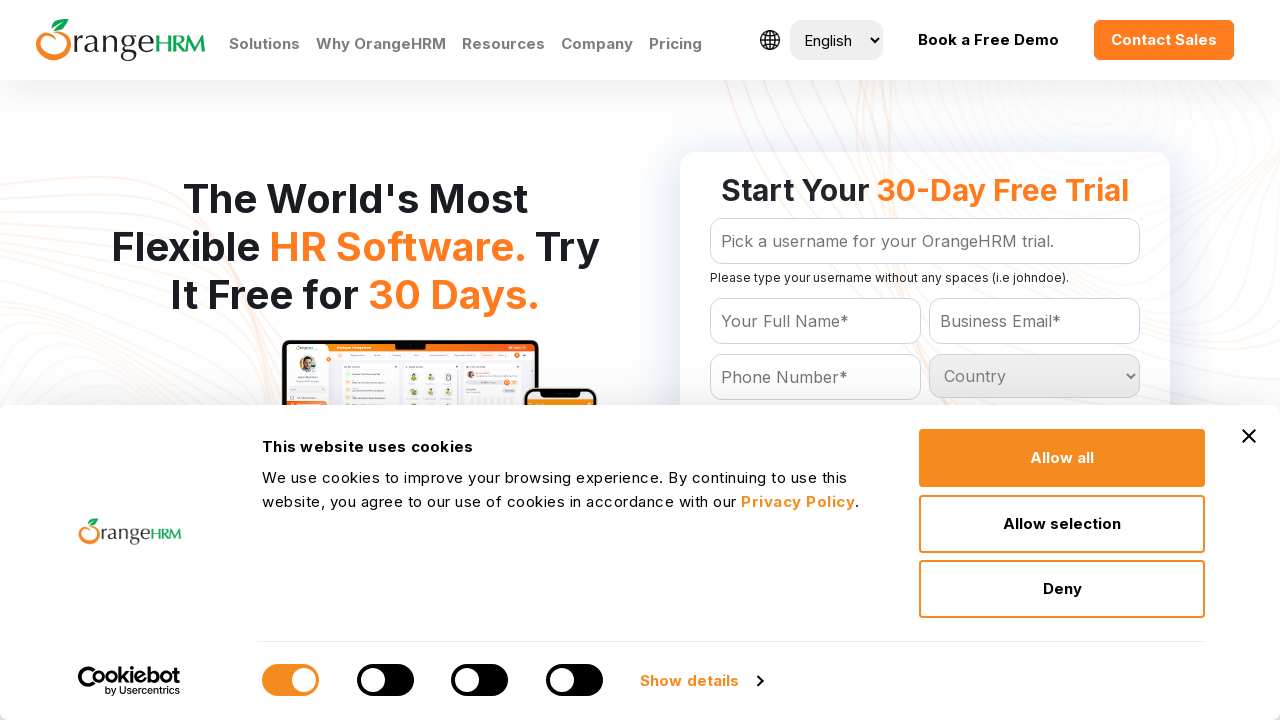

Retrieved option text: Panama
	
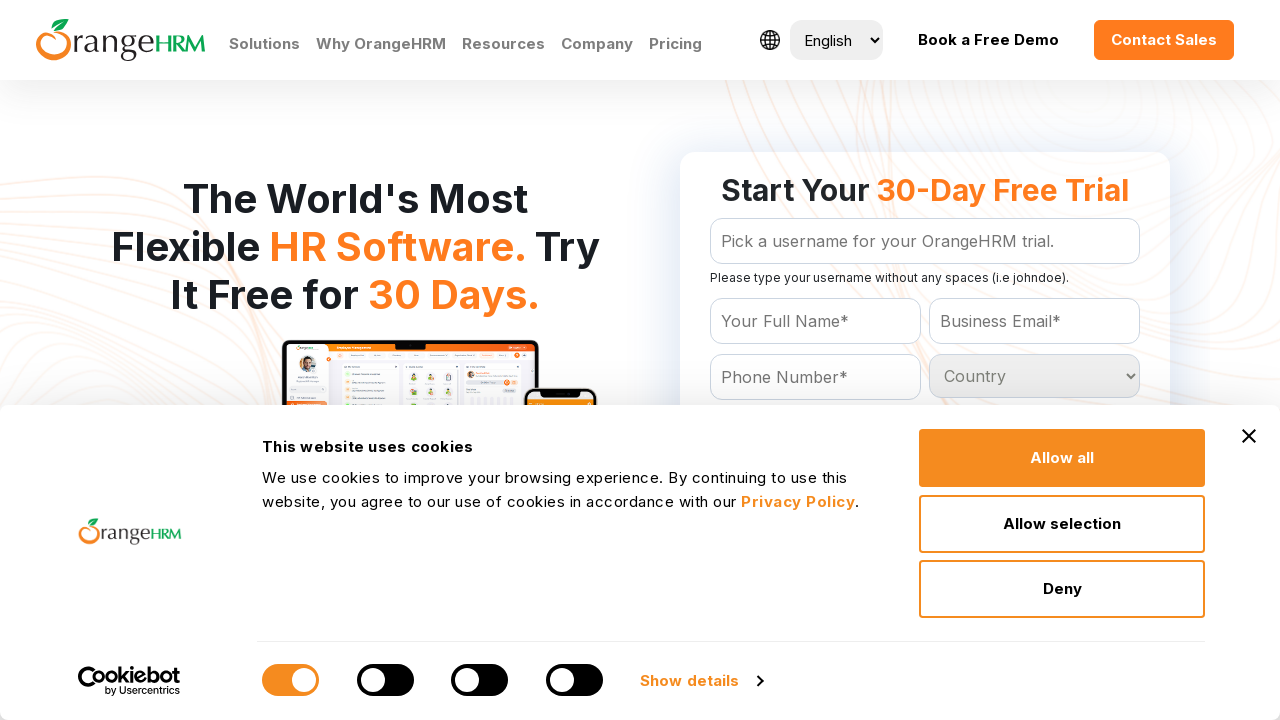

Retrieved option text: Papua New Guinea
	
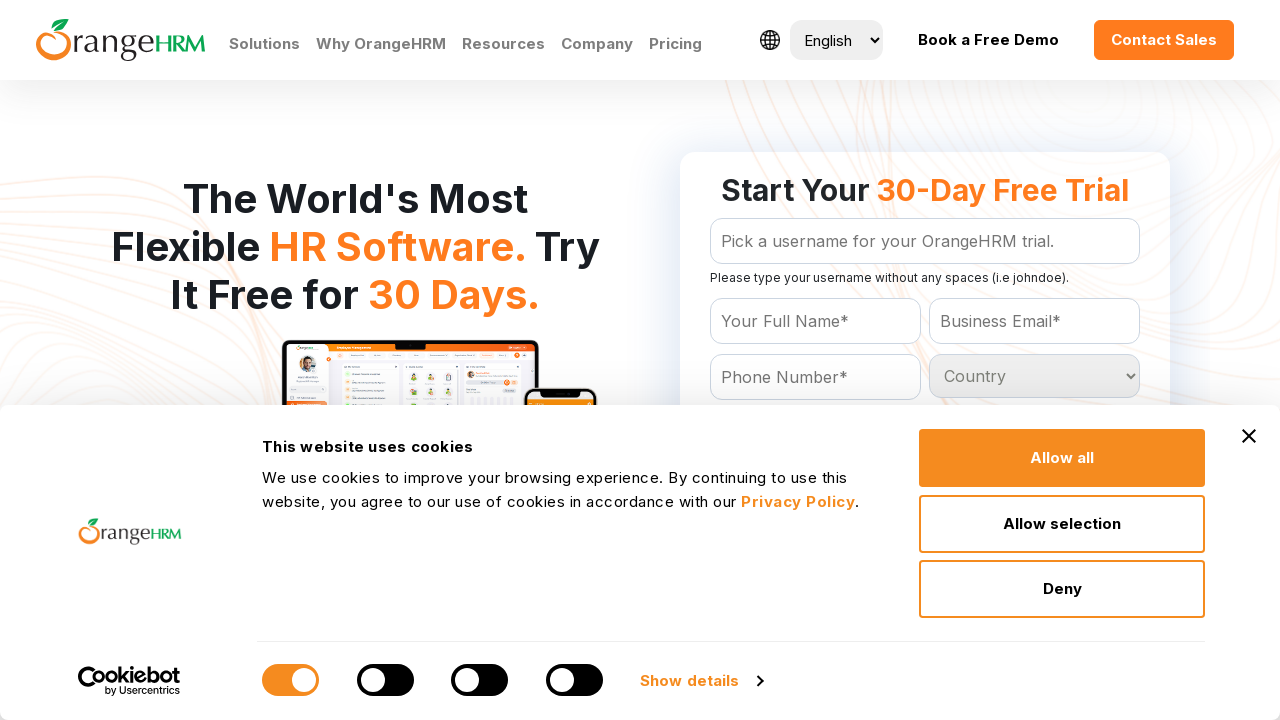

Retrieved option text: Paraguay
	
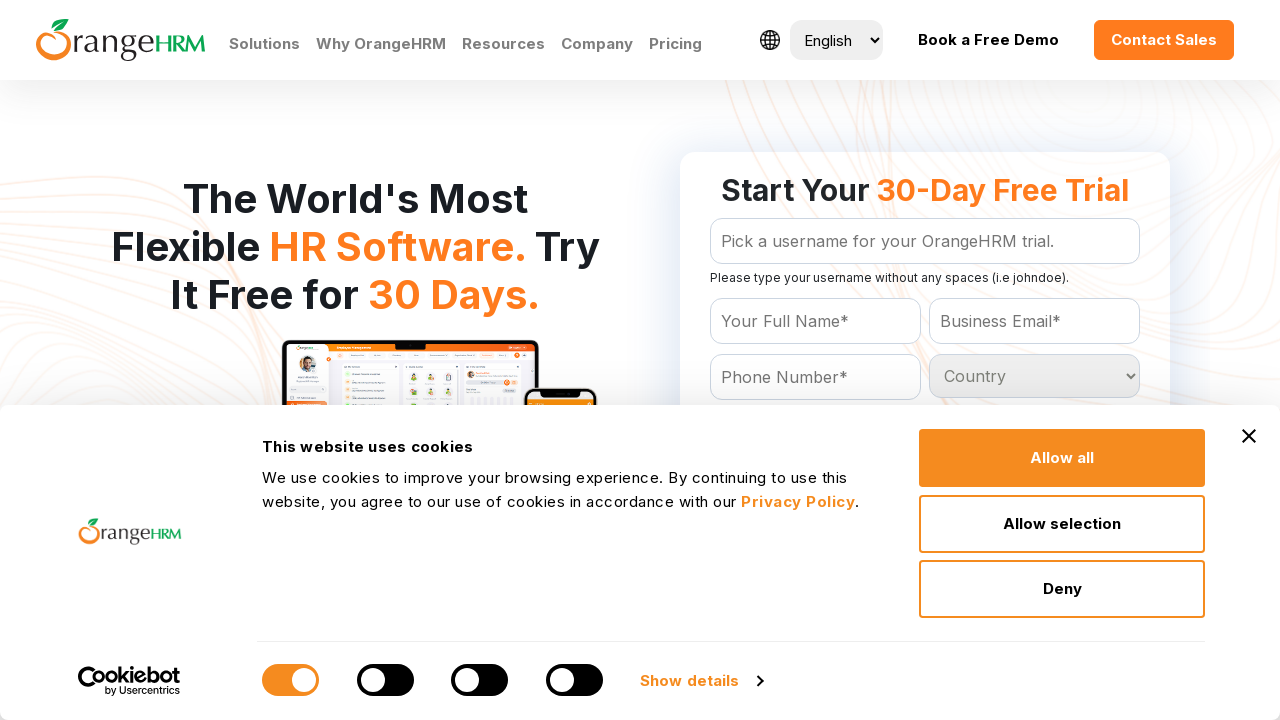

Retrieved option text: Peru
	
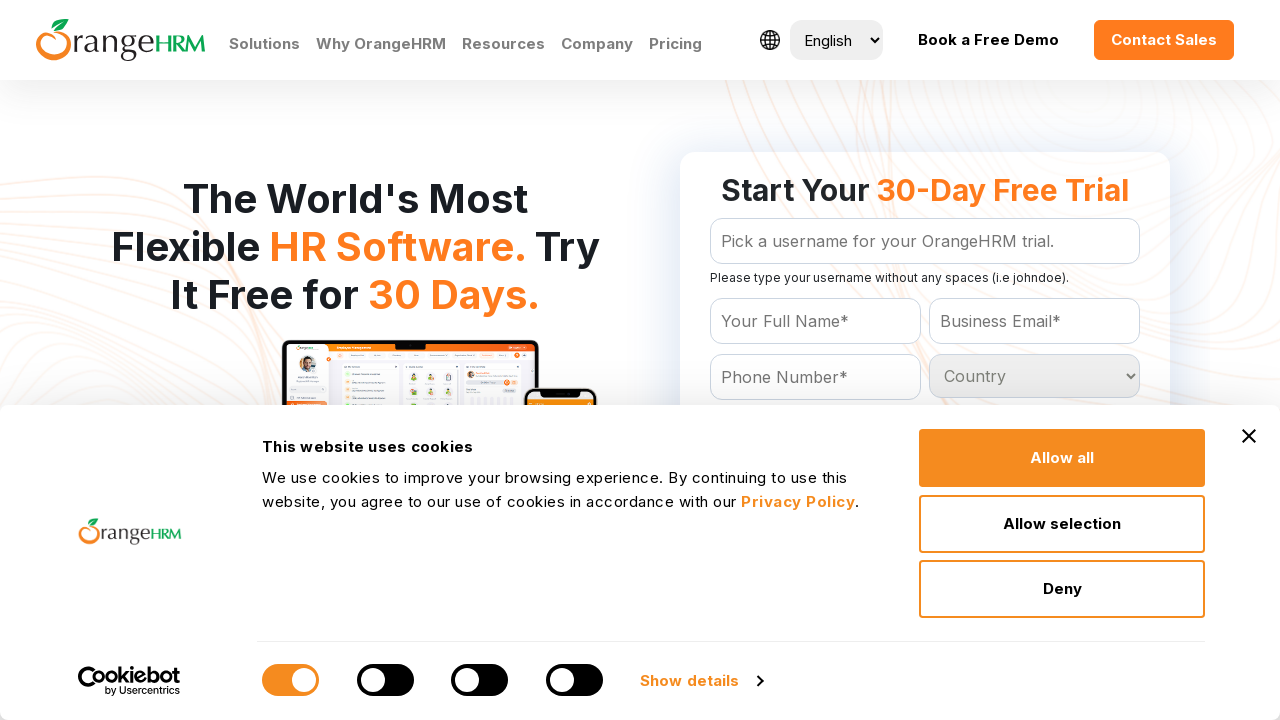

Retrieved option text: Philippines
	
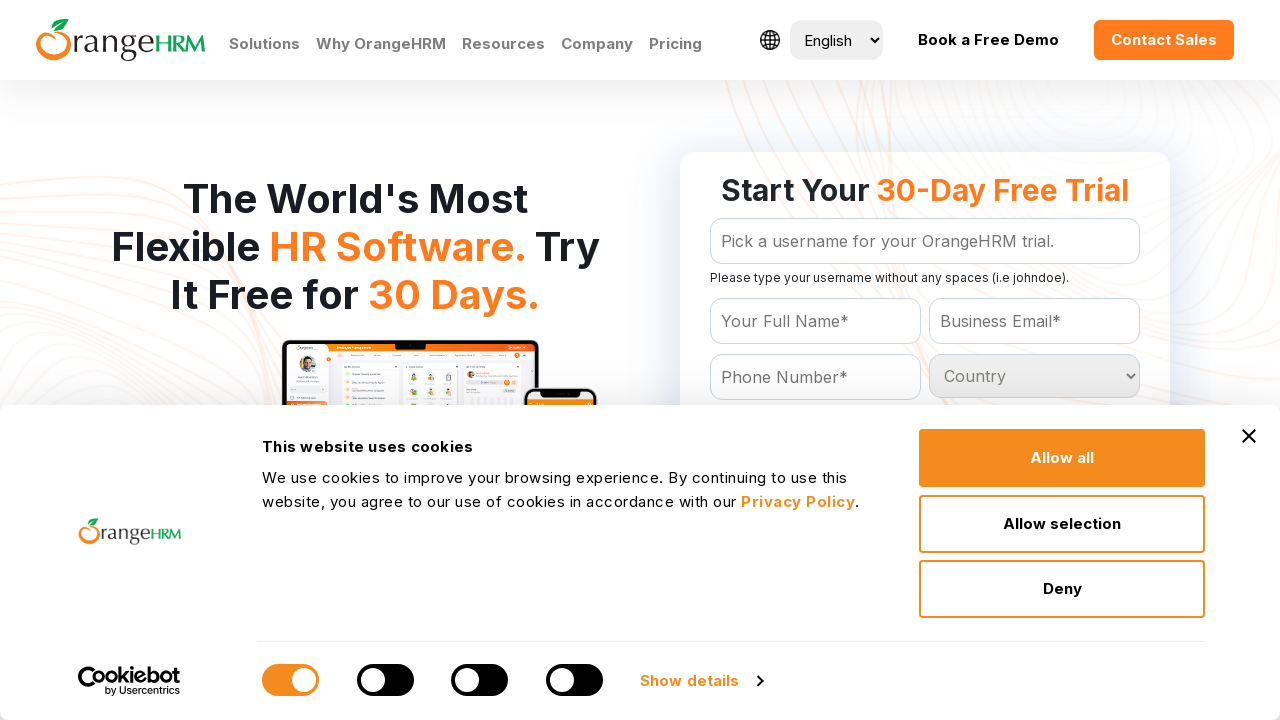

Retrieved option text: Poland
	
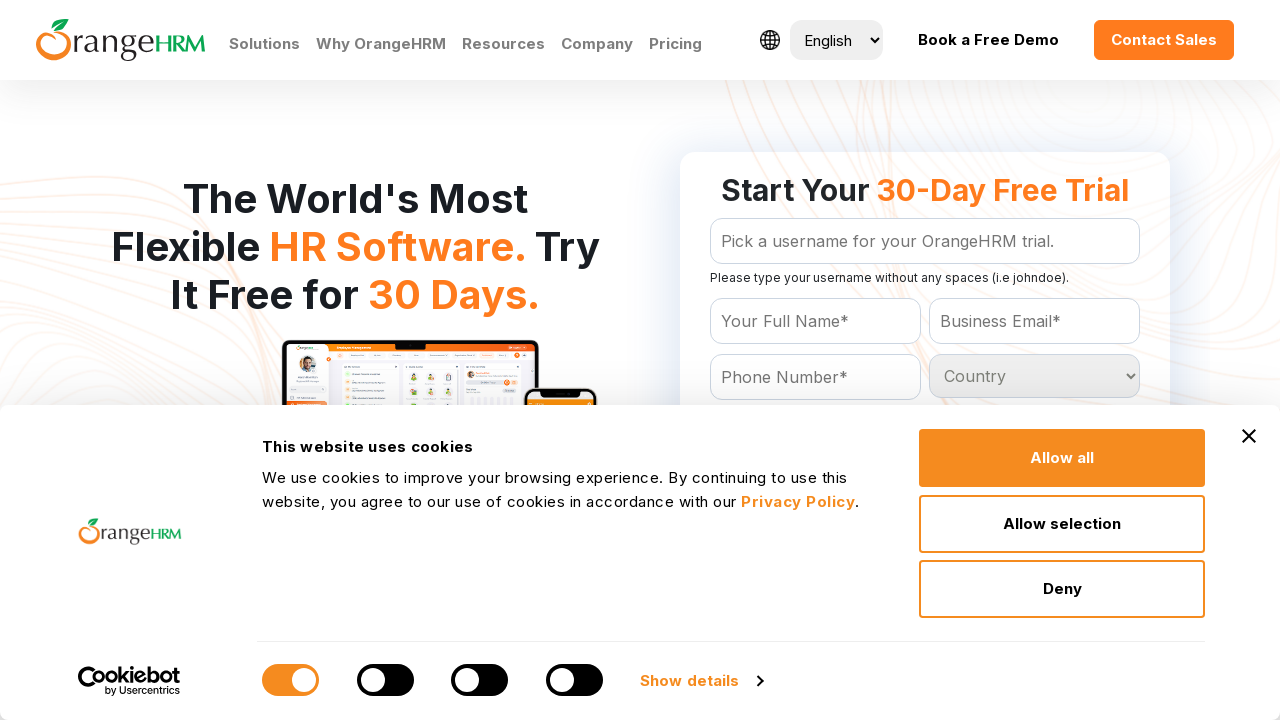

Retrieved option text: Portugal
	
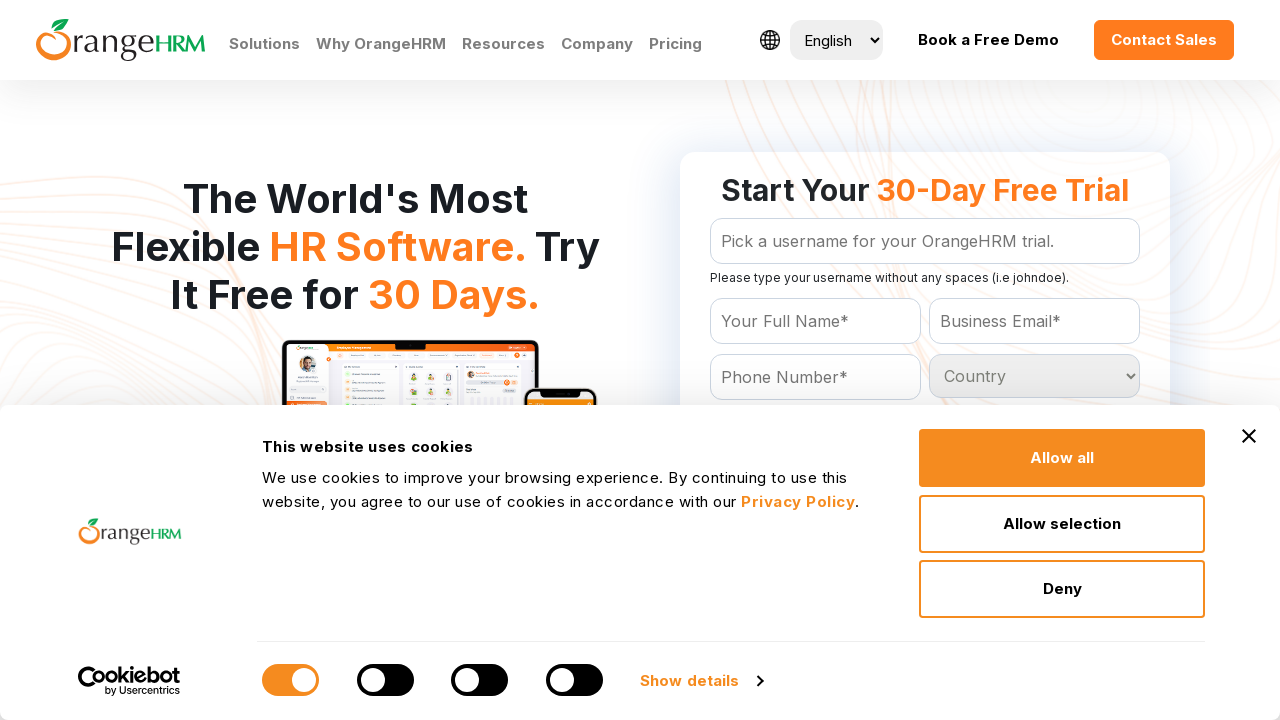

Retrieved option text: Puerto Rico
	
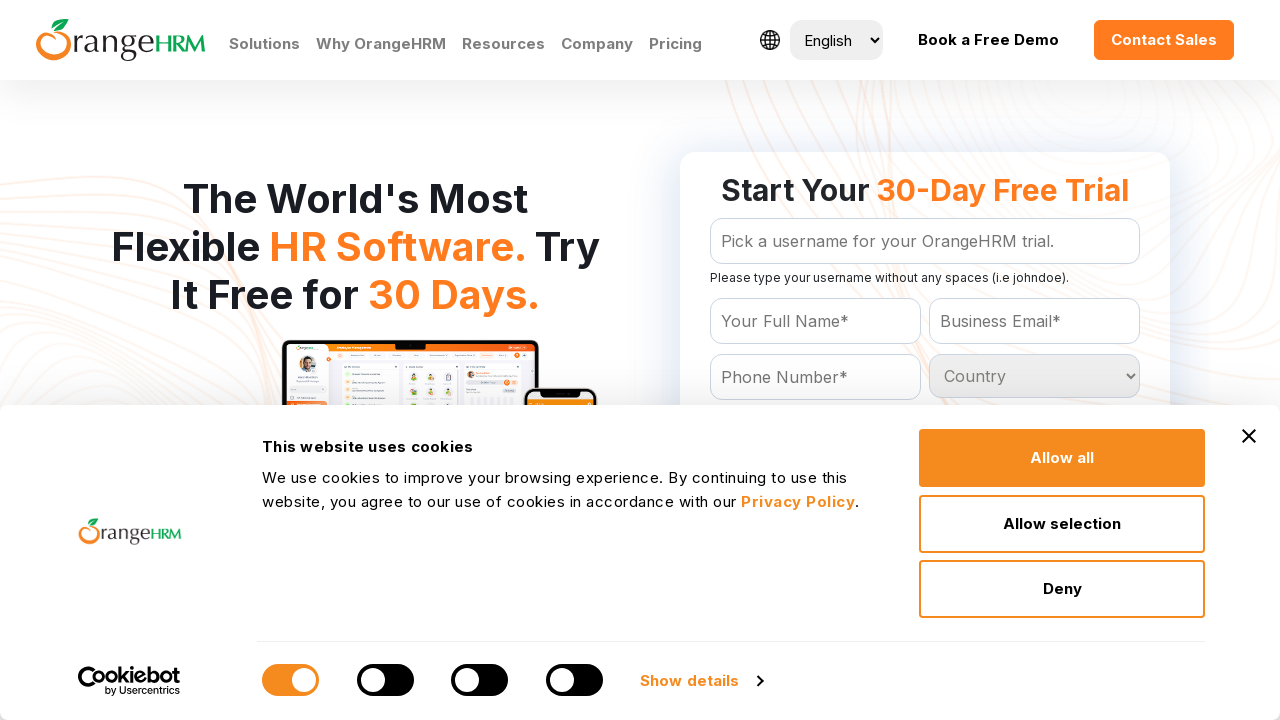

Retrieved option text: Qatar
	
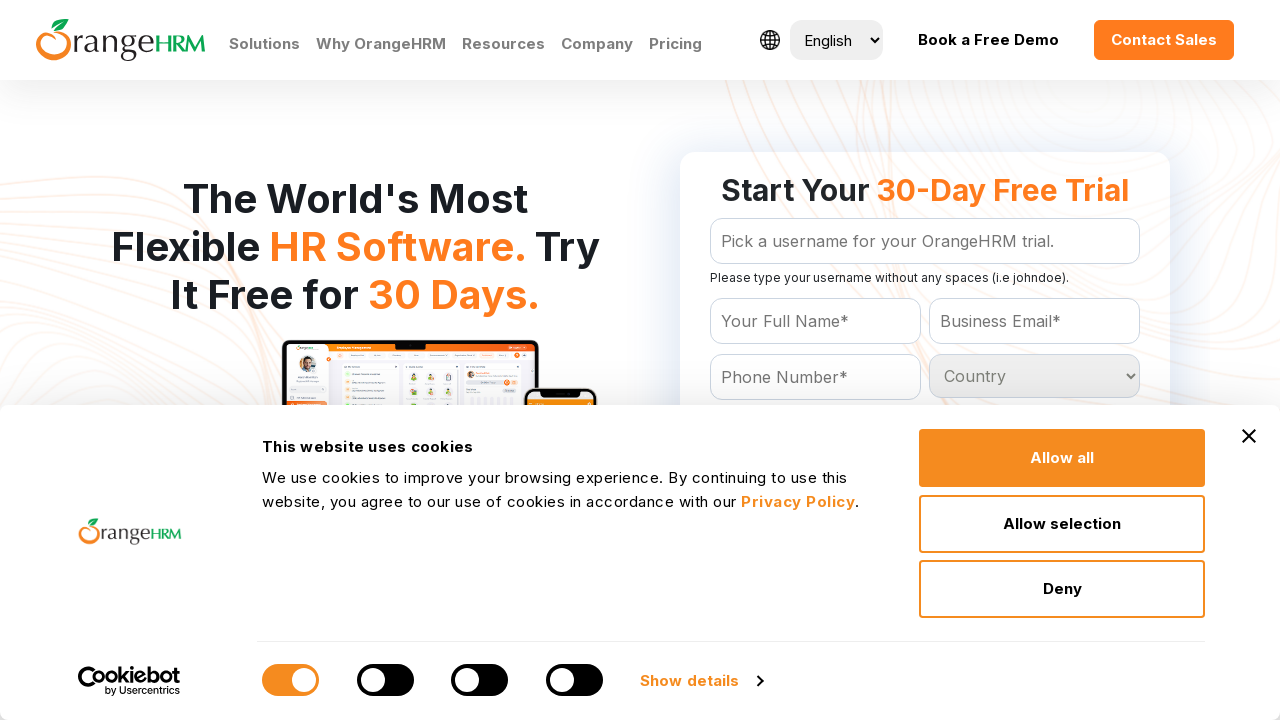

Retrieved option text: Reunion
	
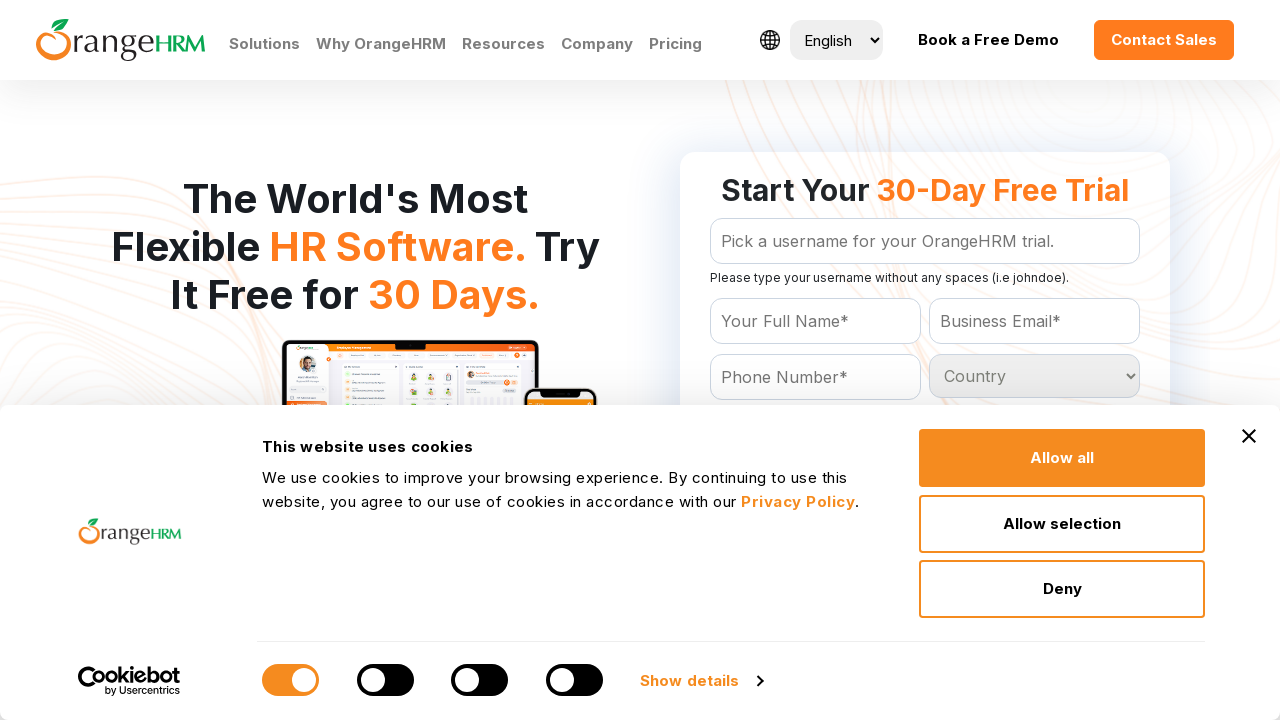

Retrieved option text: Romania
	
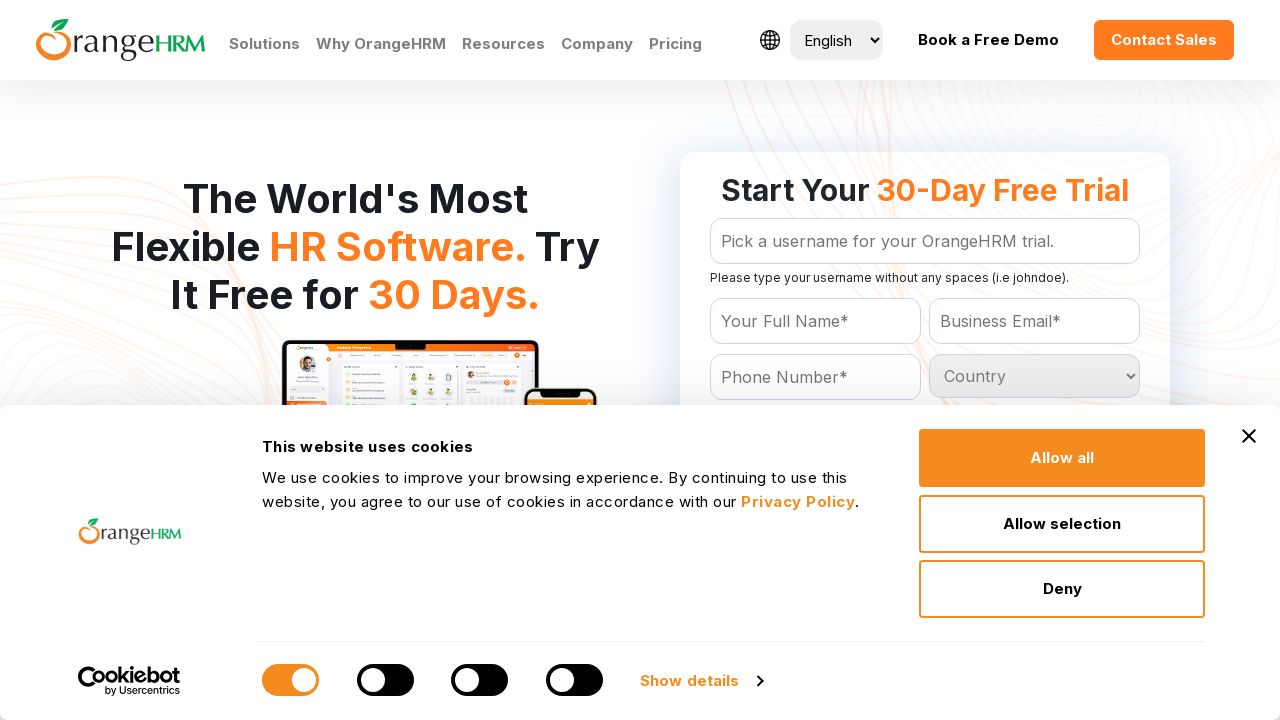

Retrieved option text: Russian Federation
	
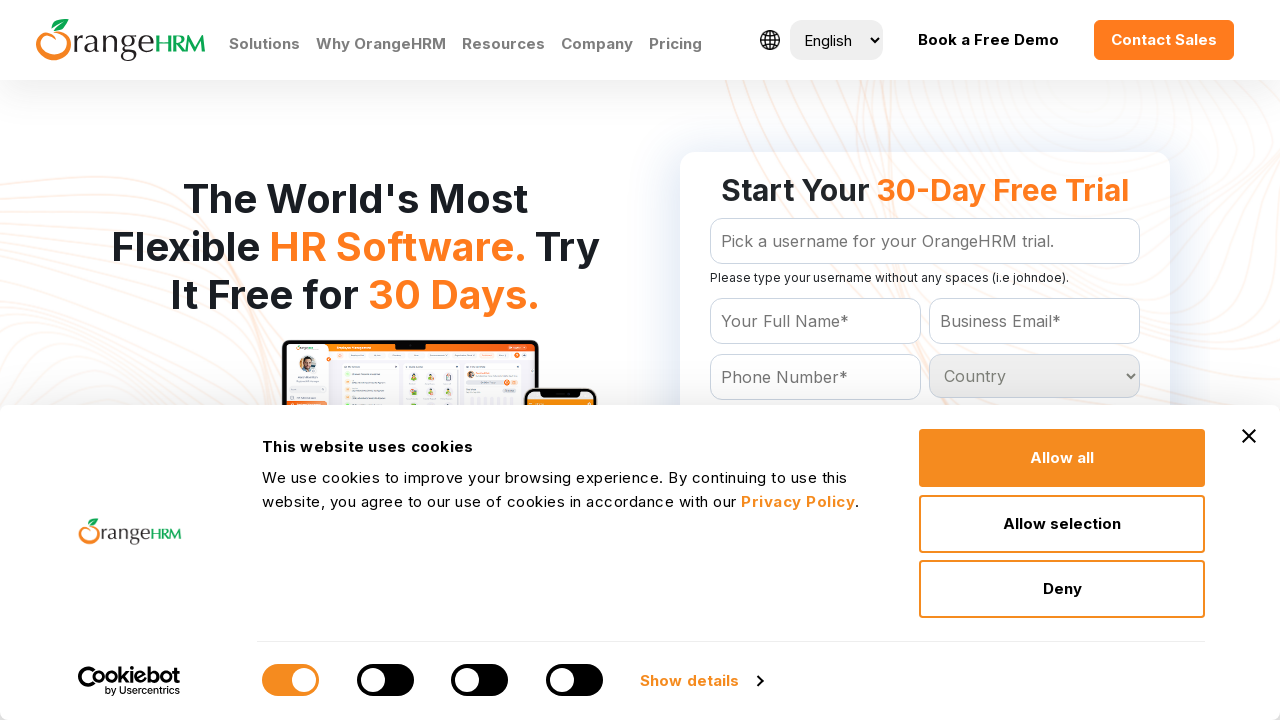

Retrieved option text: Rwanda
	
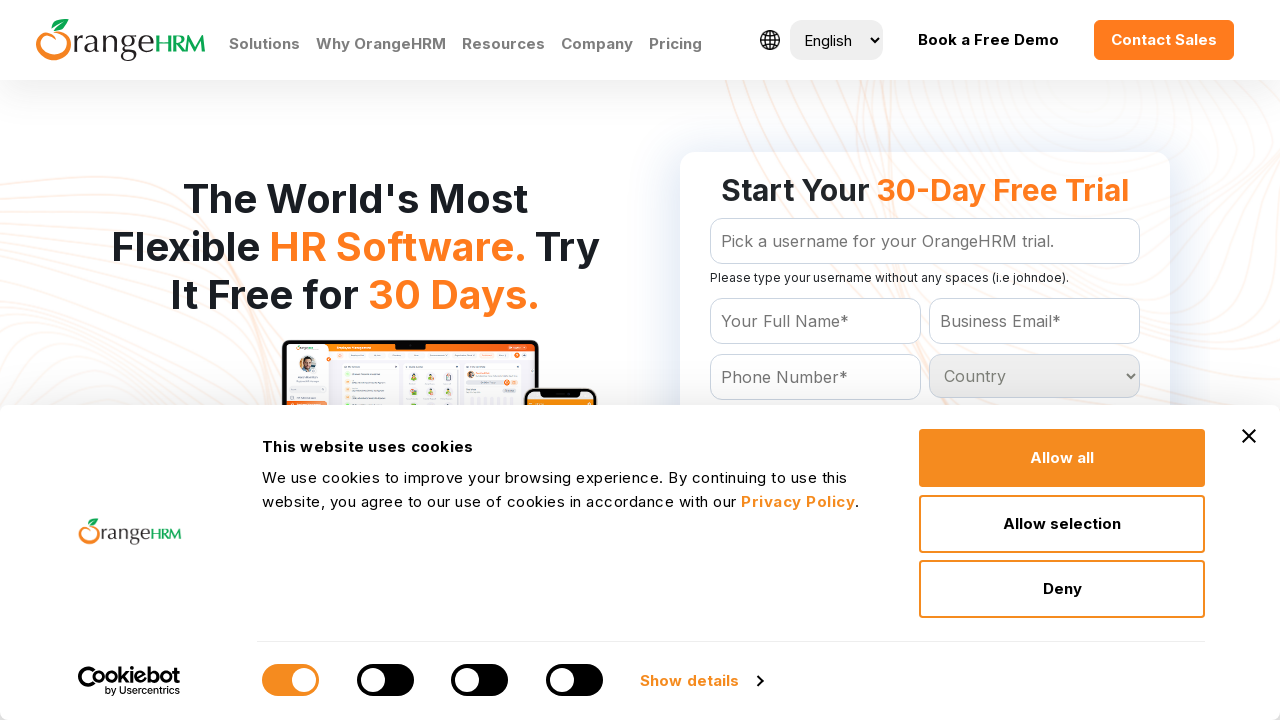

Retrieved option text: St Kitts and Nevis
	
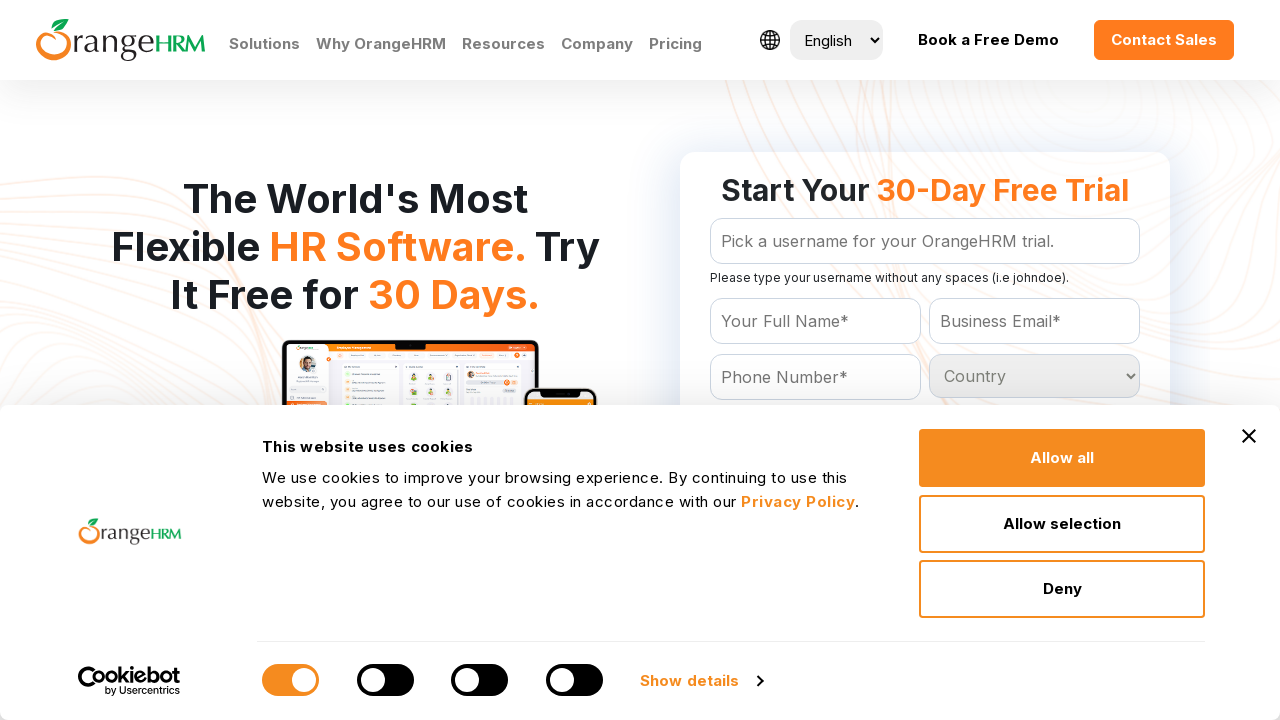

Retrieved option text: St Lucia
	
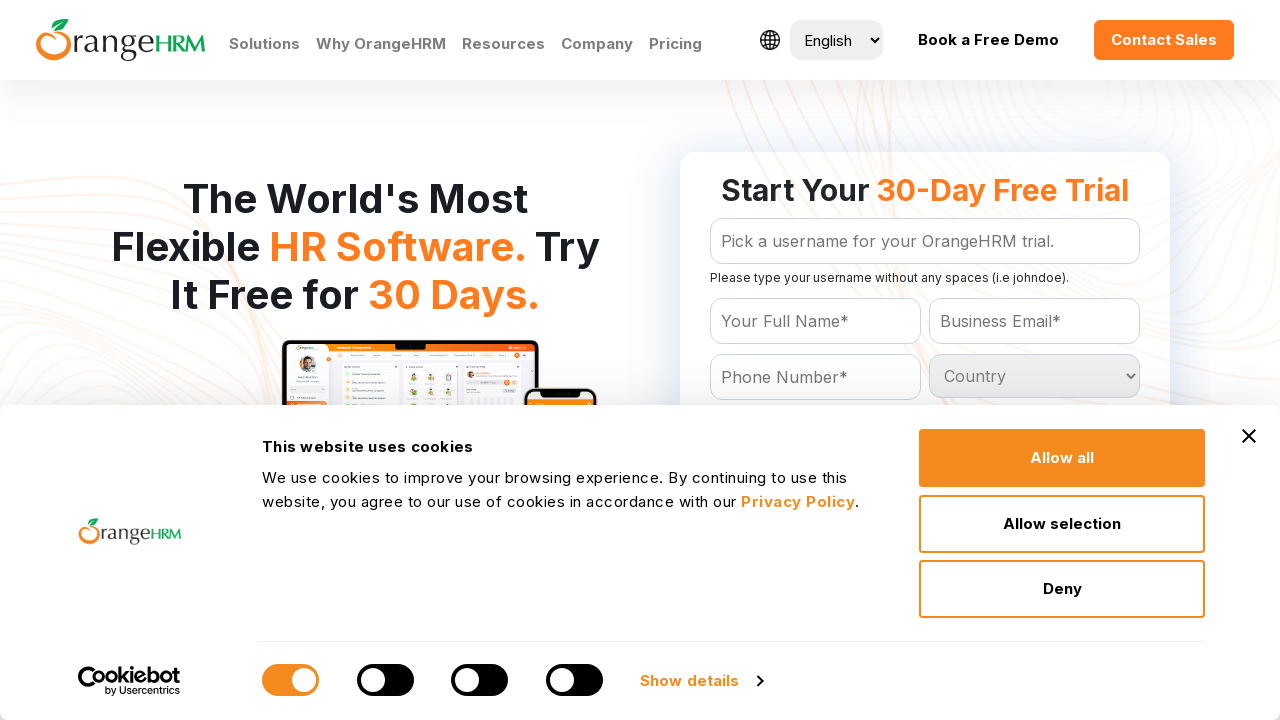

Retrieved option text: St Vincent and the Grenadines
	
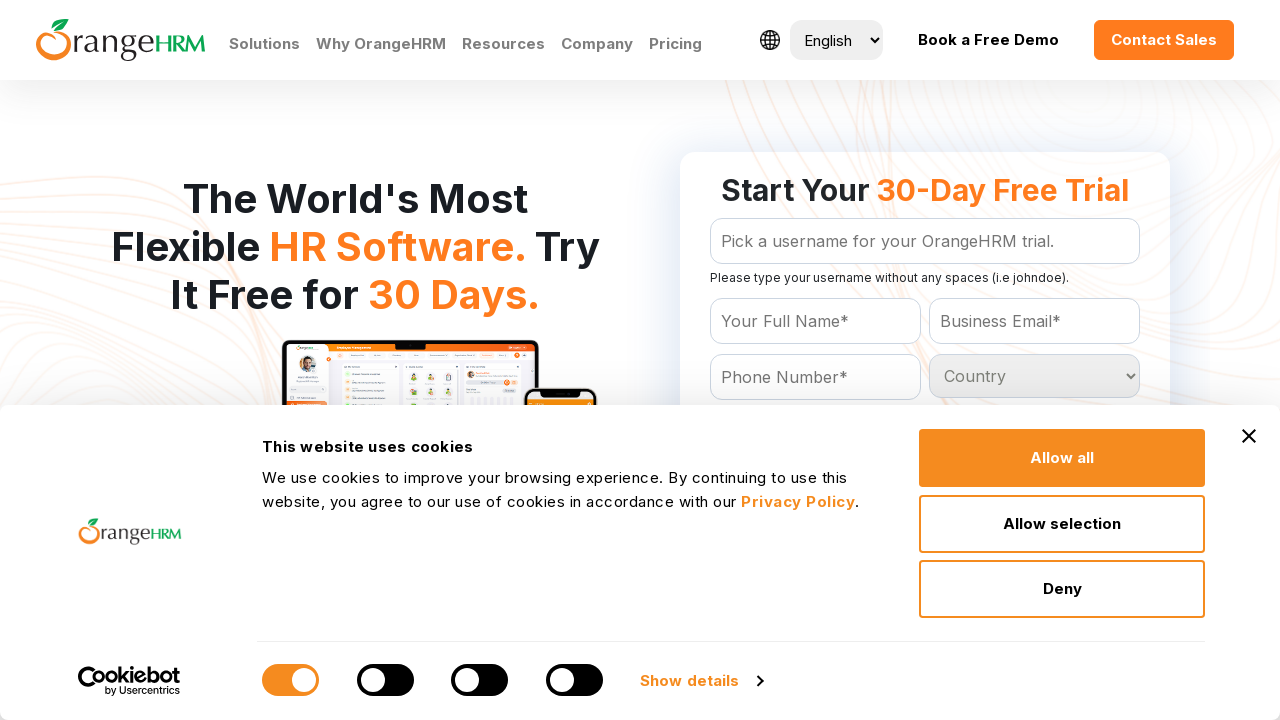

Retrieved option text: Samoa
	
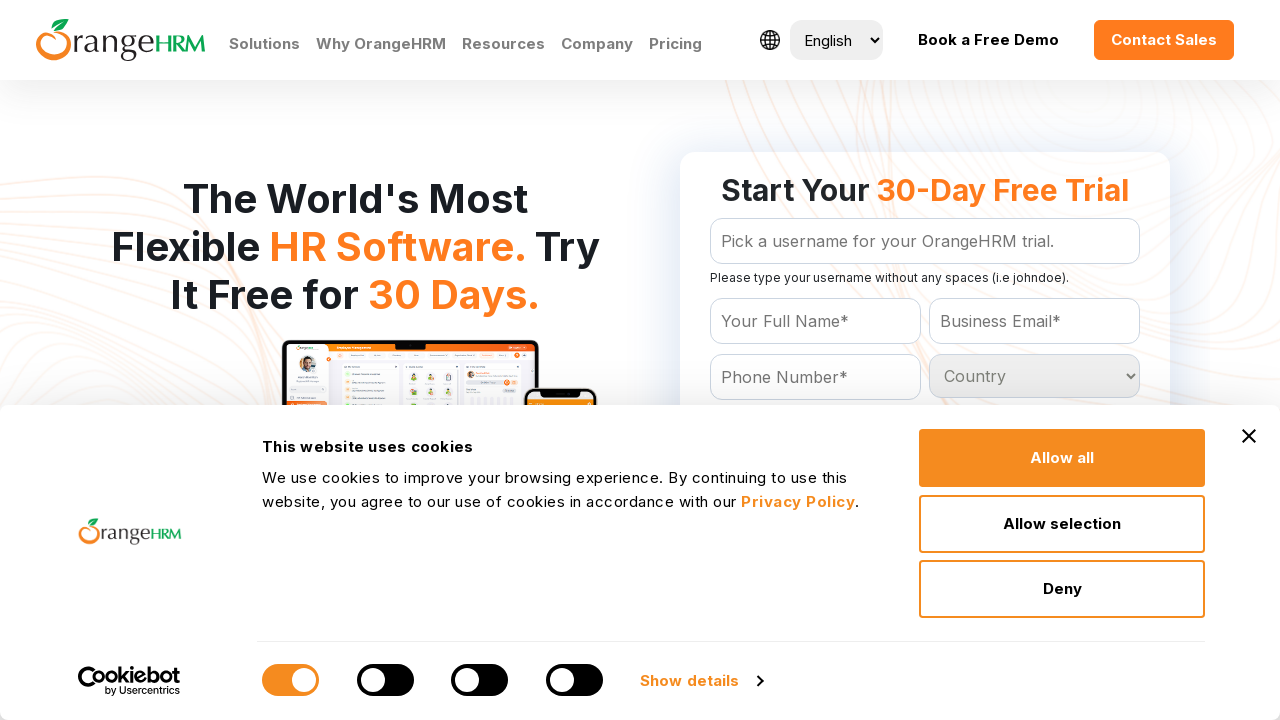

Retrieved option text: San Marino
	
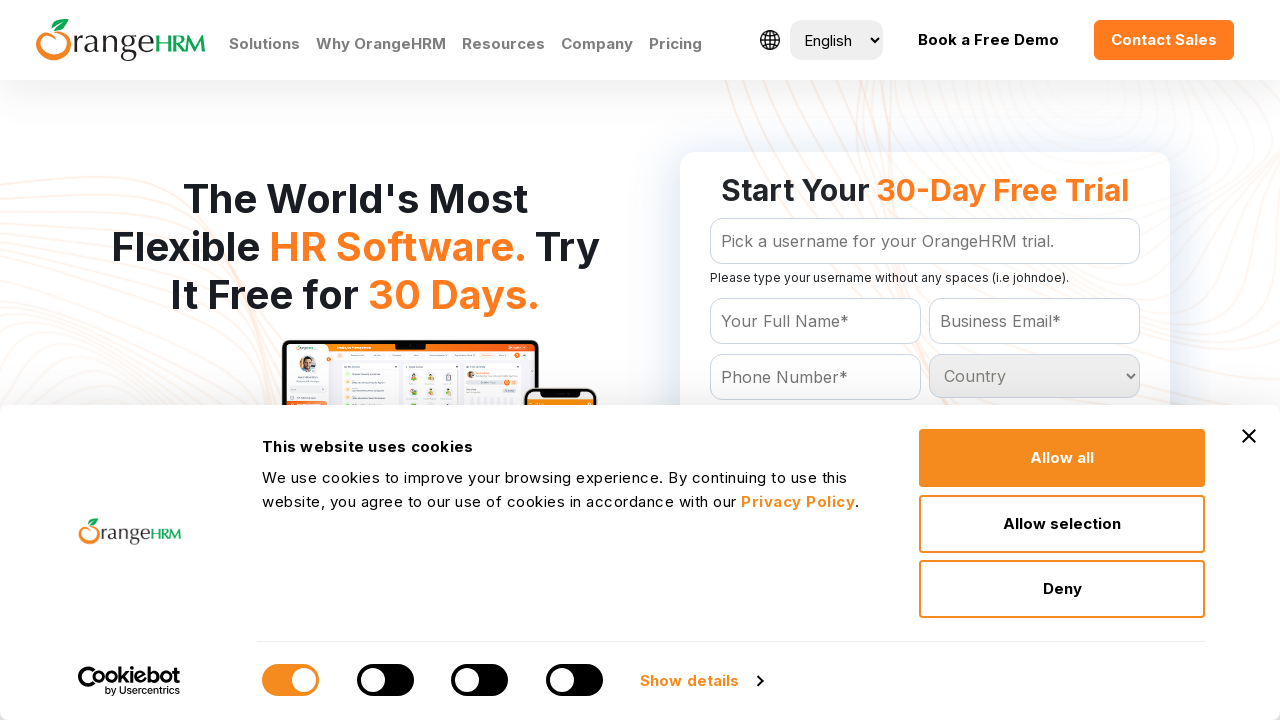

Retrieved option text: Sao Tome and Principe
	
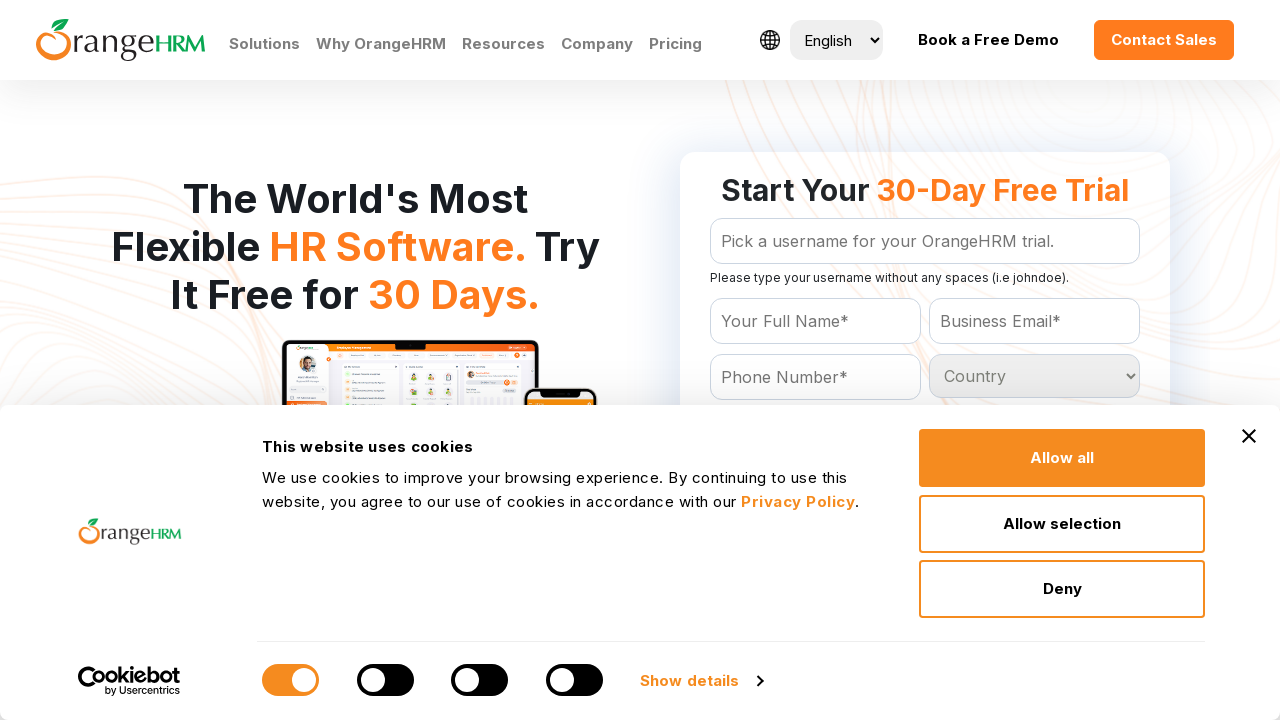

Retrieved option text: Saudi Arabia
	
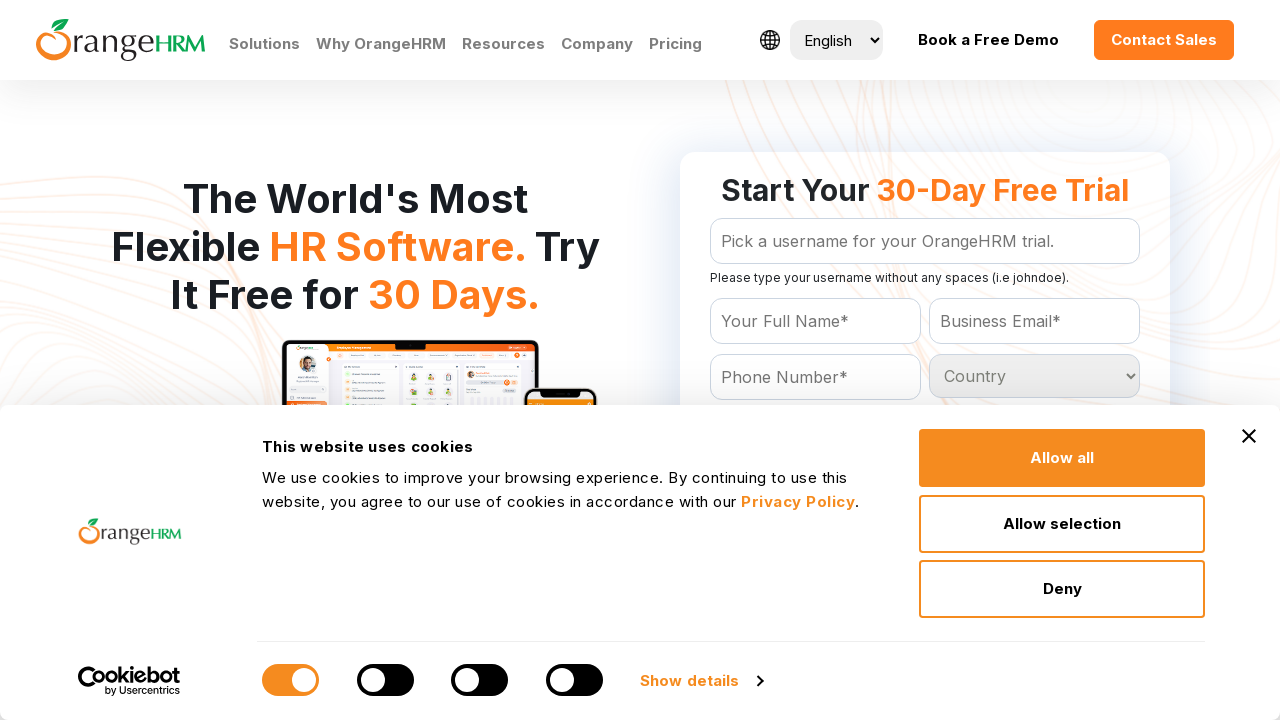

Retrieved option text: Senegal
	
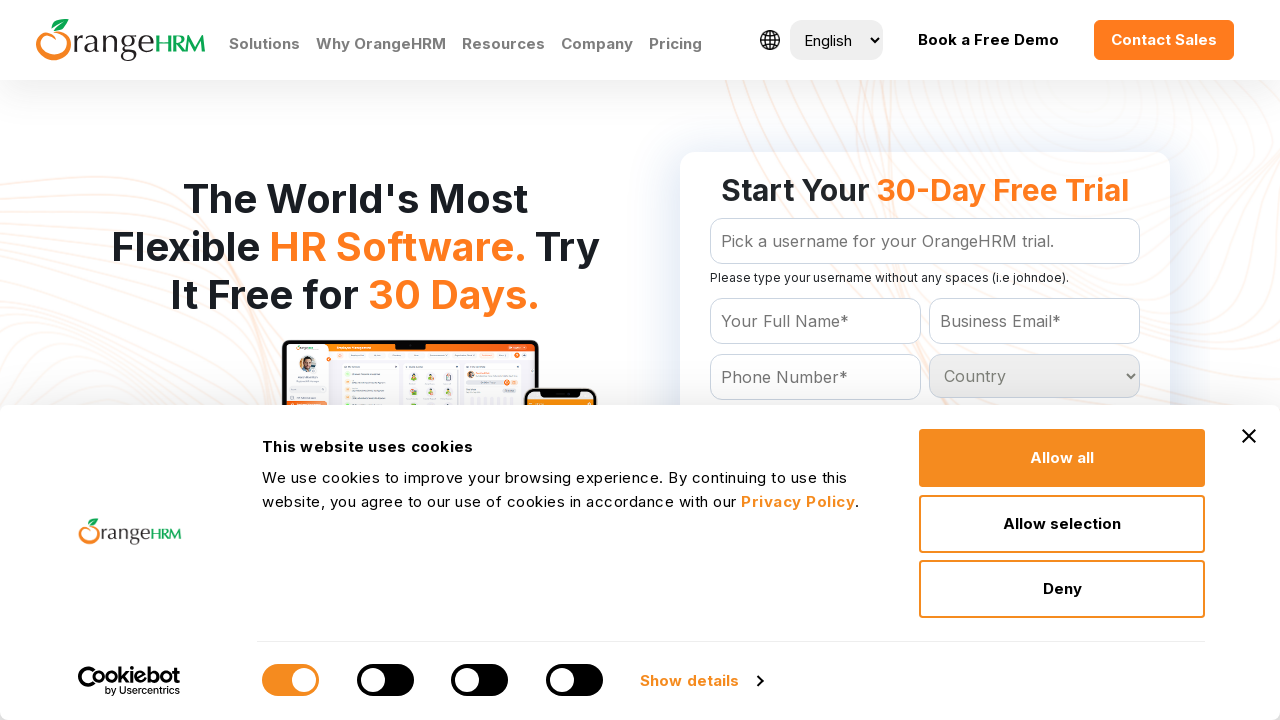

Retrieved option text: Serbia
	
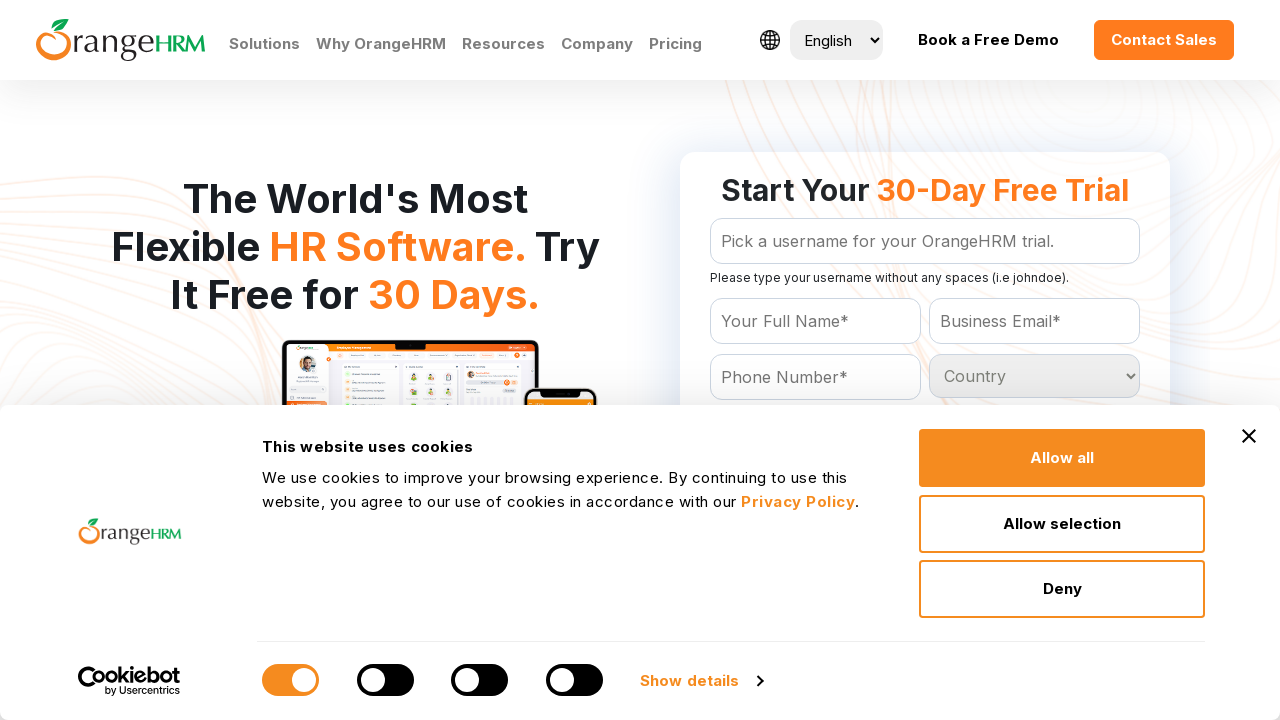

Retrieved option text: Seychelles
	
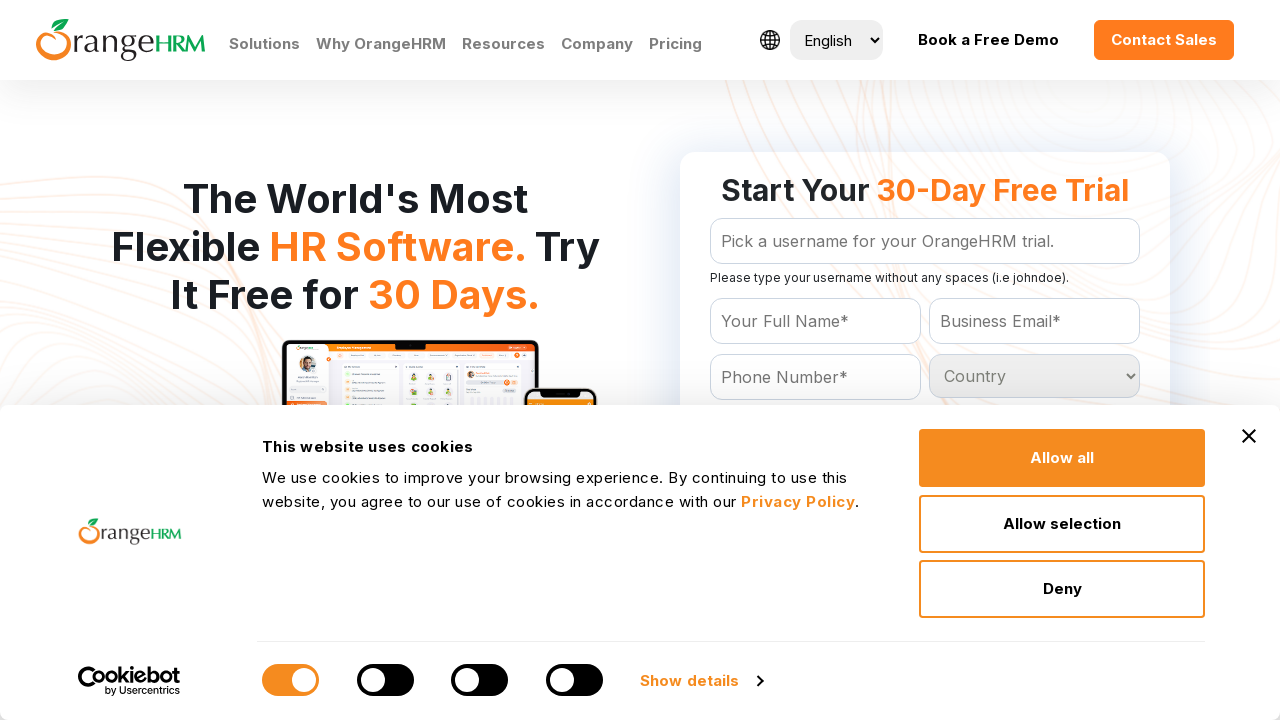

Retrieved option text: Sierra Leone
	
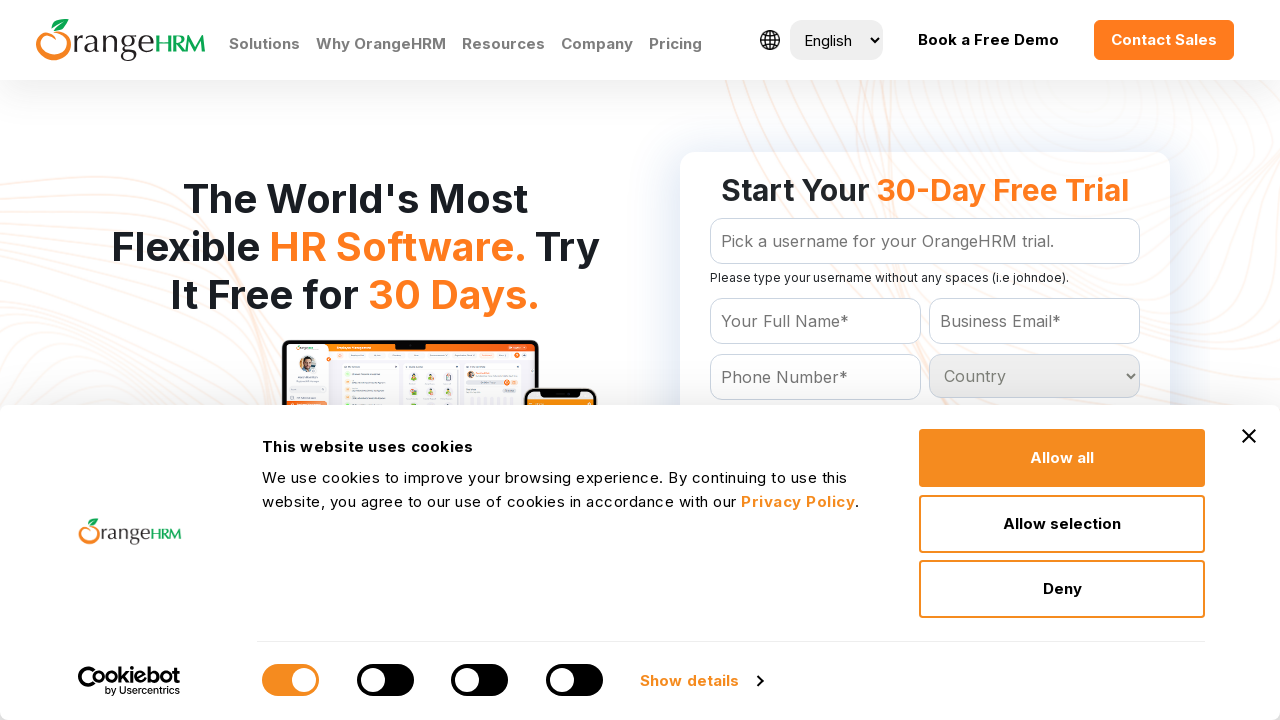

Retrieved option text: Singapore
	
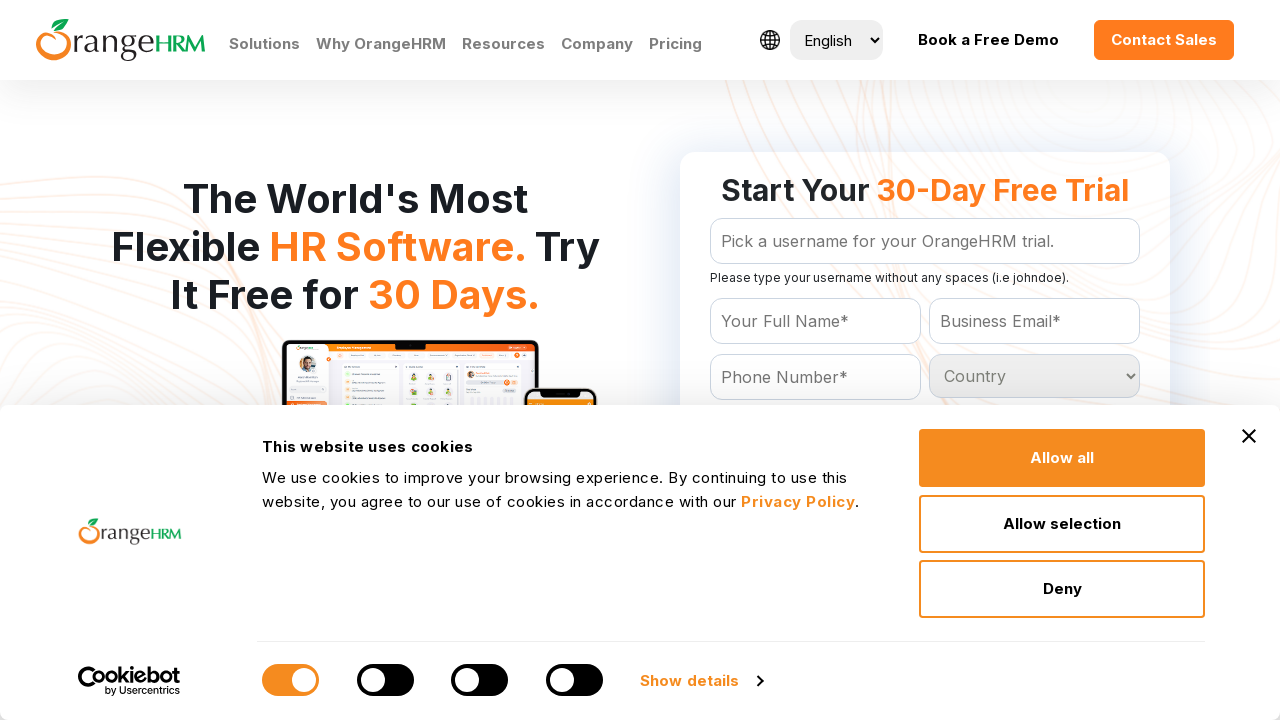

Retrieved option text: Slovakia
	
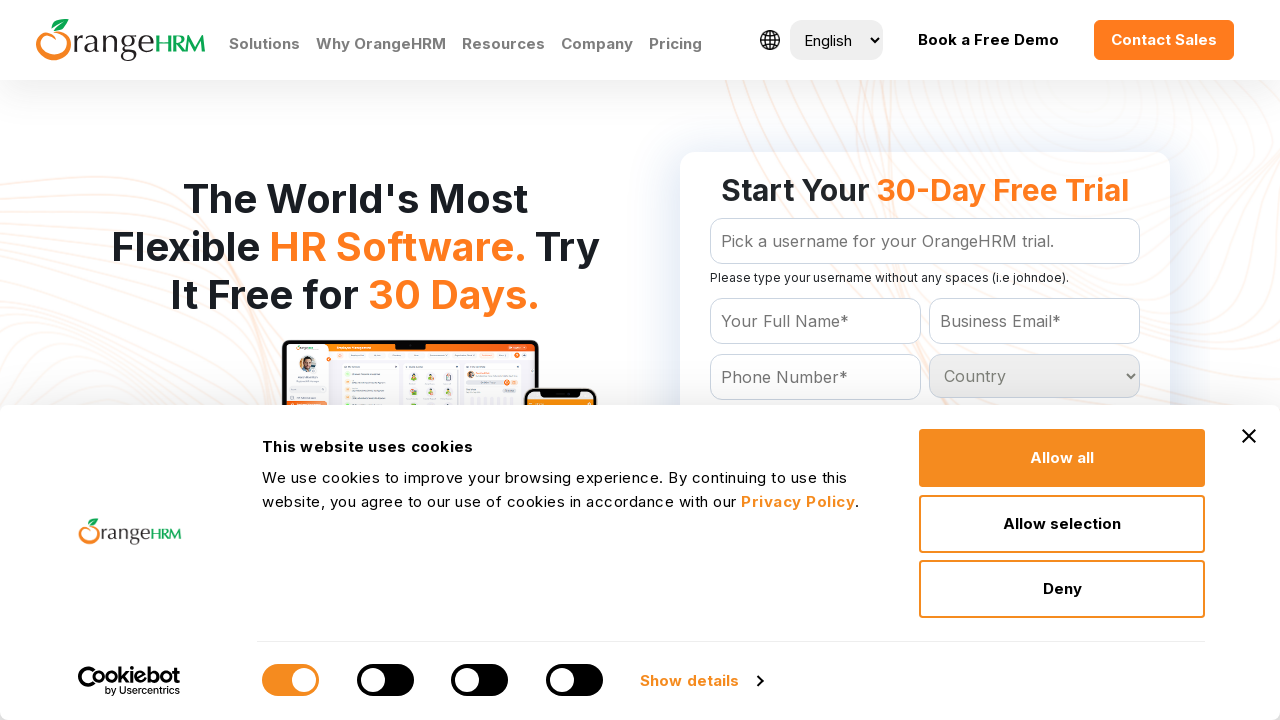

Retrieved option text: Slovenia
	
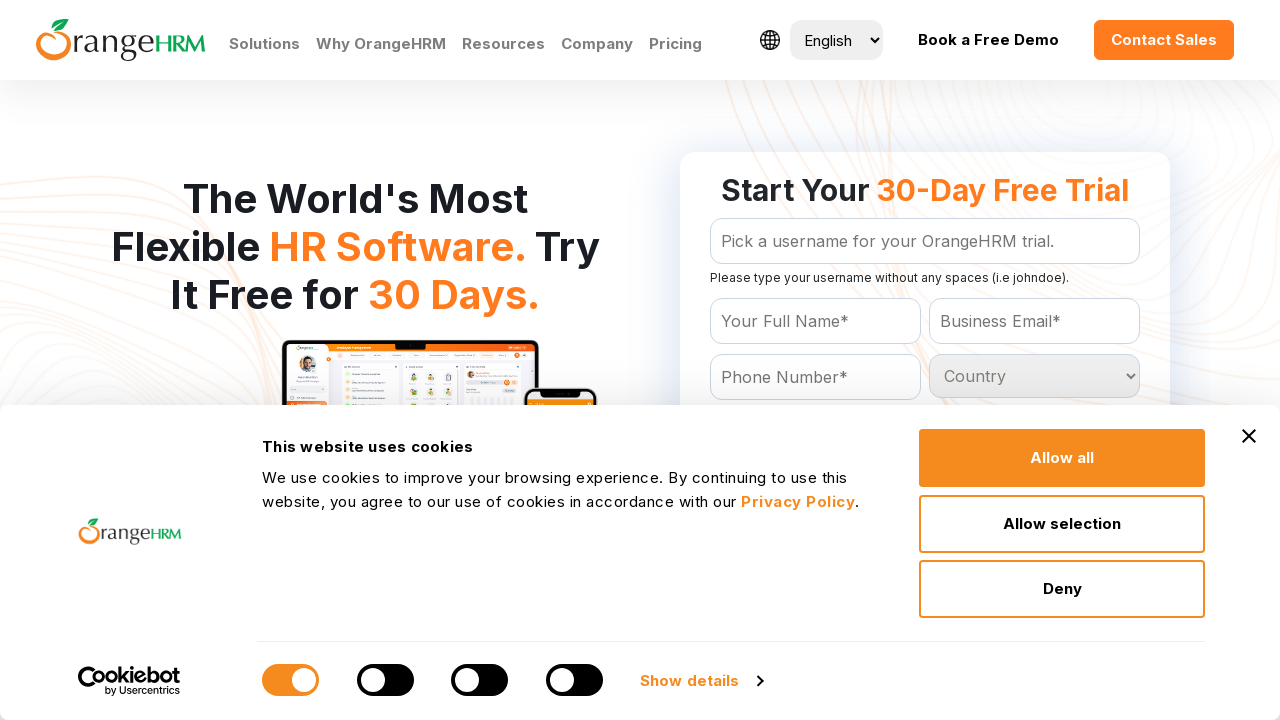

Retrieved option text: Solomon Islands
	
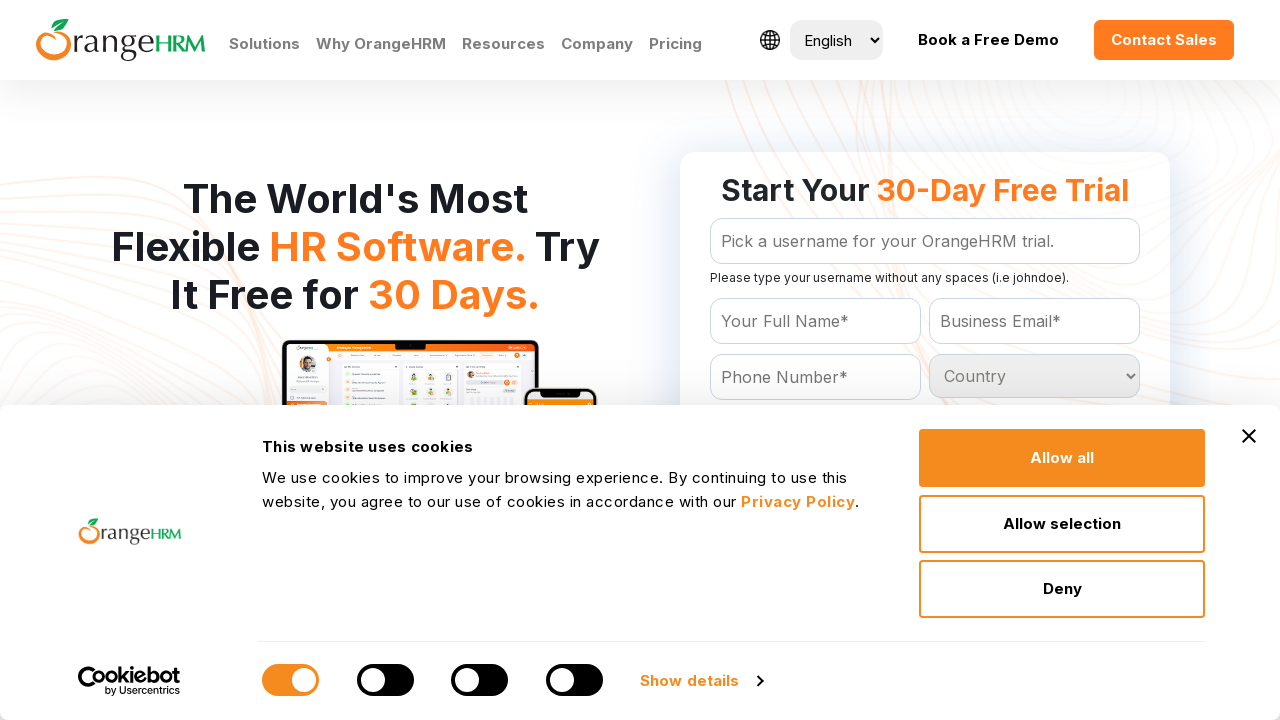

Retrieved option text: Somalia
	
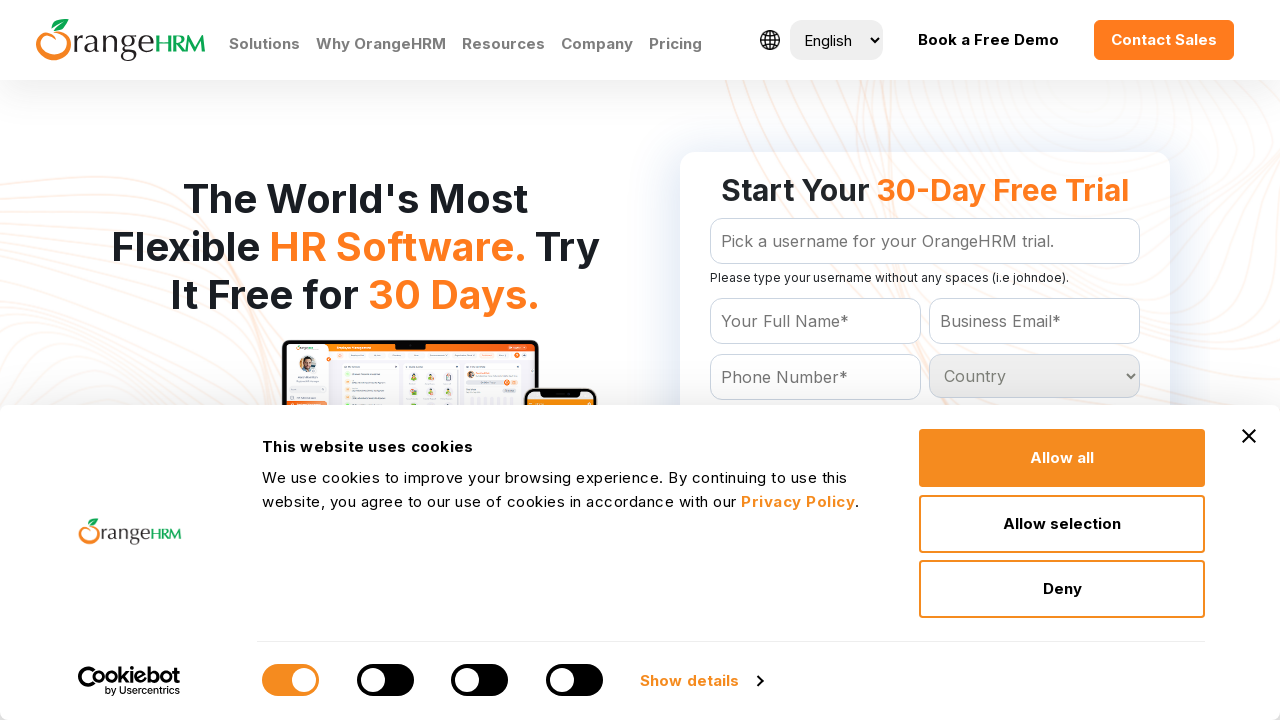

Retrieved option text: South Africa
	
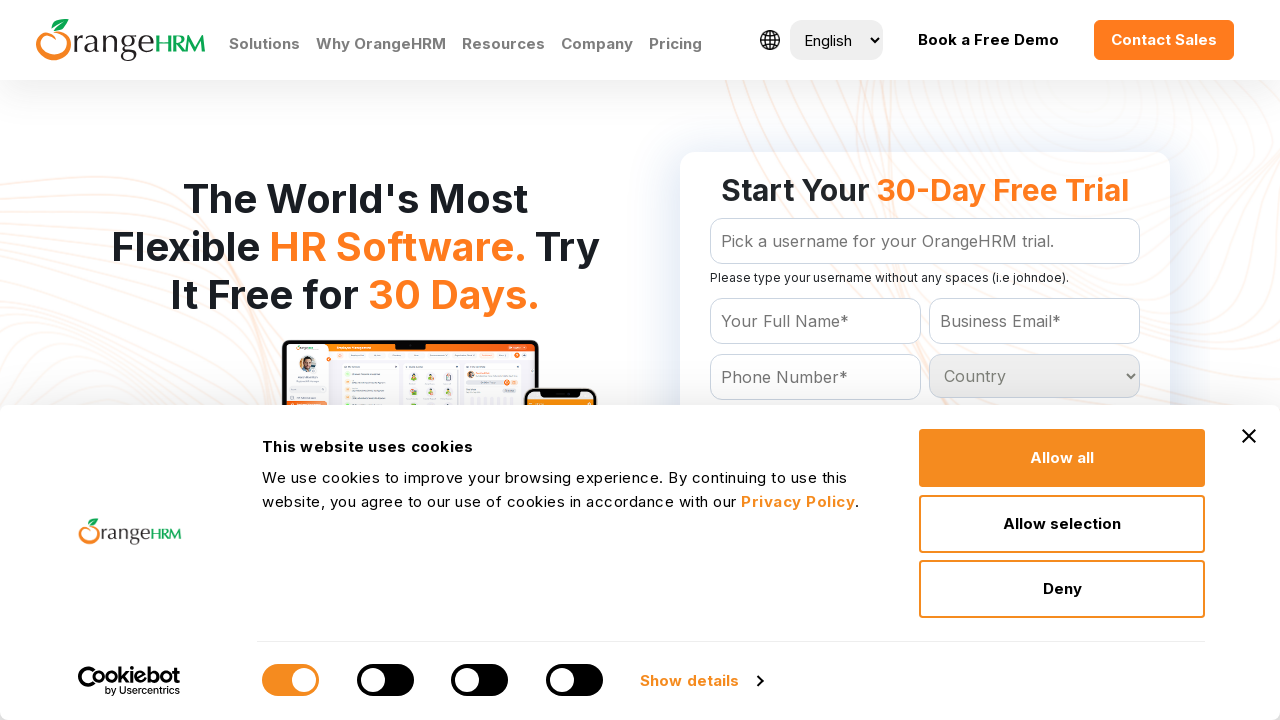

Retrieved option text: South Georgia
	
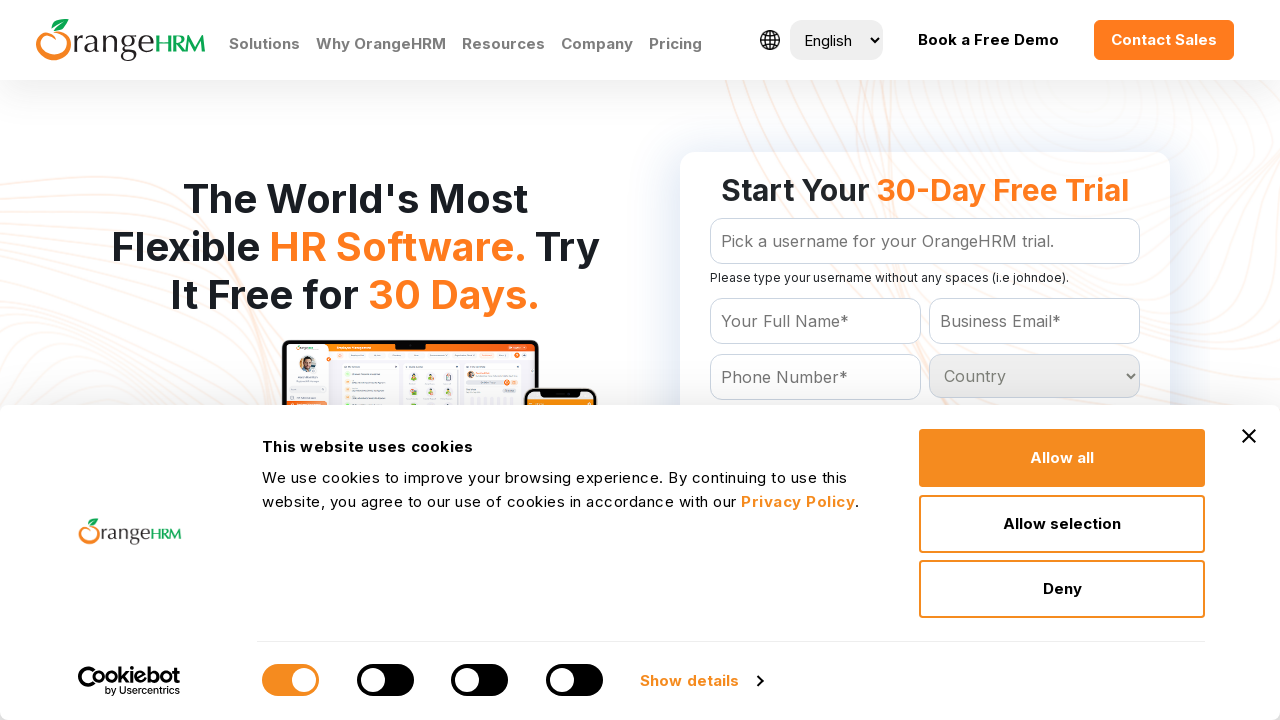

Retrieved option text: Spain
	
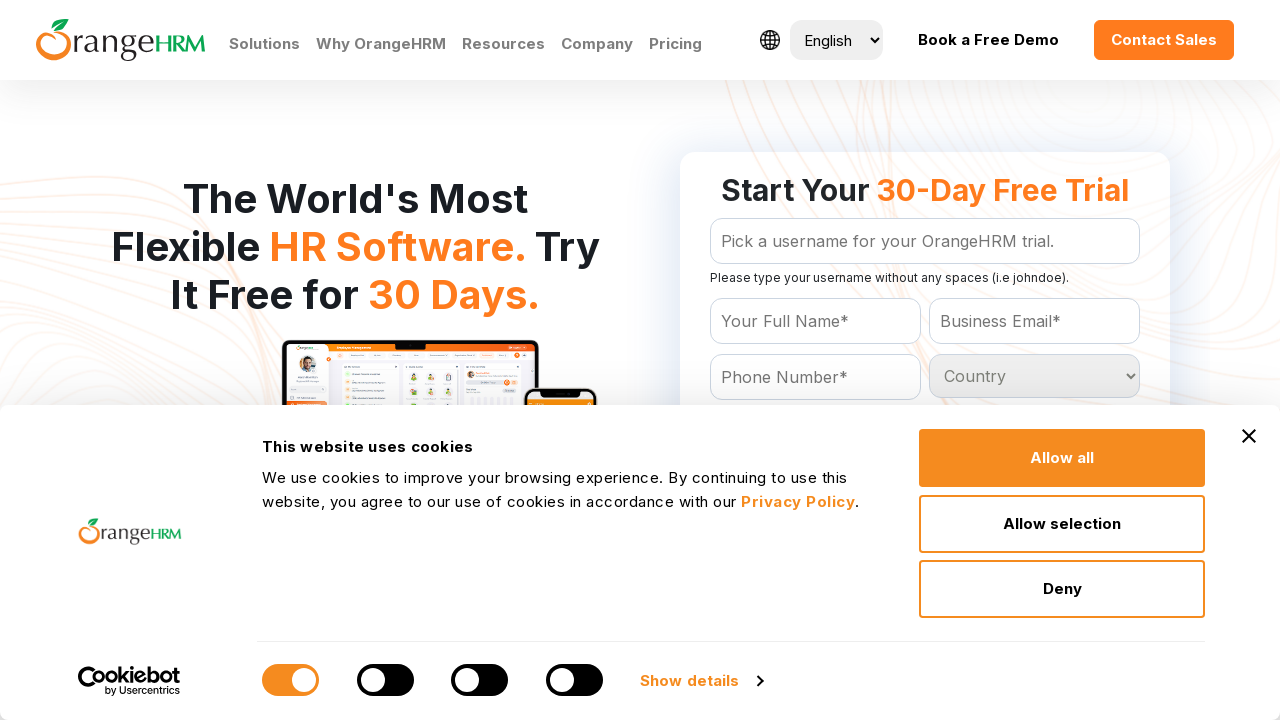

Retrieved option text: Sri Lanka
	
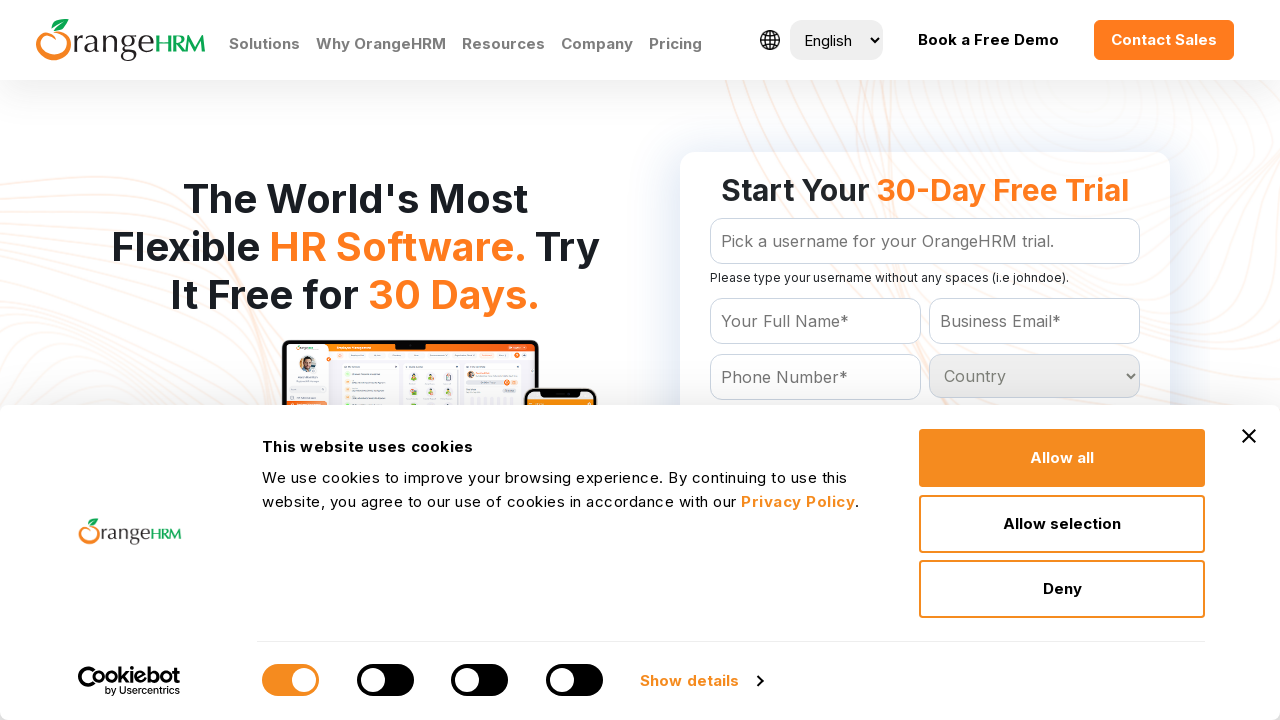

Retrieved option text: Sudan
	
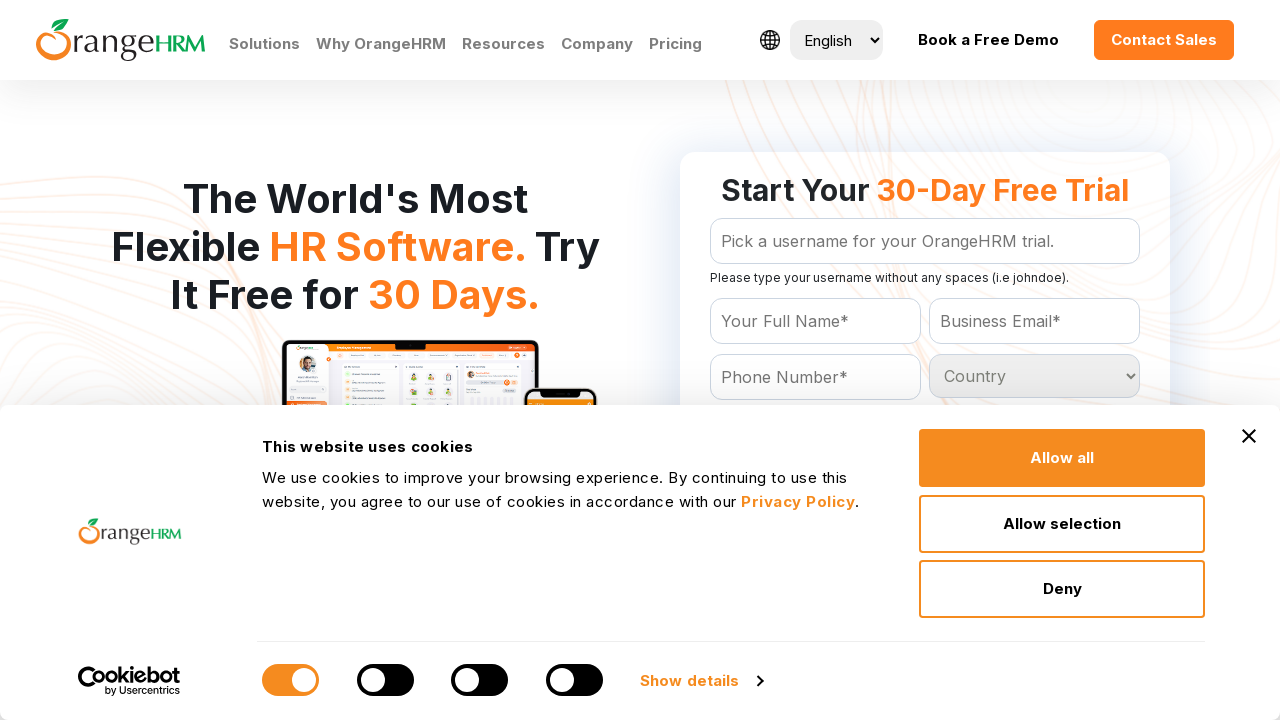

Retrieved option text: Suriname
	
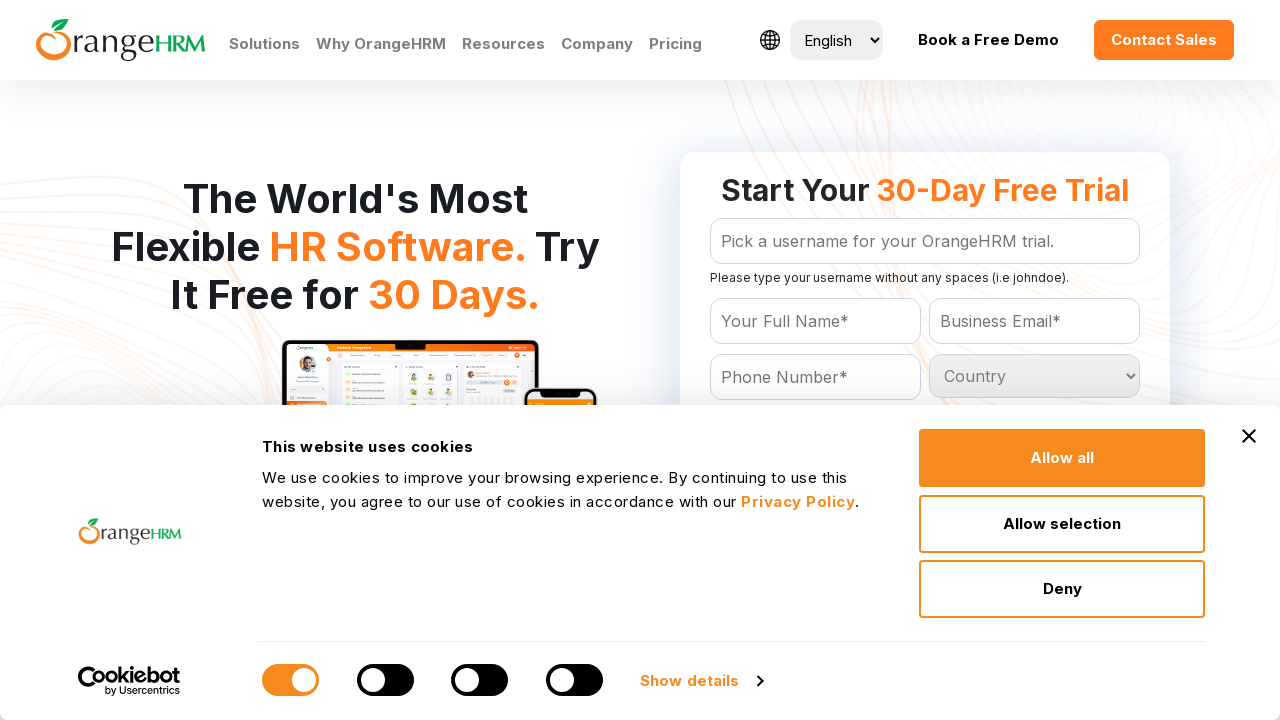

Retrieved option text: Swaziland
	
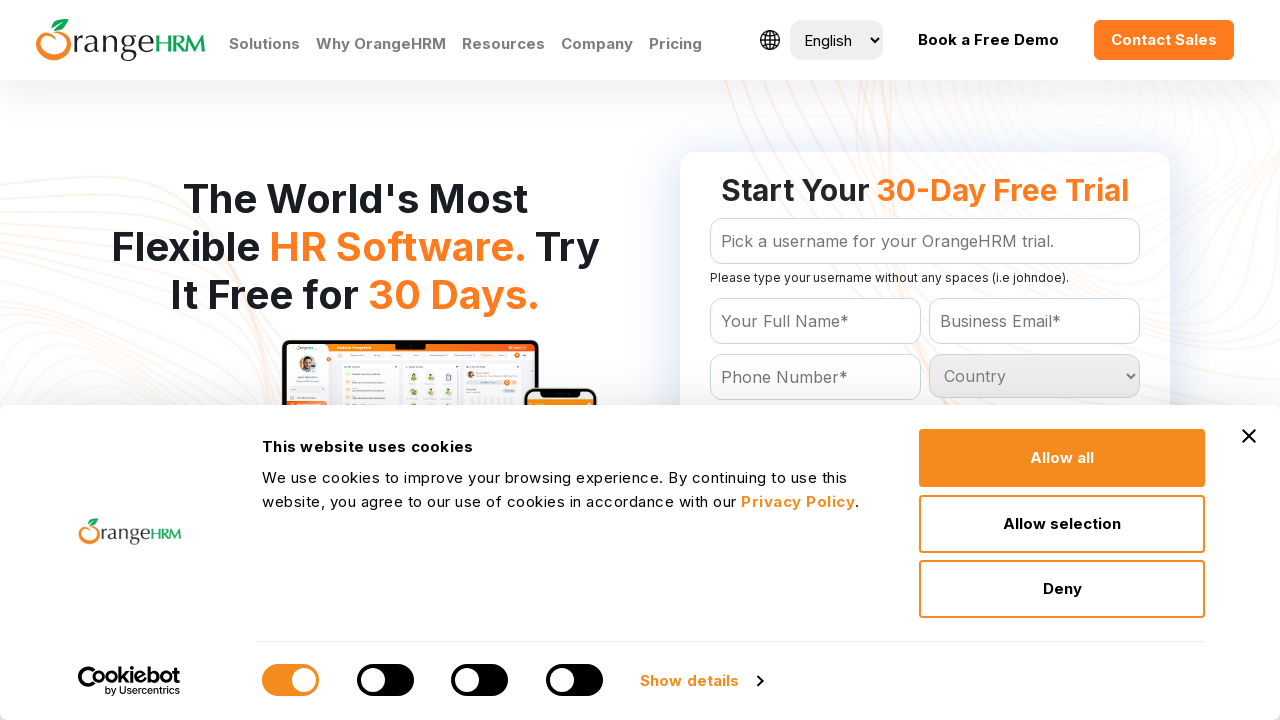

Retrieved option text: Sweden
	
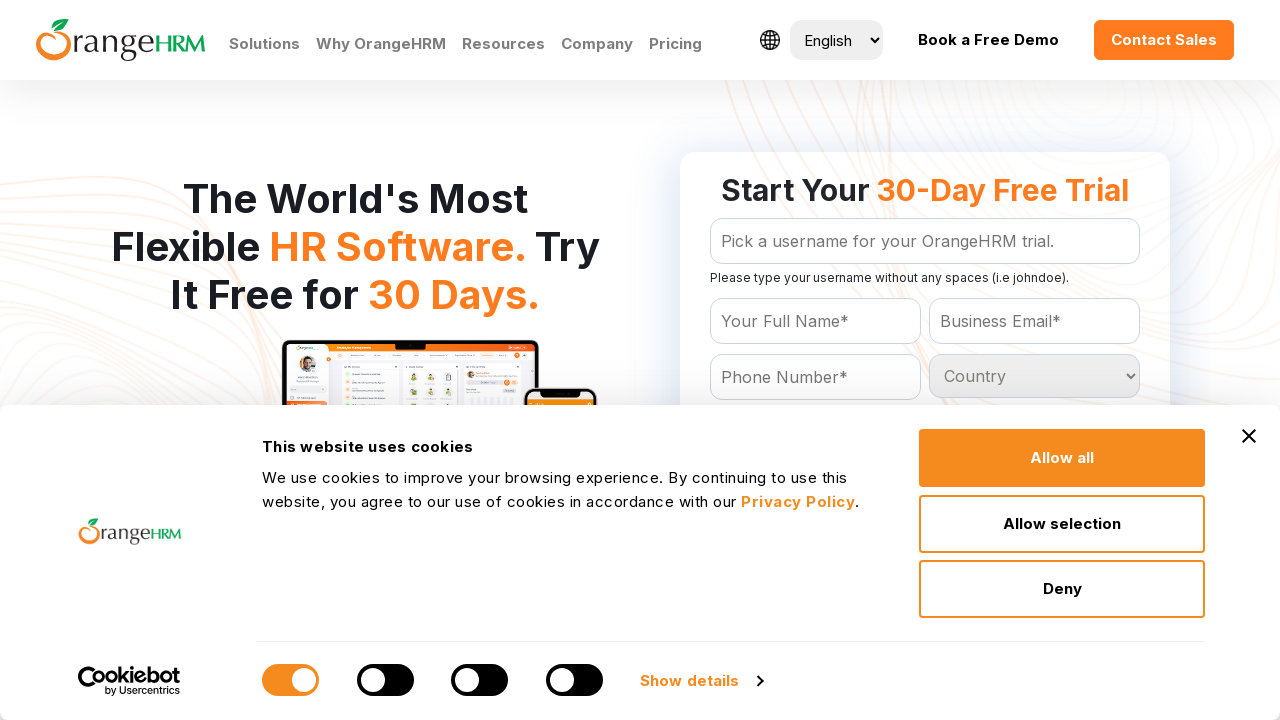

Retrieved option text: Switzerland
	
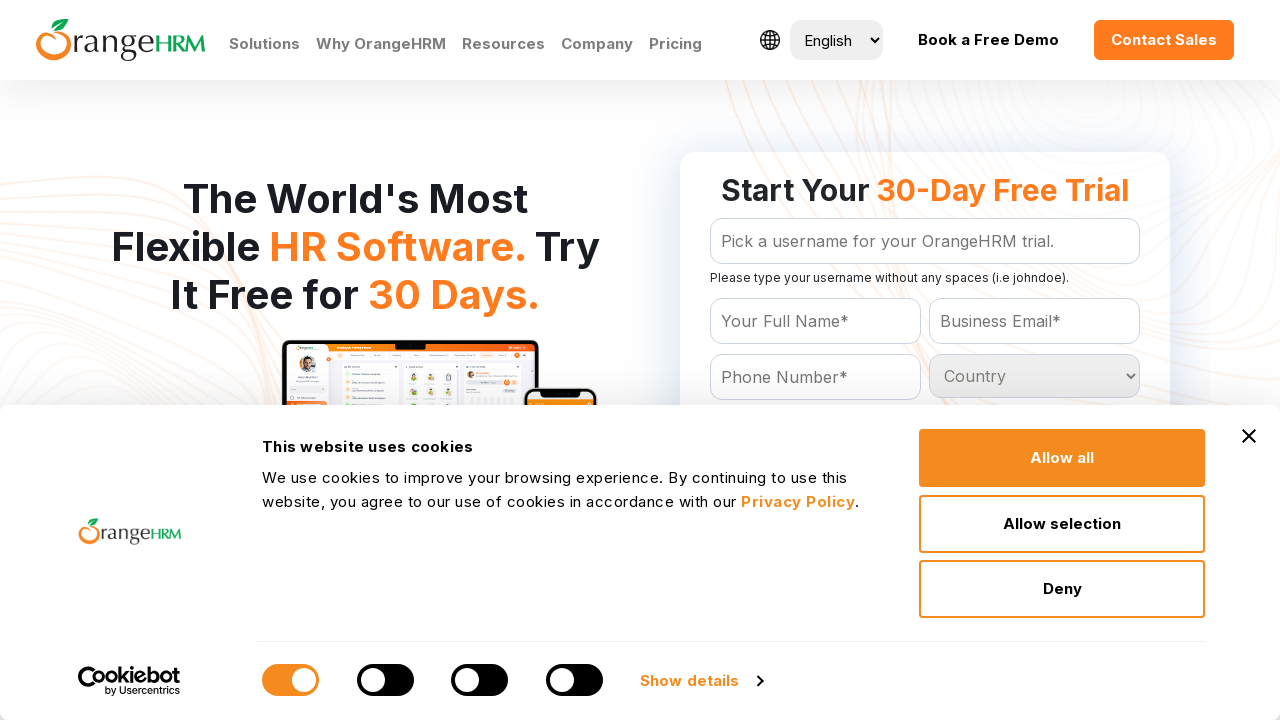

Retrieved option text: Syrian Arab Republic
	
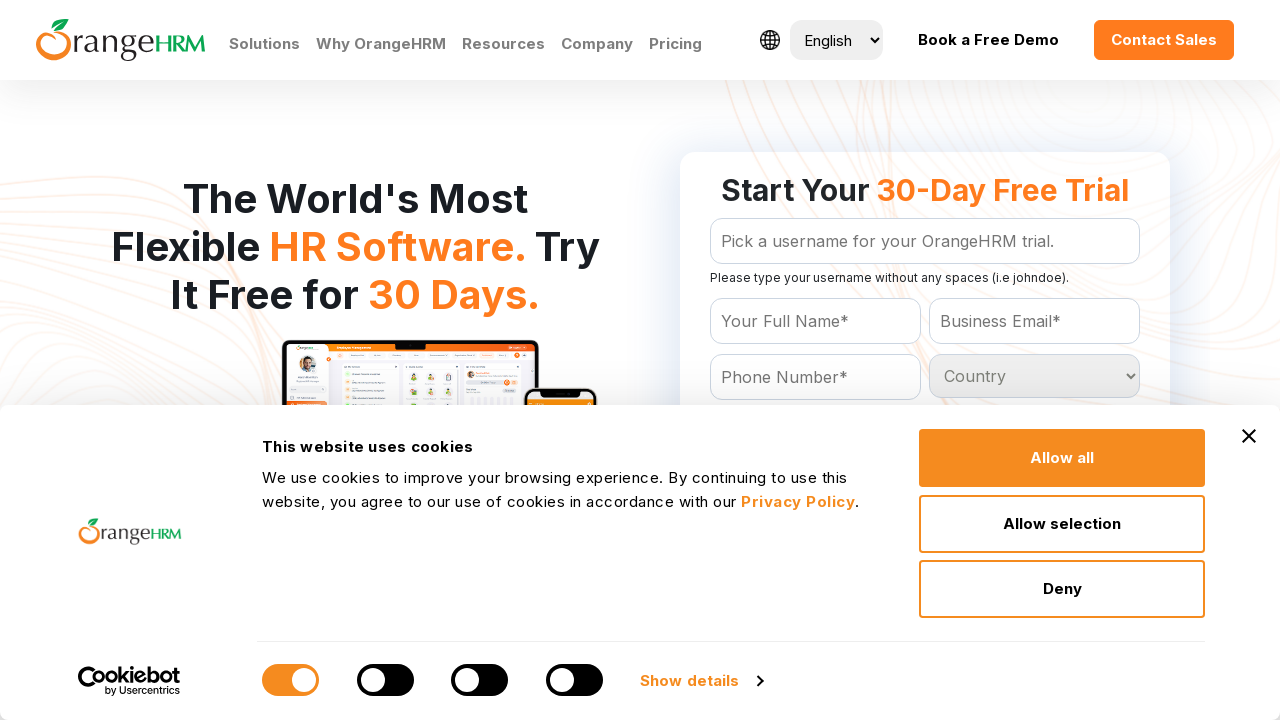

Retrieved option text: Taiwan
	
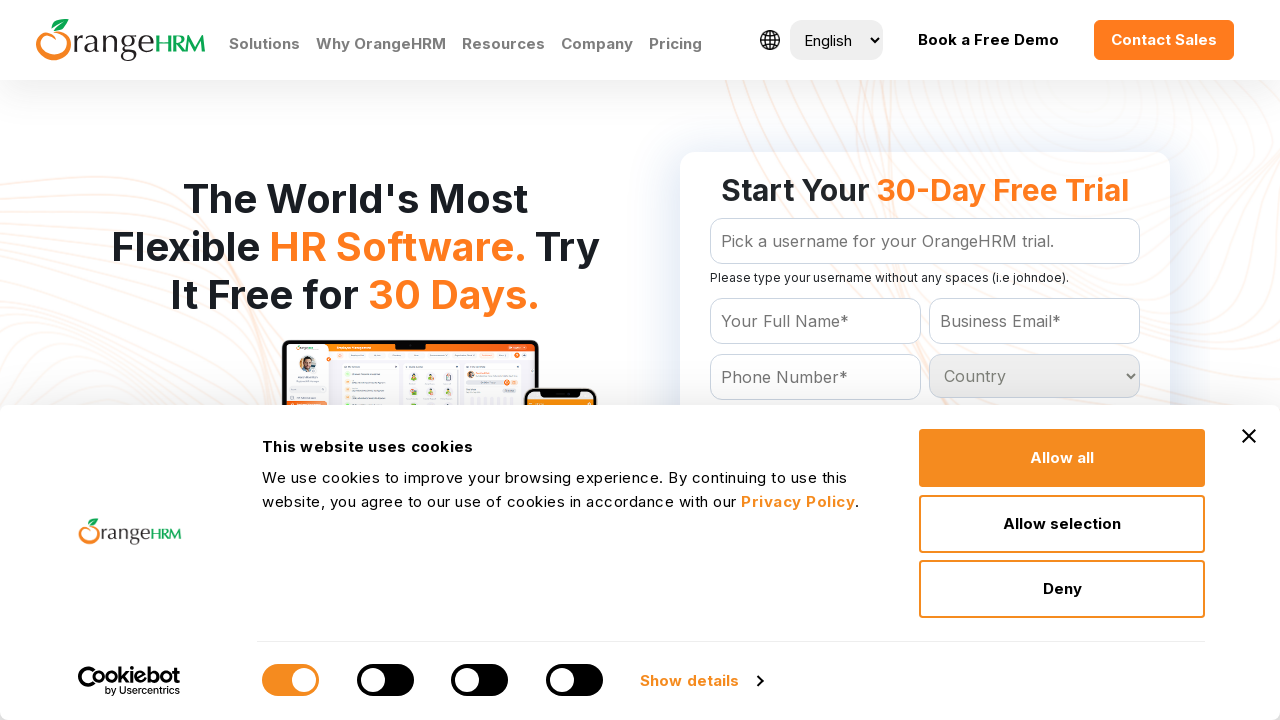

Retrieved option text: Tajikistan
	
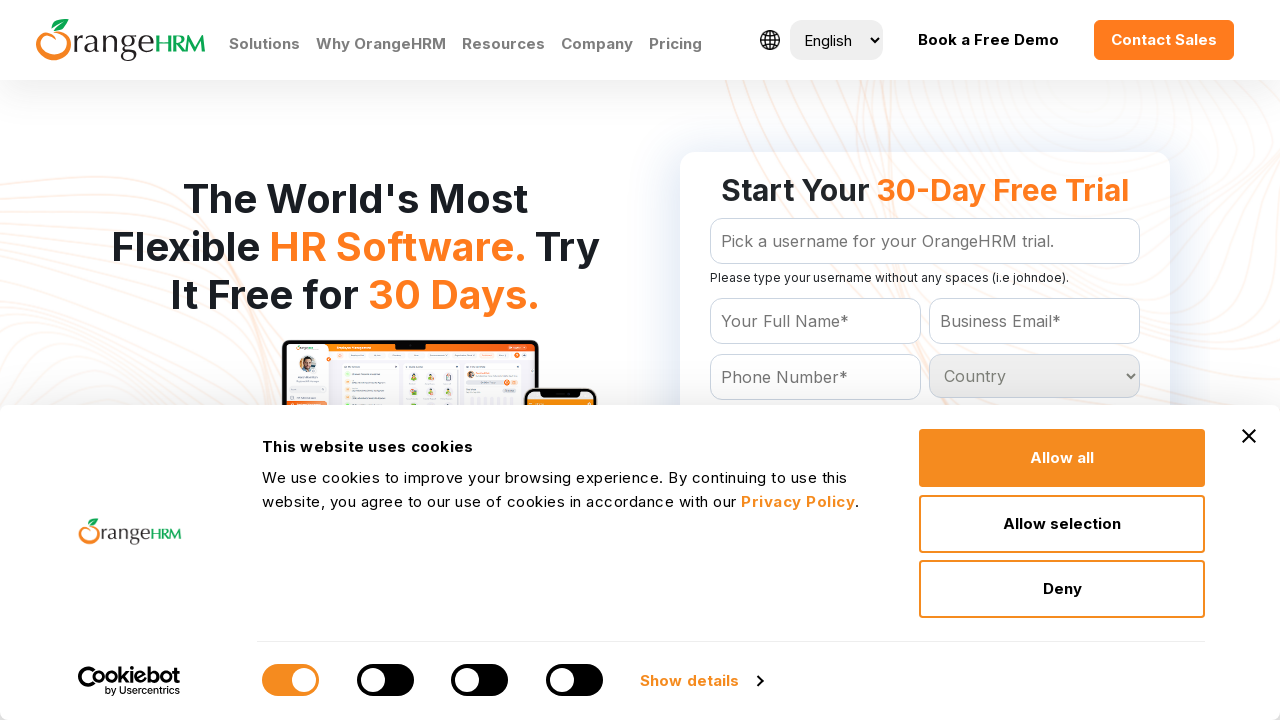

Retrieved option text: Tanzania
	
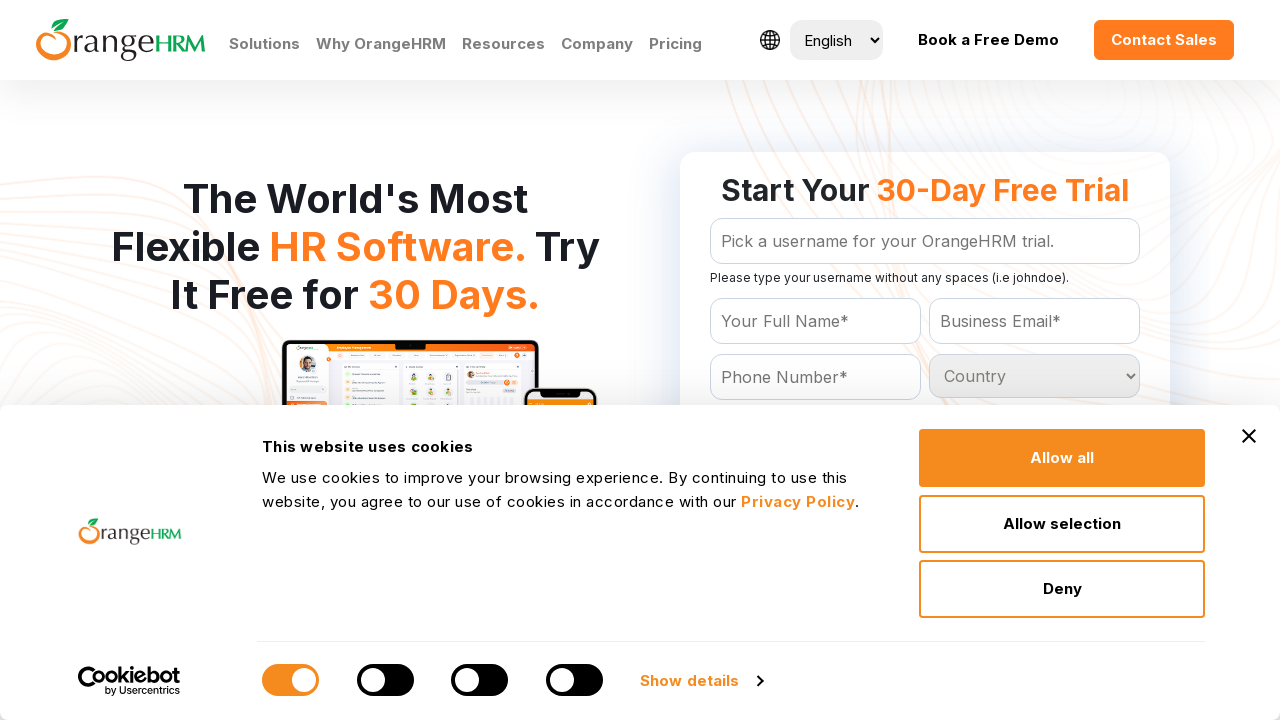

Retrieved option text: Thailand
	
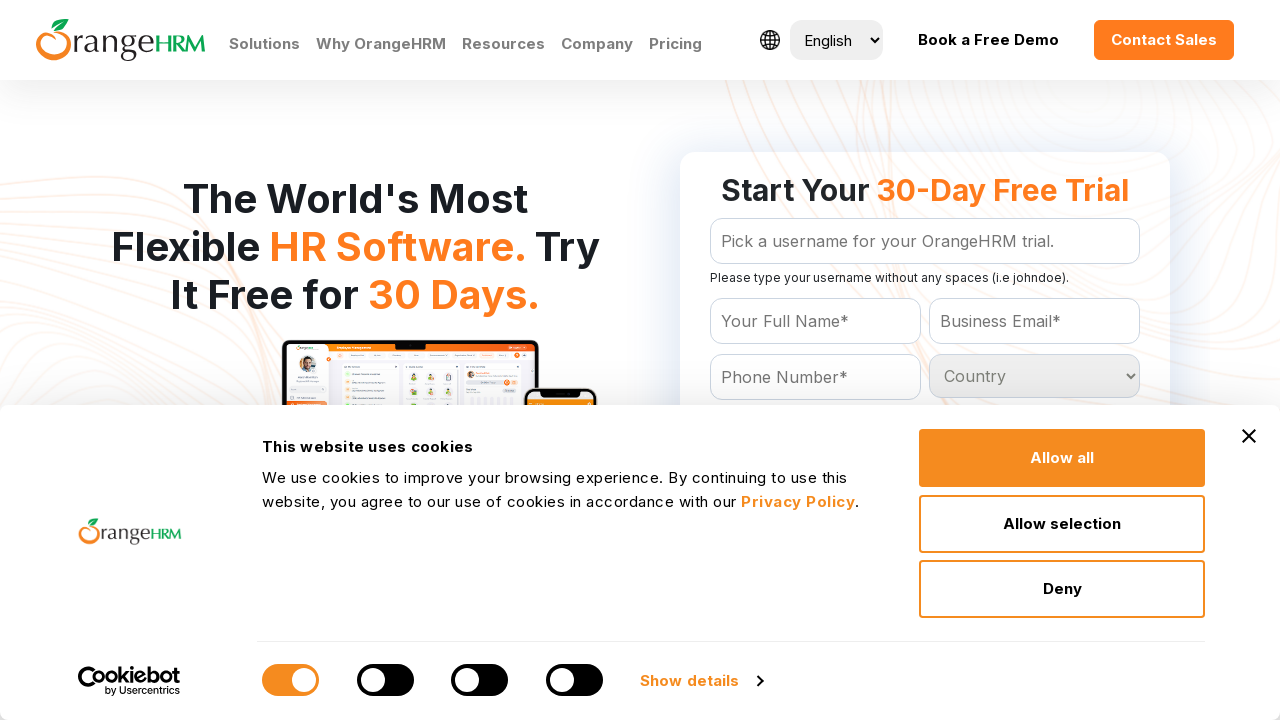

Retrieved option text: Togo
	
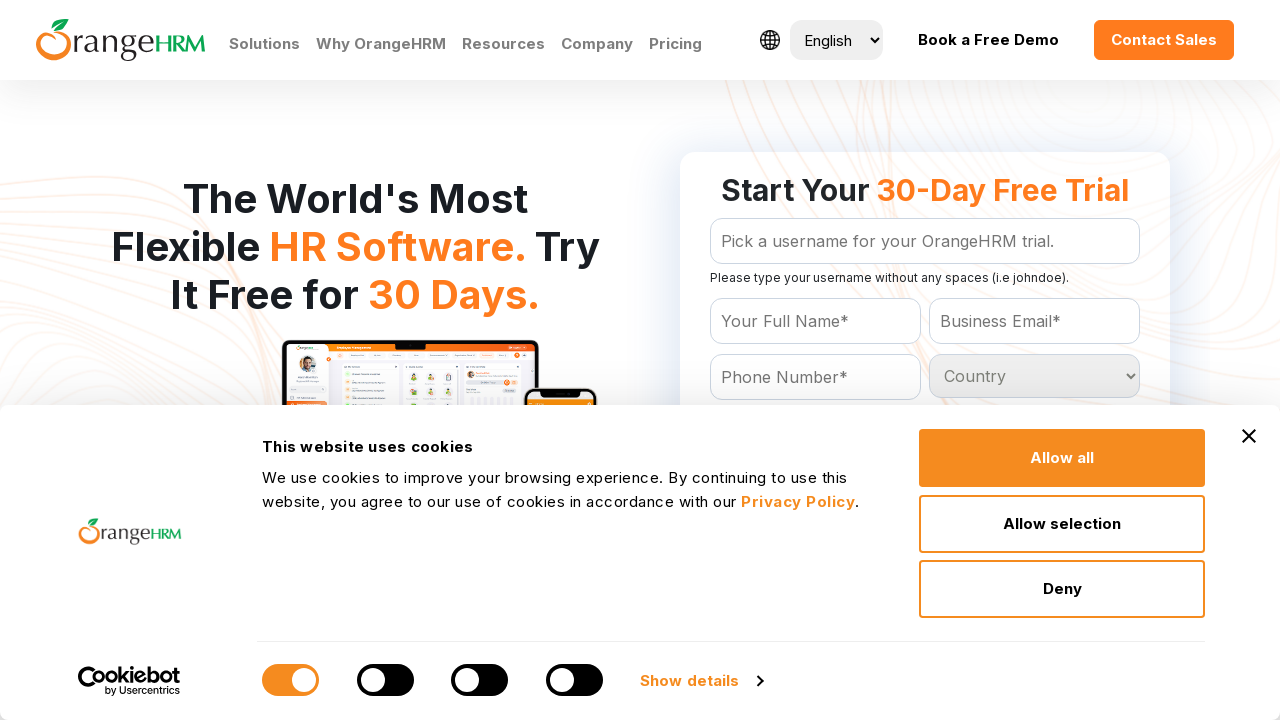

Retrieved option text: Tokelau
	
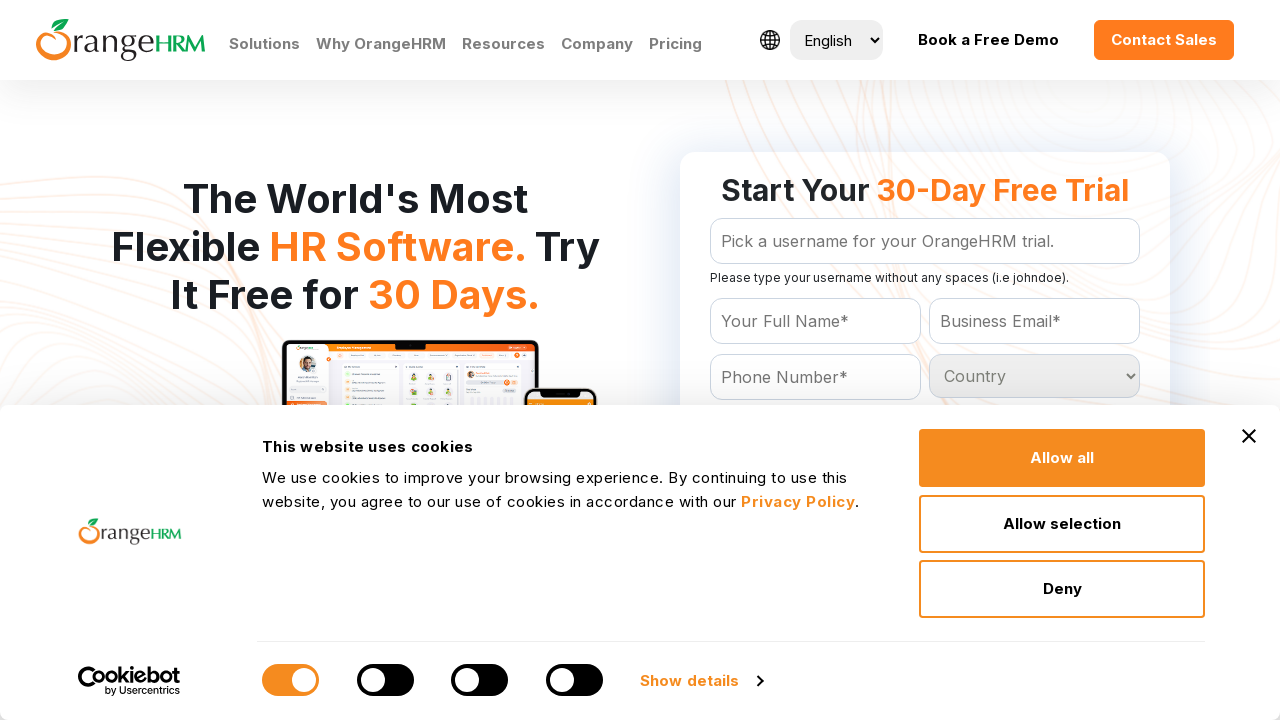

Retrieved option text: Tonga
	
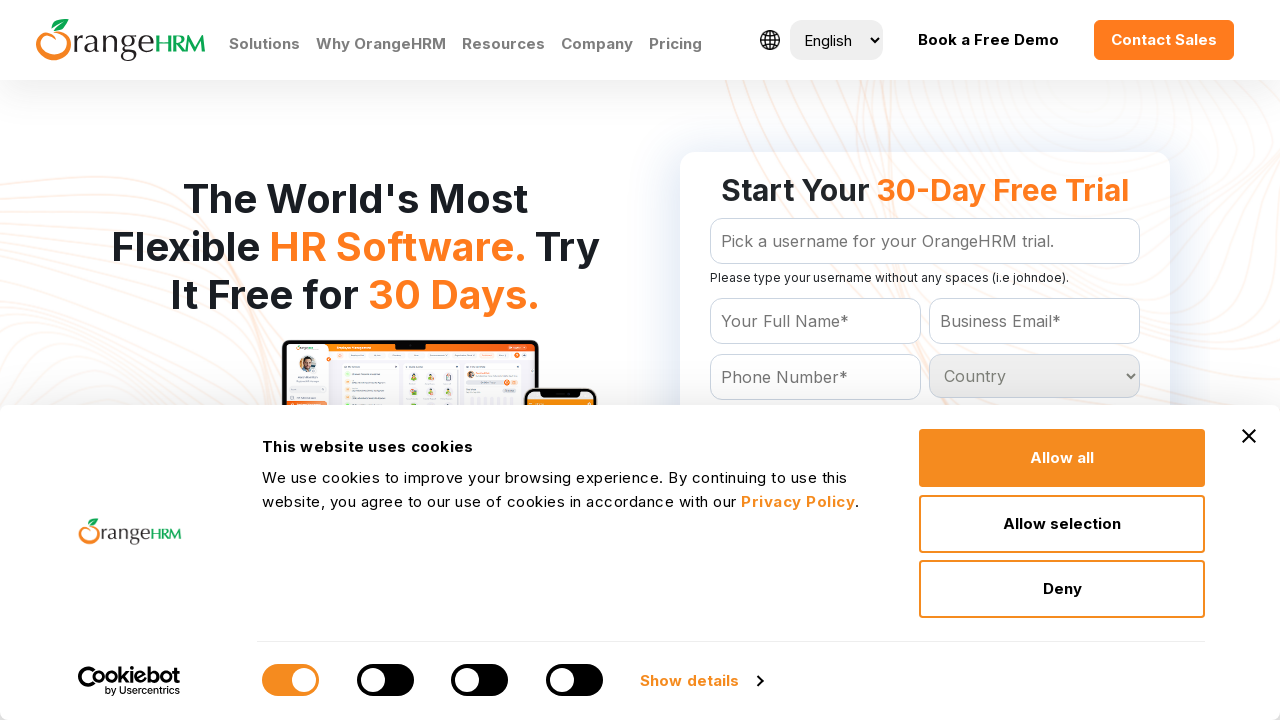

Retrieved option text: Trinidad and Tobago
	
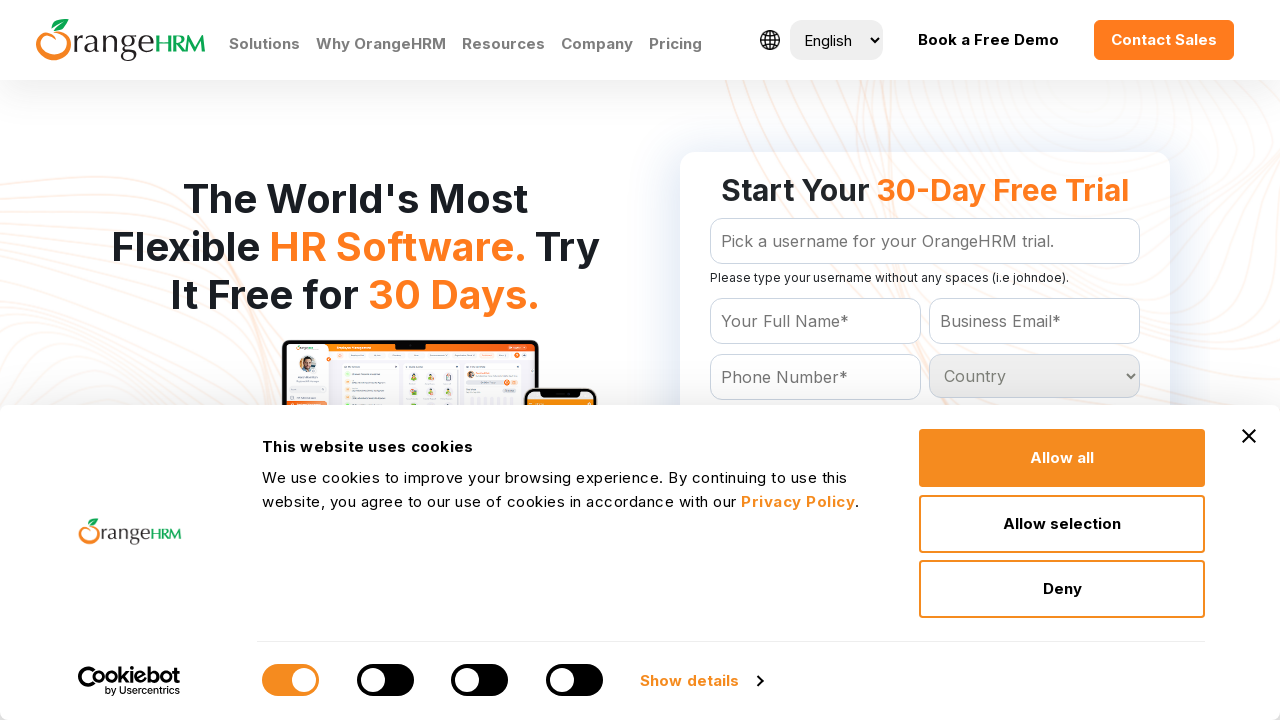

Retrieved option text: Tunisia
	
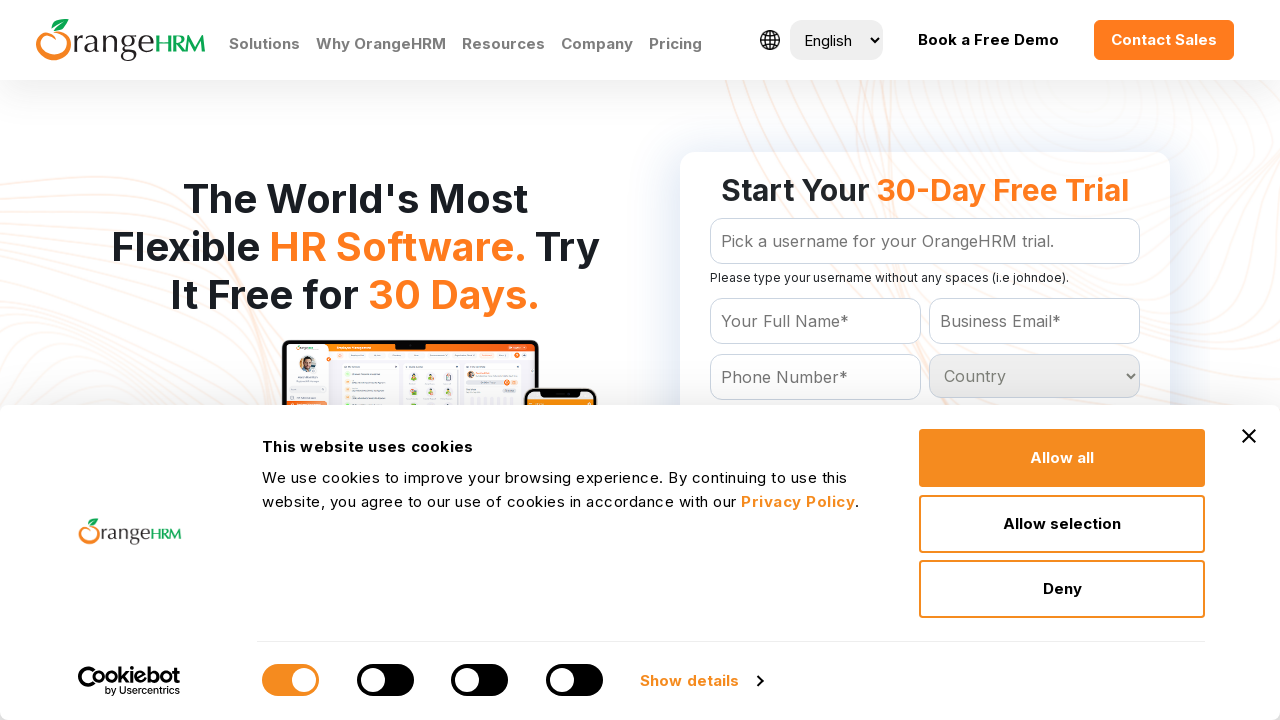

Retrieved option text: Turkey
	
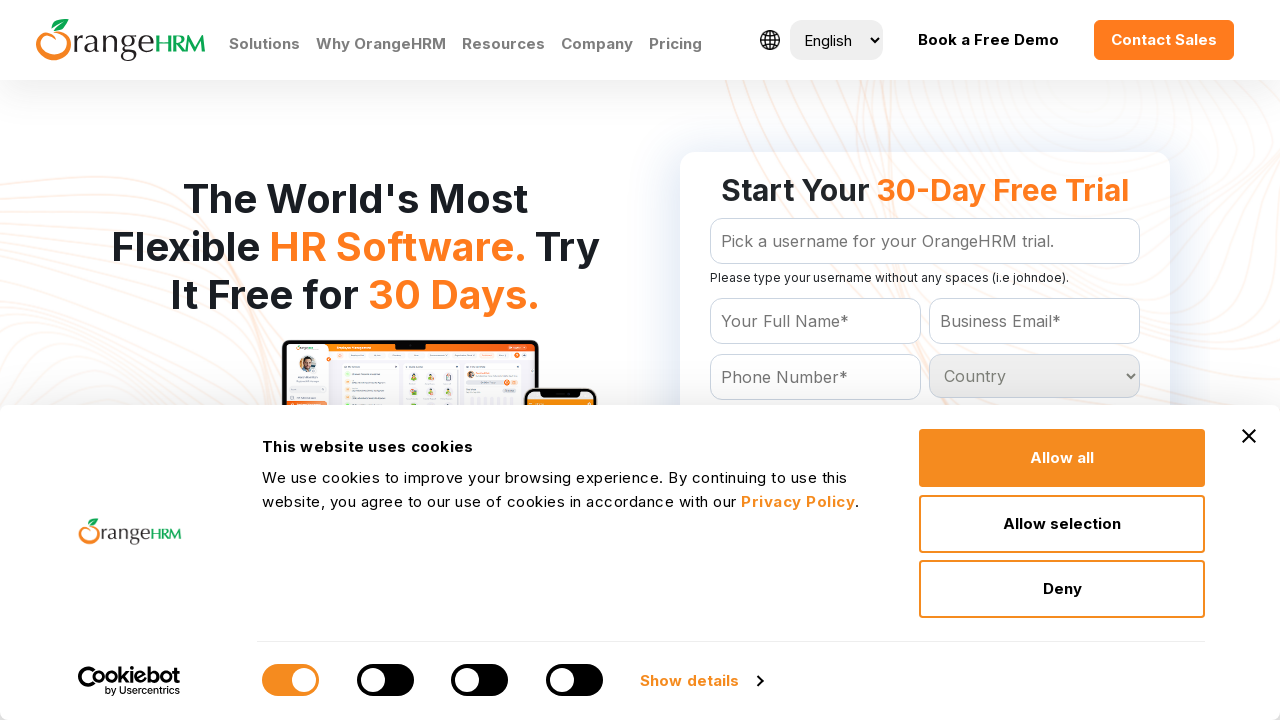

Retrieved option text: Turkmenistan
	
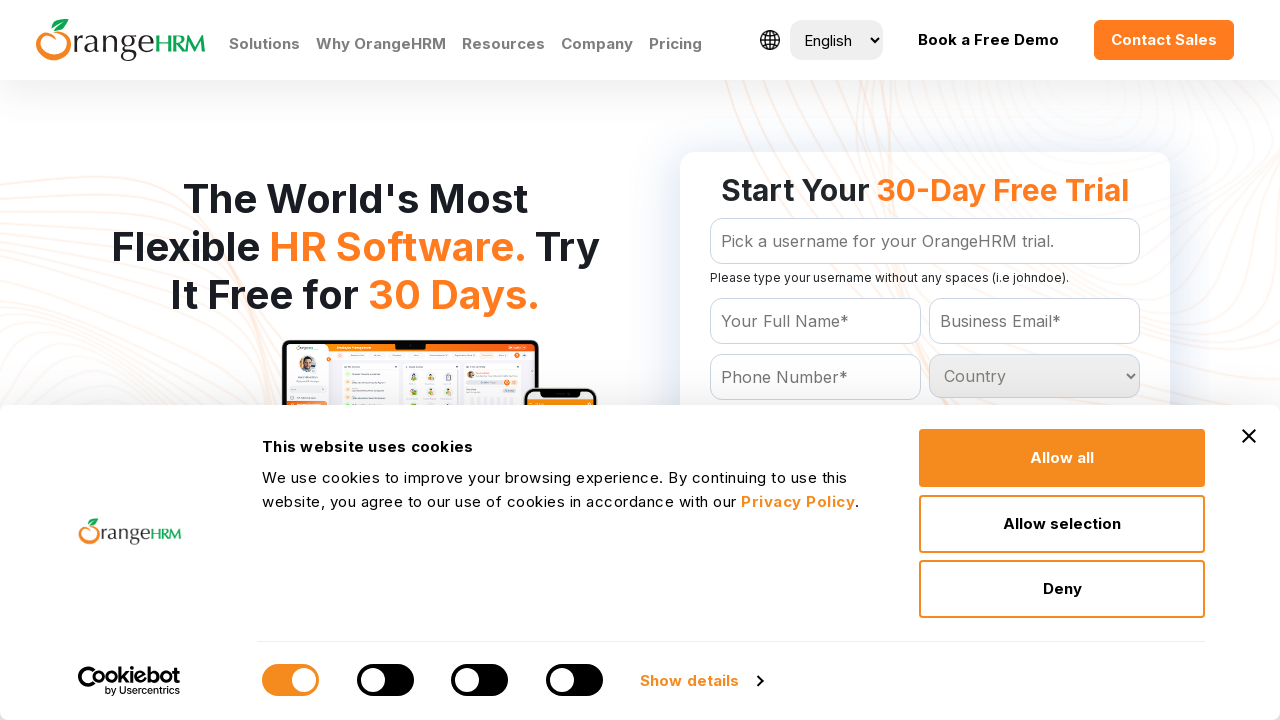

Retrieved option text: Turks and Caicos Islands
	
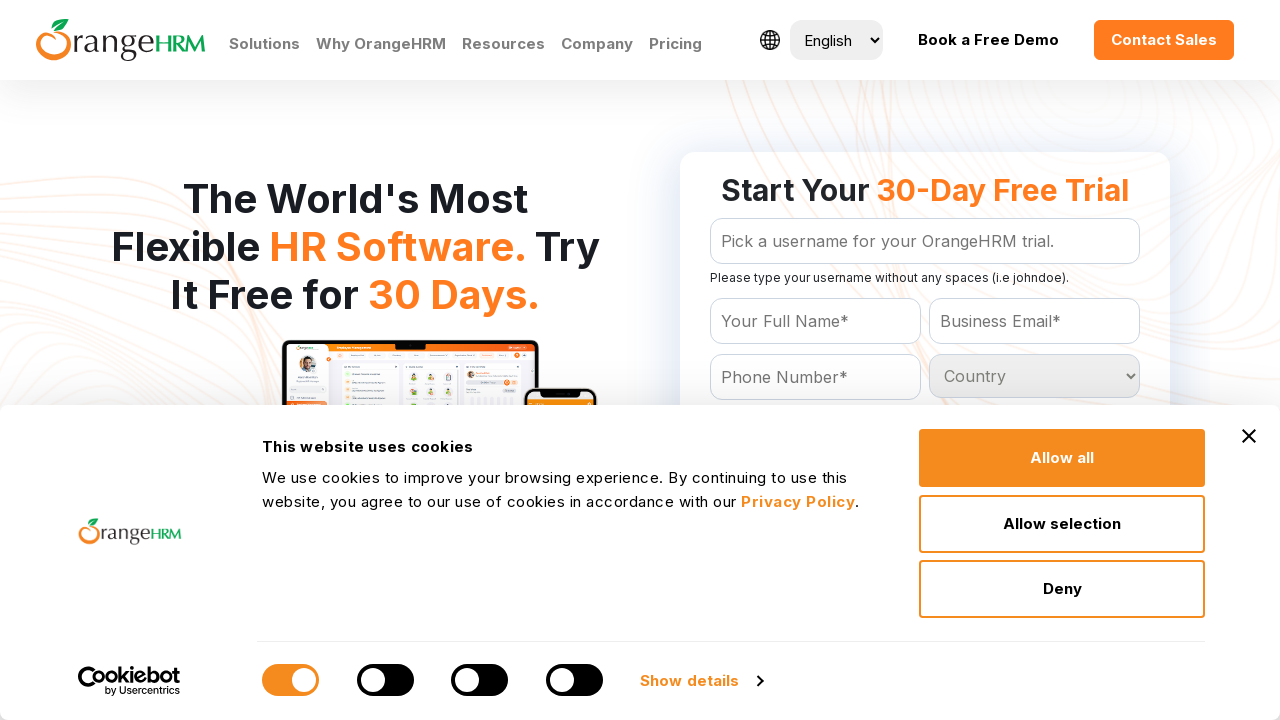

Retrieved option text: Tuvalu
	
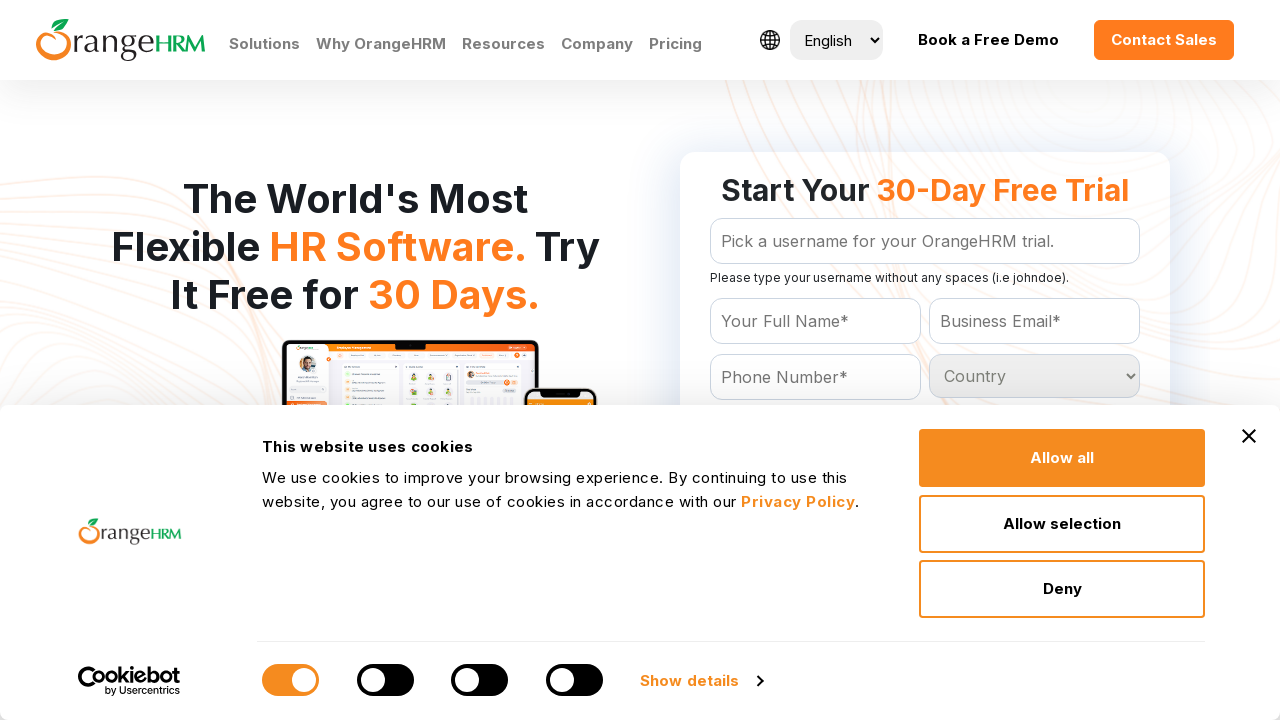

Retrieved option text: Uganda
	
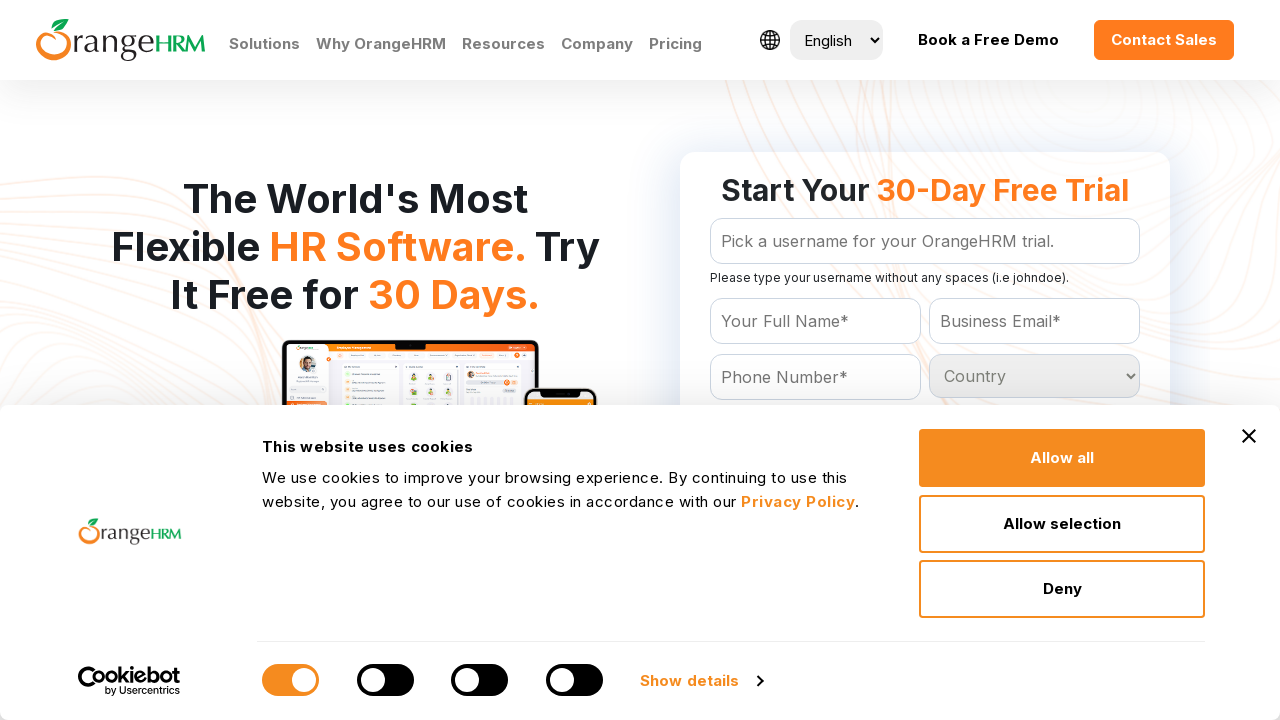

Retrieved option text: Ukraine
	
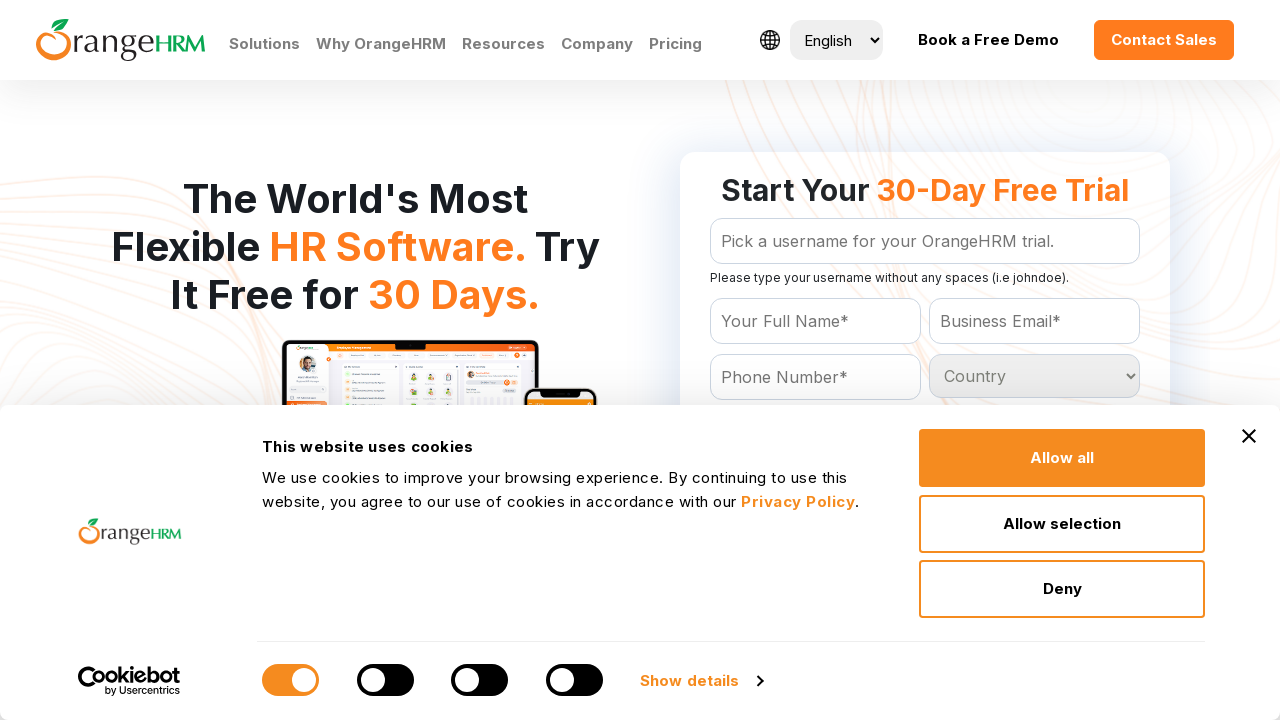

Retrieved option text: United Arab Emirates
	
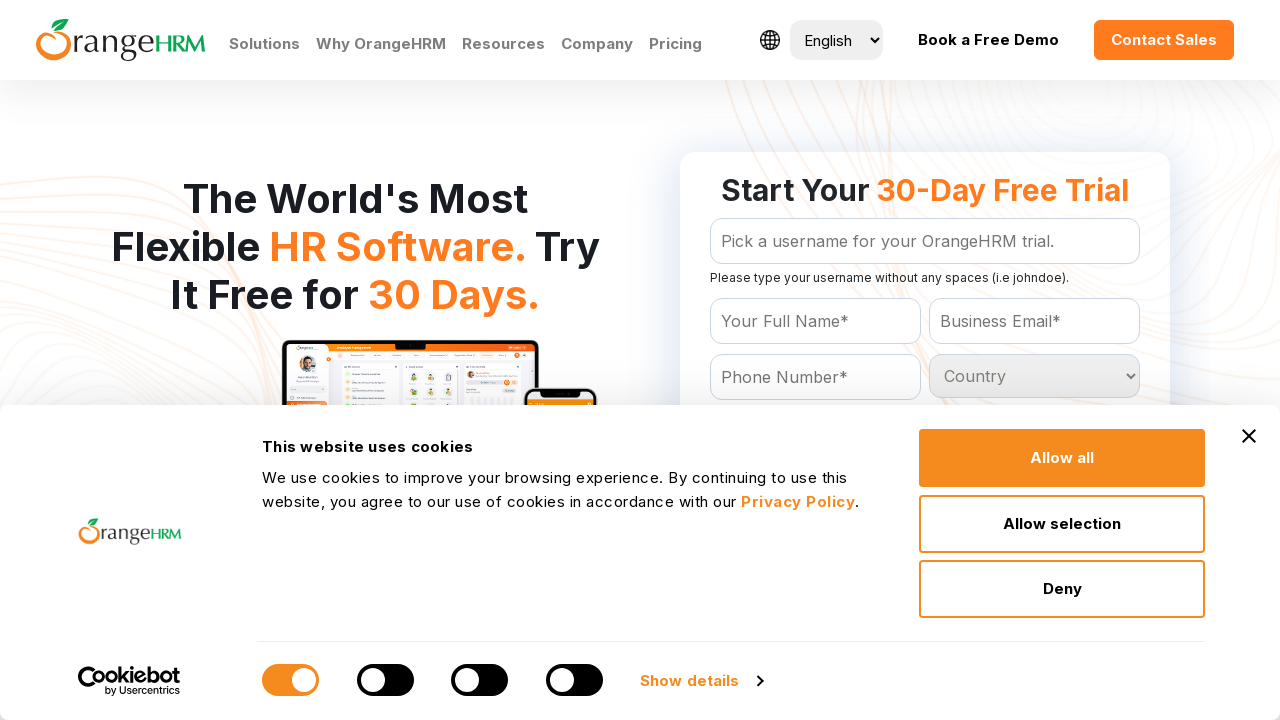

Retrieved option text: United Kingdom
	
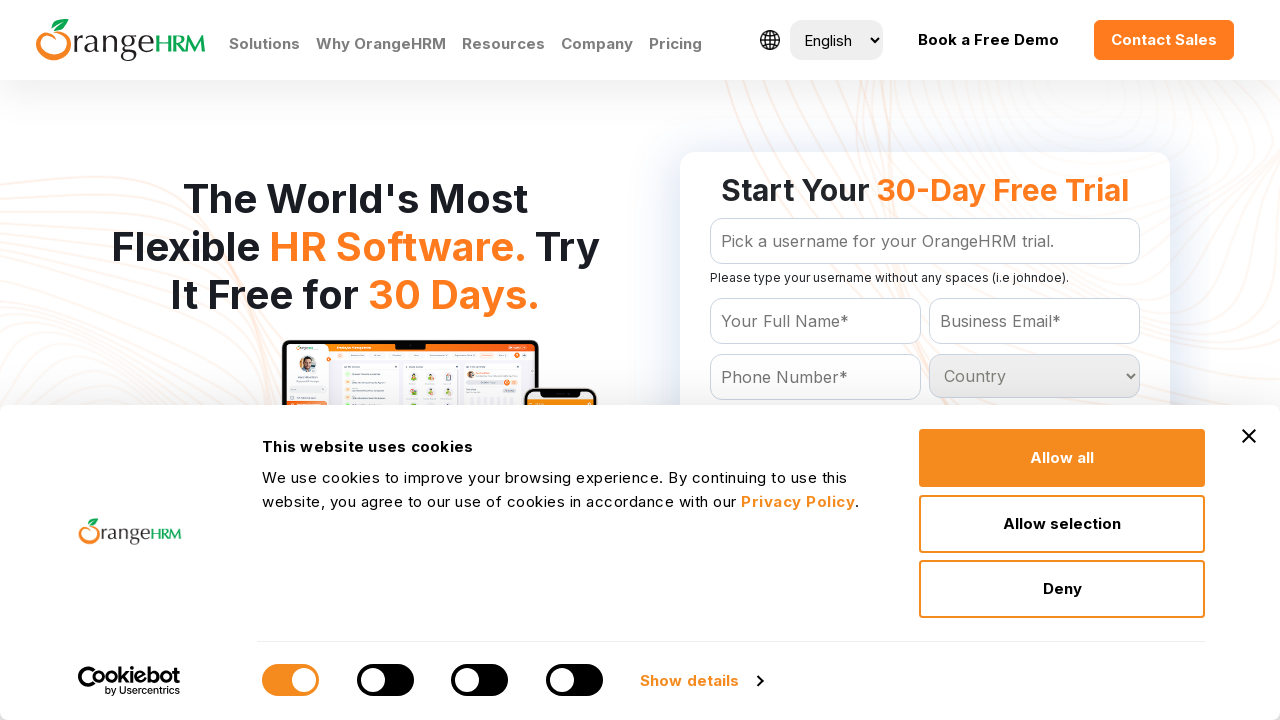

Retrieved option text: United States
	
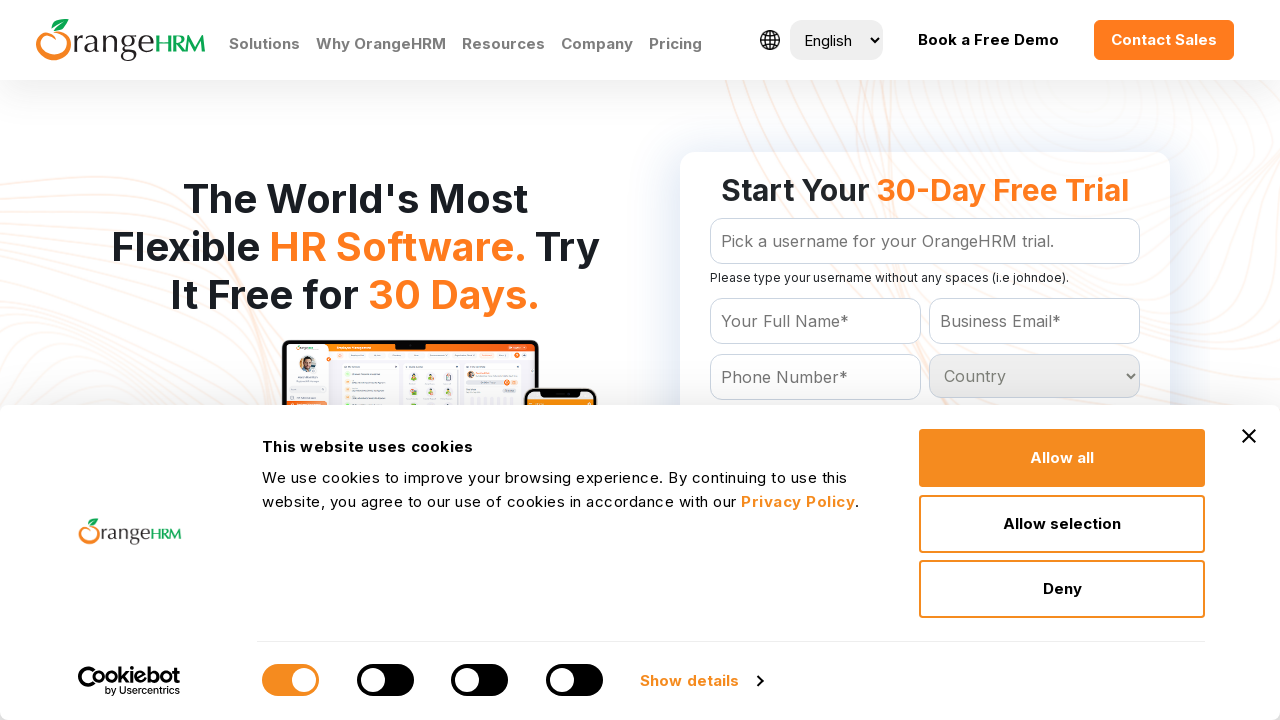

Retrieved option text: Uruguay
	
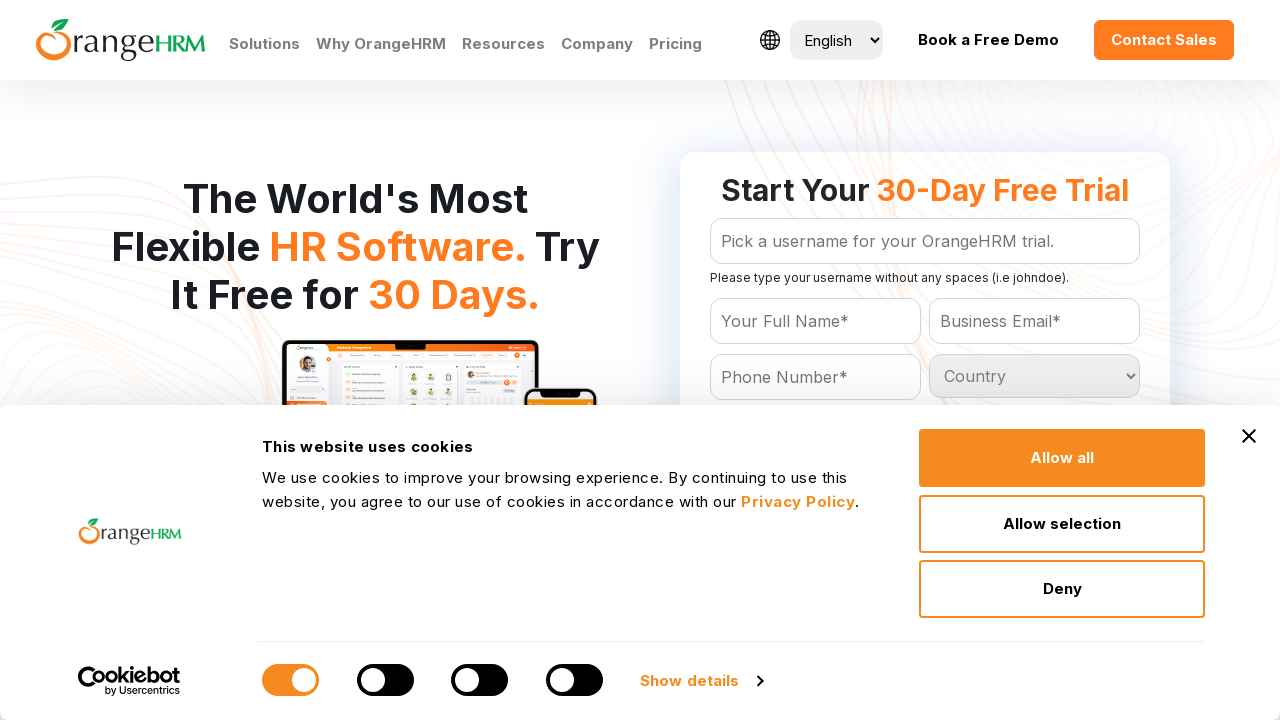

Retrieved option text: Uzbekistan
	
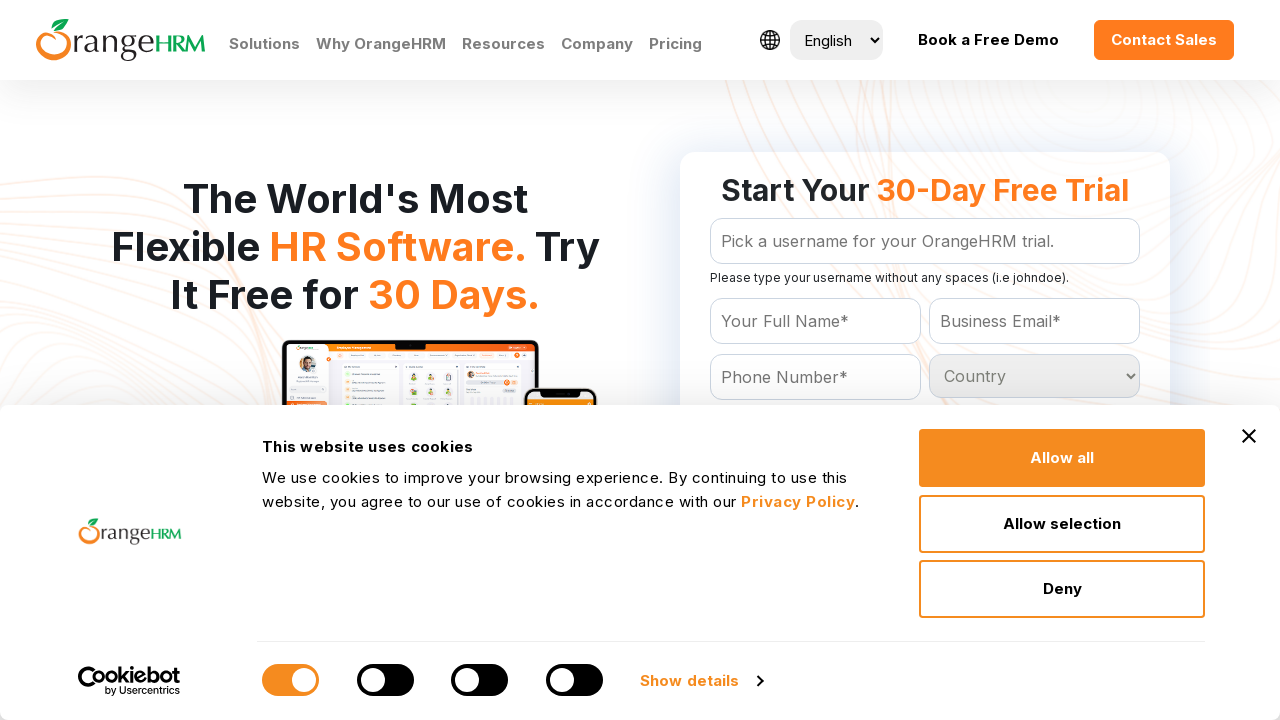

Retrieved option text: Vanuatu
	
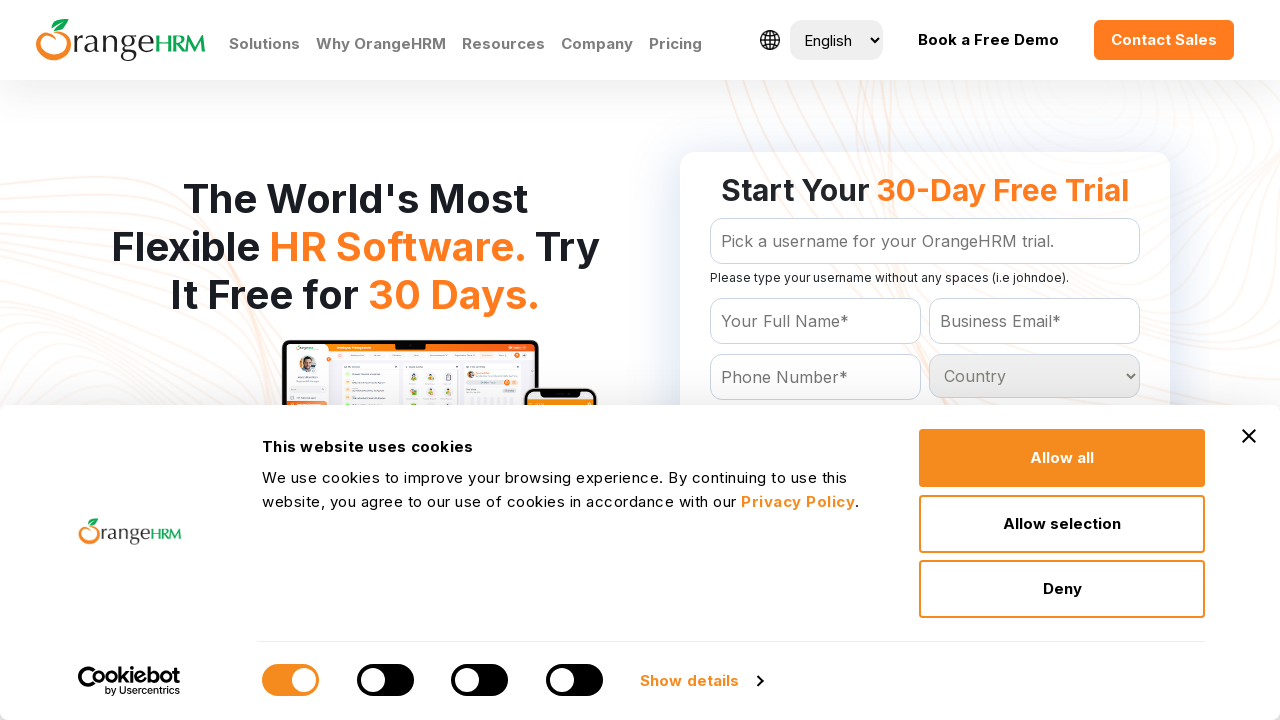

Retrieved option text: Venezuela
	
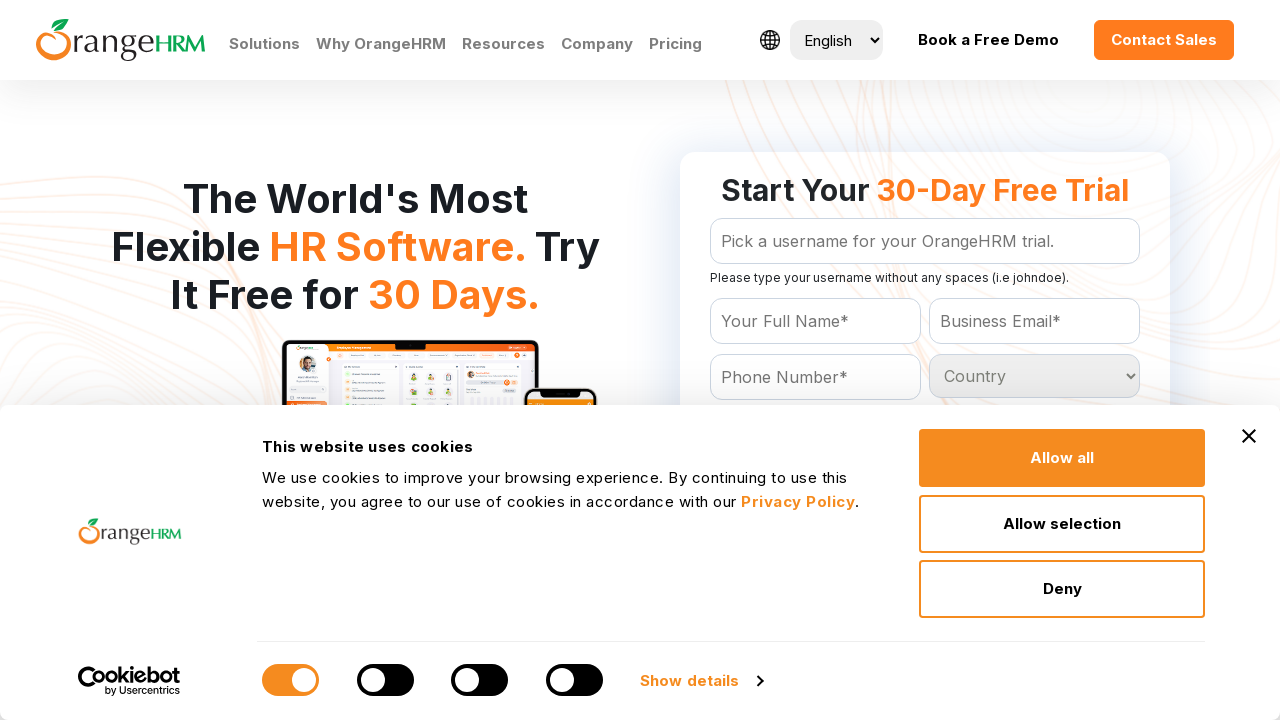

Retrieved option text: Vietnam
	
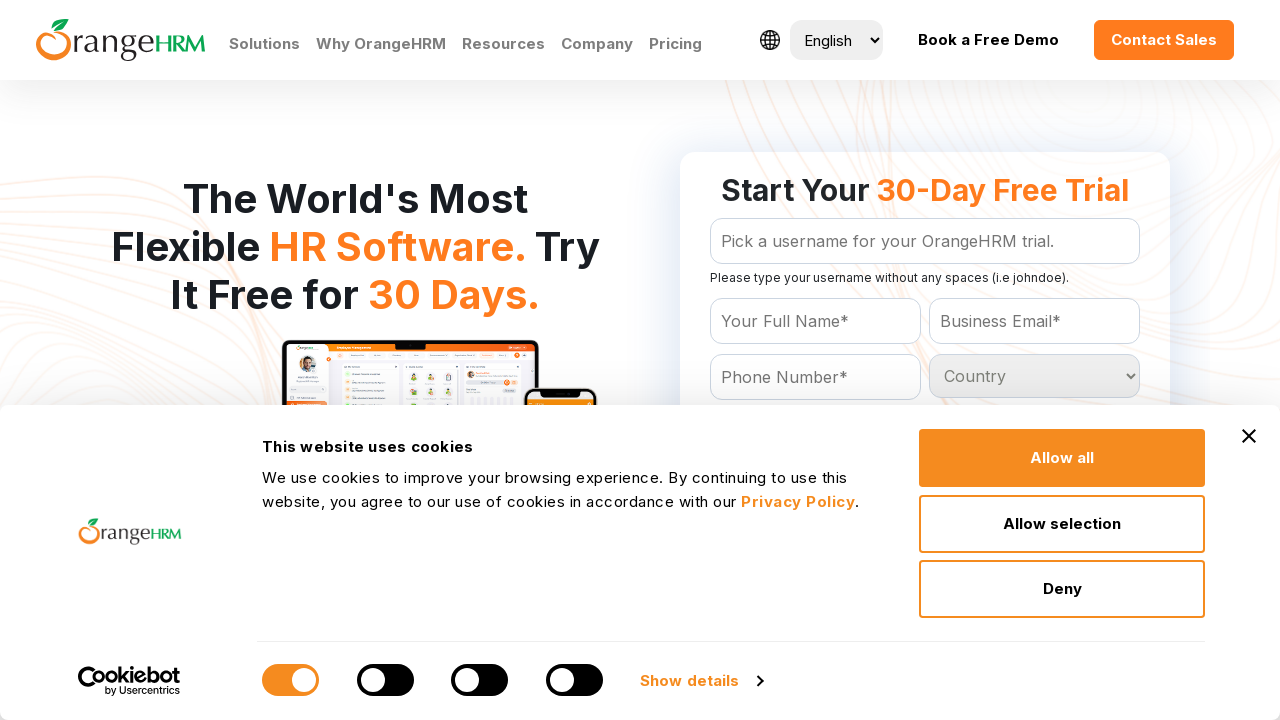

Retrieved option text: Virgin Islands
	
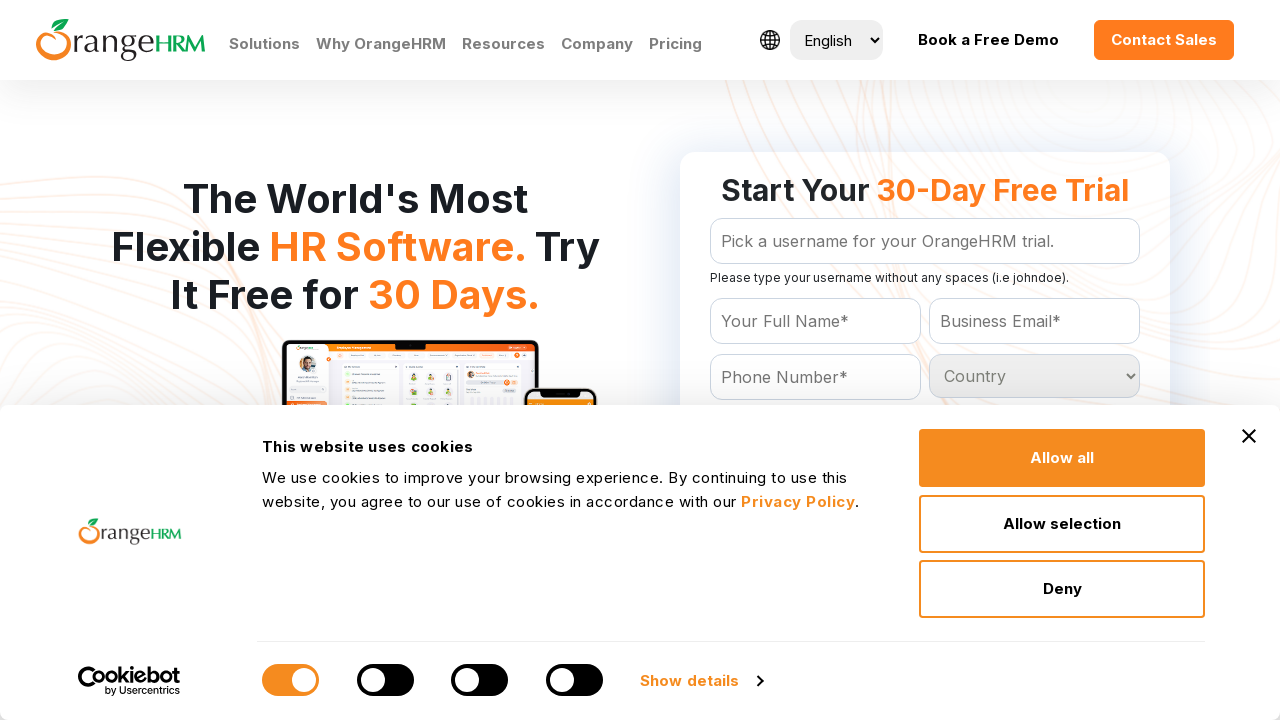

Retrieved option text: Western Sahara
	
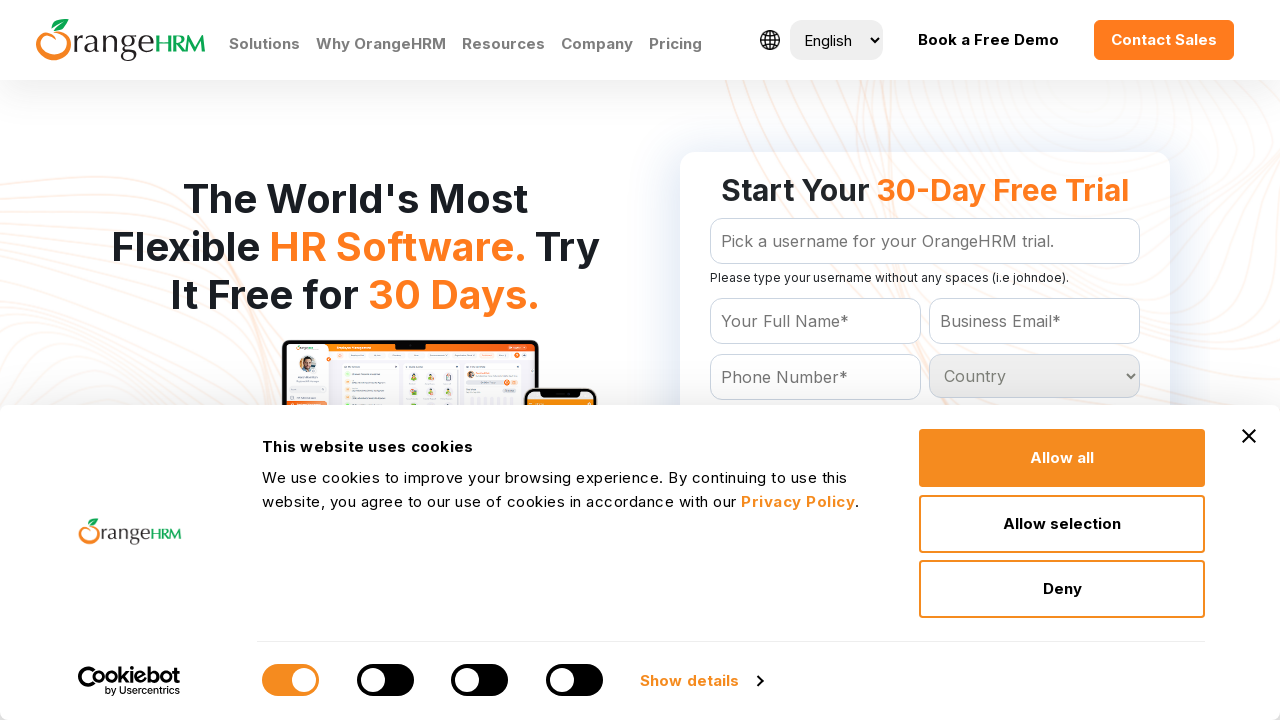

Retrieved option text: Yemen
	
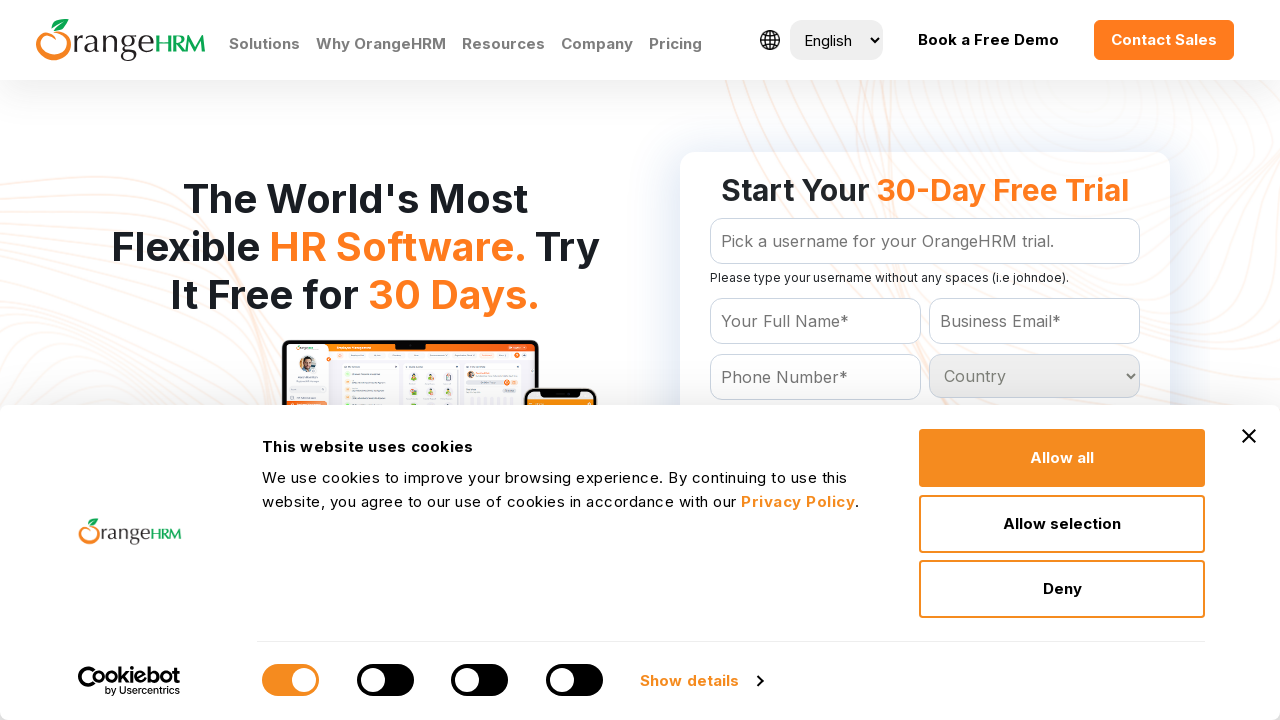

Retrieved option text: Zambia
	
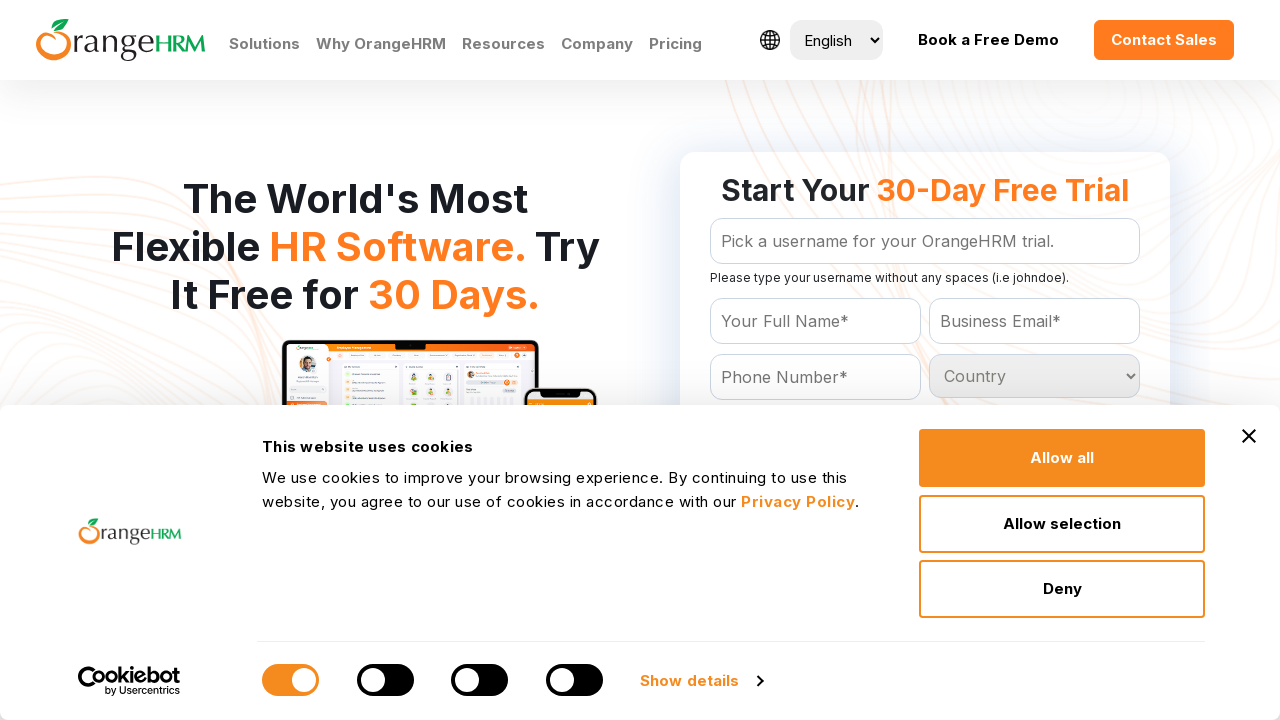

Retrieved option text: Zimbabwe
	
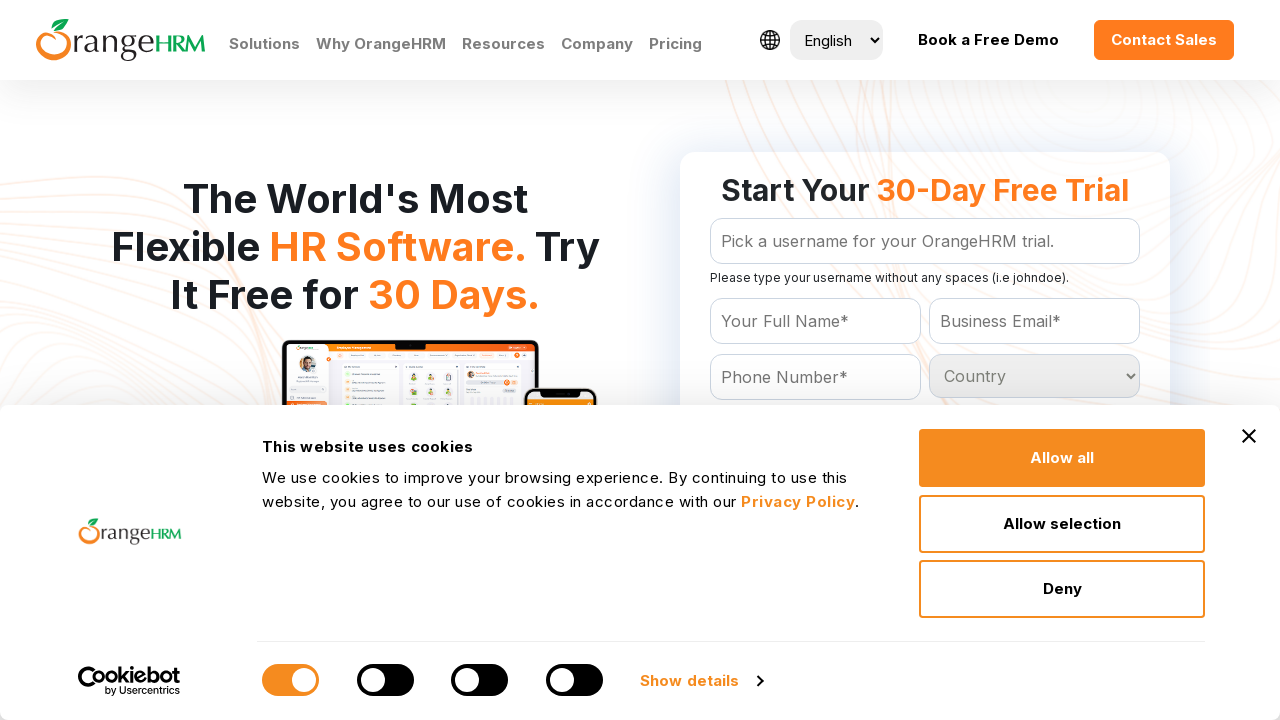

Retrieved option text: South Sandwich Islands
	
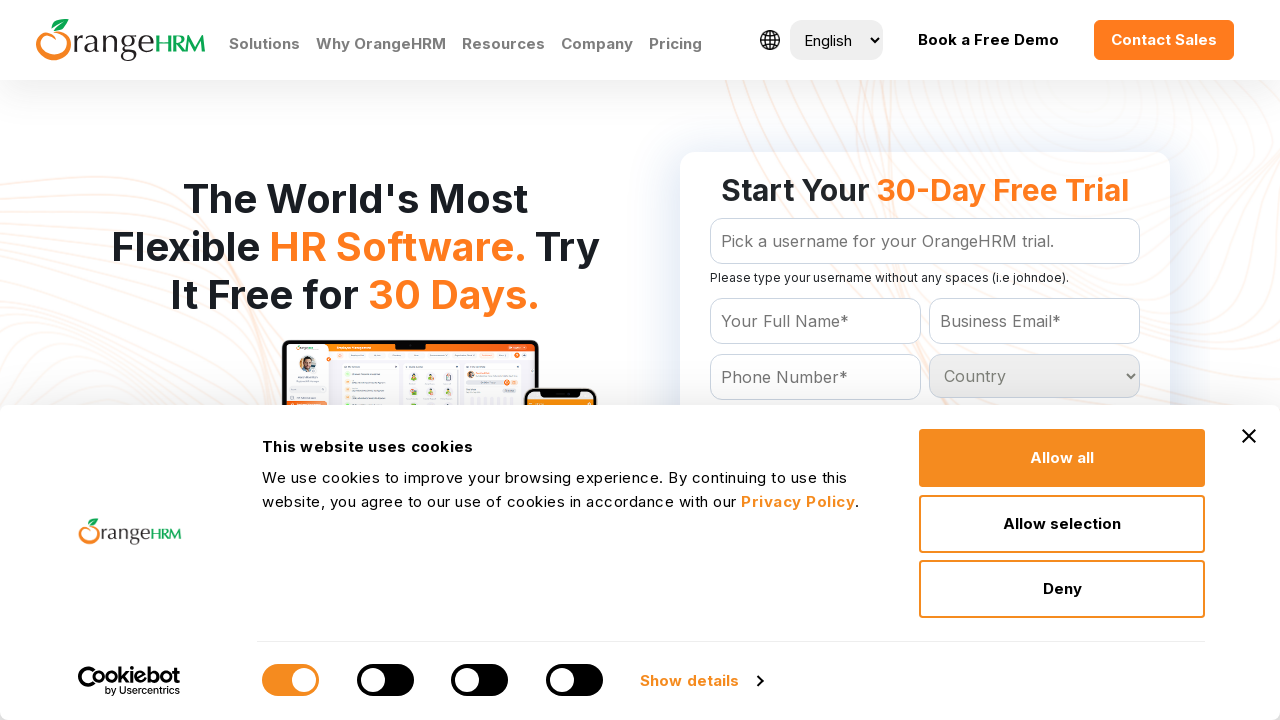

Retrieved option text: St Helena
	
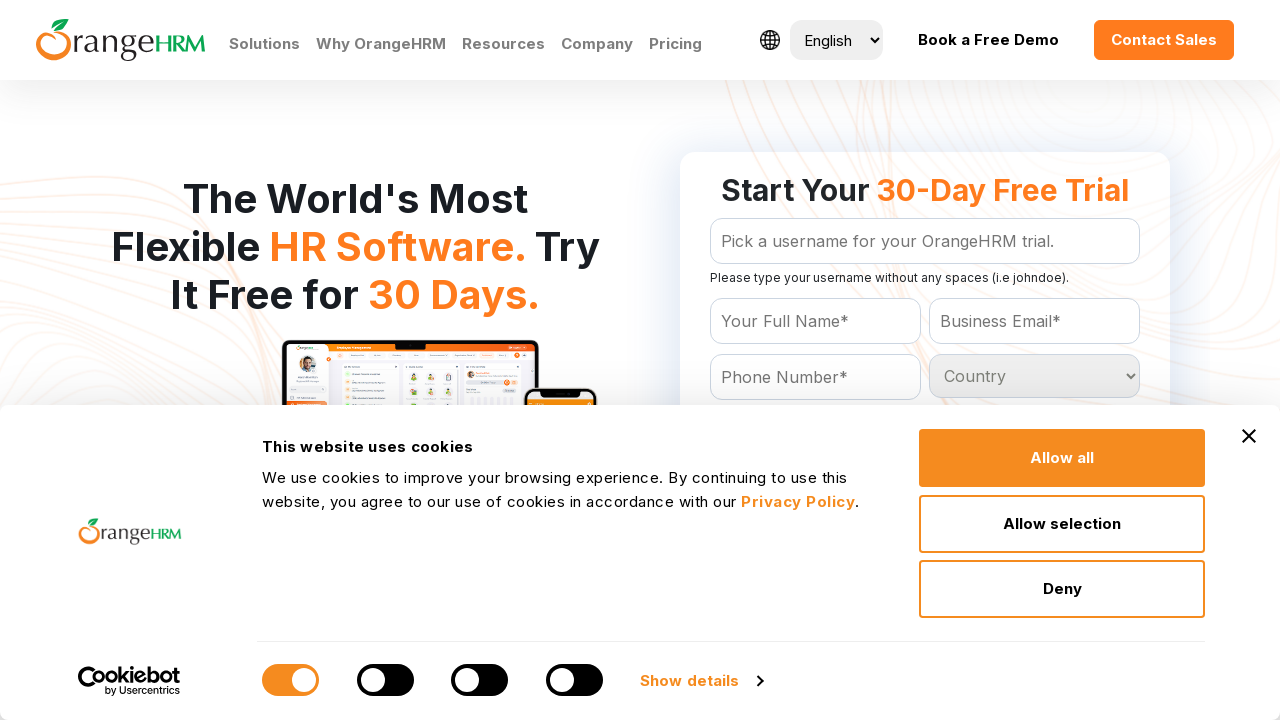

Retrieved option text: St Pierre and Miquelon
	
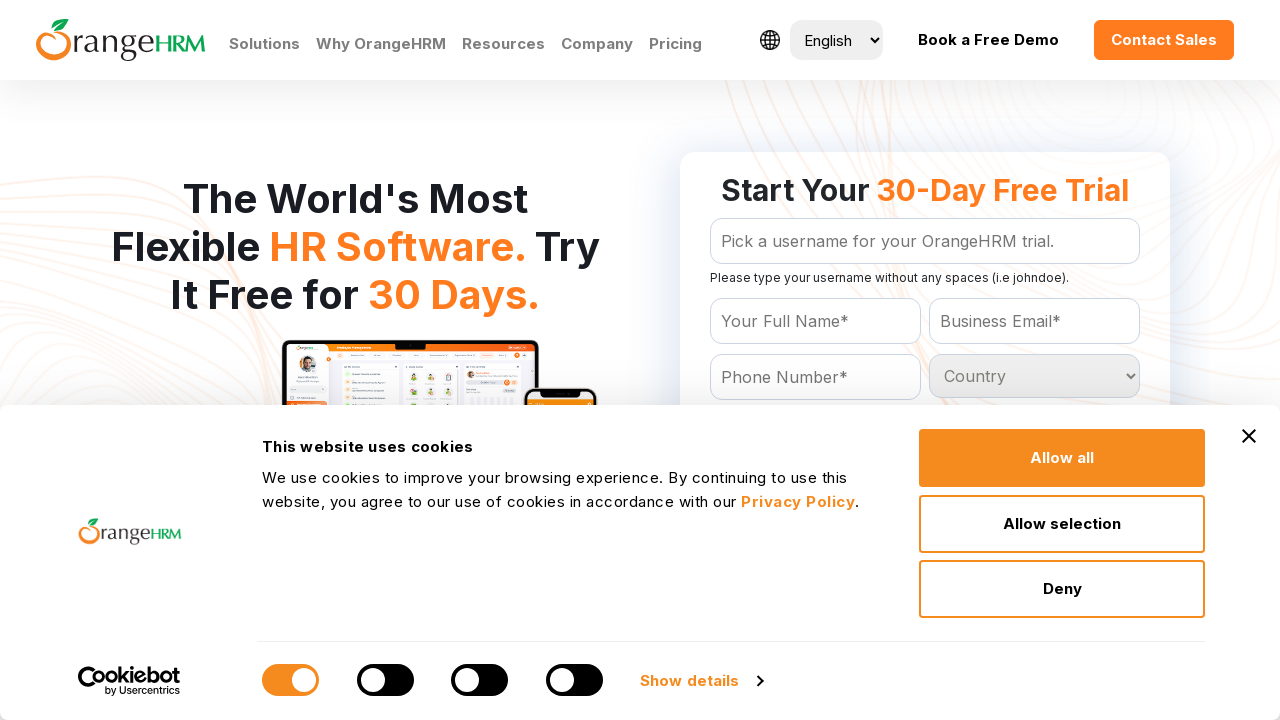

Retrieved option text: Vatican City
	
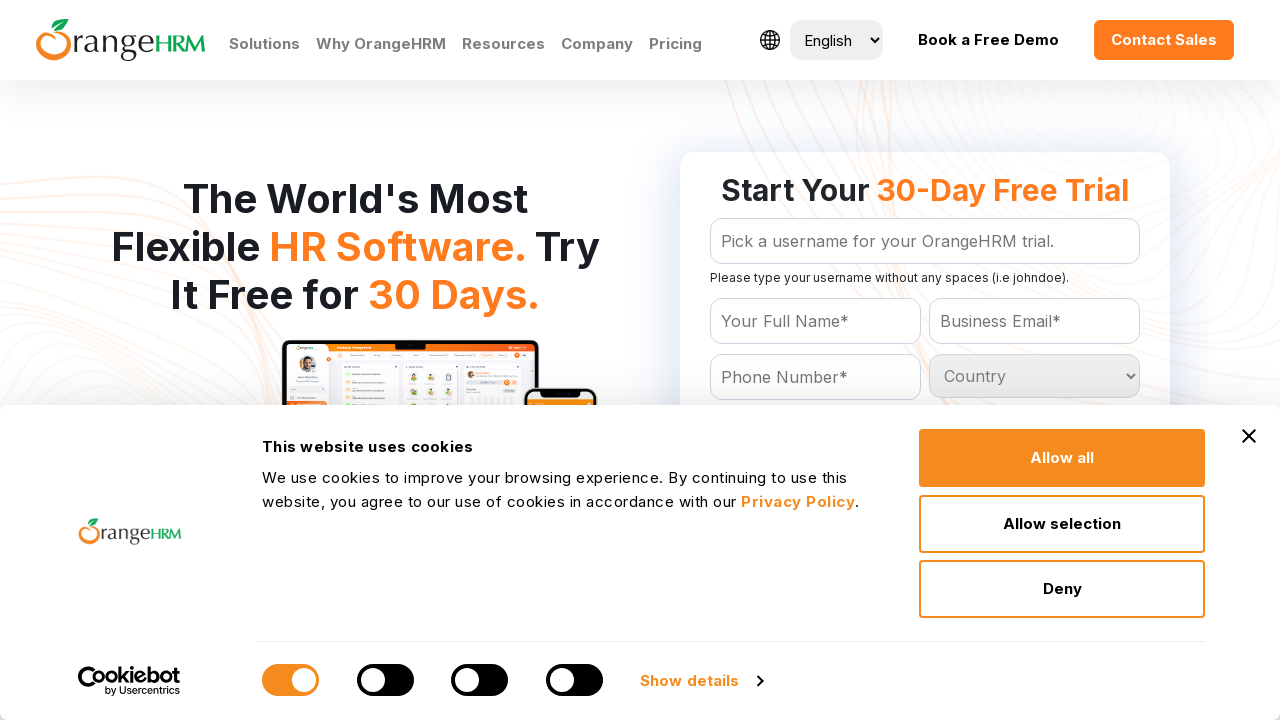

Retrieved option text: Wallis and Futuna Islands
	
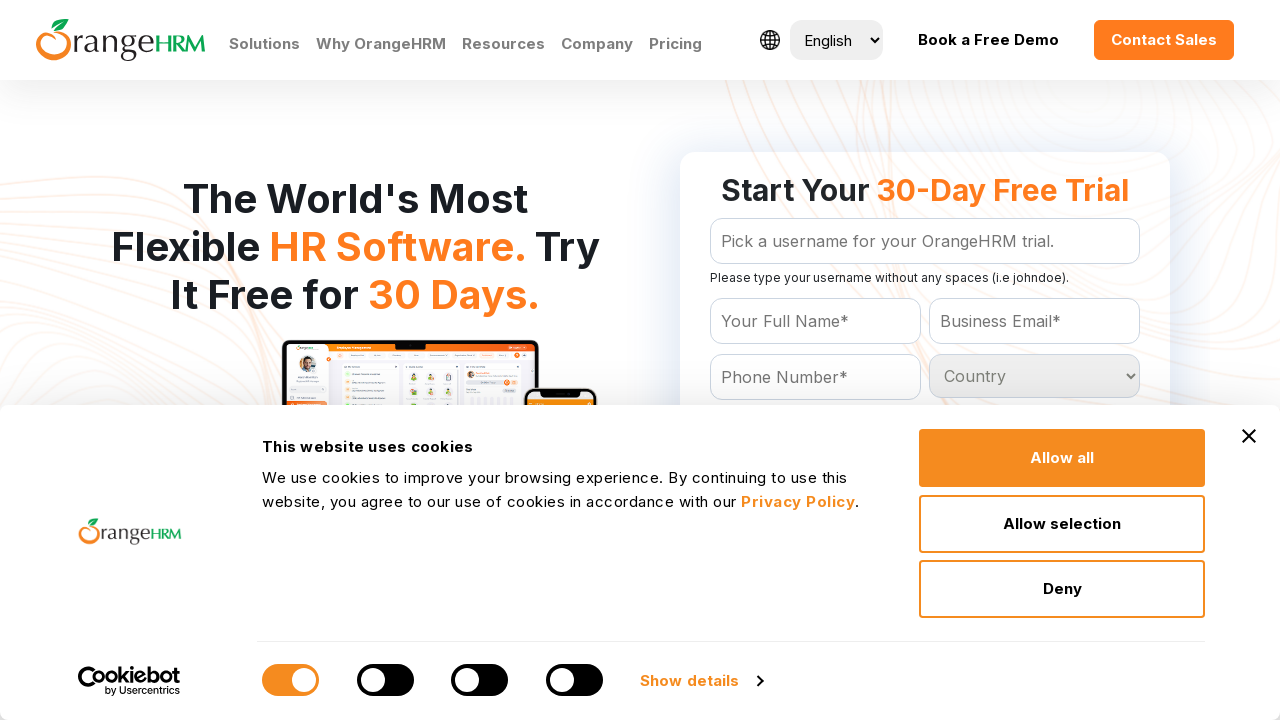

Retrieved option text: Zaire
	
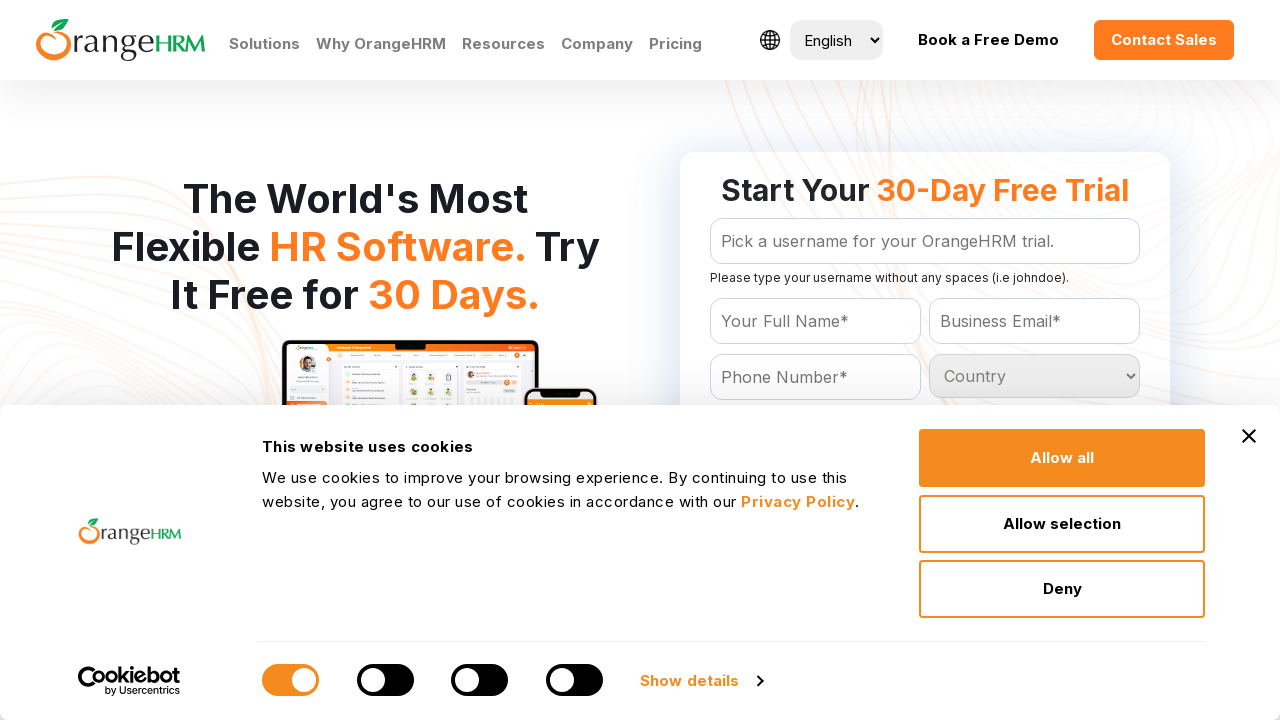

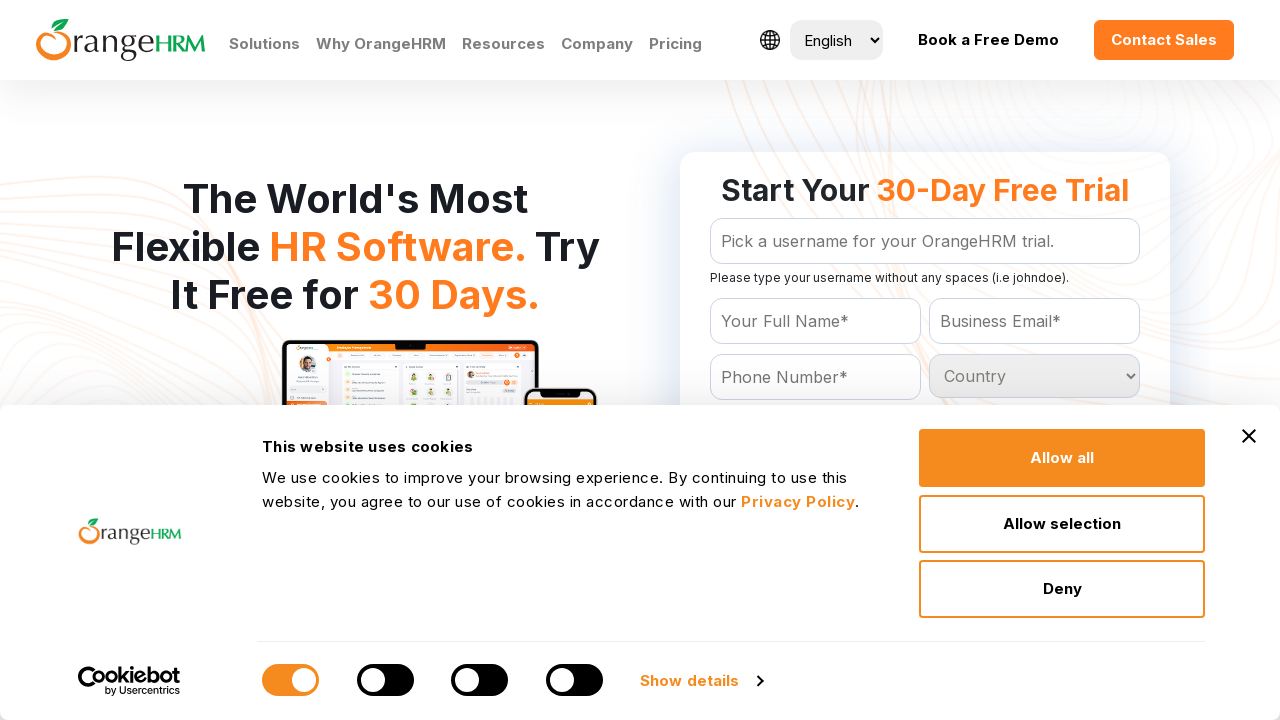